Tests date picker calendar widget by navigating to July 2007 and selecting the 4th day.

Starting URL: https://acctabootcamp.github.io/site/examples/actions

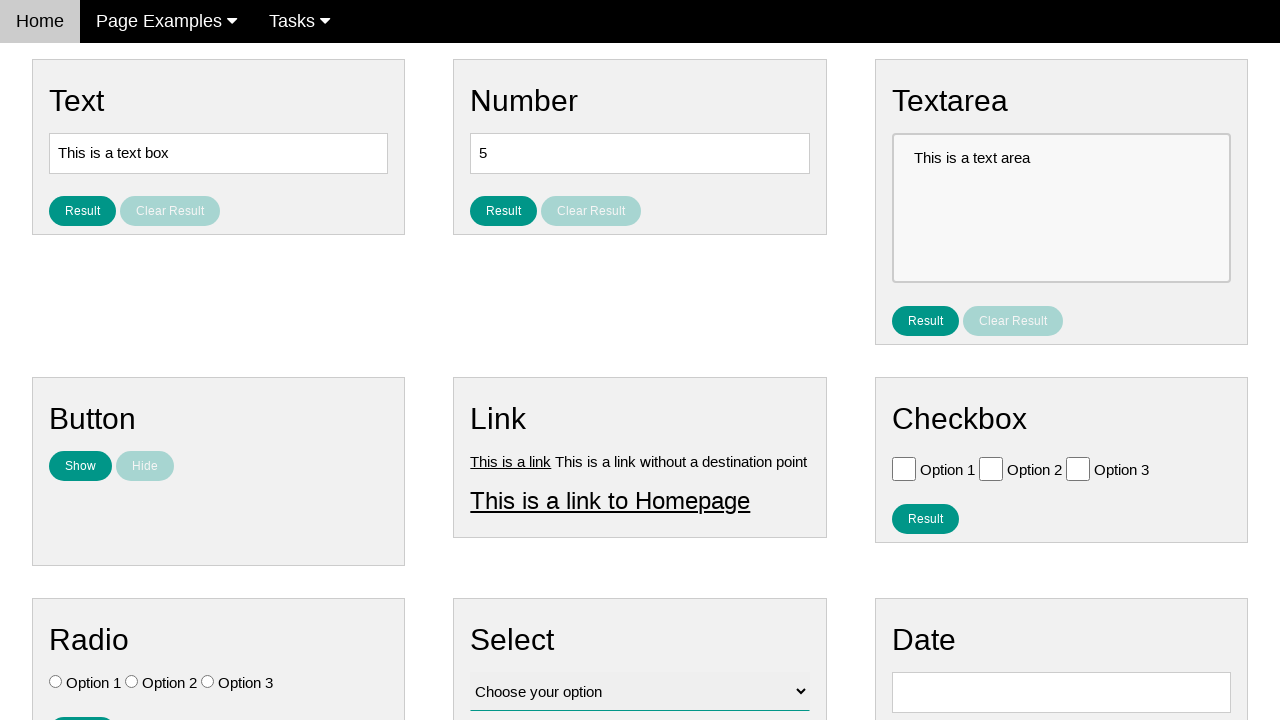

Clicked on date input field to open calendar at (1061, 692) on #vfb-8
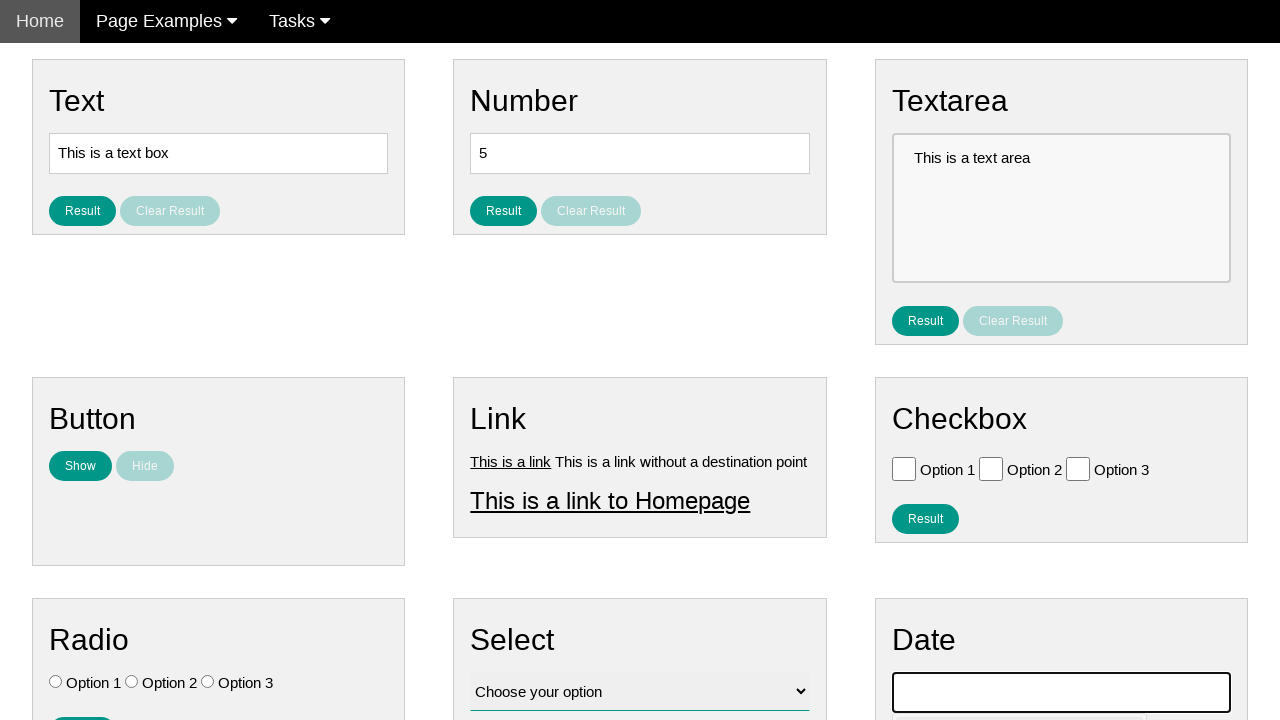

Date picker calendar widget appeared
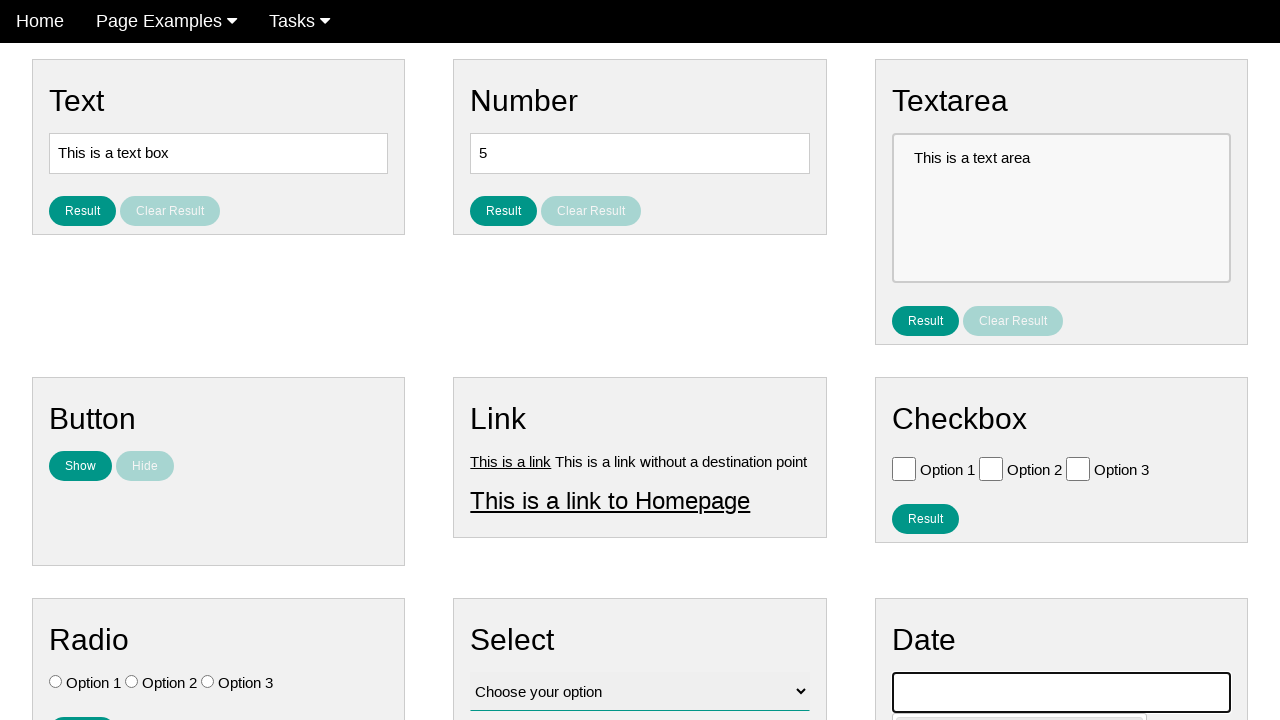

Clicked previous button to navigate backwards (currently at March 2026) at (912, 408) on .ui-datepicker-prev
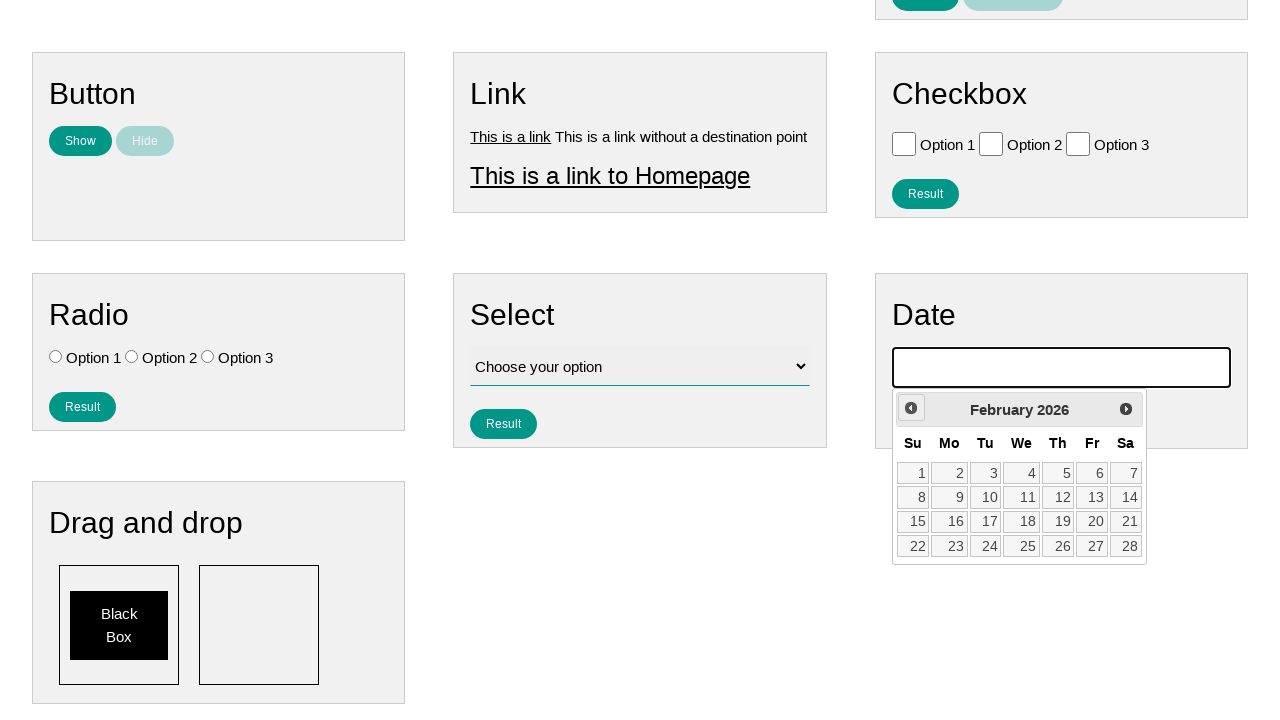

Clicked previous button to navigate backwards (currently at February 2026) at (911, 408) on .ui-datepicker-prev
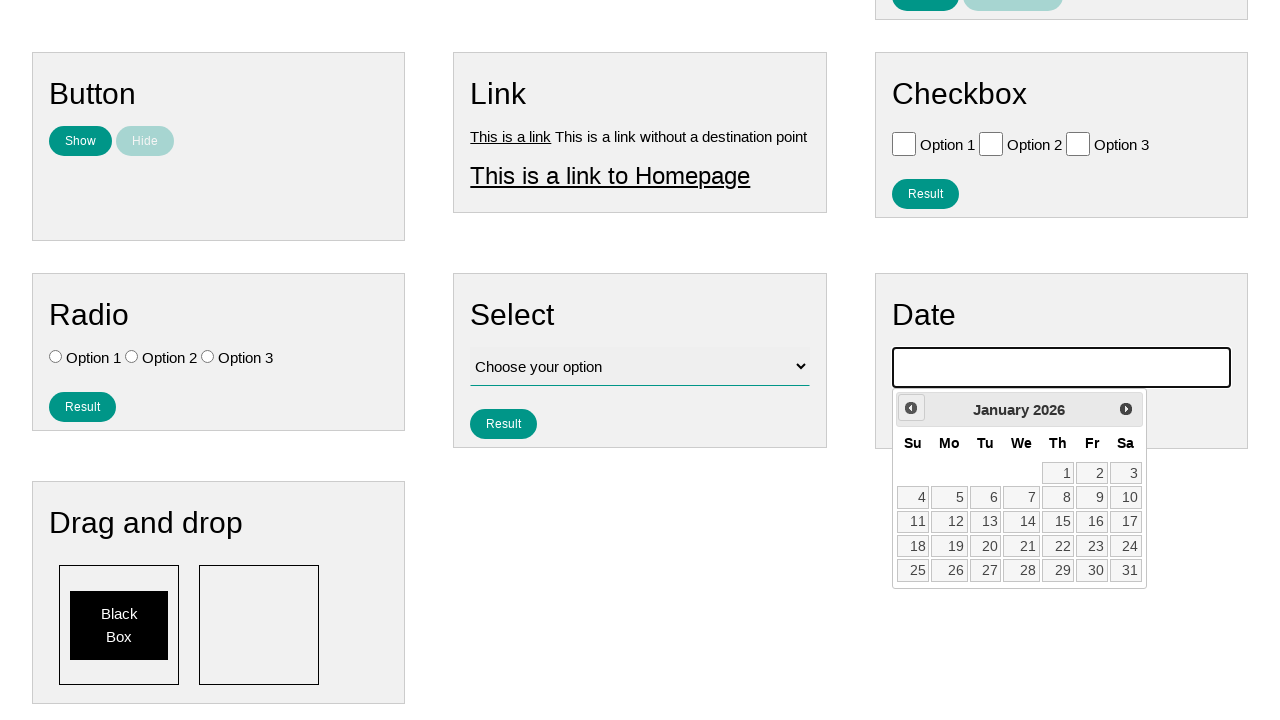

Clicked previous button to navigate backwards (currently at January 2026) at (911, 408) on .ui-datepicker-prev
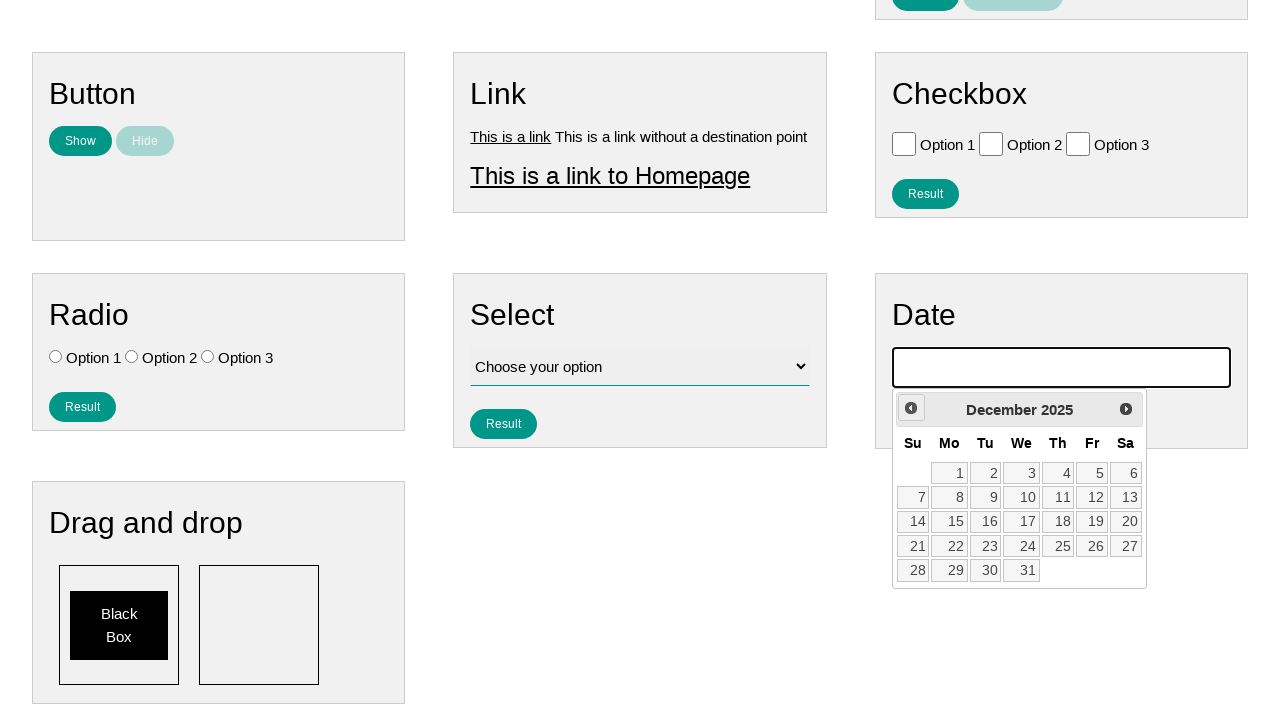

Clicked previous button to navigate backwards (currently at December 2025) at (911, 408) on .ui-datepicker-prev
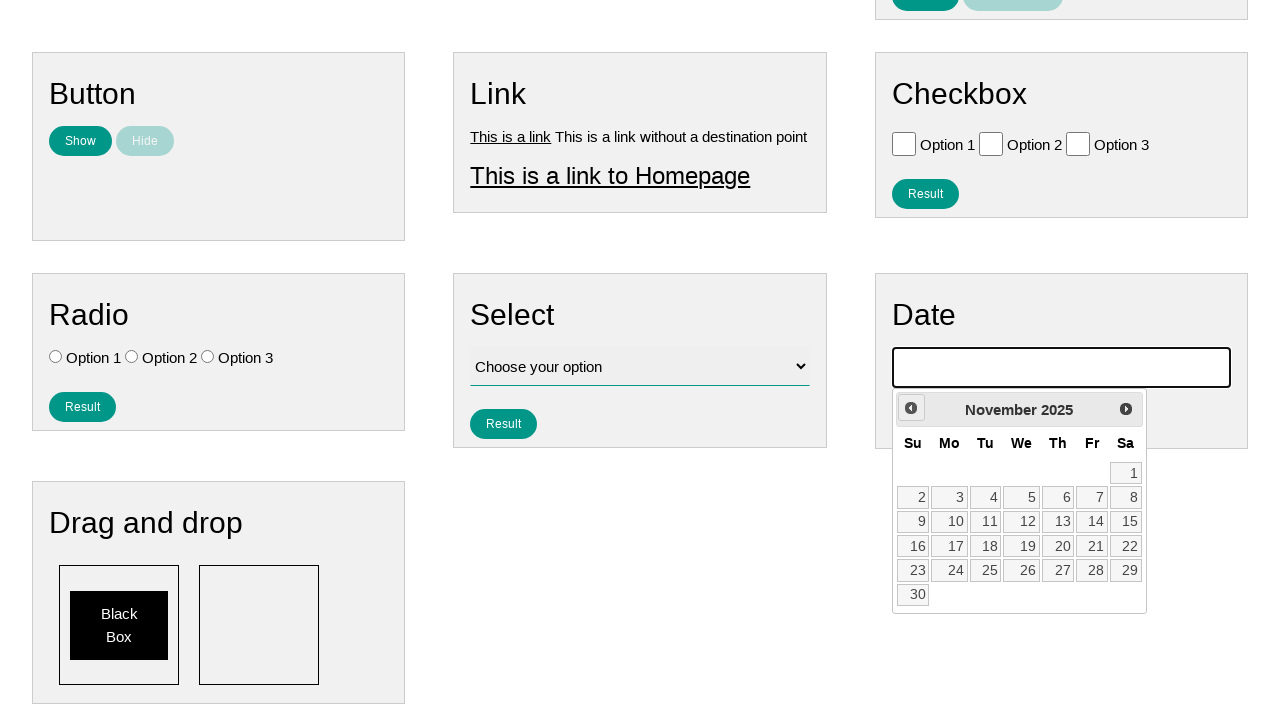

Clicked previous button to navigate backwards (currently at November 2025) at (911, 408) on .ui-datepicker-prev
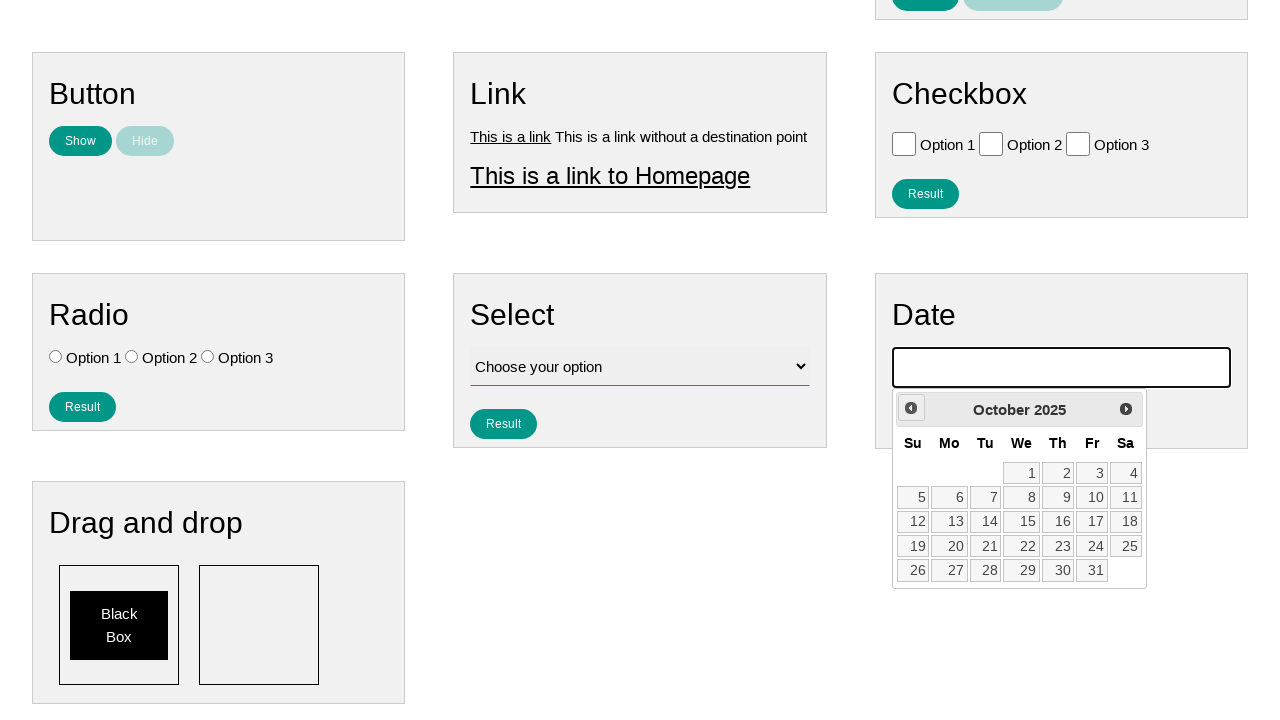

Clicked previous button to navigate backwards (currently at October 2025) at (911, 408) on .ui-datepicker-prev
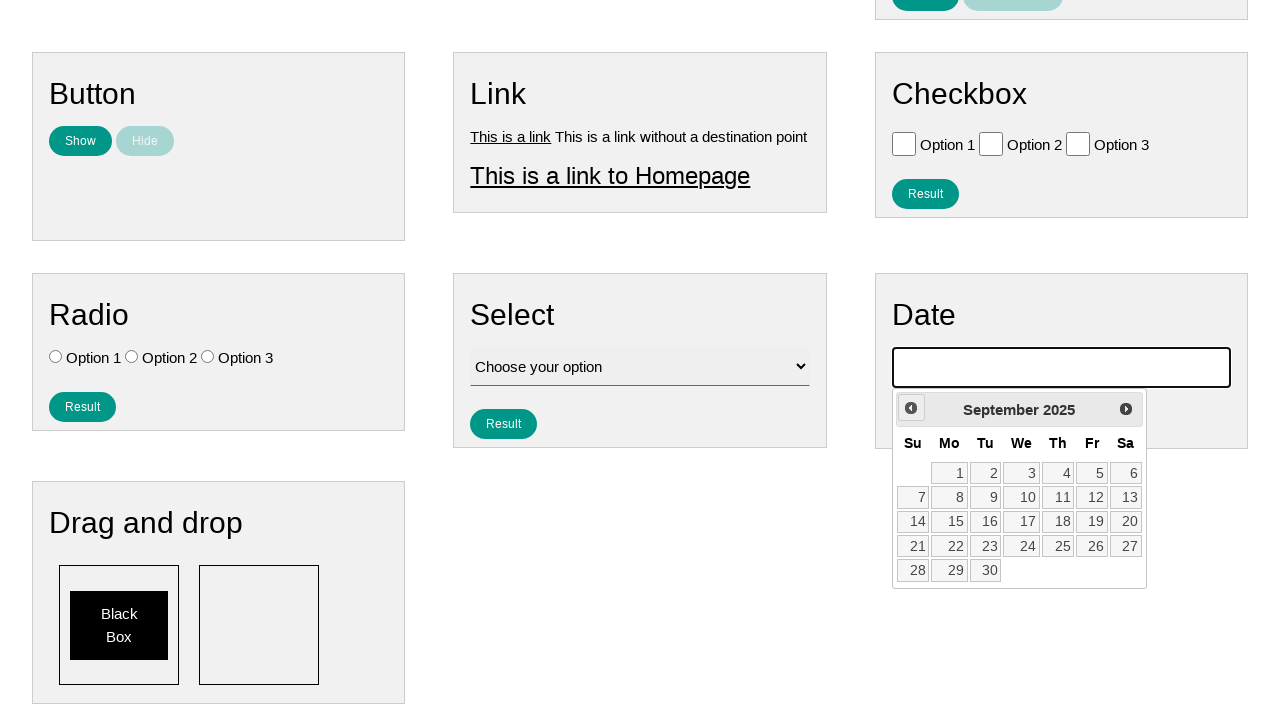

Clicked previous button to navigate backwards (currently at September 2025) at (911, 408) on .ui-datepicker-prev
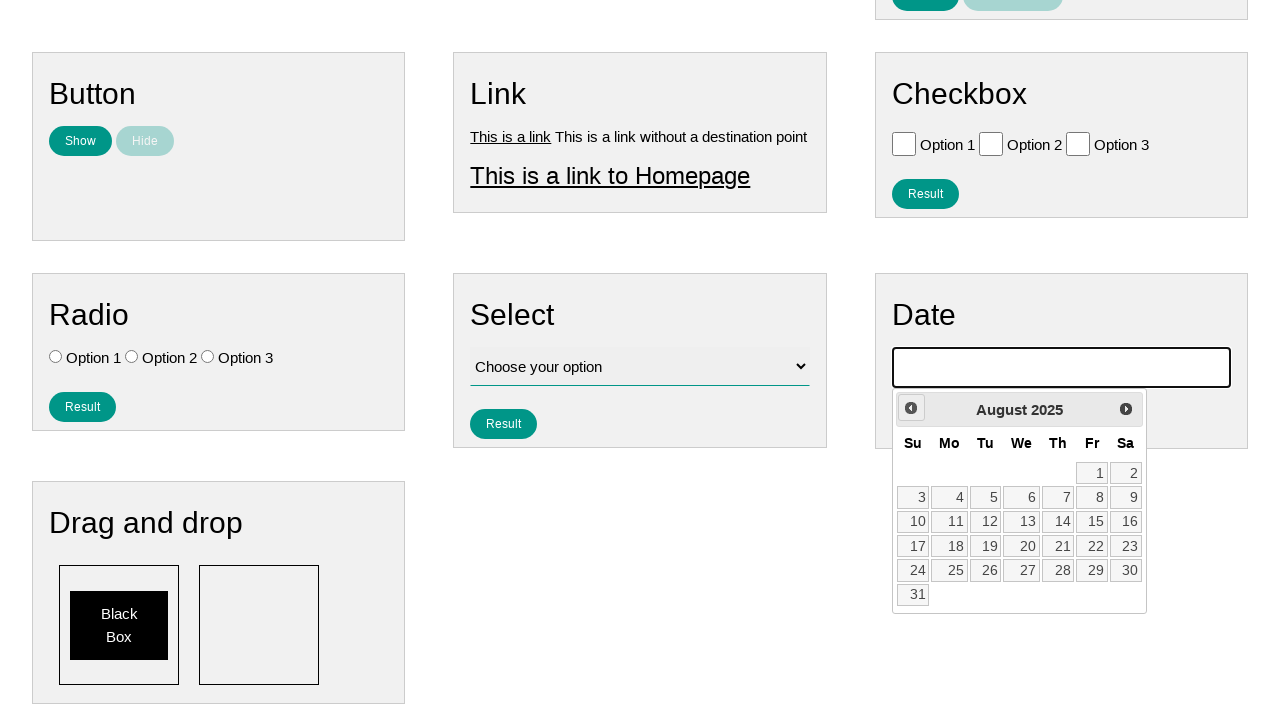

Clicked previous button to navigate backwards (currently at August 2025) at (911, 408) on .ui-datepicker-prev
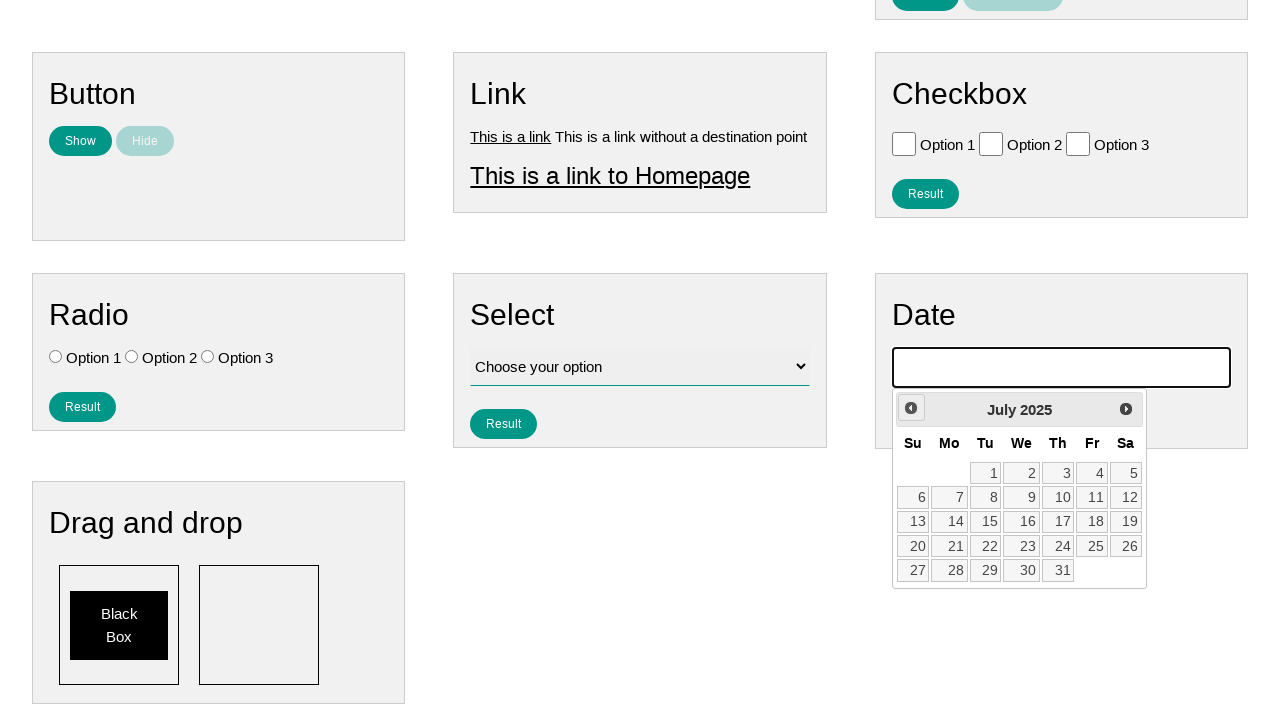

Clicked previous button to navigate backwards (currently at July 2025) at (911, 408) on .ui-datepicker-prev
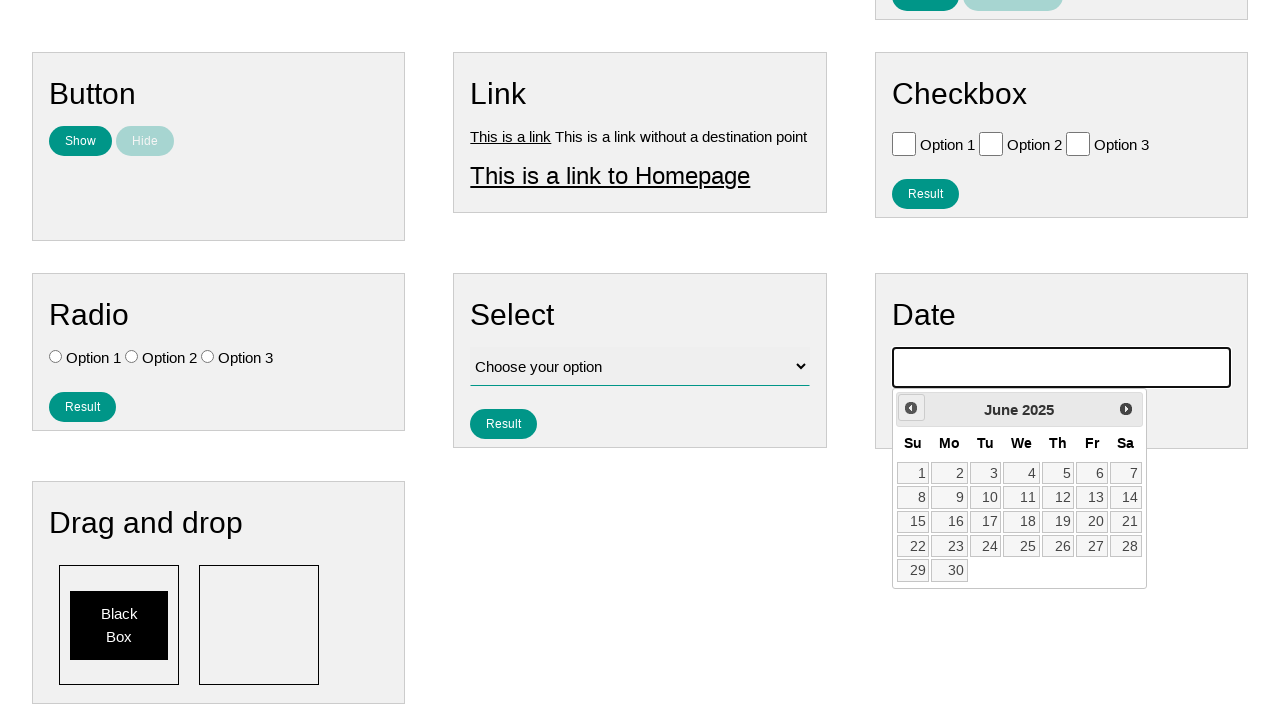

Clicked previous button to navigate backwards (currently at June 2025) at (911, 408) on .ui-datepicker-prev
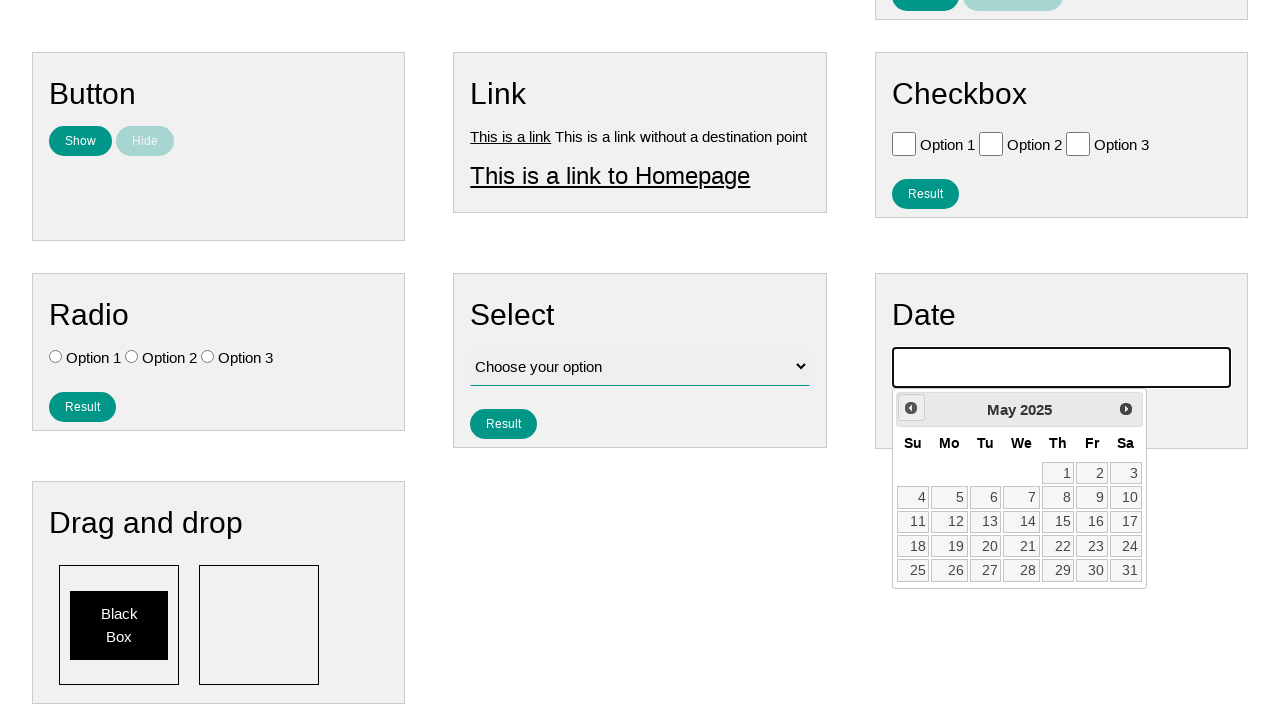

Clicked previous button to navigate backwards (currently at May 2025) at (911, 408) on .ui-datepicker-prev
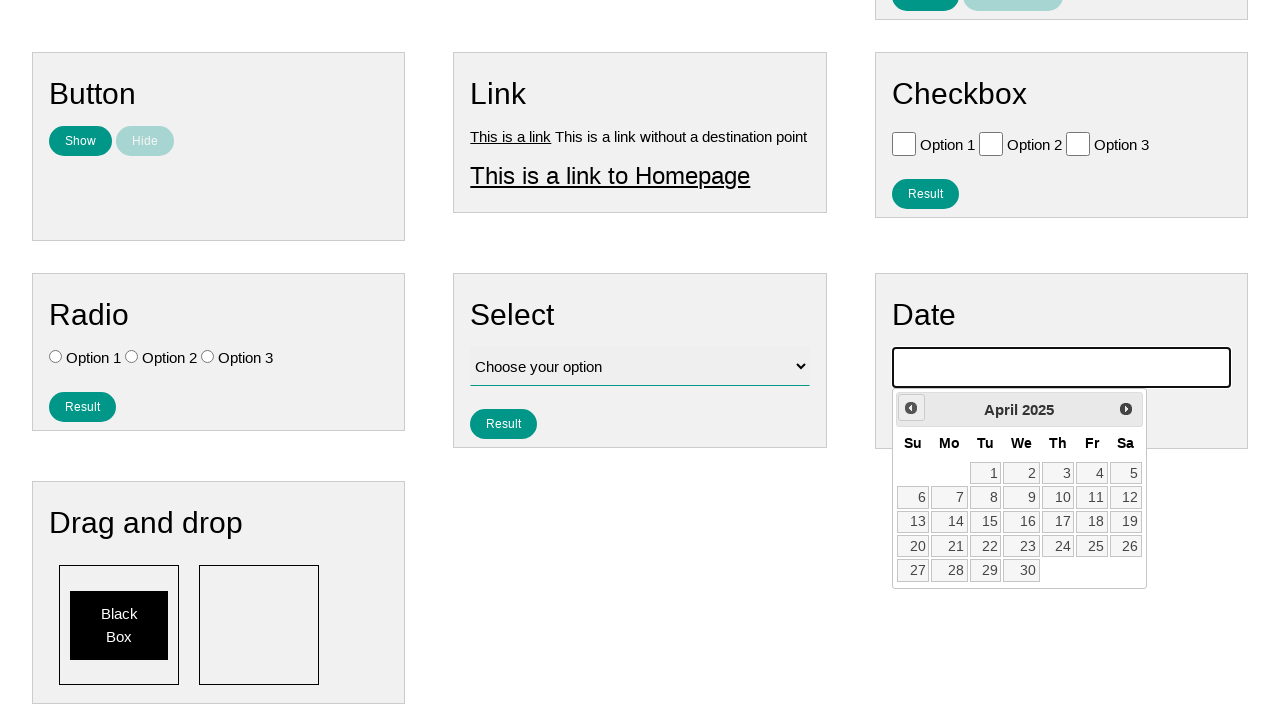

Clicked previous button to navigate backwards (currently at April 2025) at (911, 408) on .ui-datepicker-prev
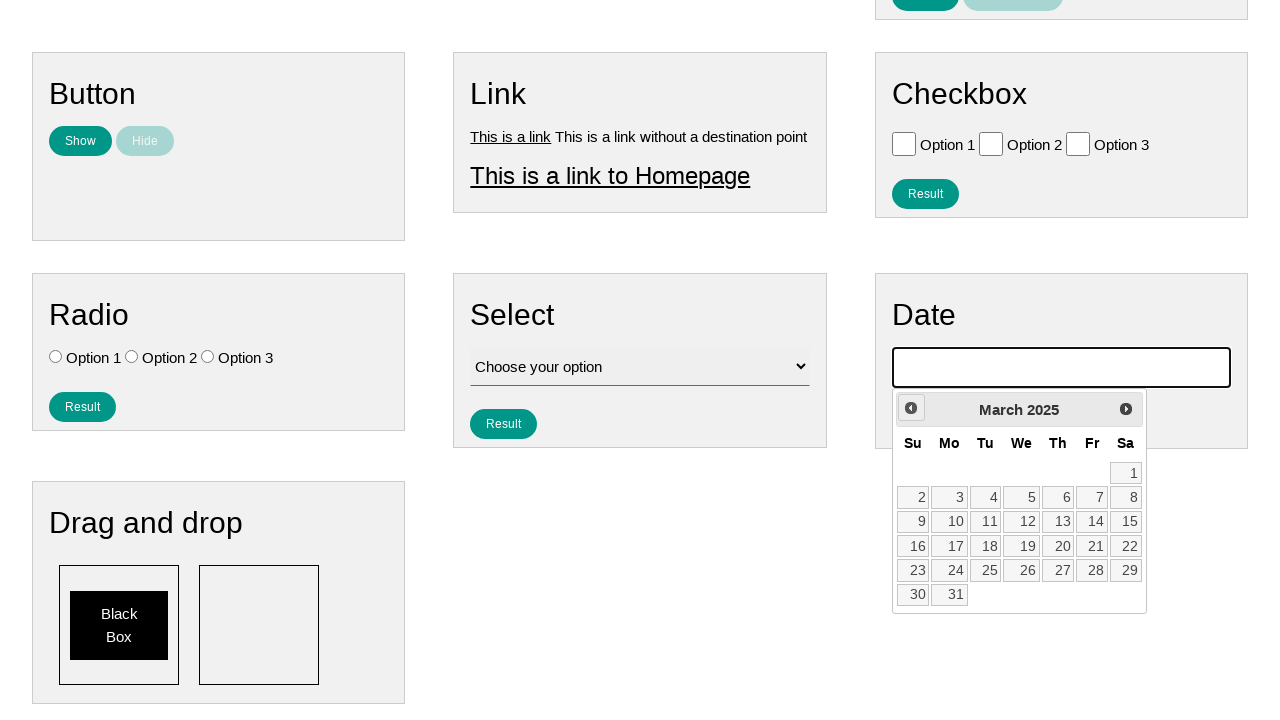

Clicked previous button to navigate backwards (currently at March 2025) at (911, 408) on .ui-datepicker-prev
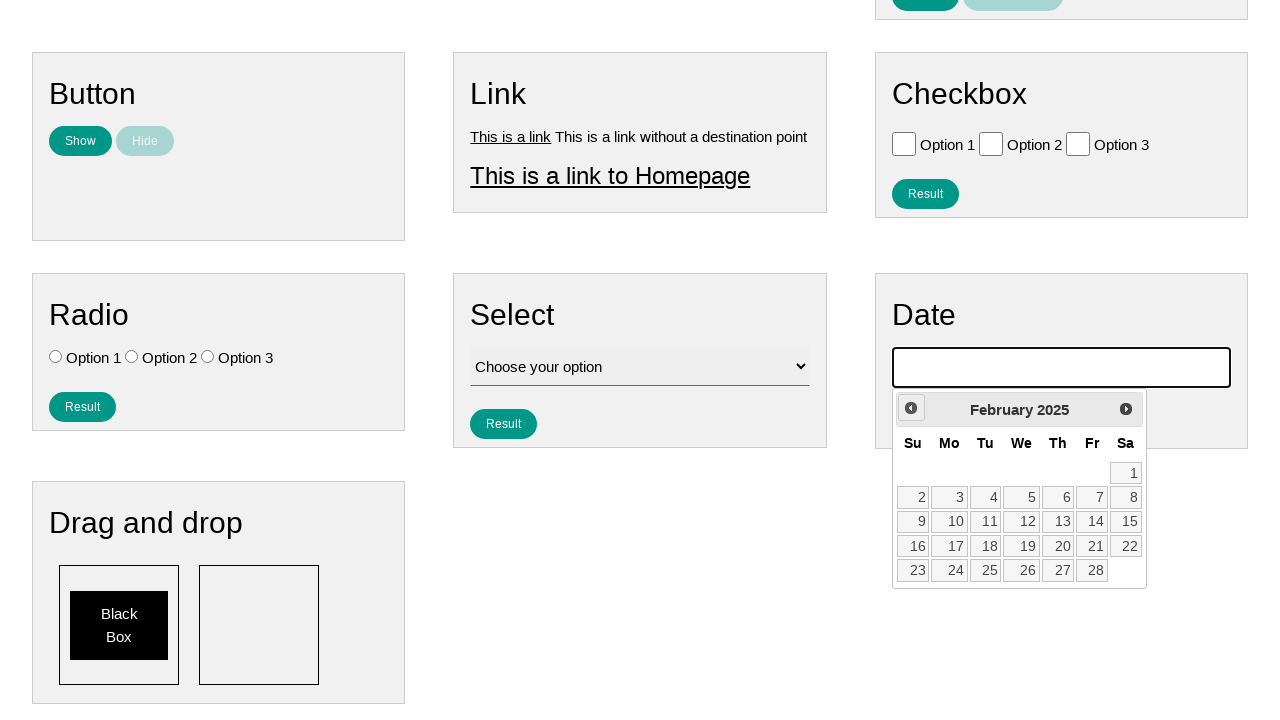

Clicked previous button to navigate backwards (currently at February 2025) at (911, 408) on .ui-datepicker-prev
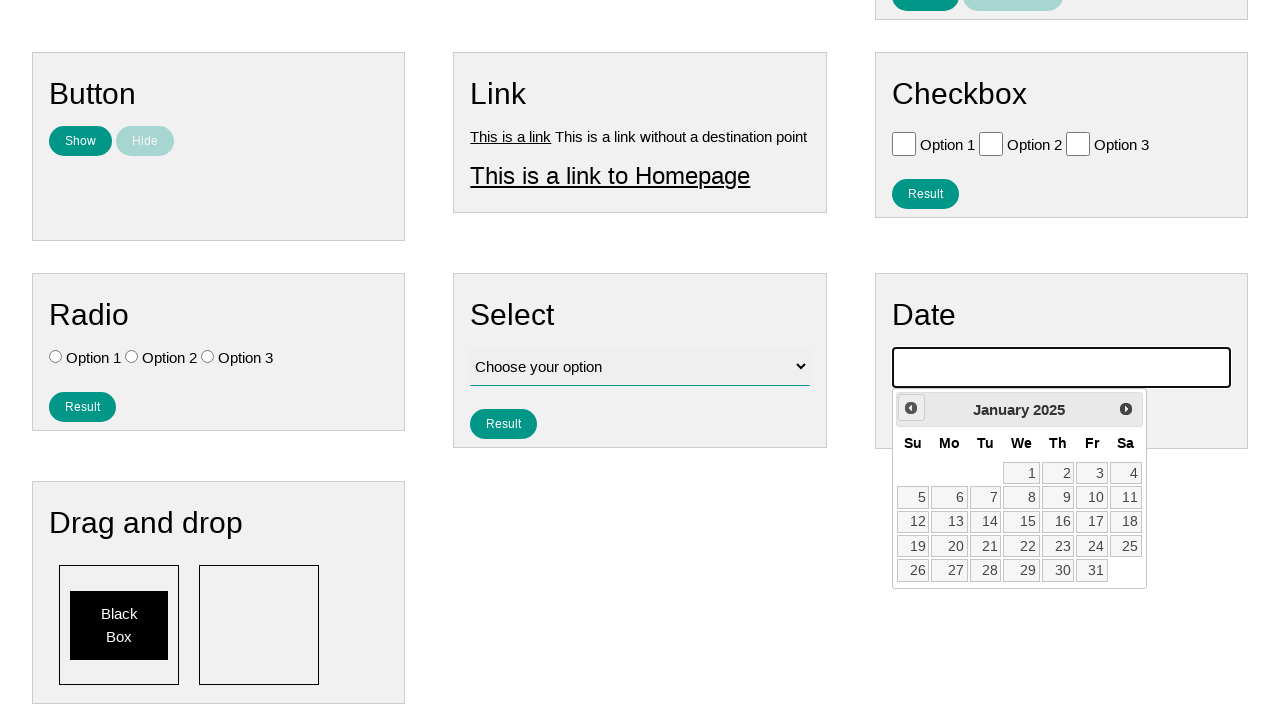

Clicked previous button to navigate backwards (currently at January 2025) at (911, 408) on .ui-datepicker-prev
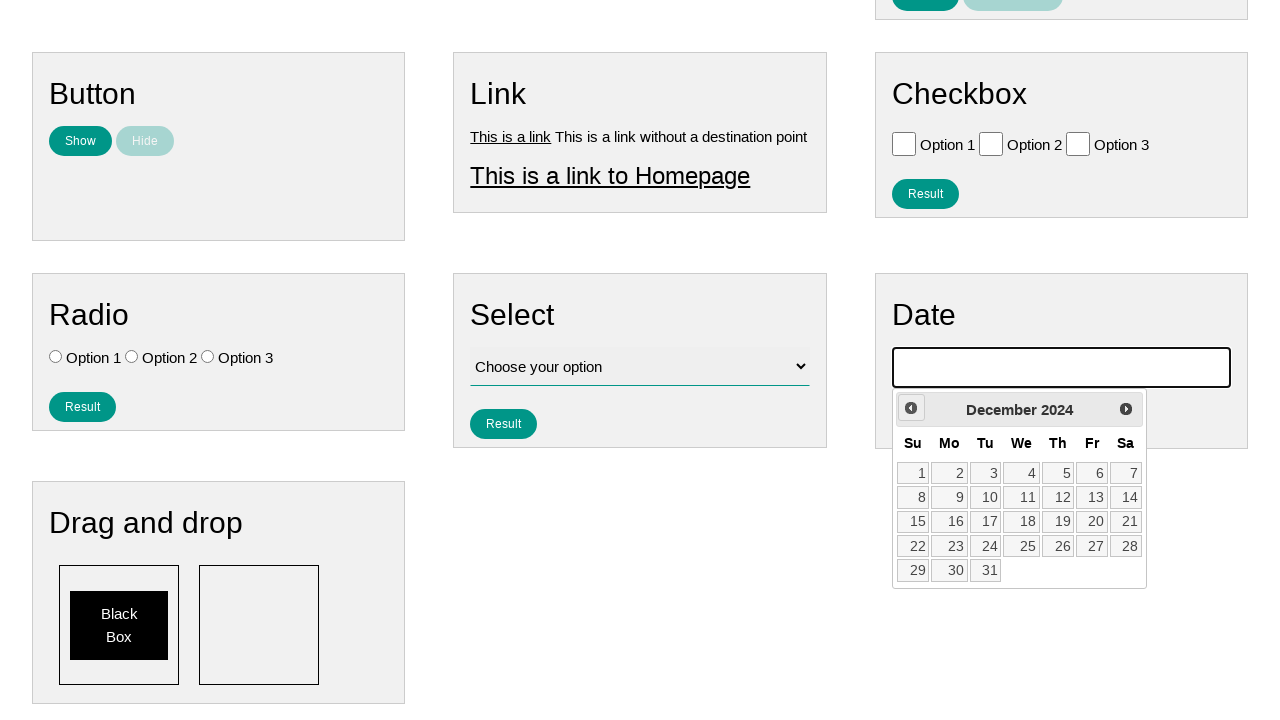

Clicked previous button to navigate backwards (currently at December 2024) at (911, 408) on .ui-datepicker-prev
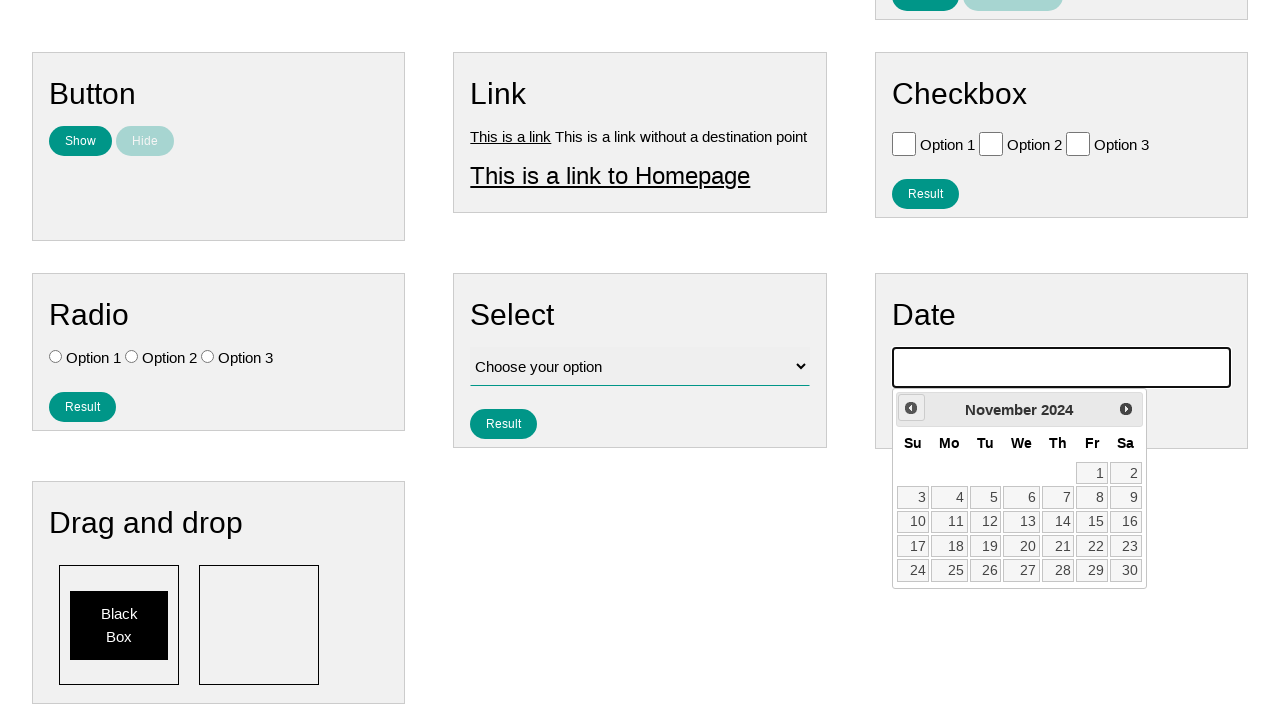

Clicked previous button to navigate backwards (currently at November 2024) at (911, 408) on .ui-datepicker-prev
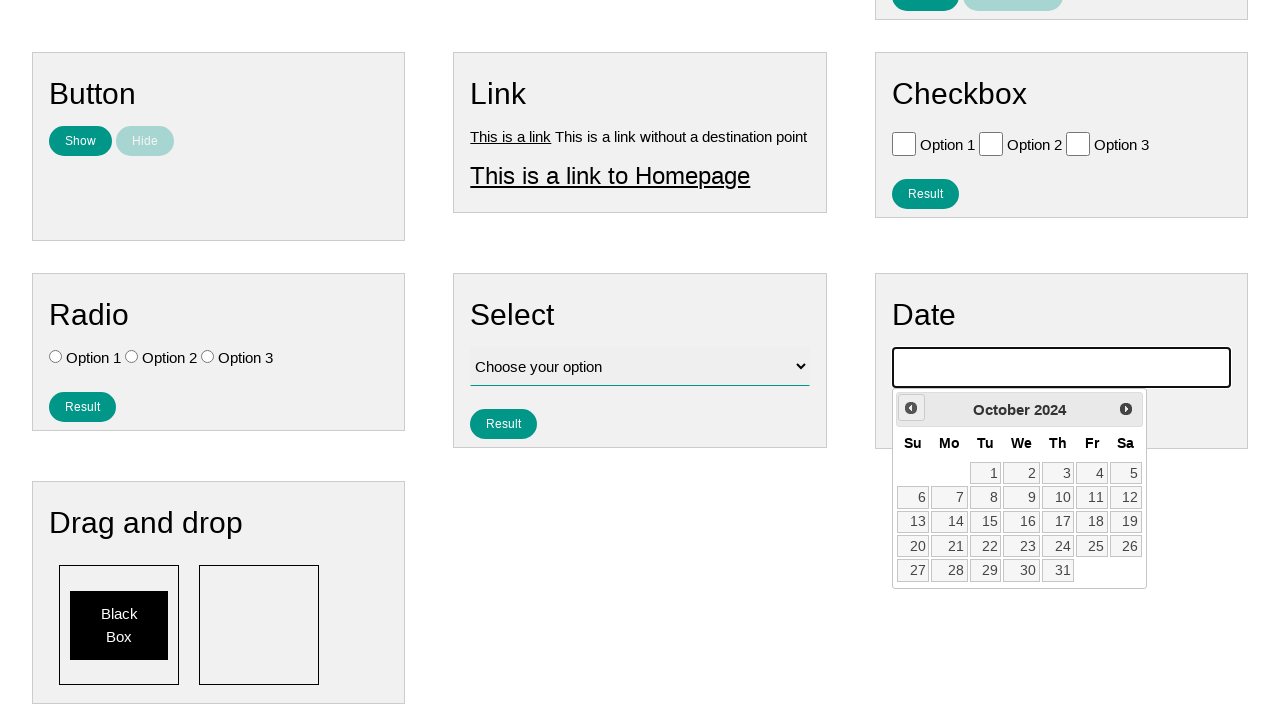

Clicked previous button to navigate backwards (currently at October 2024) at (911, 408) on .ui-datepicker-prev
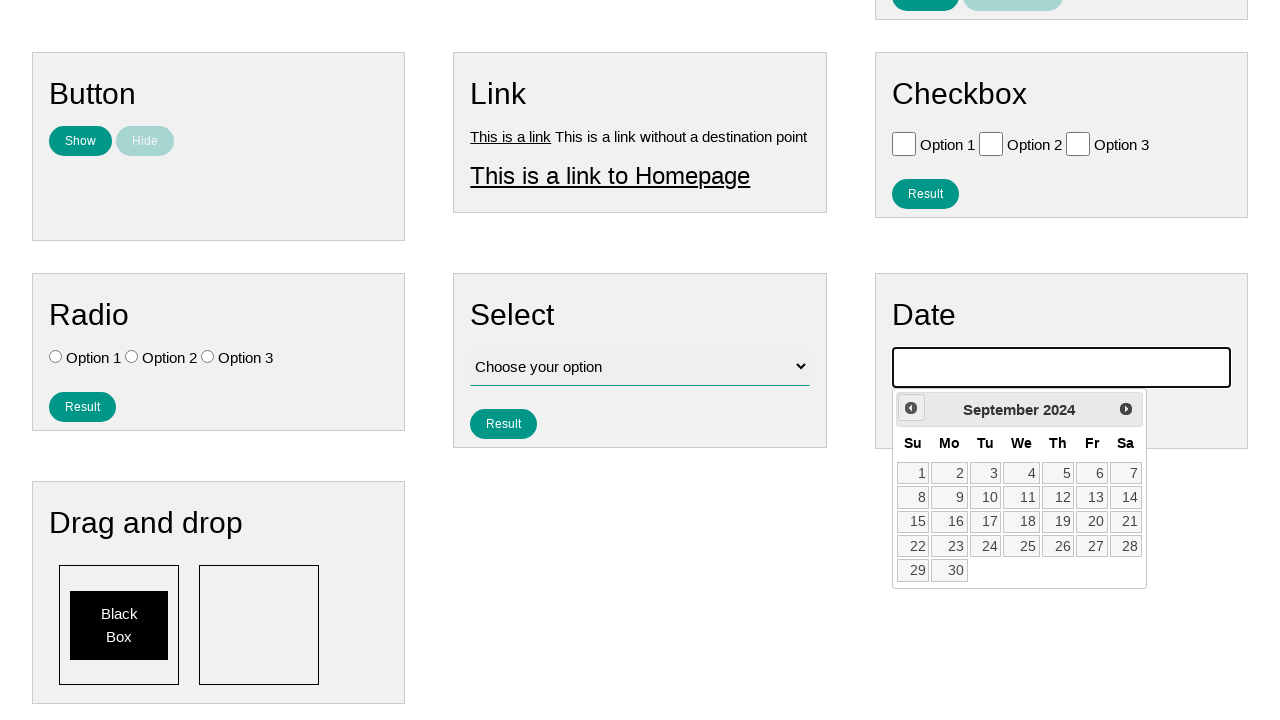

Clicked previous button to navigate backwards (currently at September 2024) at (911, 408) on .ui-datepicker-prev
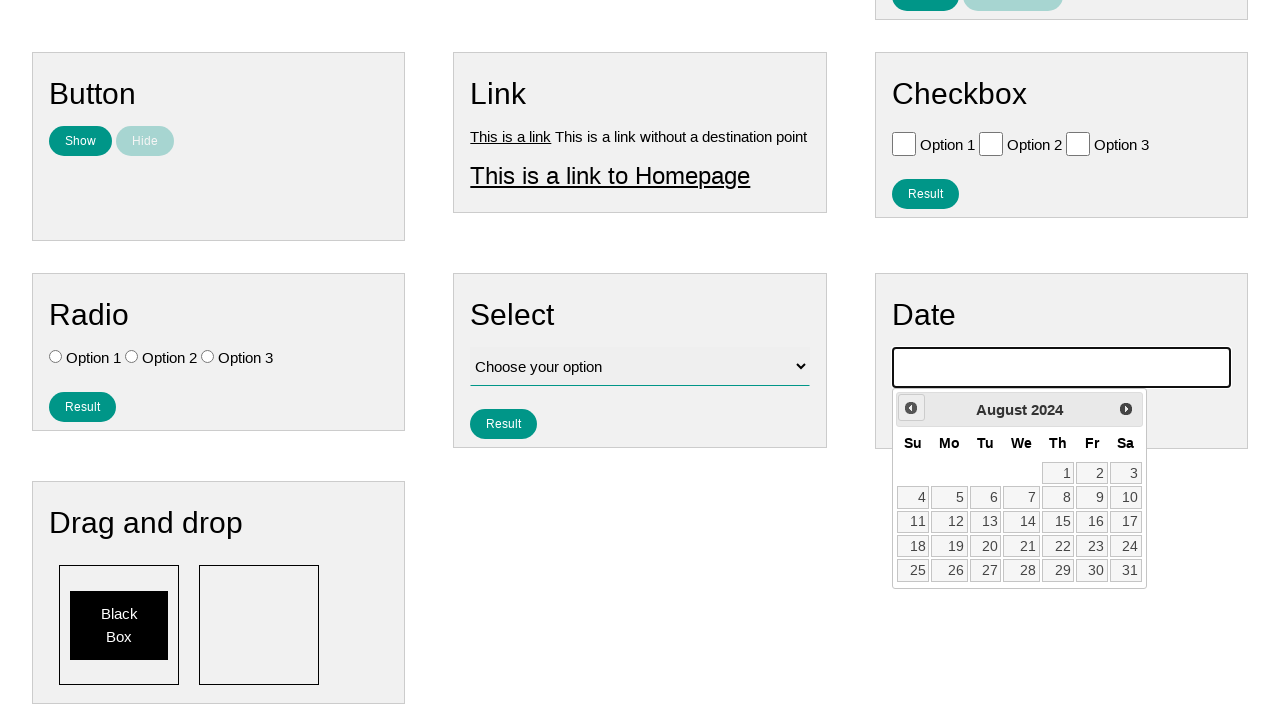

Clicked previous button to navigate backwards (currently at August 2024) at (911, 408) on .ui-datepicker-prev
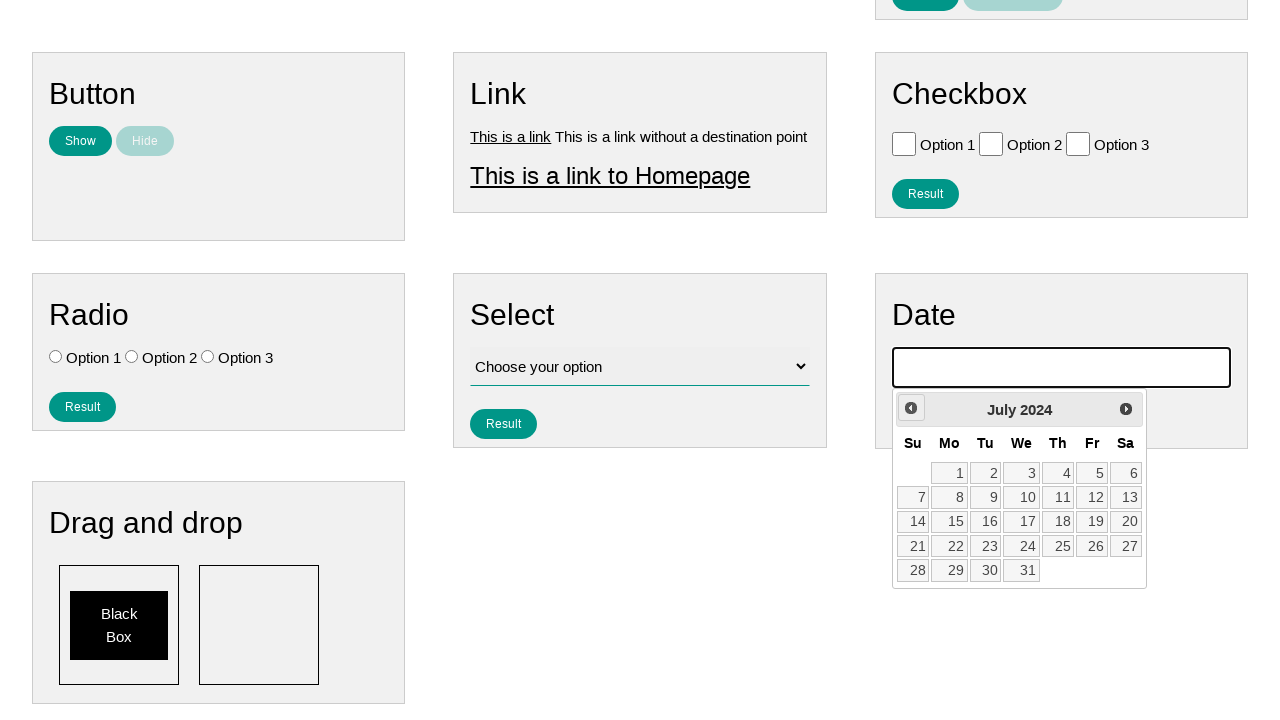

Clicked previous button to navigate backwards (currently at July 2024) at (911, 408) on .ui-datepicker-prev
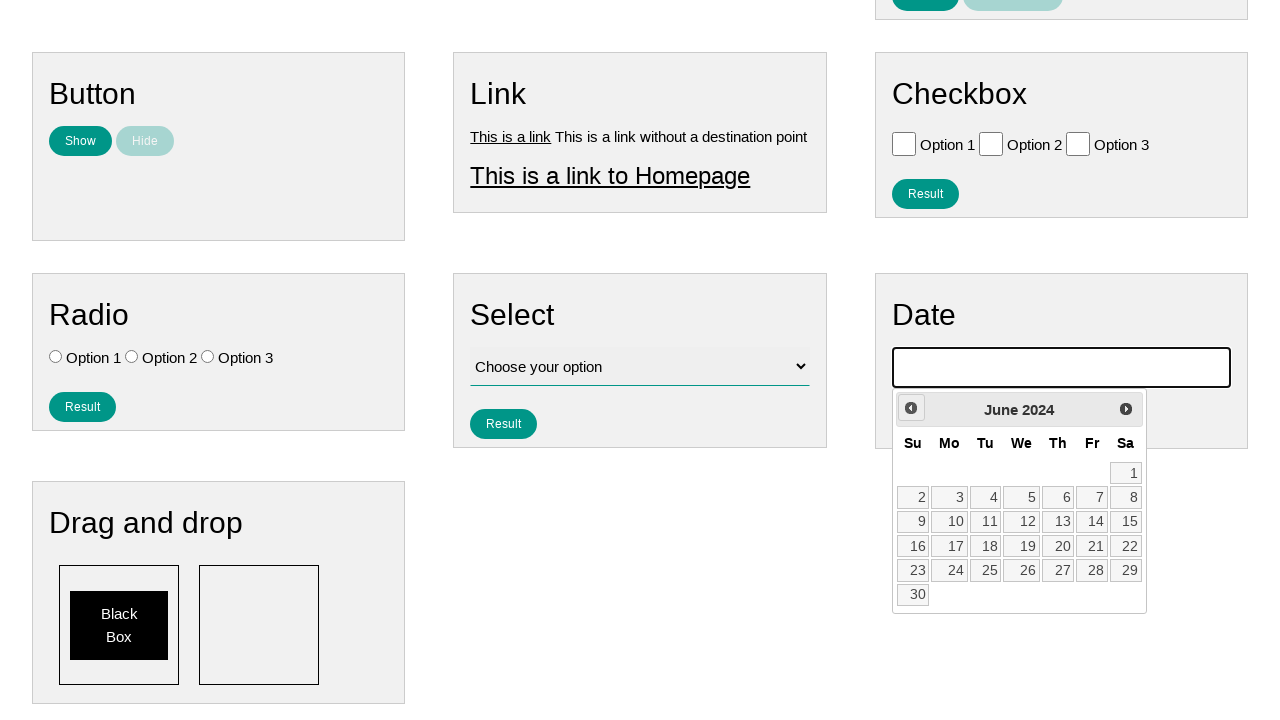

Clicked previous button to navigate backwards (currently at June 2024) at (911, 408) on .ui-datepicker-prev
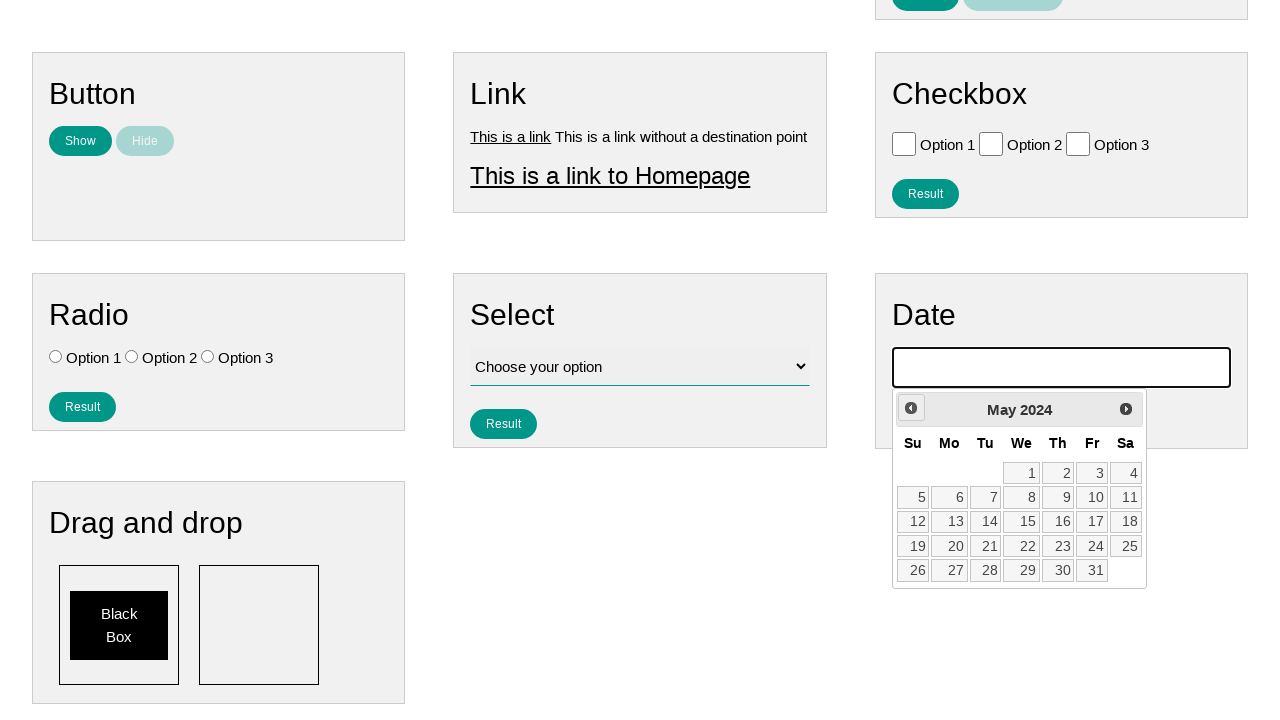

Clicked previous button to navigate backwards (currently at May 2024) at (911, 408) on .ui-datepicker-prev
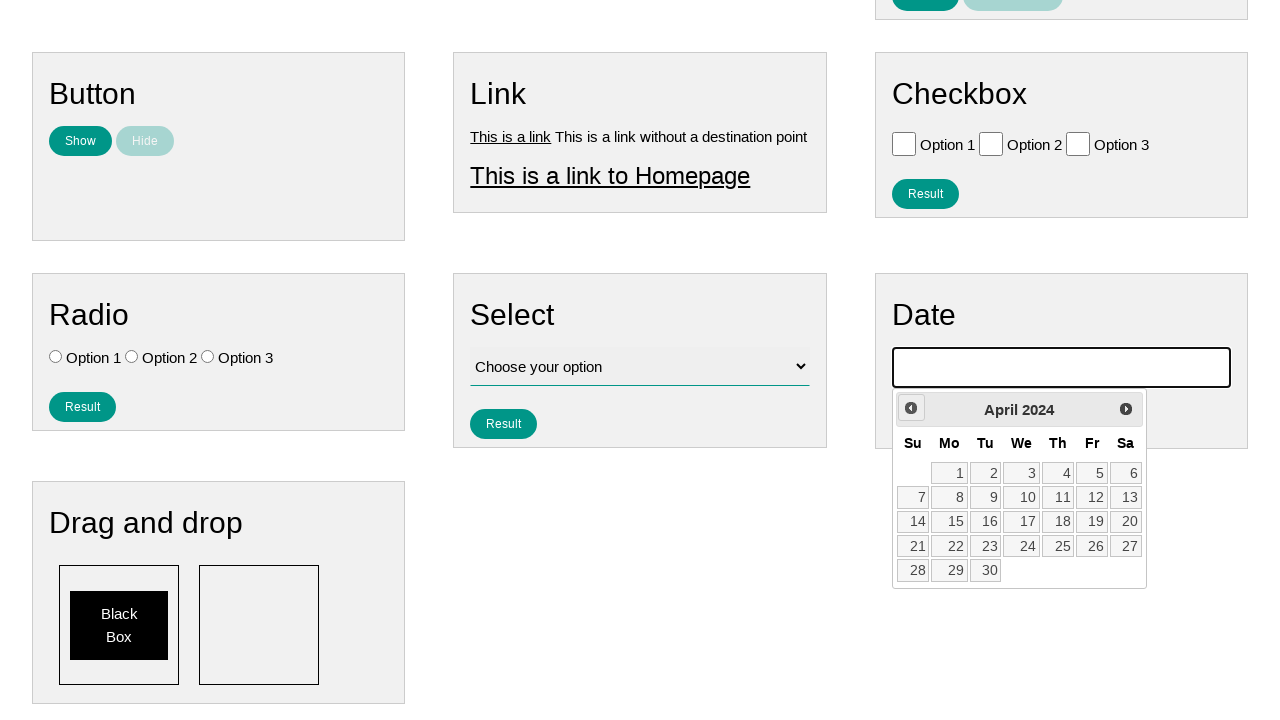

Clicked previous button to navigate backwards (currently at April 2024) at (911, 408) on .ui-datepicker-prev
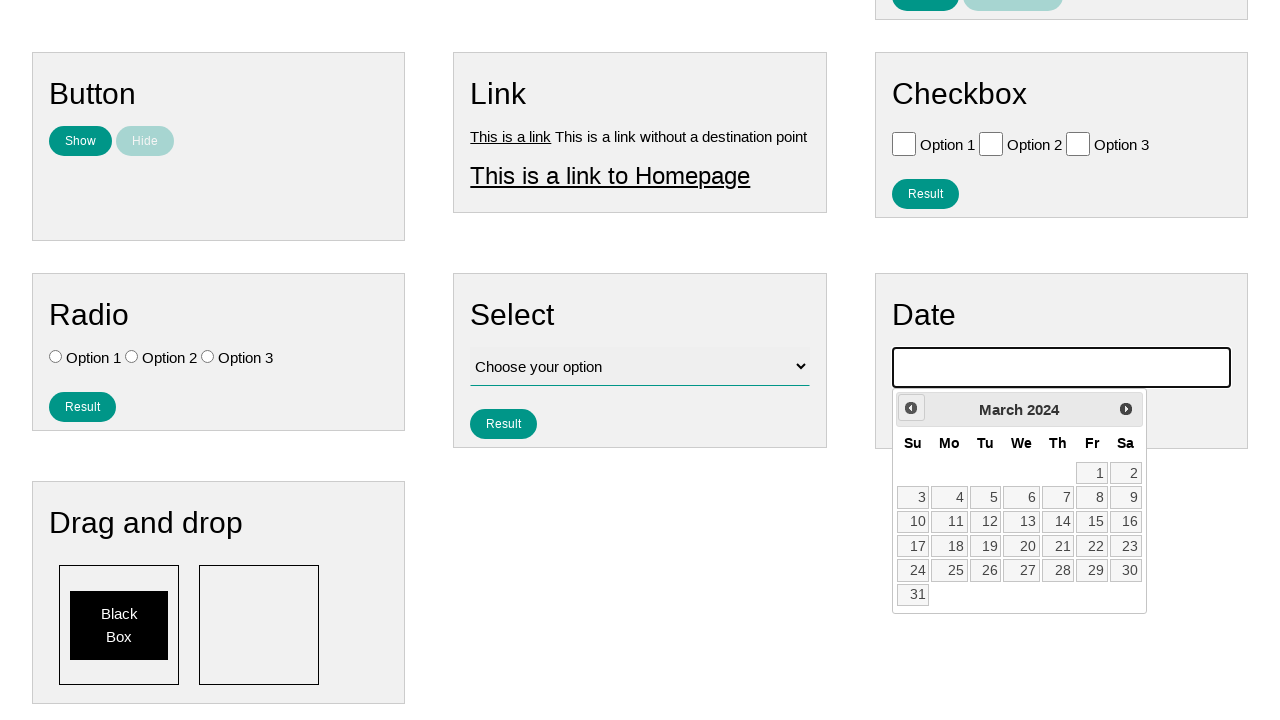

Clicked previous button to navigate backwards (currently at March 2024) at (911, 408) on .ui-datepicker-prev
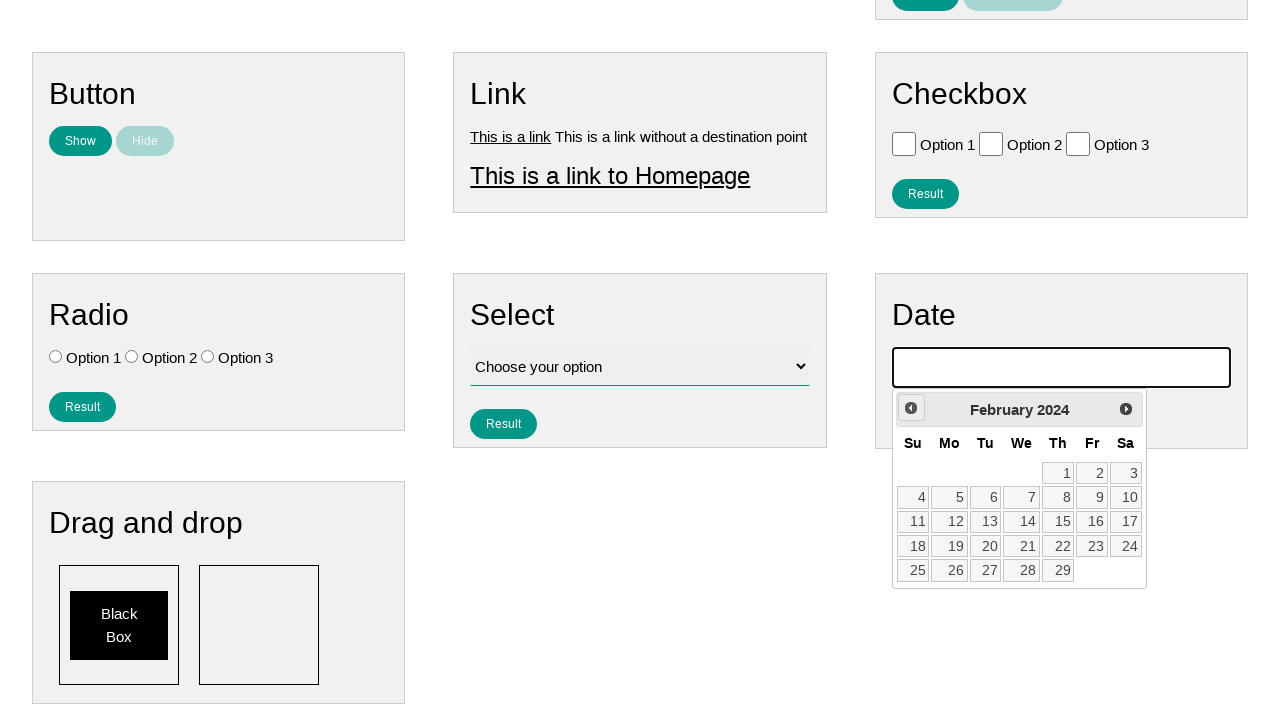

Clicked previous button to navigate backwards (currently at February 2024) at (911, 408) on .ui-datepicker-prev
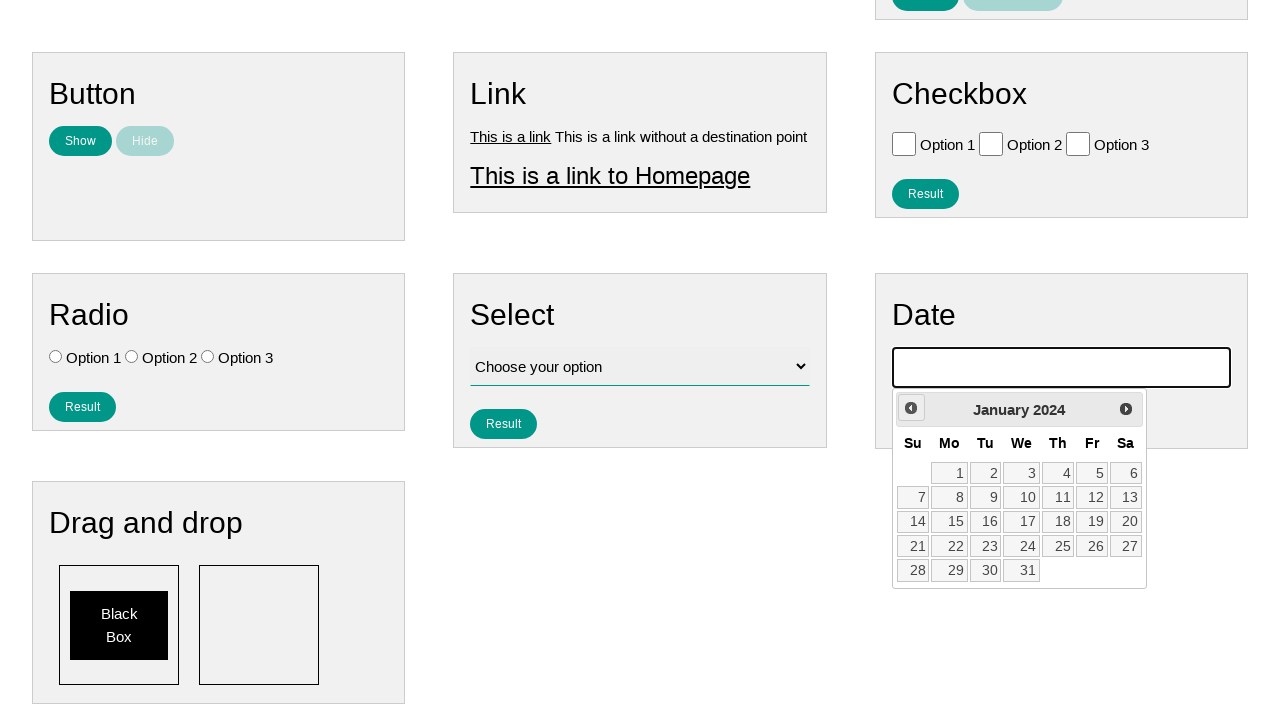

Clicked previous button to navigate backwards (currently at January 2024) at (911, 408) on .ui-datepicker-prev
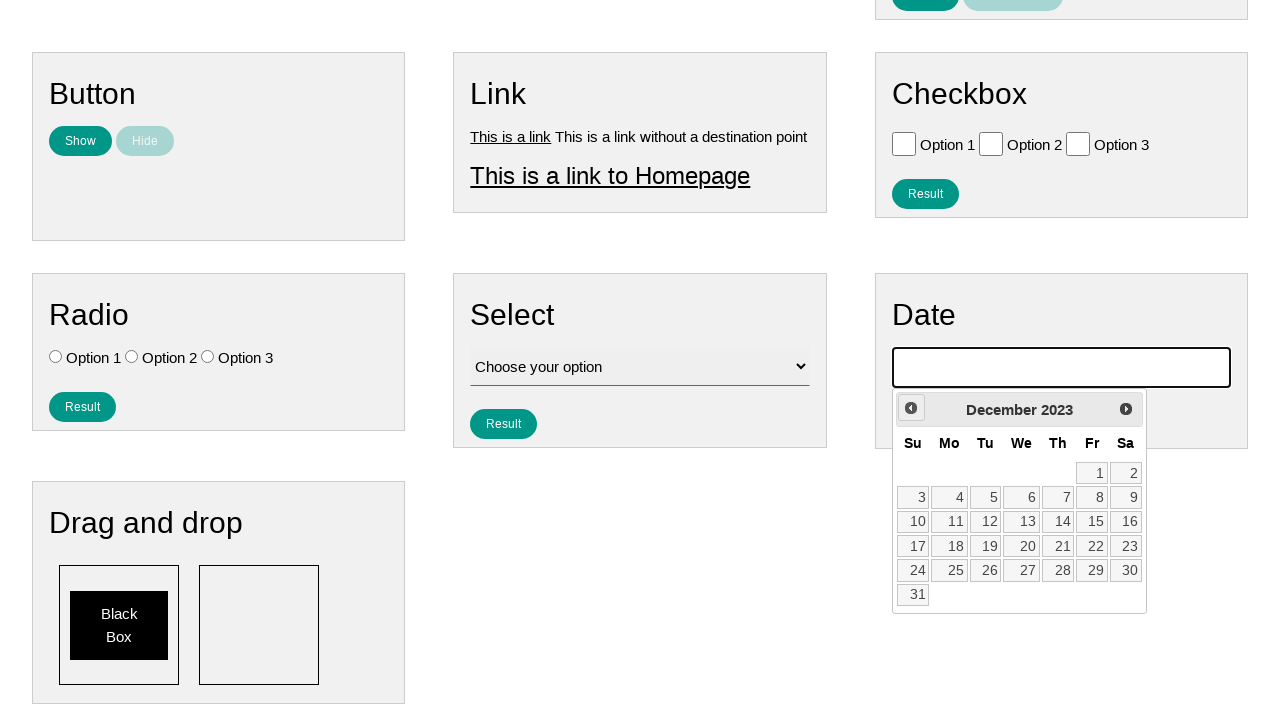

Clicked previous button to navigate backwards (currently at December 2023) at (911, 408) on .ui-datepicker-prev
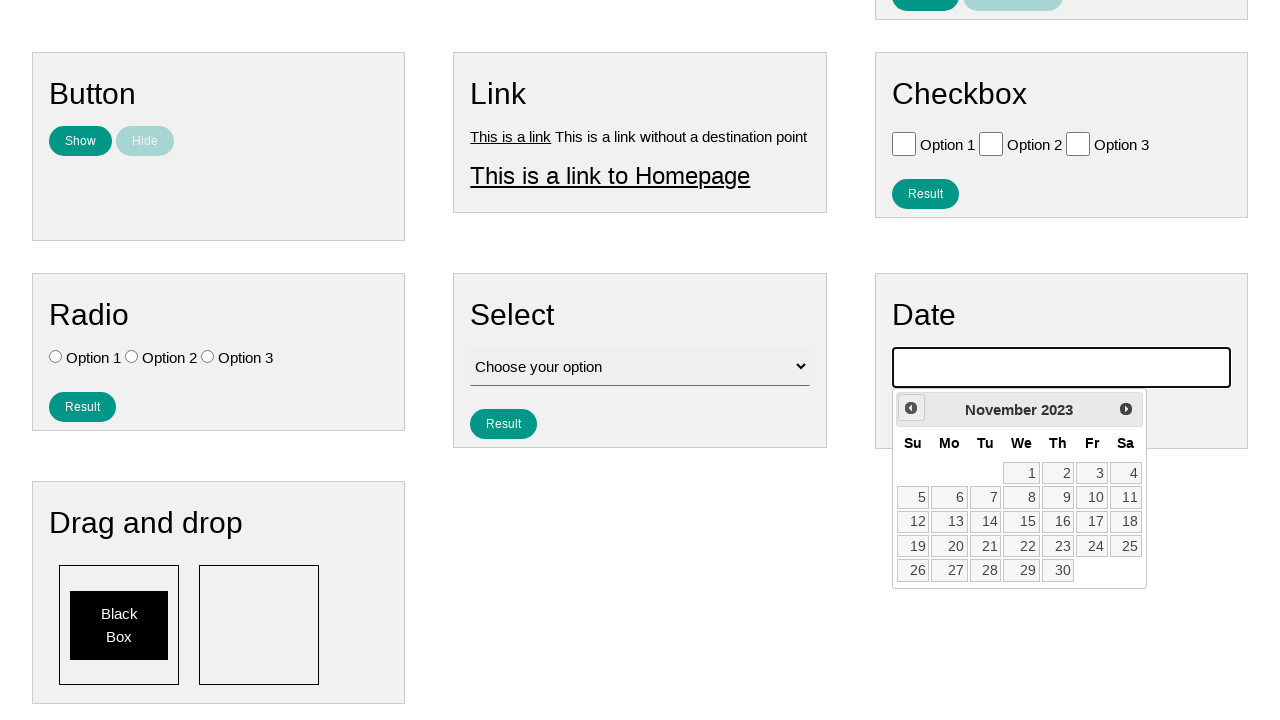

Clicked previous button to navigate backwards (currently at November 2023) at (911, 408) on .ui-datepicker-prev
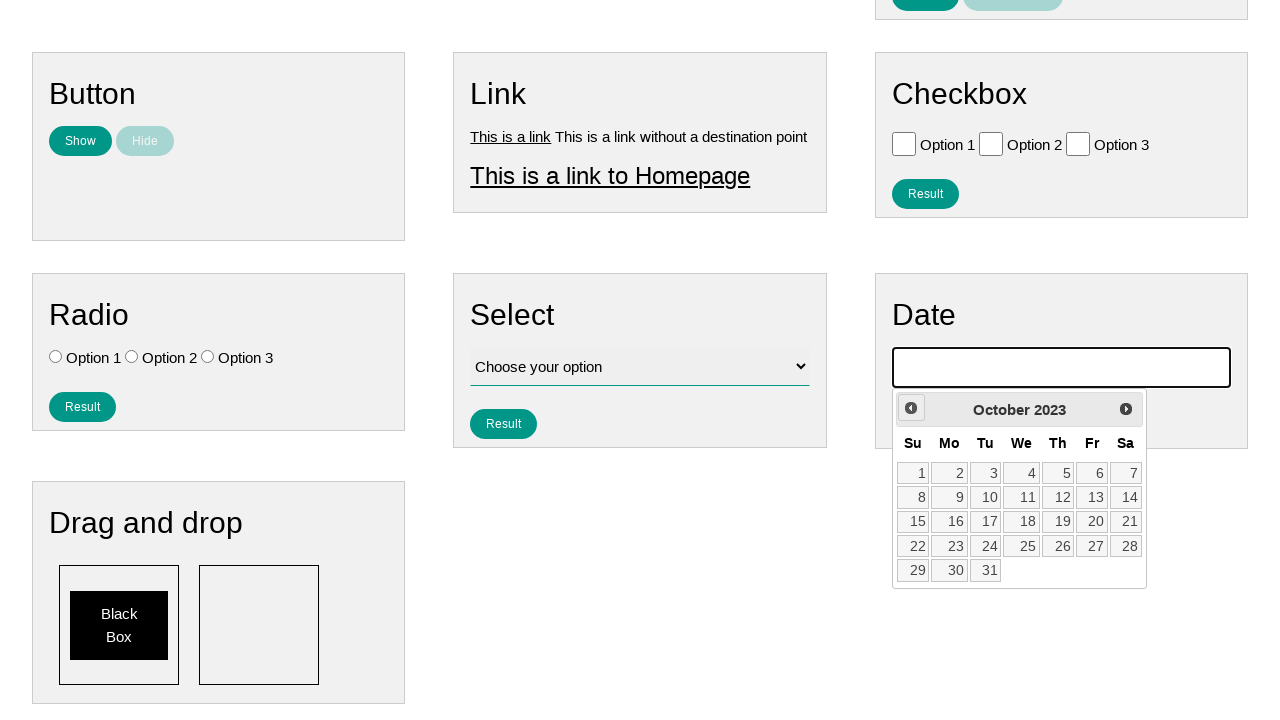

Clicked previous button to navigate backwards (currently at October 2023) at (911, 408) on .ui-datepicker-prev
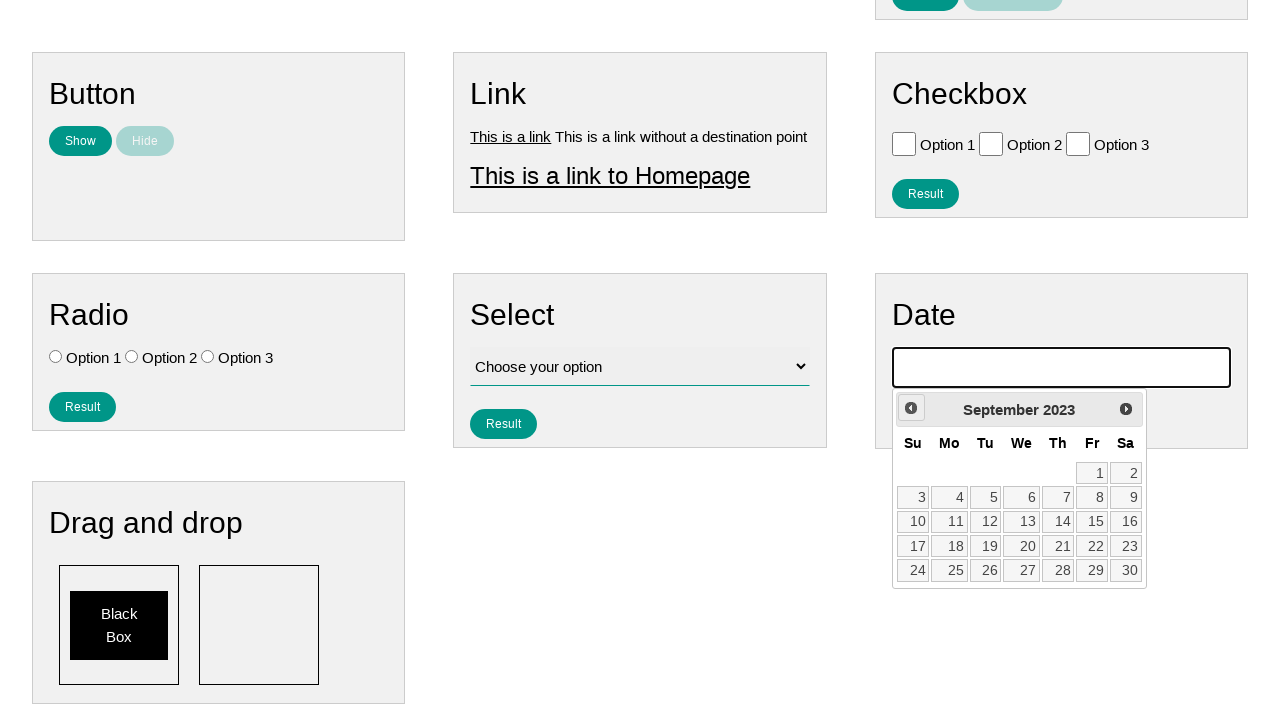

Clicked previous button to navigate backwards (currently at September 2023) at (911, 408) on .ui-datepicker-prev
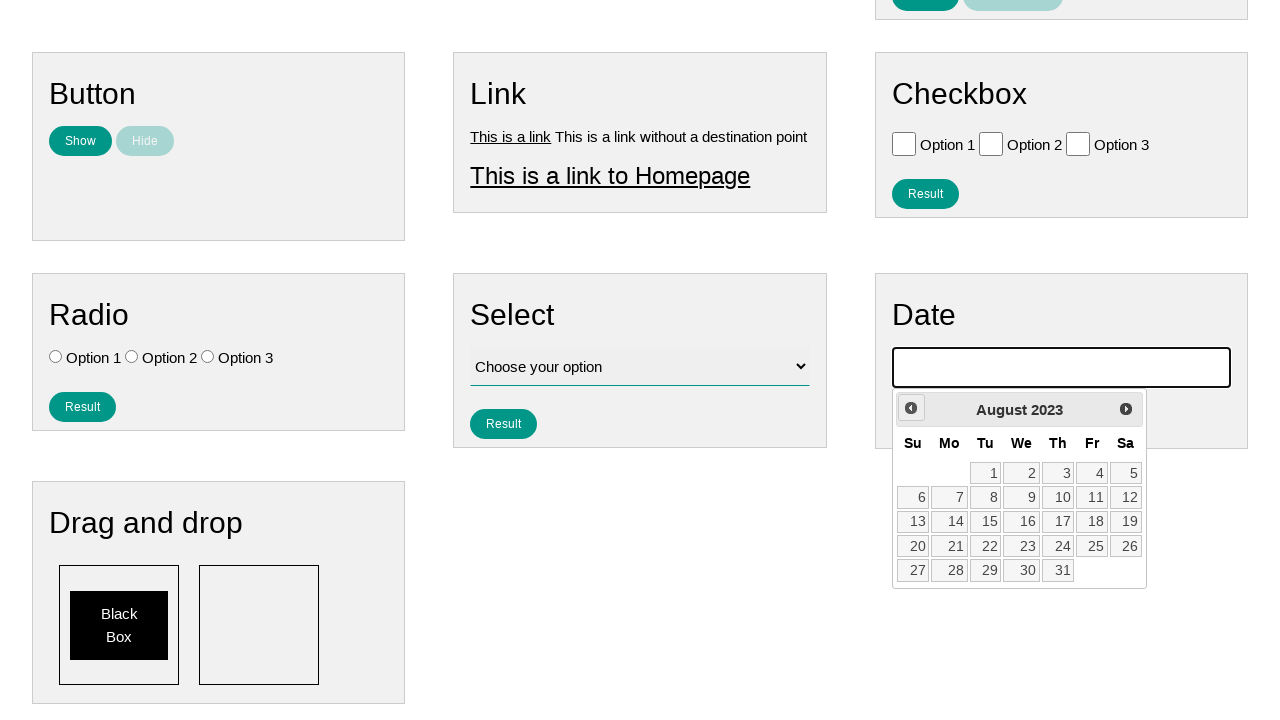

Clicked previous button to navigate backwards (currently at August 2023) at (911, 408) on .ui-datepicker-prev
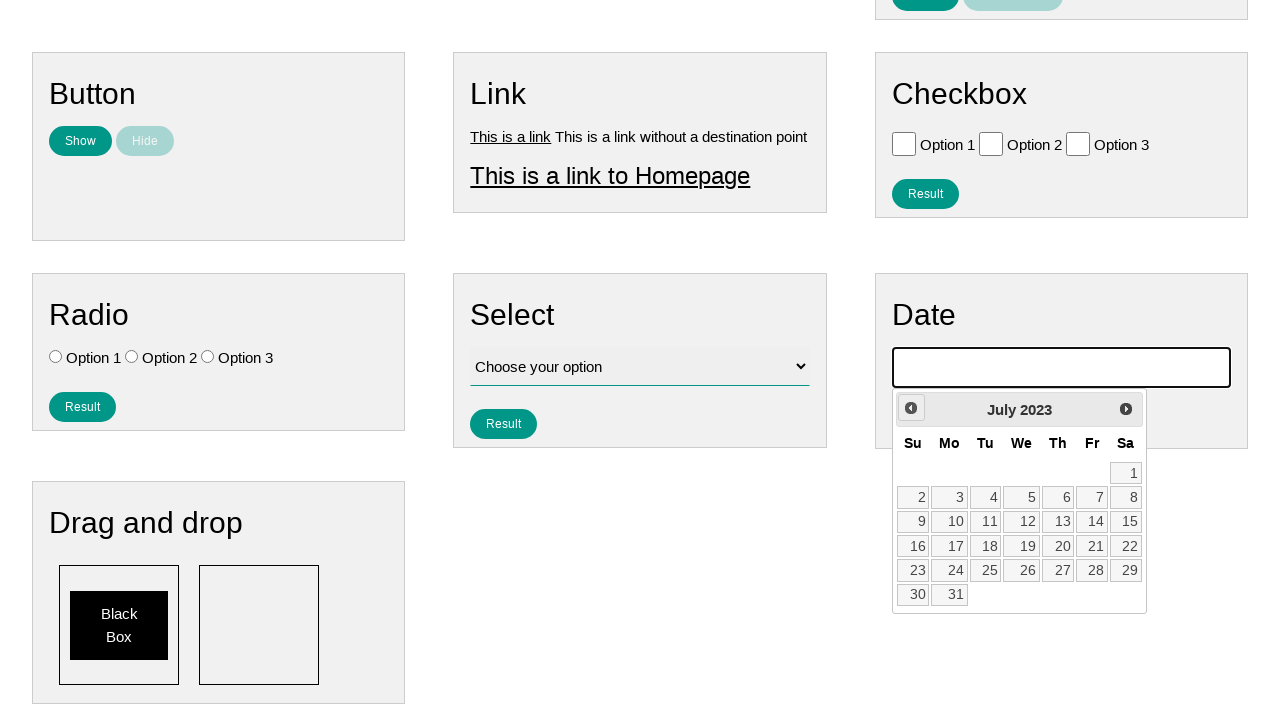

Clicked previous button to navigate backwards (currently at July 2023) at (911, 408) on .ui-datepicker-prev
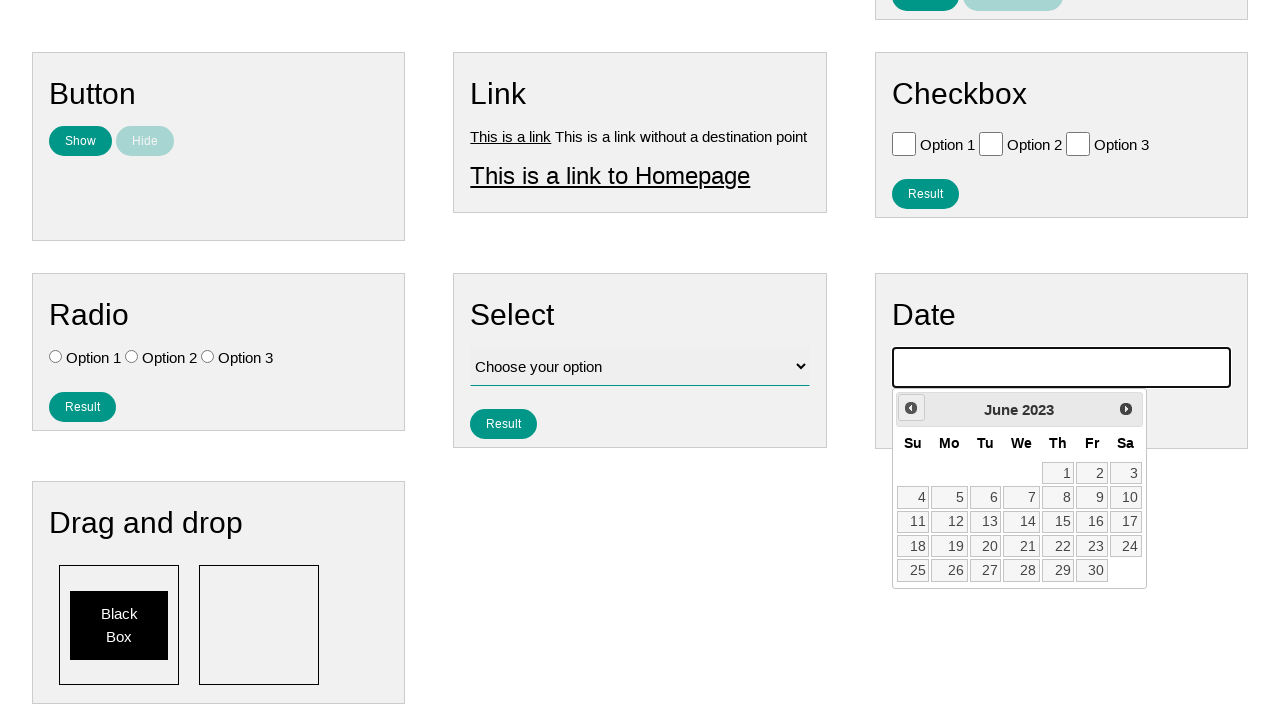

Clicked previous button to navigate backwards (currently at June 2023) at (911, 408) on .ui-datepicker-prev
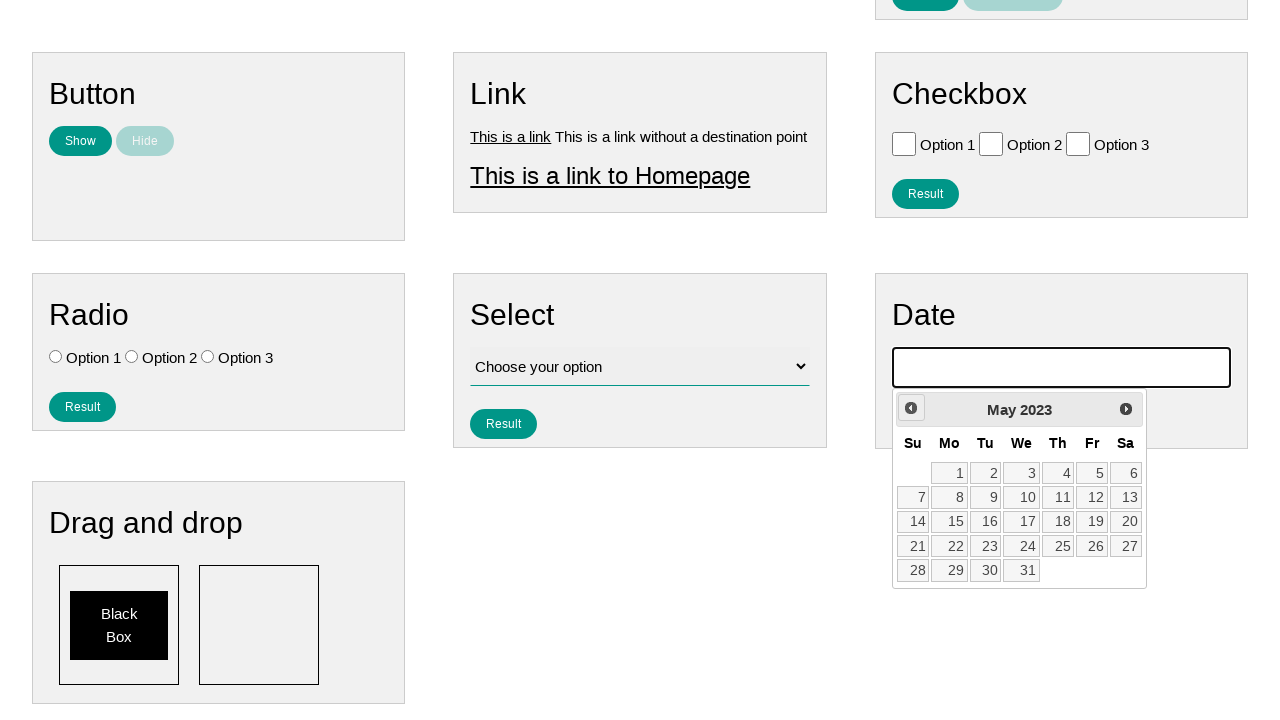

Clicked previous button to navigate backwards (currently at May 2023) at (911, 408) on .ui-datepicker-prev
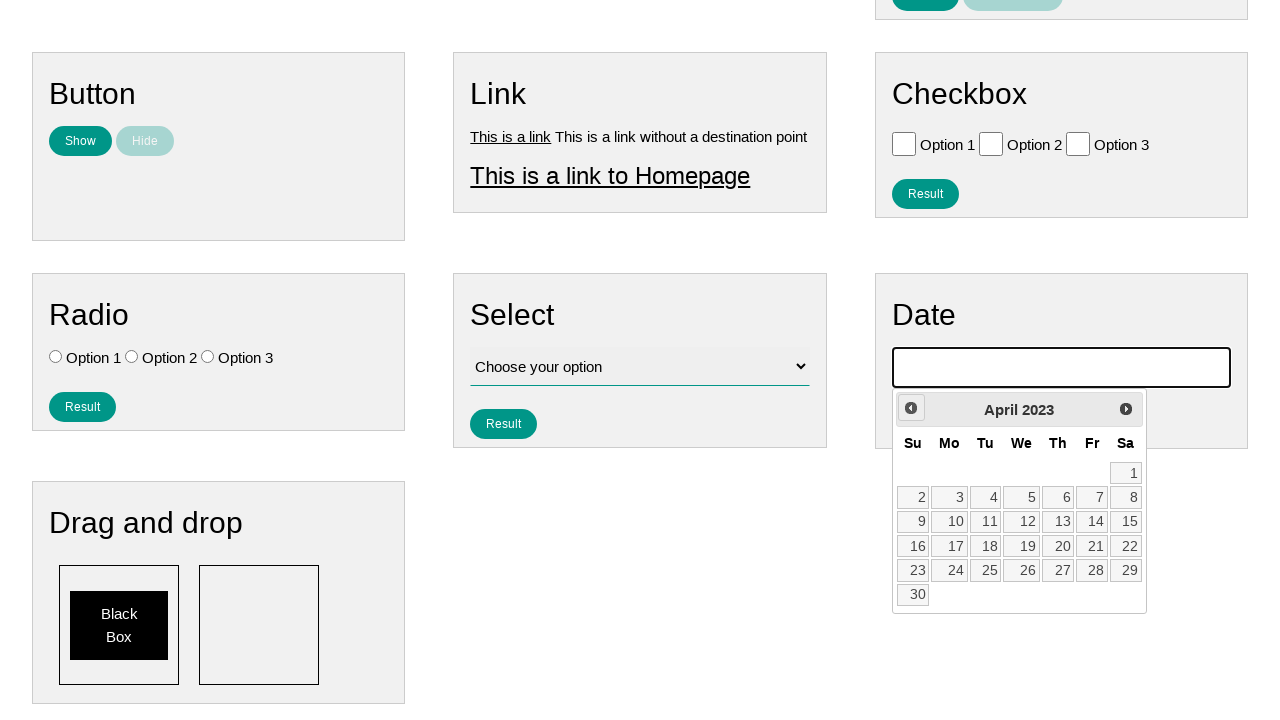

Clicked previous button to navigate backwards (currently at April 2023) at (911, 408) on .ui-datepicker-prev
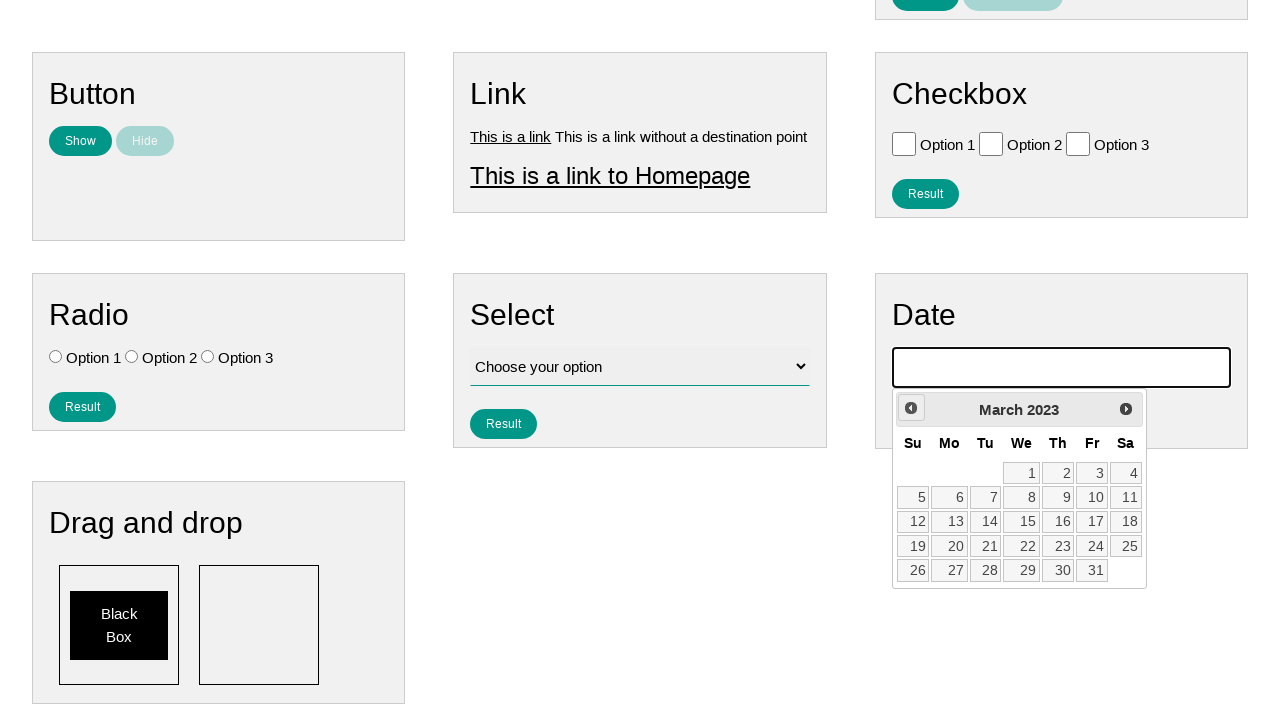

Clicked previous button to navigate backwards (currently at March 2023) at (911, 408) on .ui-datepicker-prev
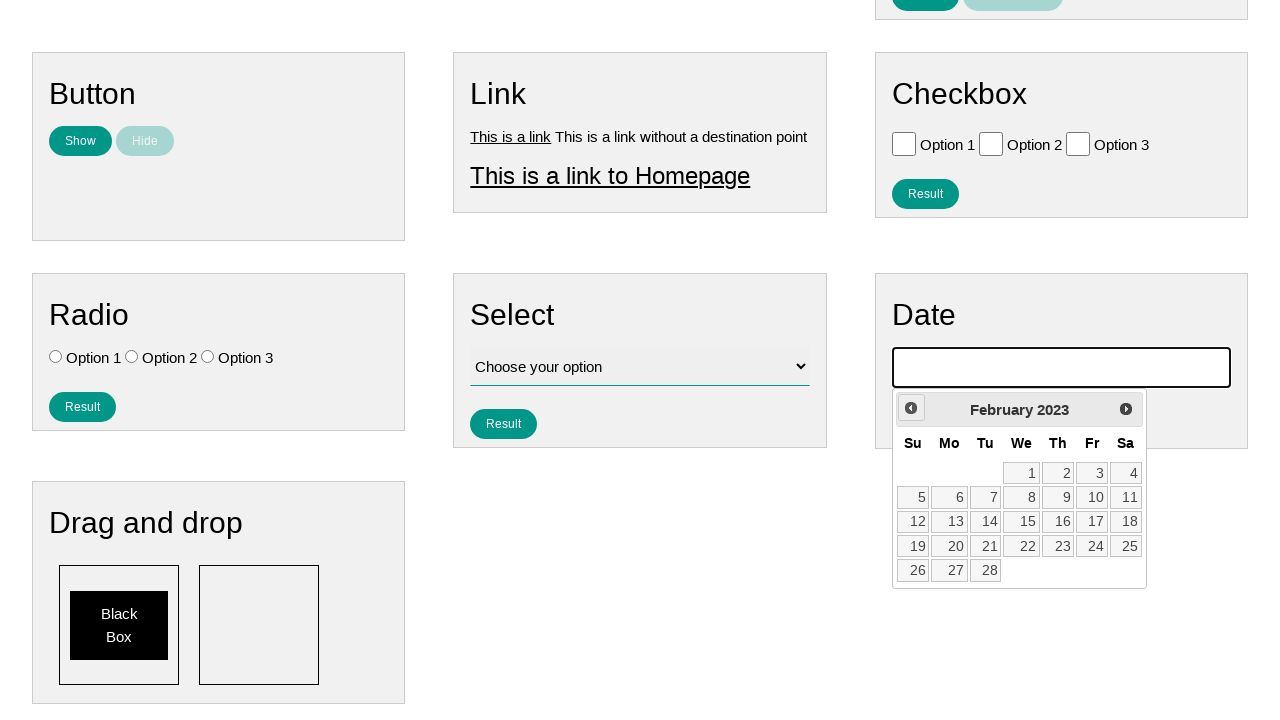

Clicked previous button to navigate backwards (currently at February 2023) at (911, 408) on .ui-datepicker-prev
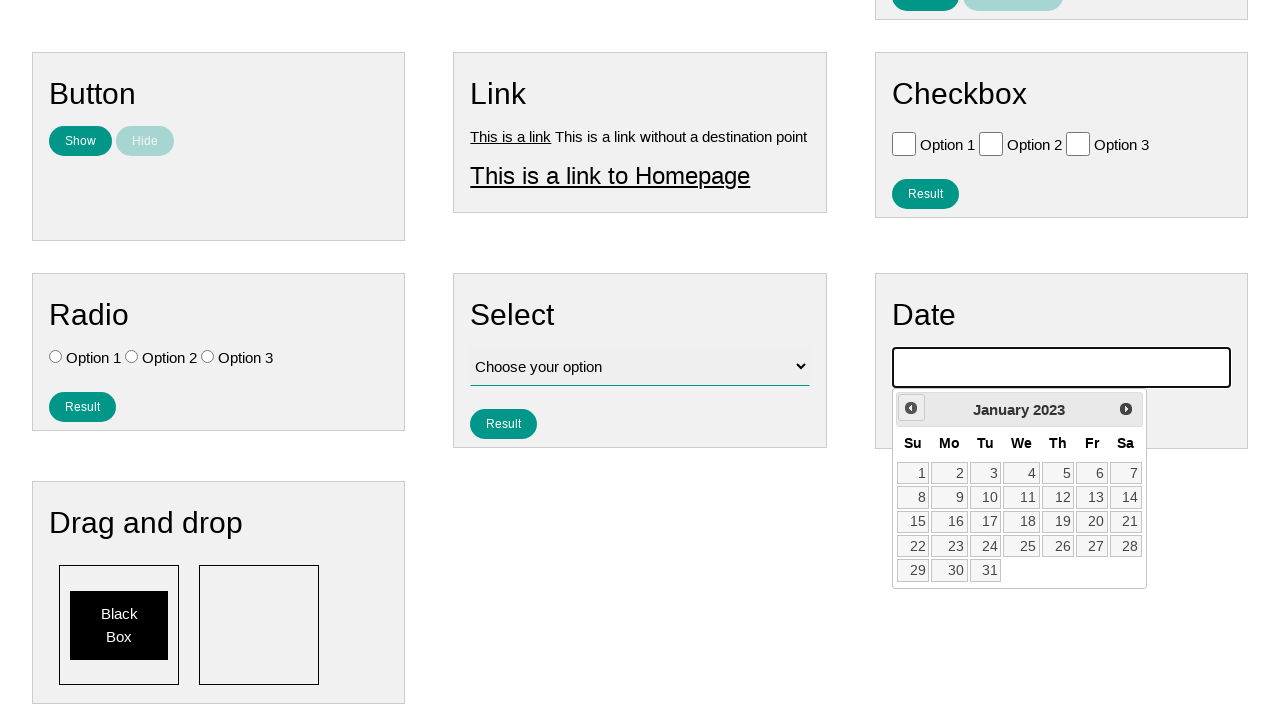

Clicked previous button to navigate backwards (currently at January 2023) at (911, 408) on .ui-datepicker-prev
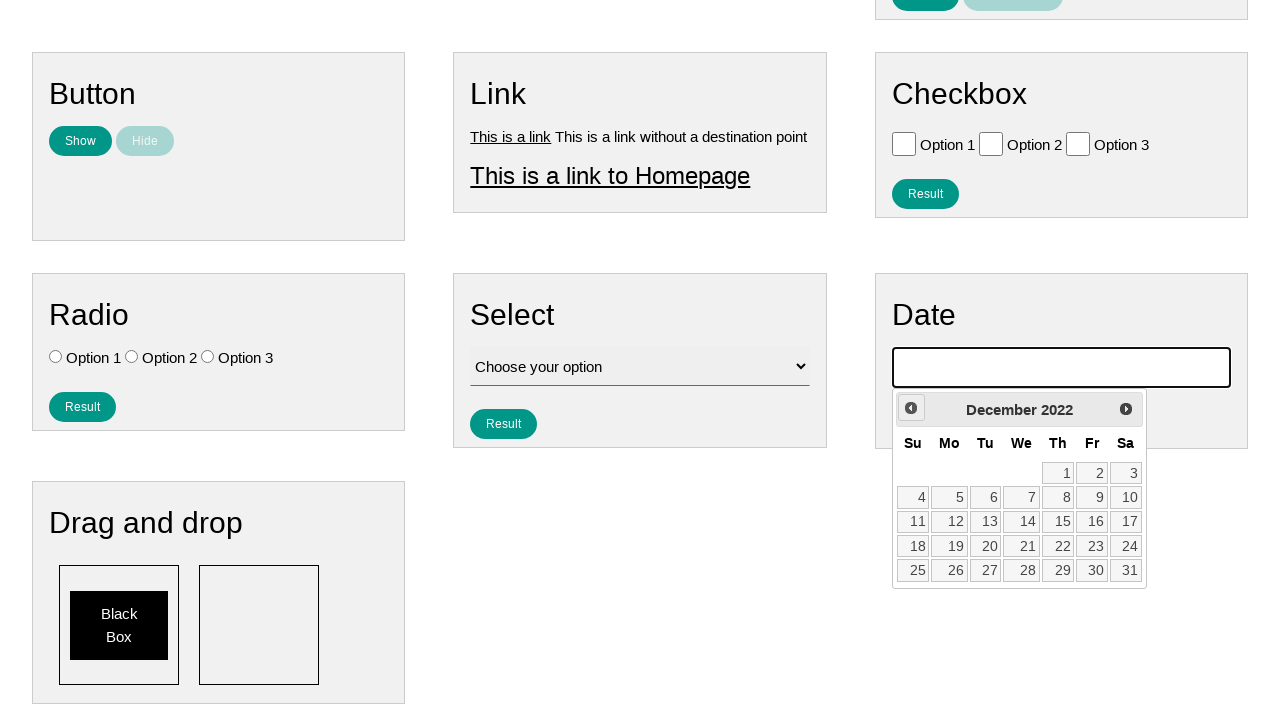

Clicked previous button to navigate backwards (currently at December 2022) at (911, 408) on .ui-datepicker-prev
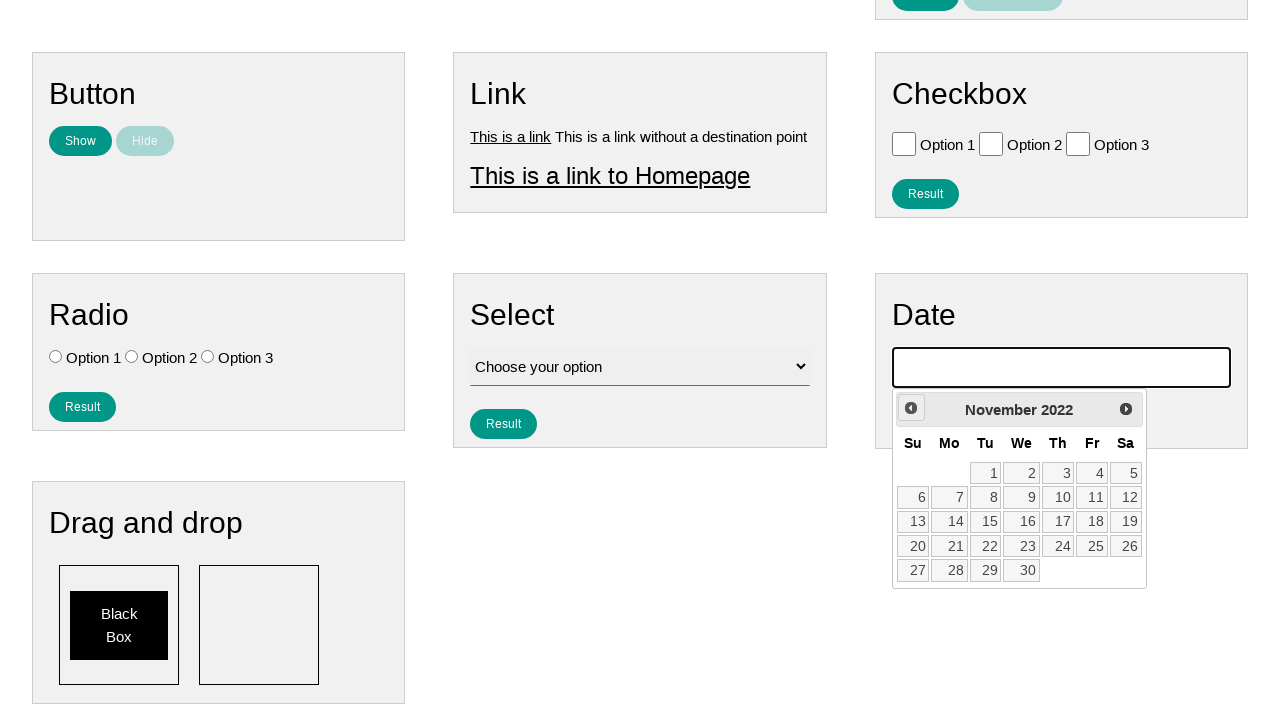

Clicked previous button to navigate backwards (currently at November 2022) at (911, 408) on .ui-datepicker-prev
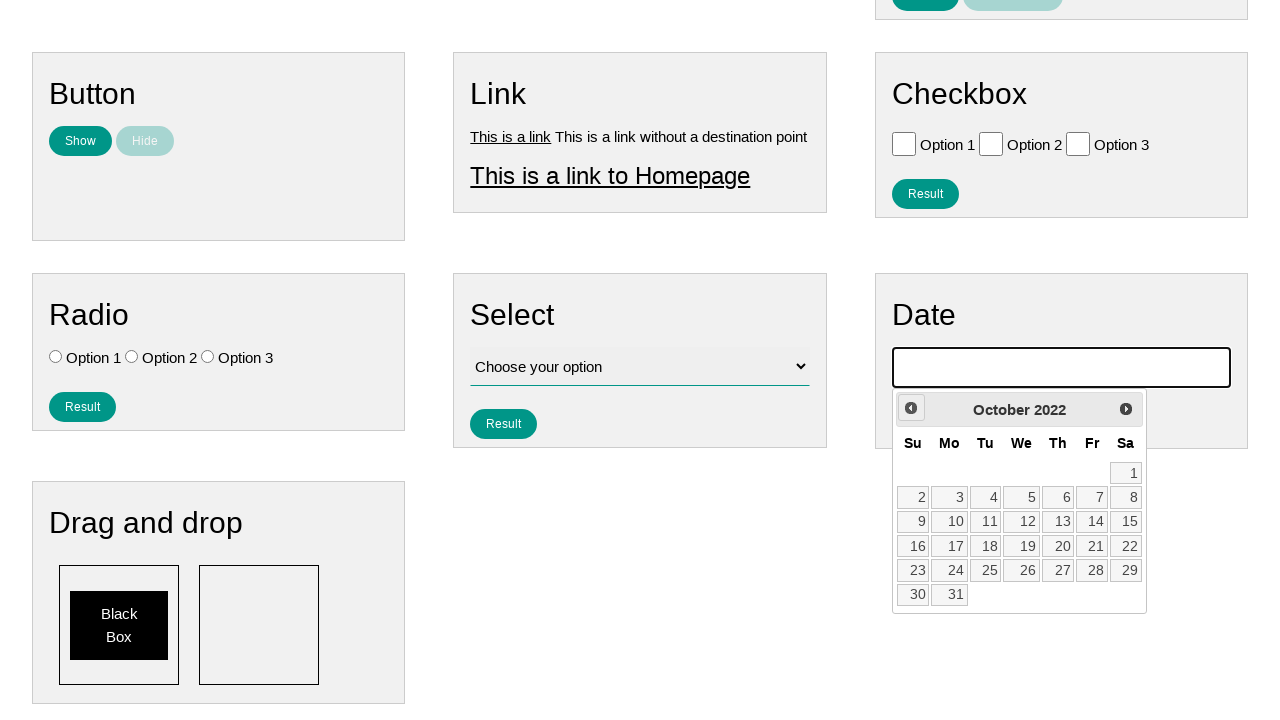

Clicked previous button to navigate backwards (currently at October 2022) at (911, 408) on .ui-datepicker-prev
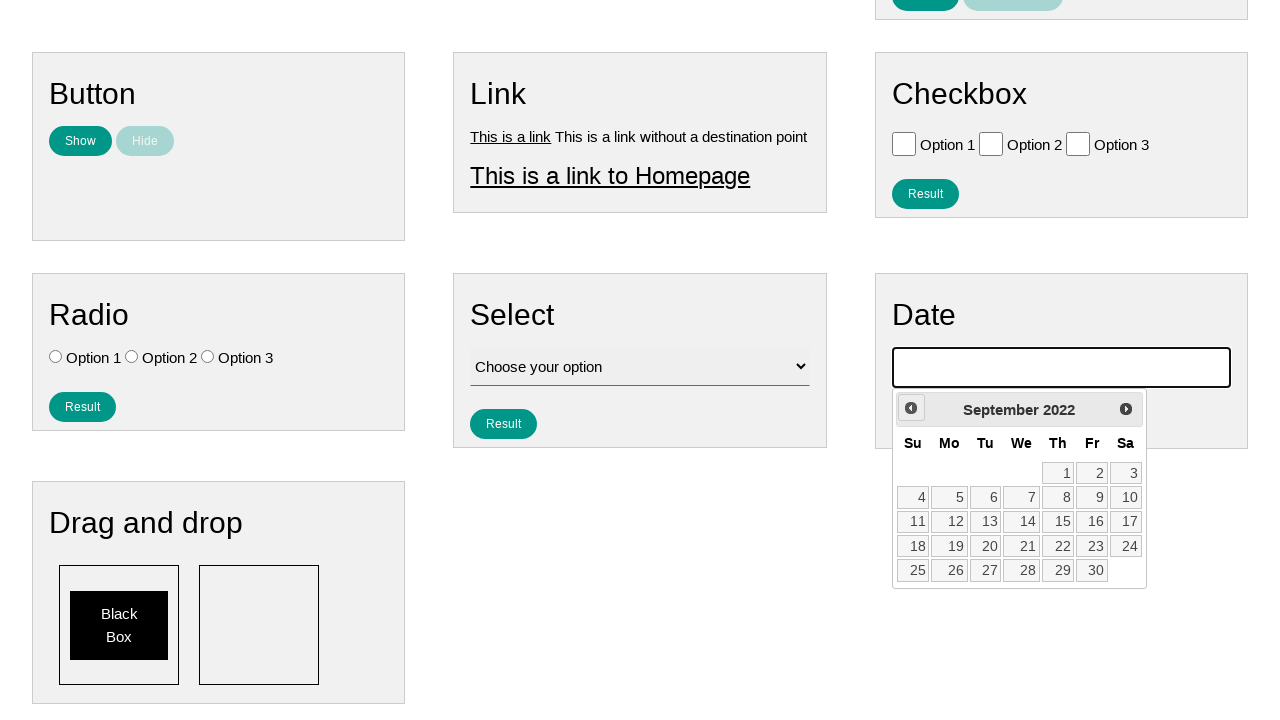

Clicked previous button to navigate backwards (currently at September 2022) at (911, 408) on .ui-datepicker-prev
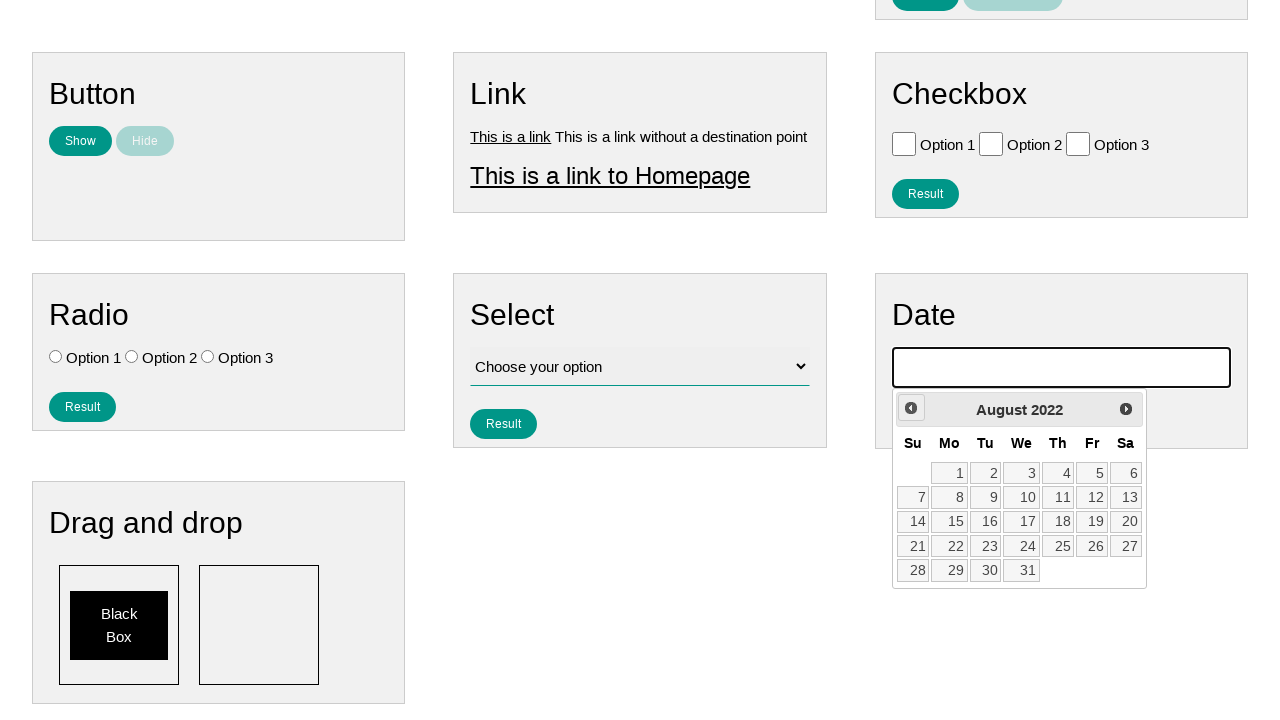

Clicked previous button to navigate backwards (currently at August 2022) at (911, 408) on .ui-datepicker-prev
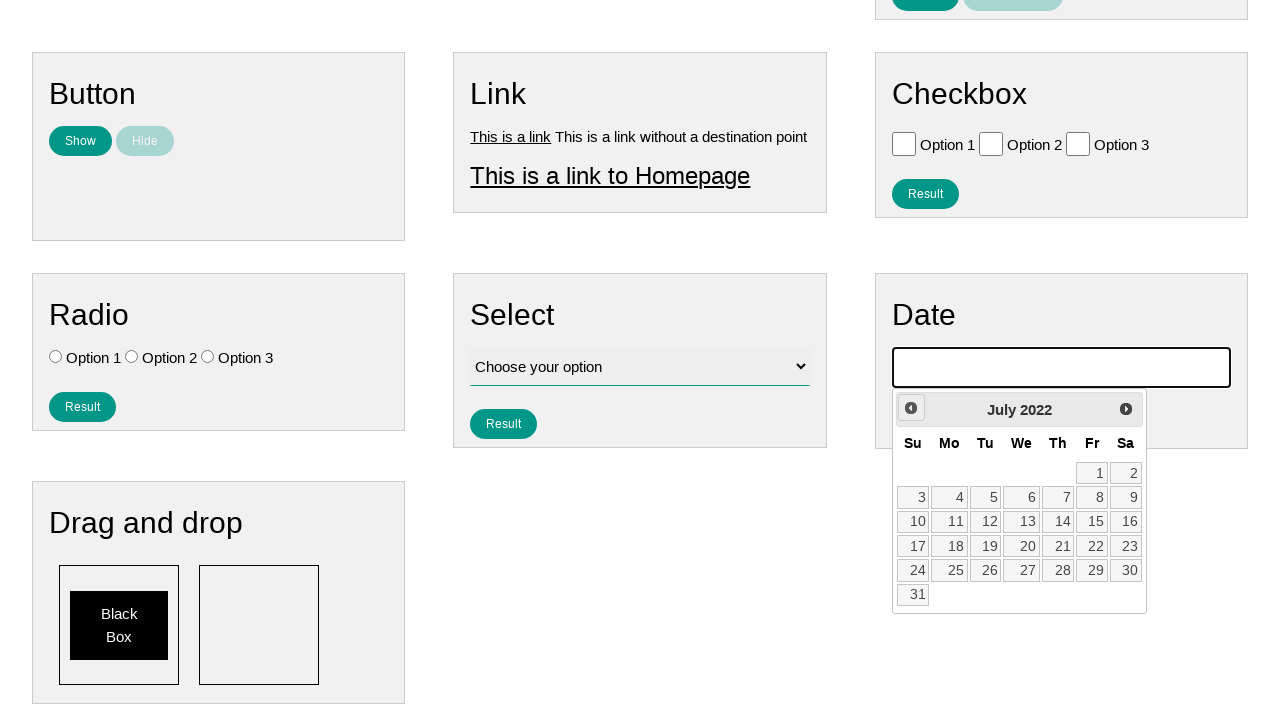

Clicked previous button to navigate backwards (currently at July 2022) at (911, 408) on .ui-datepicker-prev
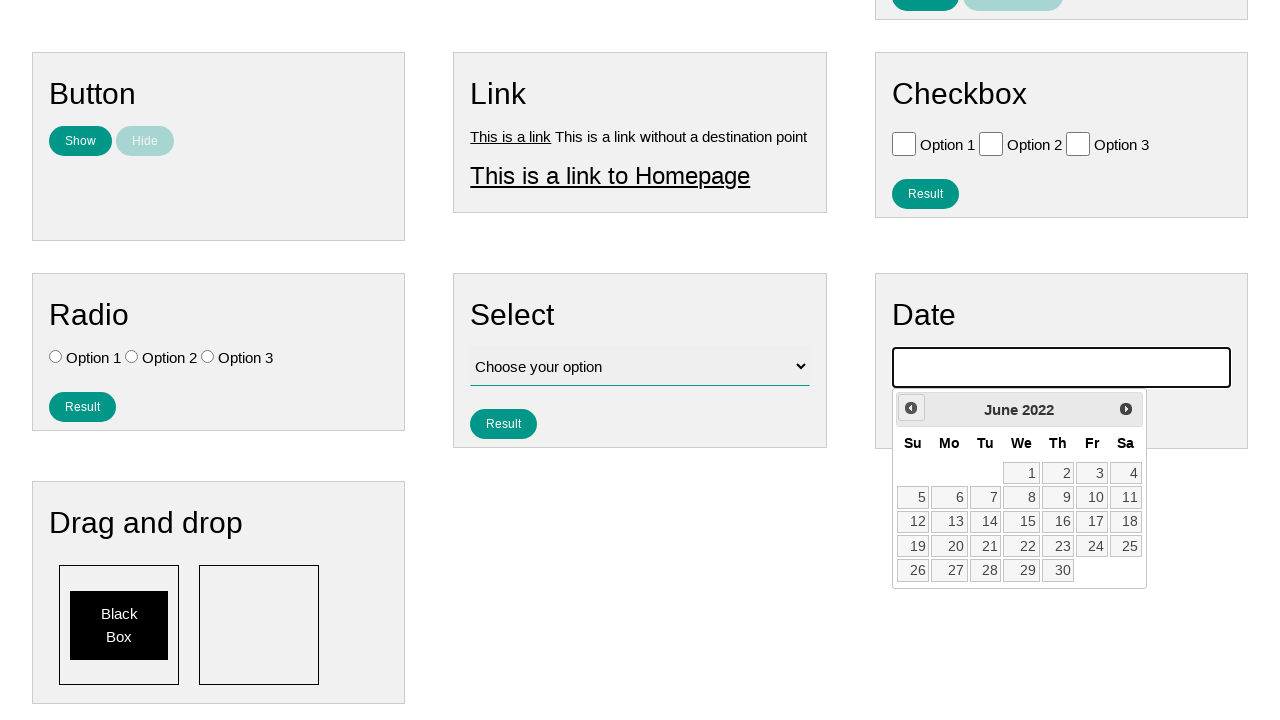

Clicked previous button to navigate backwards (currently at June 2022) at (911, 408) on .ui-datepicker-prev
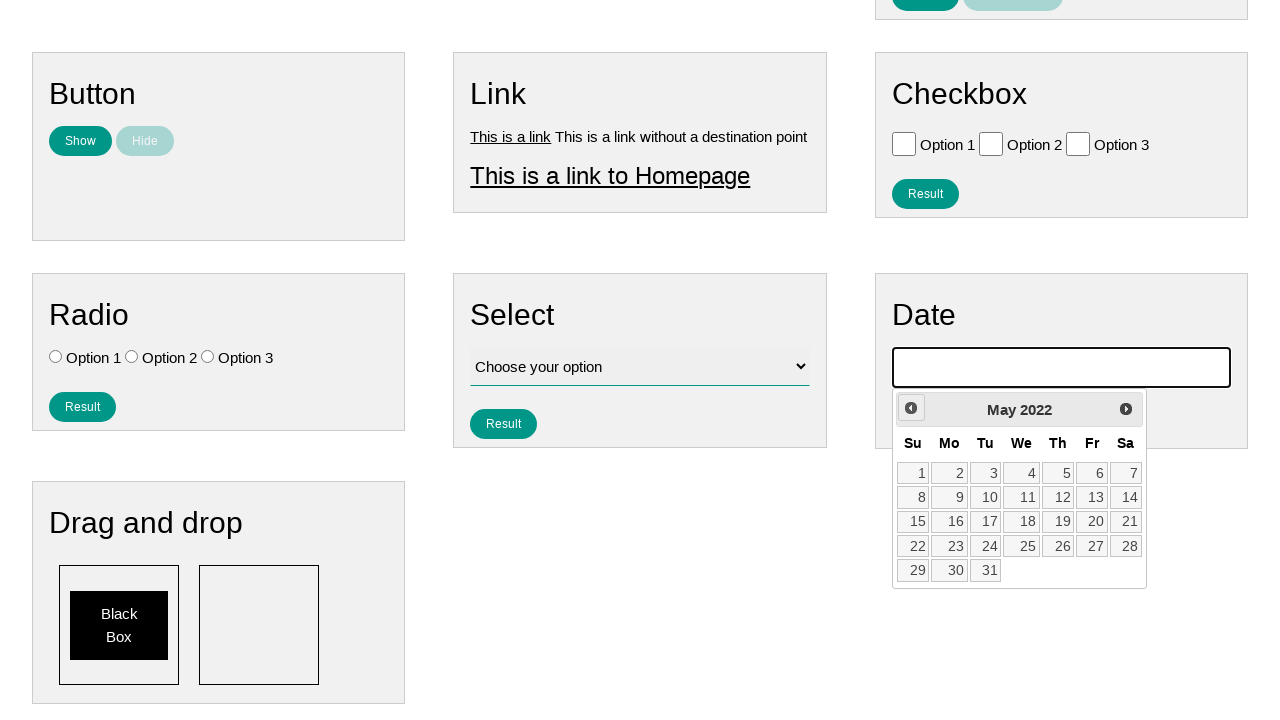

Clicked previous button to navigate backwards (currently at May 2022) at (911, 408) on .ui-datepicker-prev
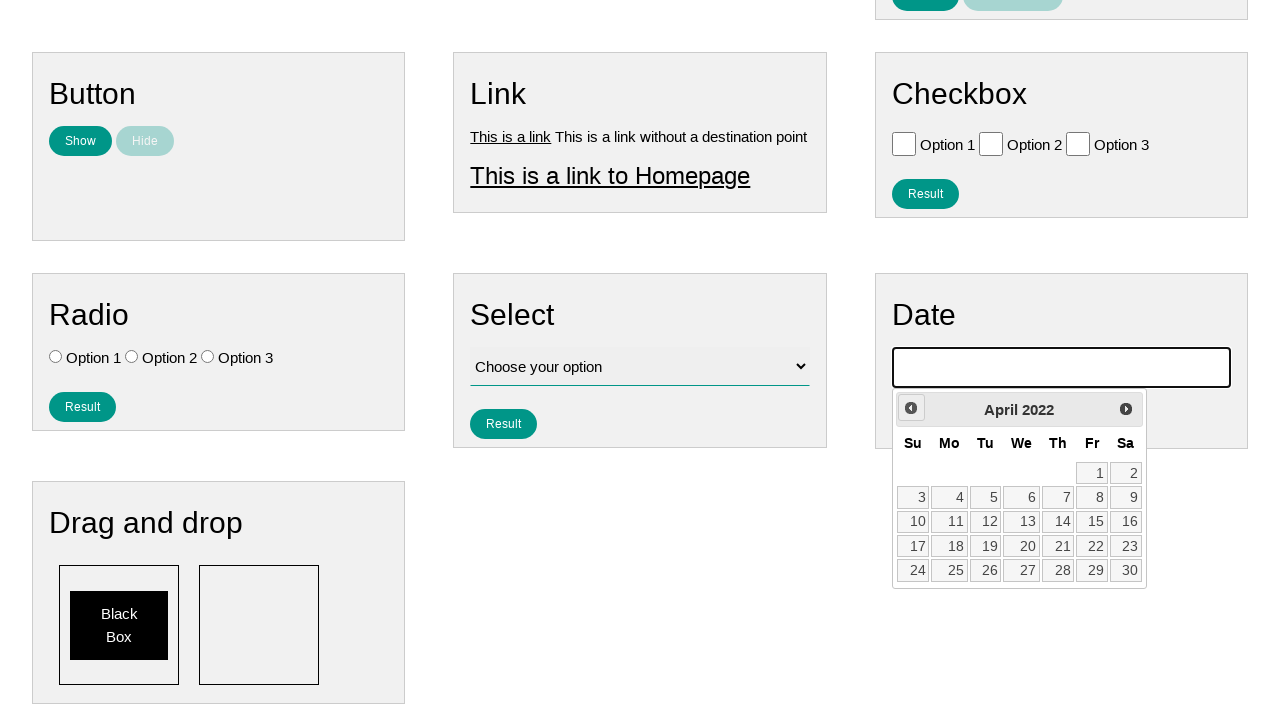

Clicked previous button to navigate backwards (currently at April 2022) at (911, 408) on .ui-datepicker-prev
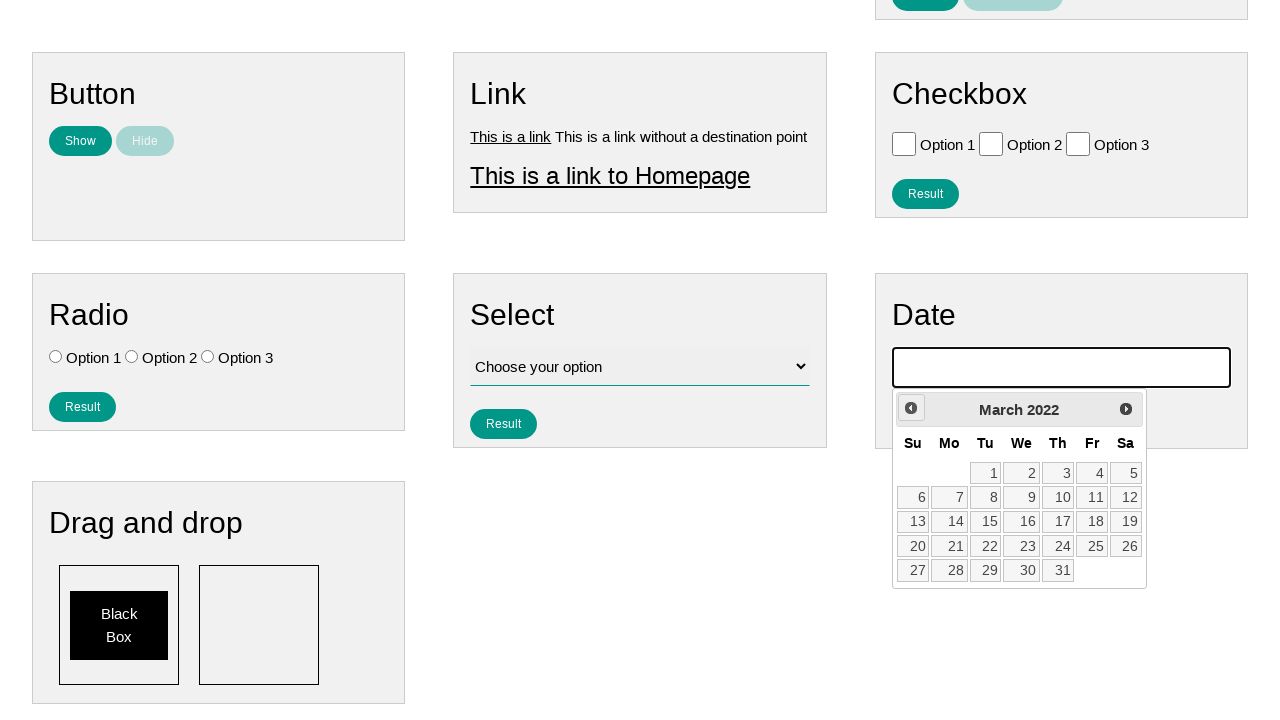

Clicked previous button to navigate backwards (currently at March 2022) at (911, 408) on .ui-datepicker-prev
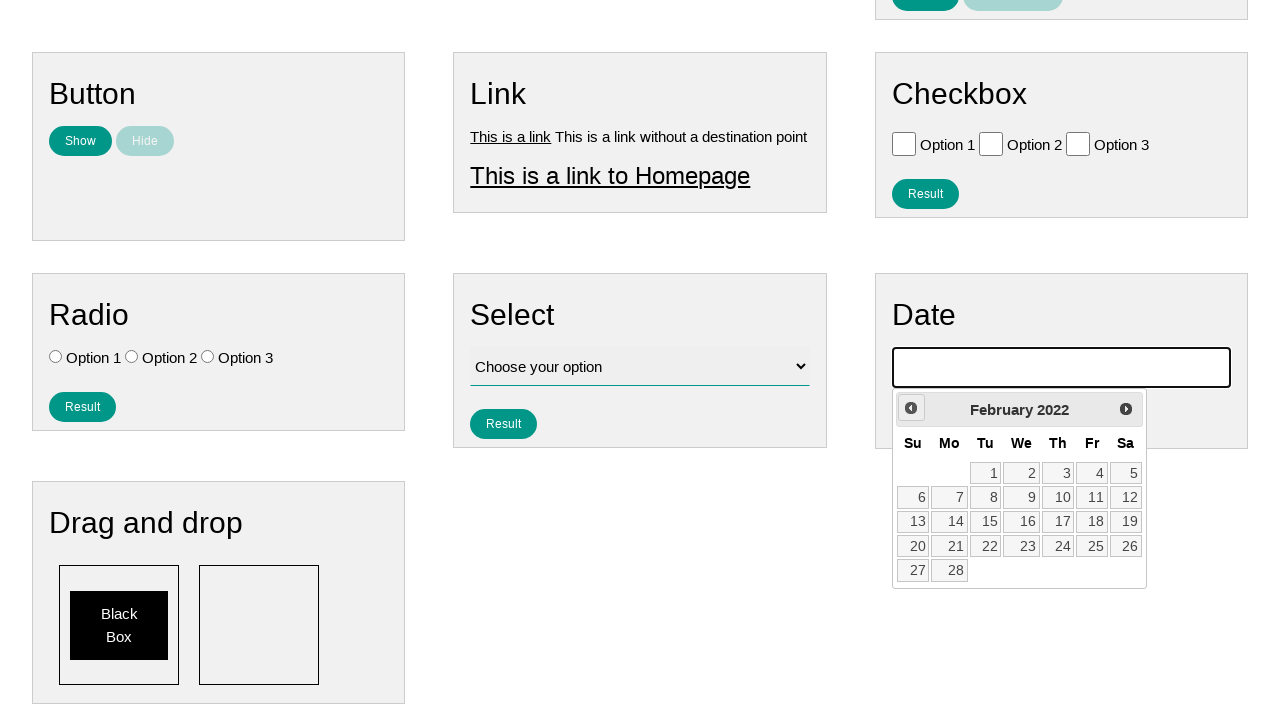

Clicked previous button to navigate backwards (currently at February 2022) at (911, 408) on .ui-datepicker-prev
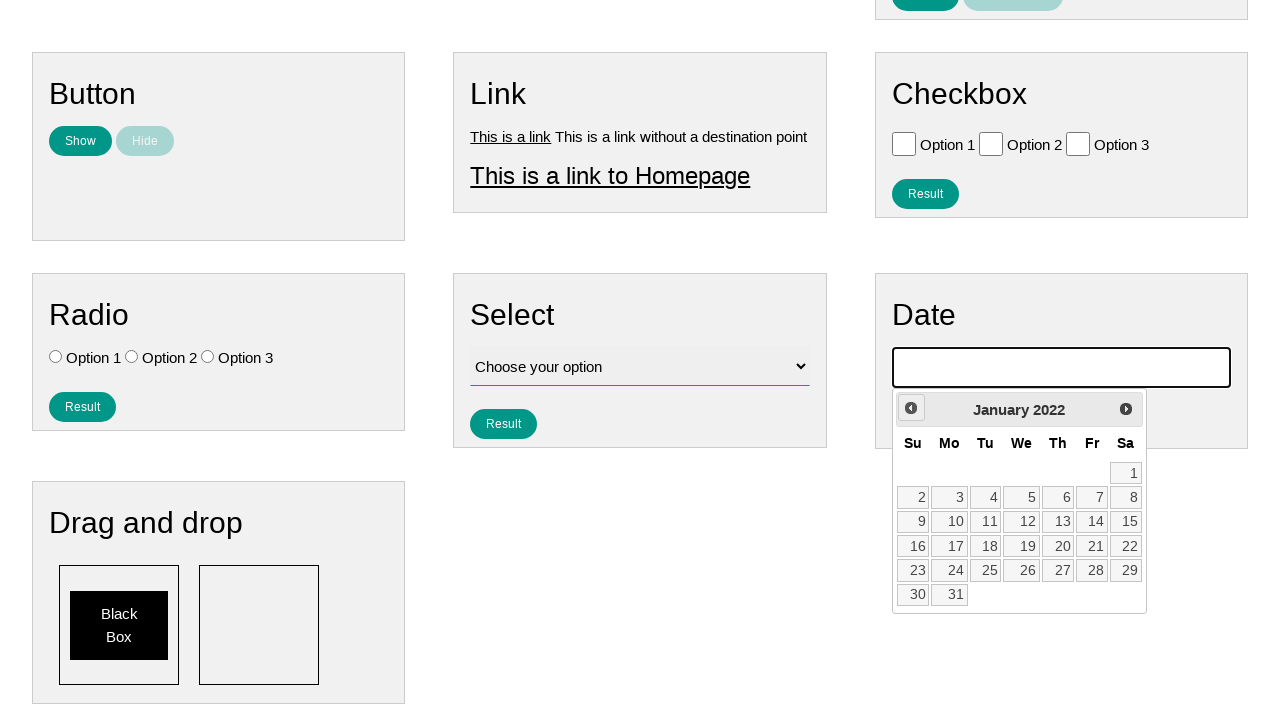

Clicked previous button to navigate backwards (currently at January 2022) at (911, 408) on .ui-datepicker-prev
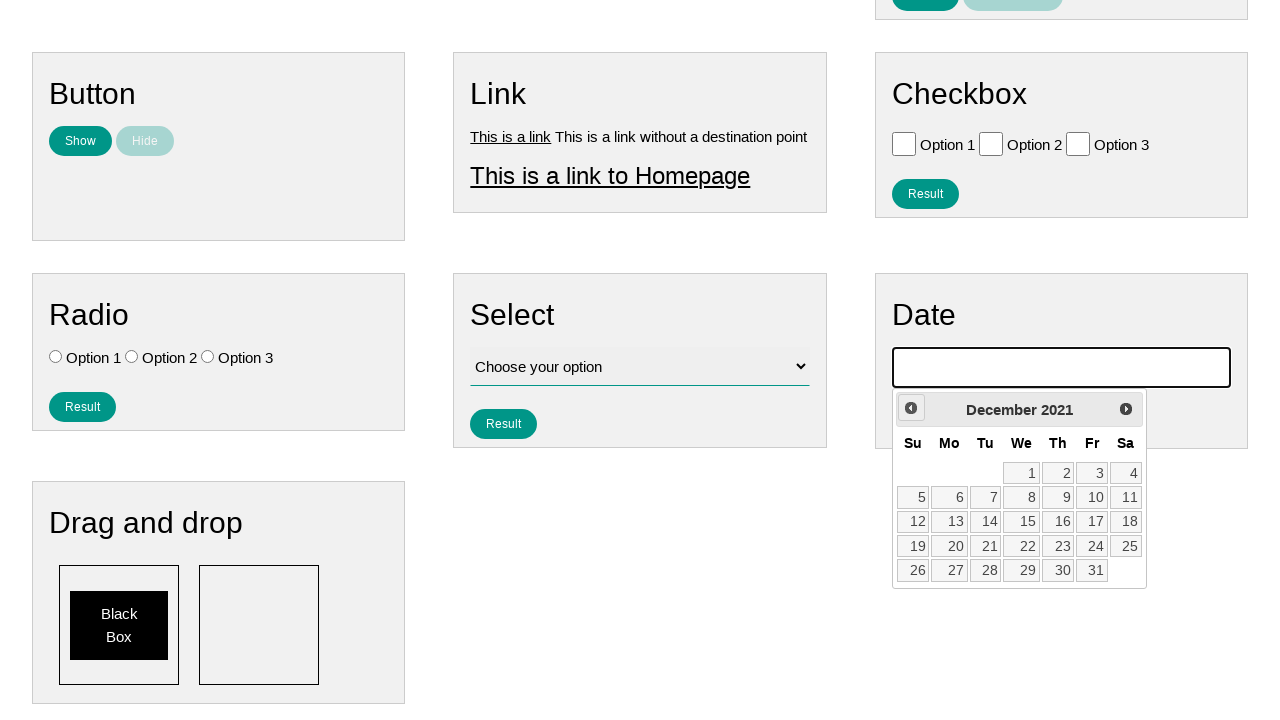

Clicked previous button to navigate backwards (currently at December 2021) at (911, 408) on .ui-datepicker-prev
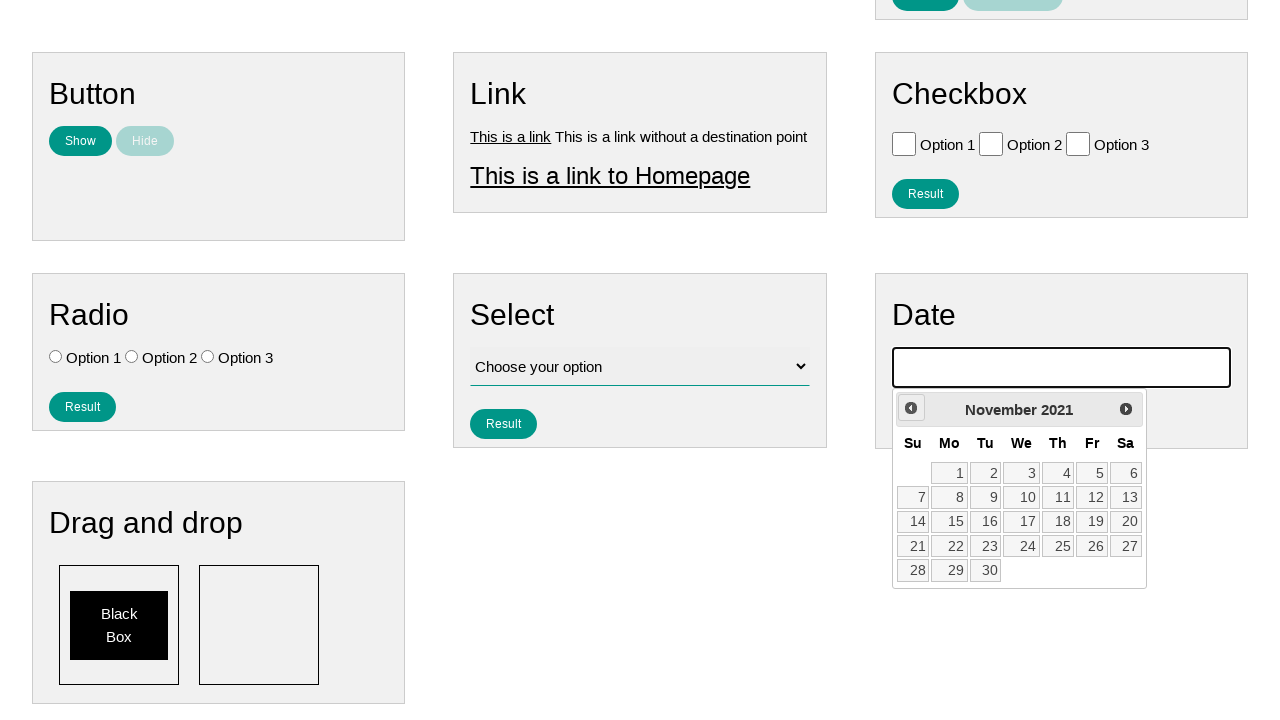

Clicked previous button to navigate backwards (currently at November 2021) at (911, 408) on .ui-datepicker-prev
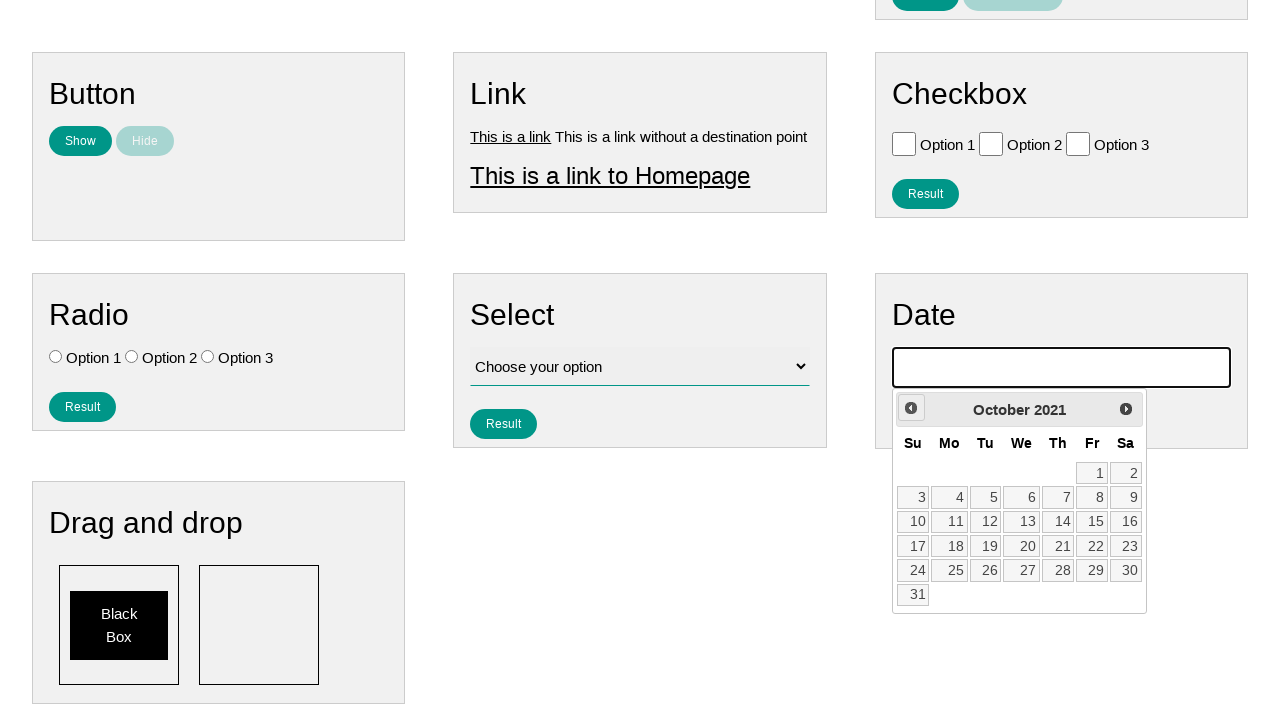

Clicked previous button to navigate backwards (currently at October 2021) at (911, 408) on .ui-datepicker-prev
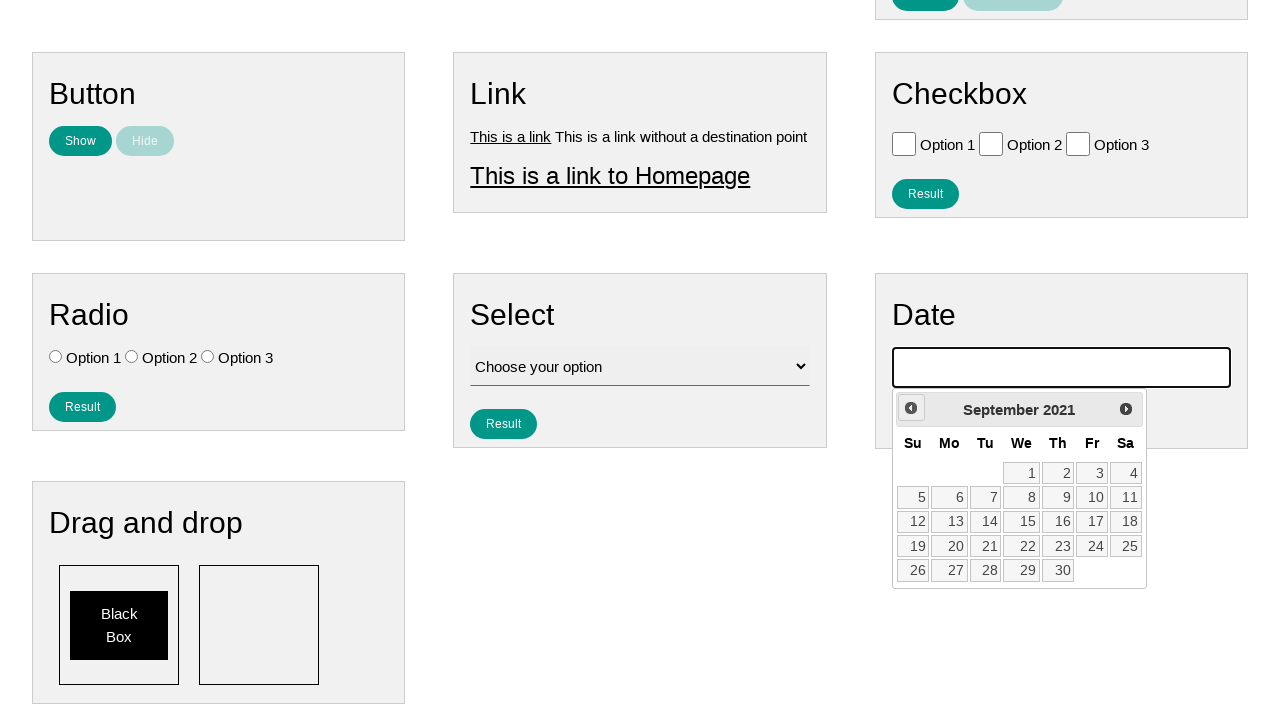

Clicked previous button to navigate backwards (currently at September 2021) at (911, 408) on .ui-datepicker-prev
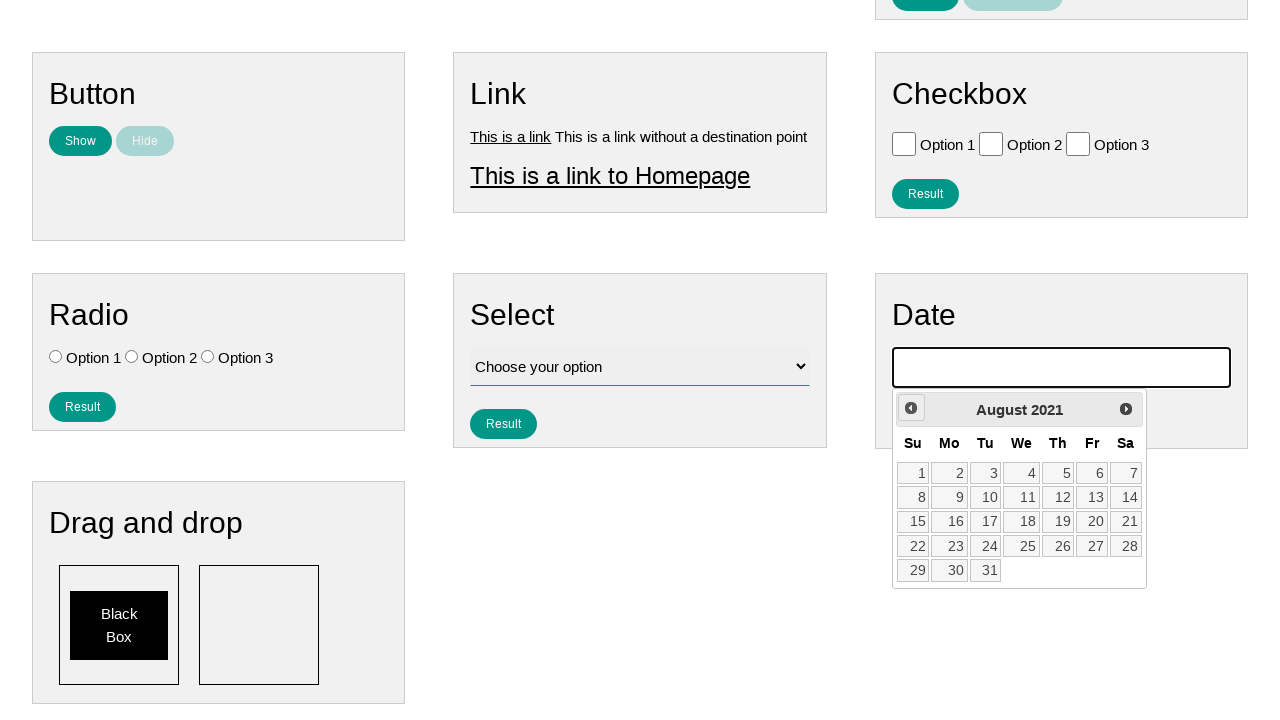

Clicked previous button to navigate backwards (currently at August 2021) at (911, 408) on .ui-datepicker-prev
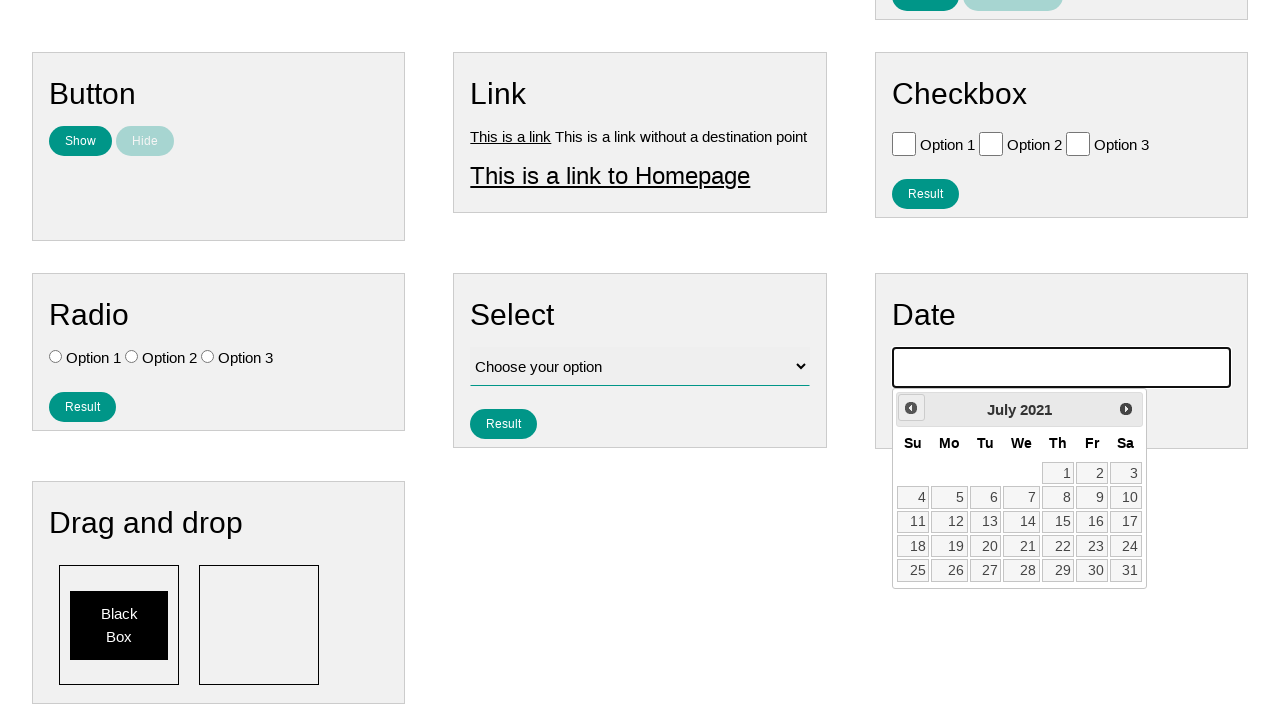

Clicked previous button to navigate backwards (currently at July 2021) at (911, 408) on .ui-datepicker-prev
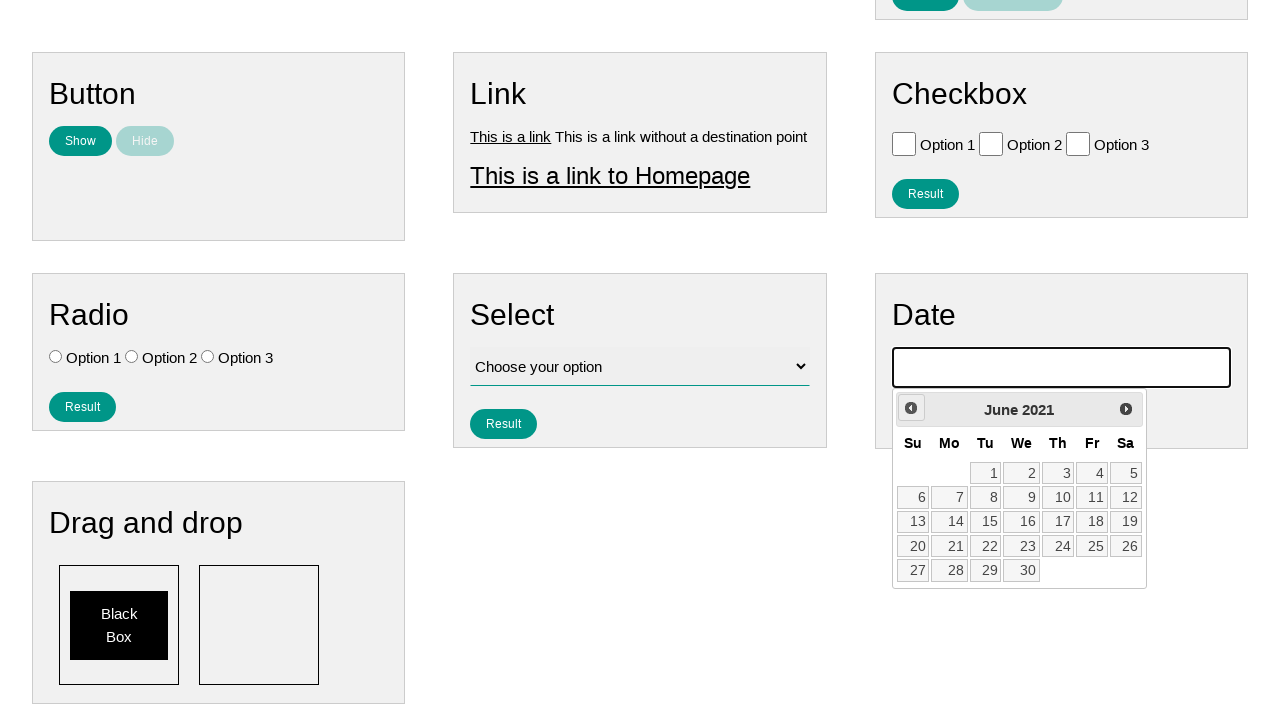

Clicked previous button to navigate backwards (currently at June 2021) at (911, 408) on .ui-datepicker-prev
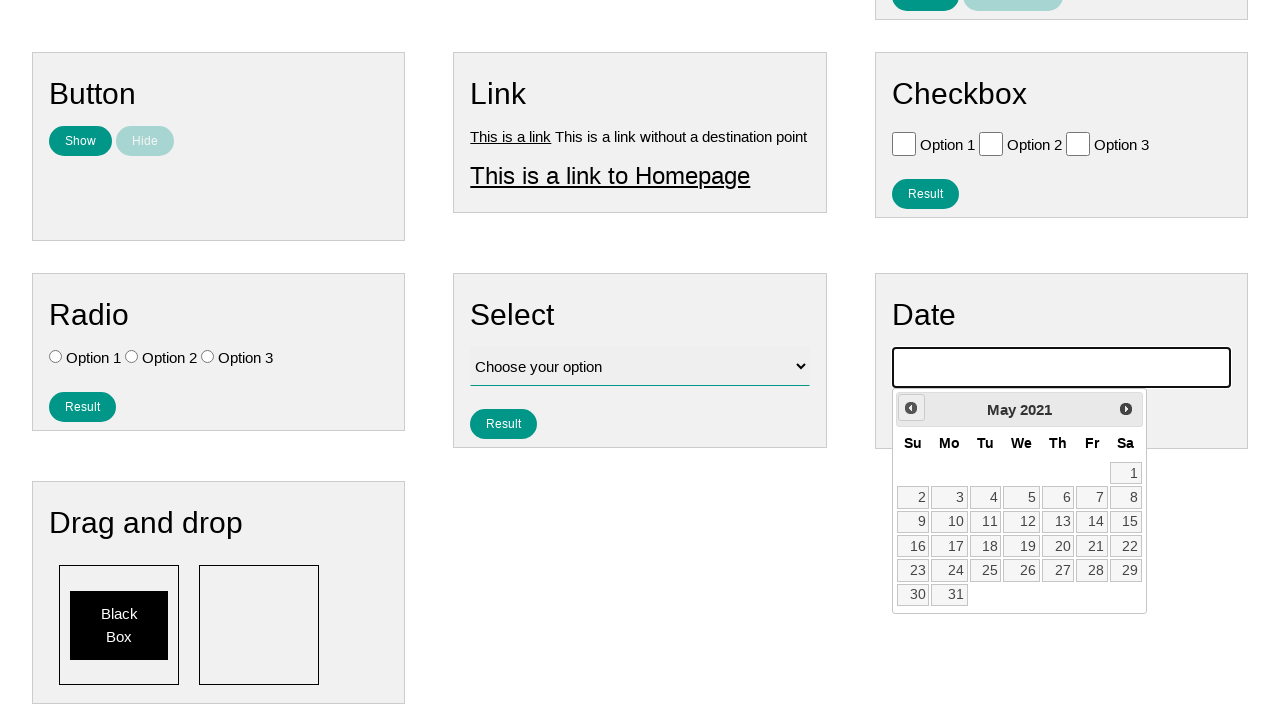

Clicked previous button to navigate backwards (currently at May 2021) at (911, 408) on .ui-datepicker-prev
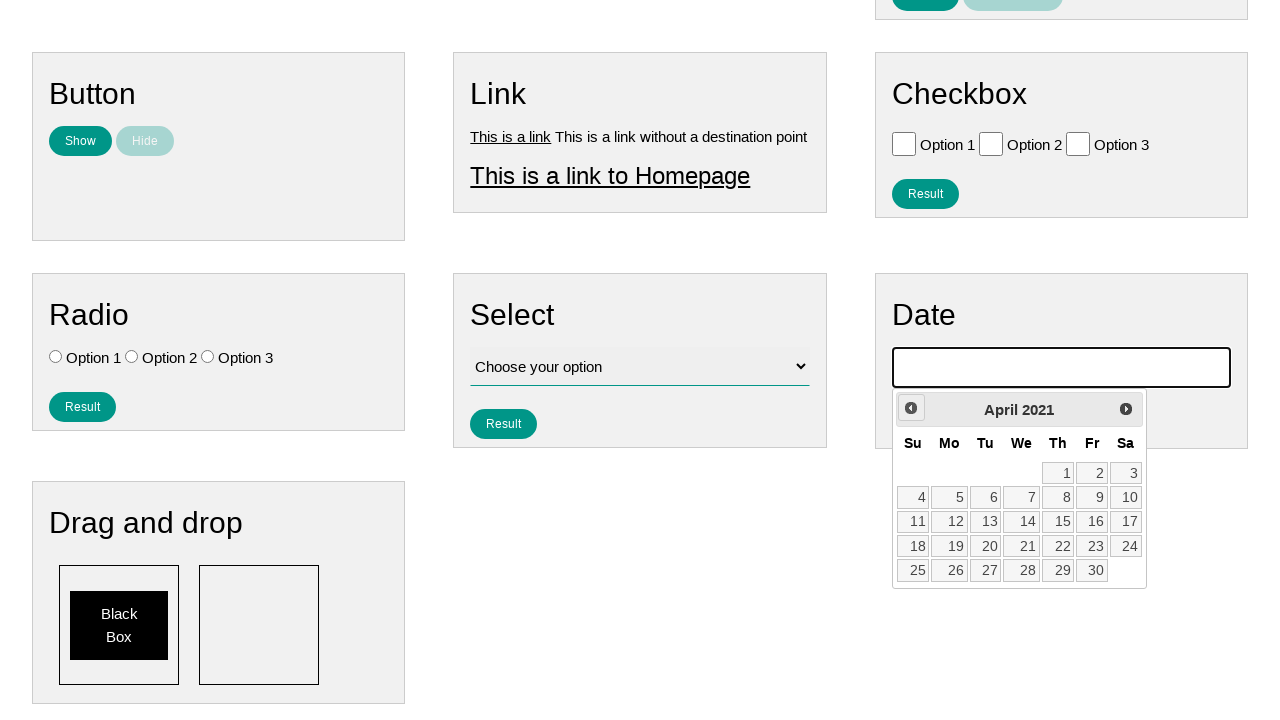

Clicked previous button to navigate backwards (currently at April 2021) at (911, 408) on .ui-datepicker-prev
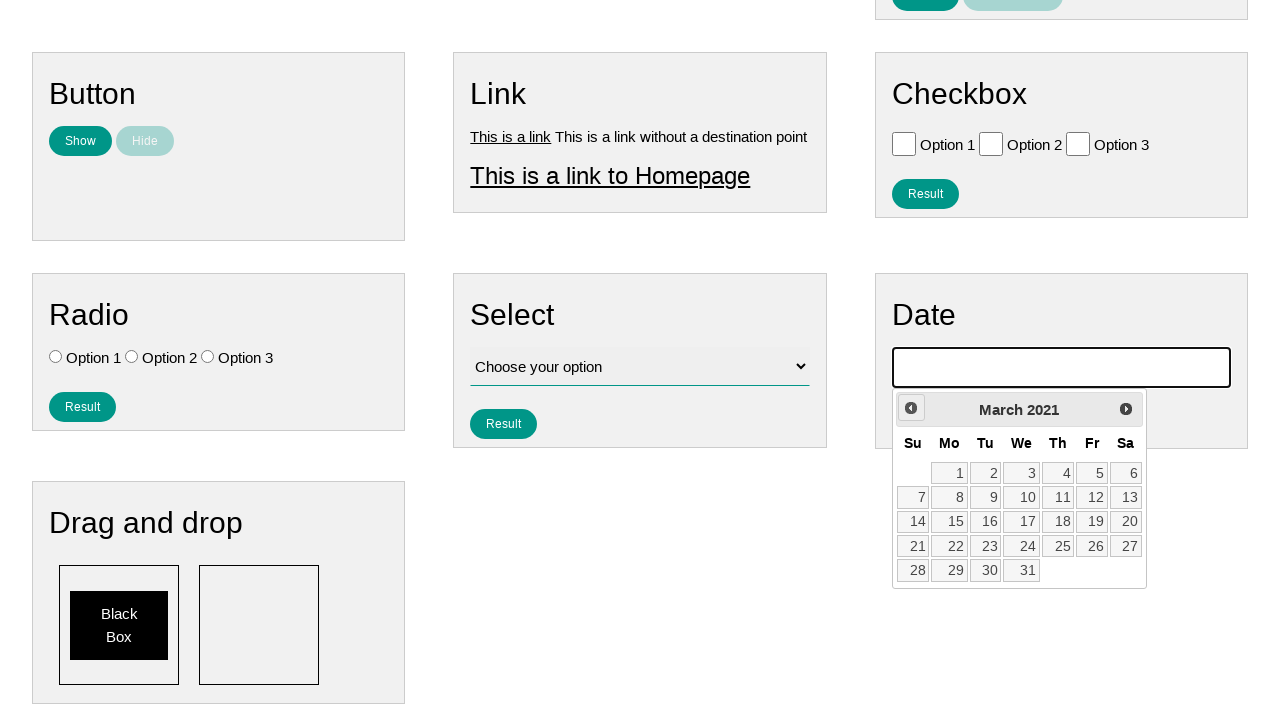

Clicked previous button to navigate backwards (currently at March 2021) at (911, 408) on .ui-datepicker-prev
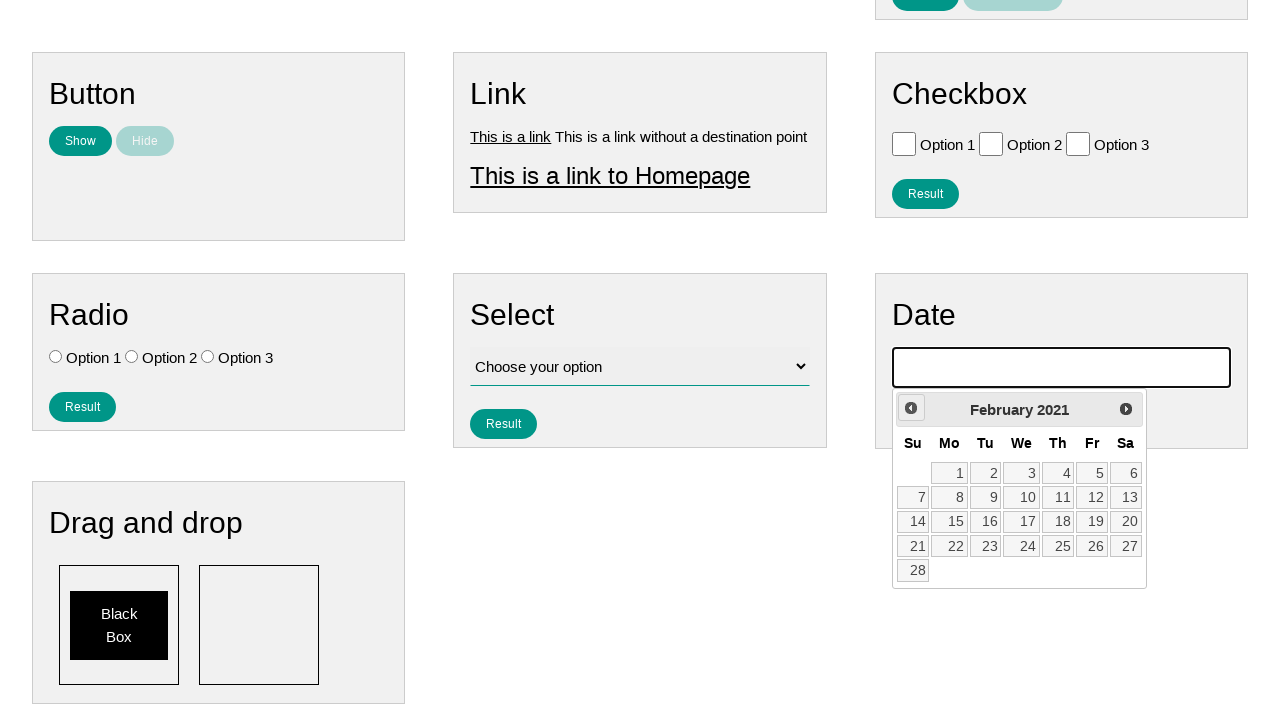

Clicked previous button to navigate backwards (currently at February 2021) at (911, 408) on .ui-datepicker-prev
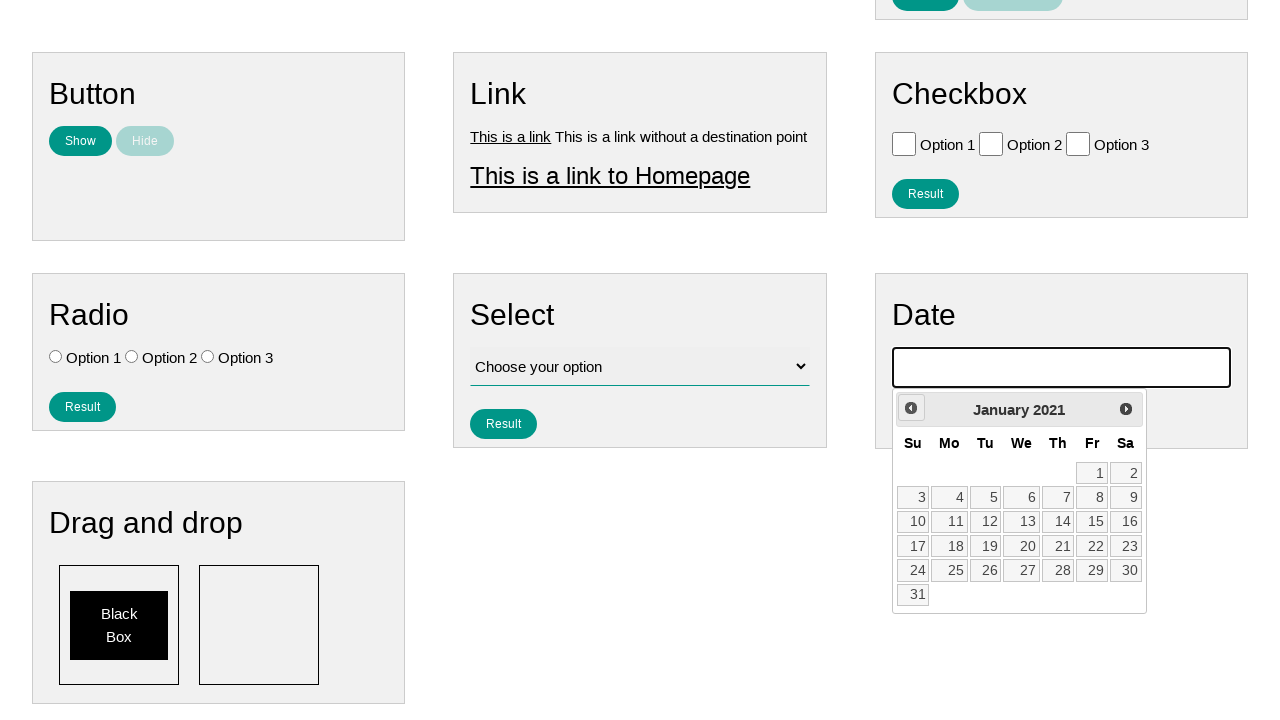

Clicked previous button to navigate backwards (currently at January 2021) at (911, 408) on .ui-datepicker-prev
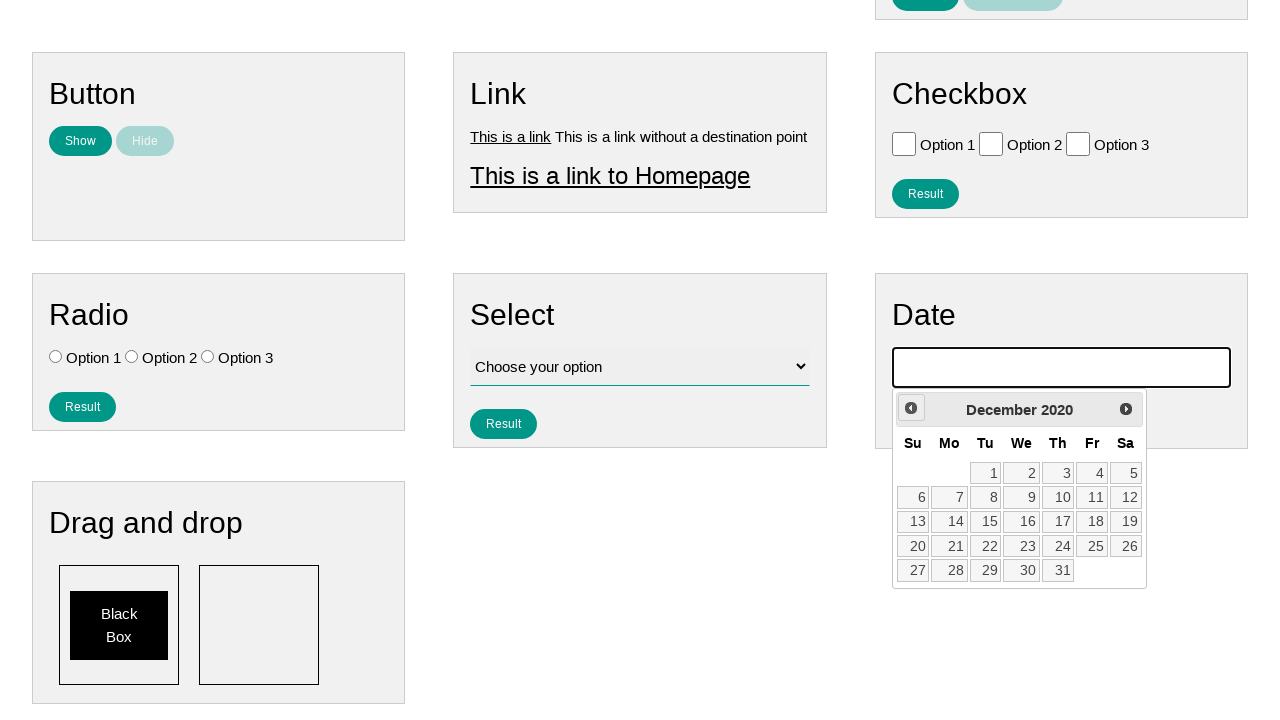

Clicked previous button to navigate backwards (currently at December 2020) at (911, 408) on .ui-datepicker-prev
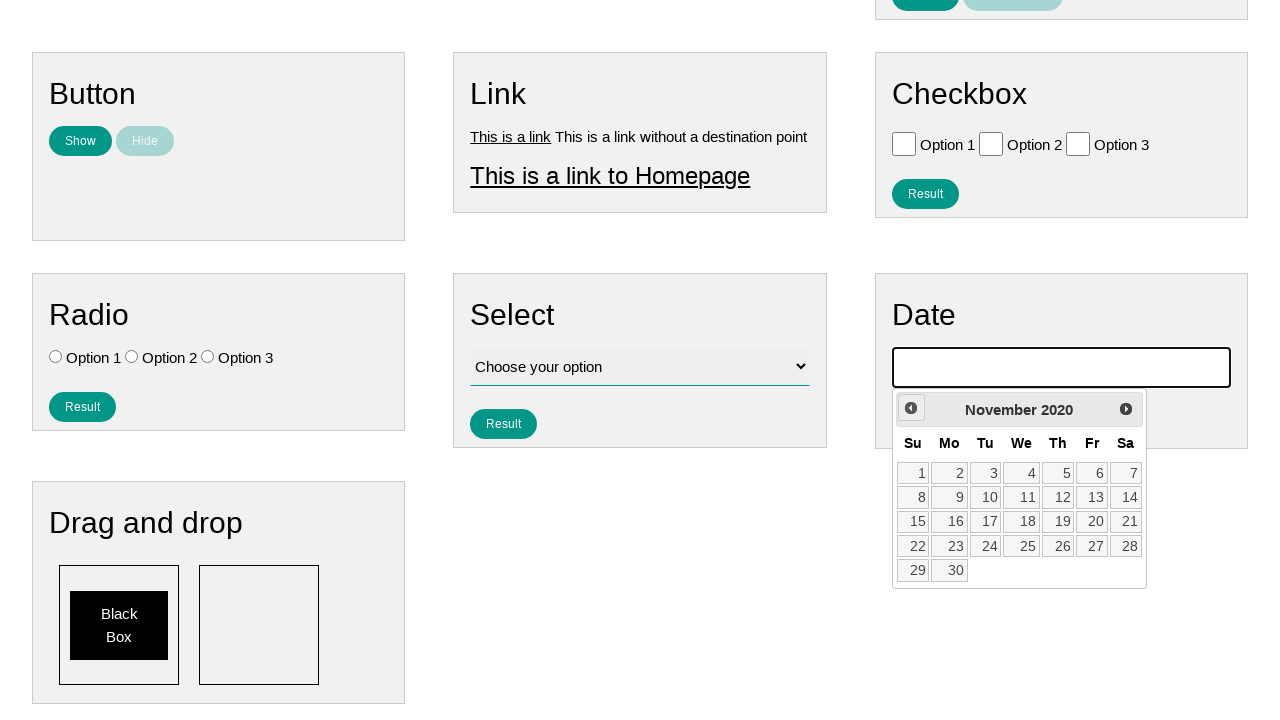

Clicked previous button to navigate backwards (currently at November 2020) at (911, 408) on .ui-datepicker-prev
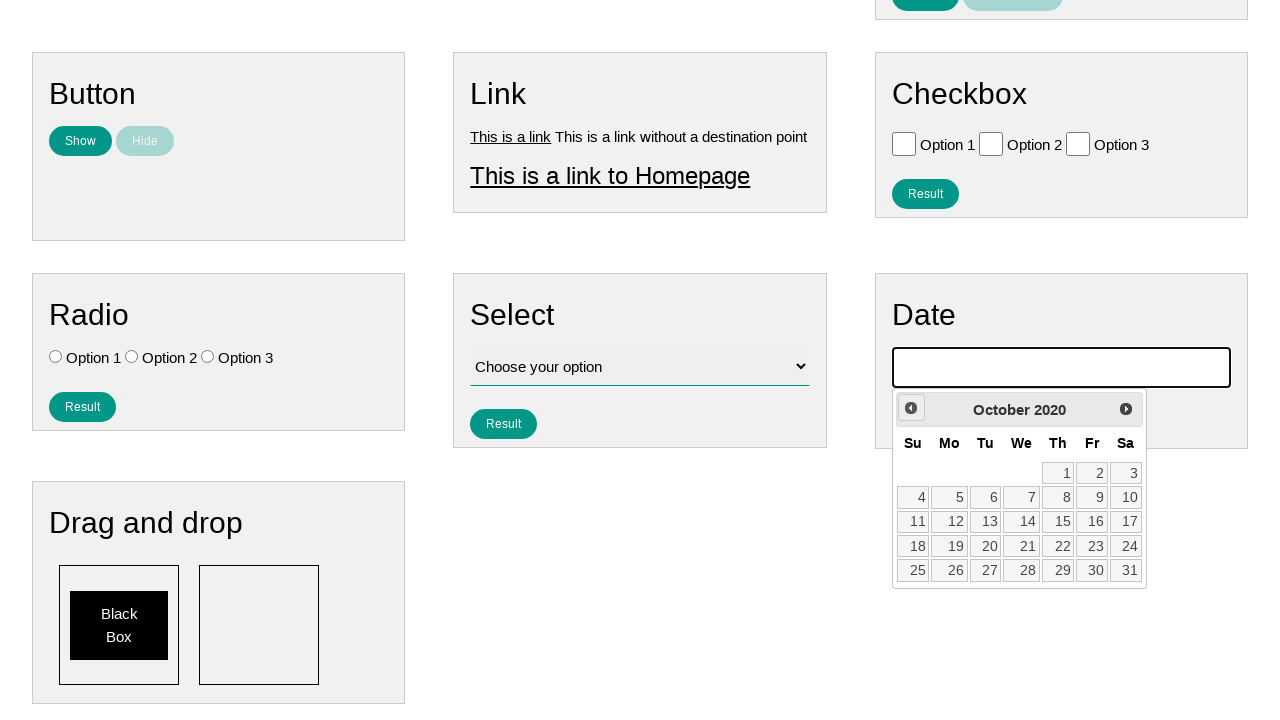

Clicked previous button to navigate backwards (currently at October 2020) at (911, 408) on .ui-datepicker-prev
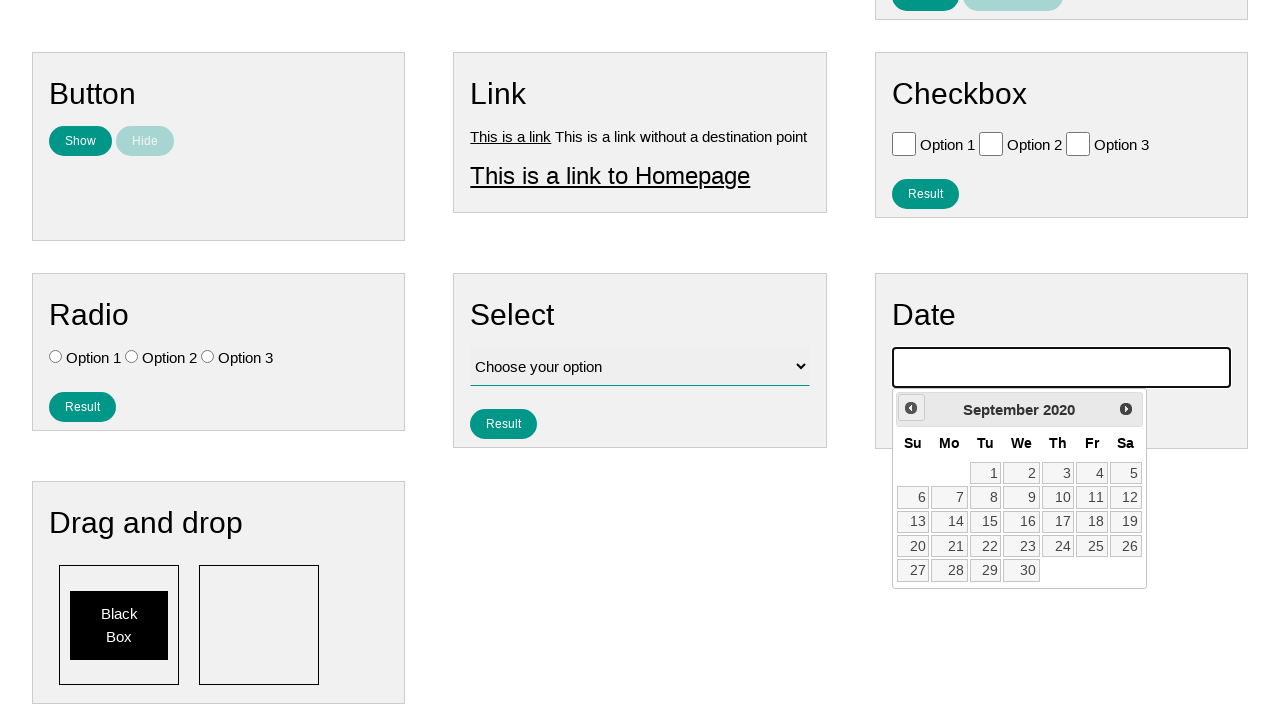

Clicked previous button to navigate backwards (currently at September 2020) at (911, 408) on .ui-datepicker-prev
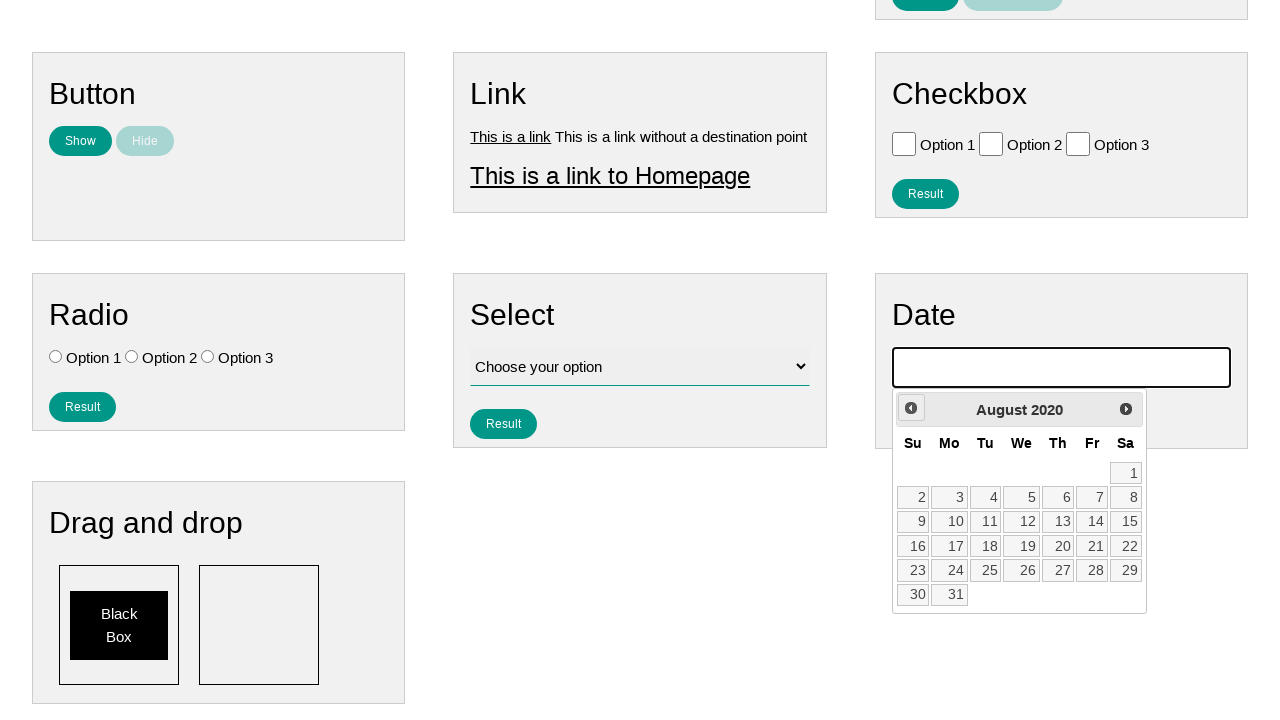

Clicked previous button to navigate backwards (currently at August 2020) at (911, 408) on .ui-datepicker-prev
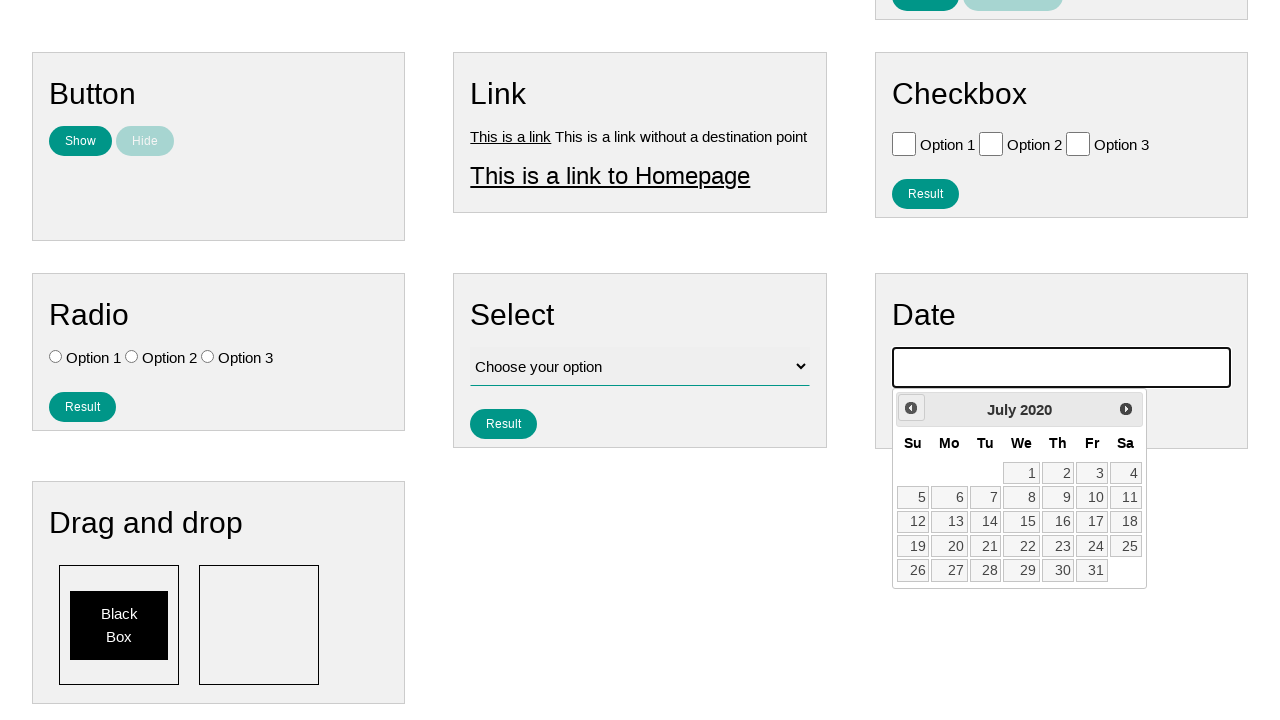

Clicked previous button to navigate backwards (currently at July 2020) at (911, 408) on .ui-datepicker-prev
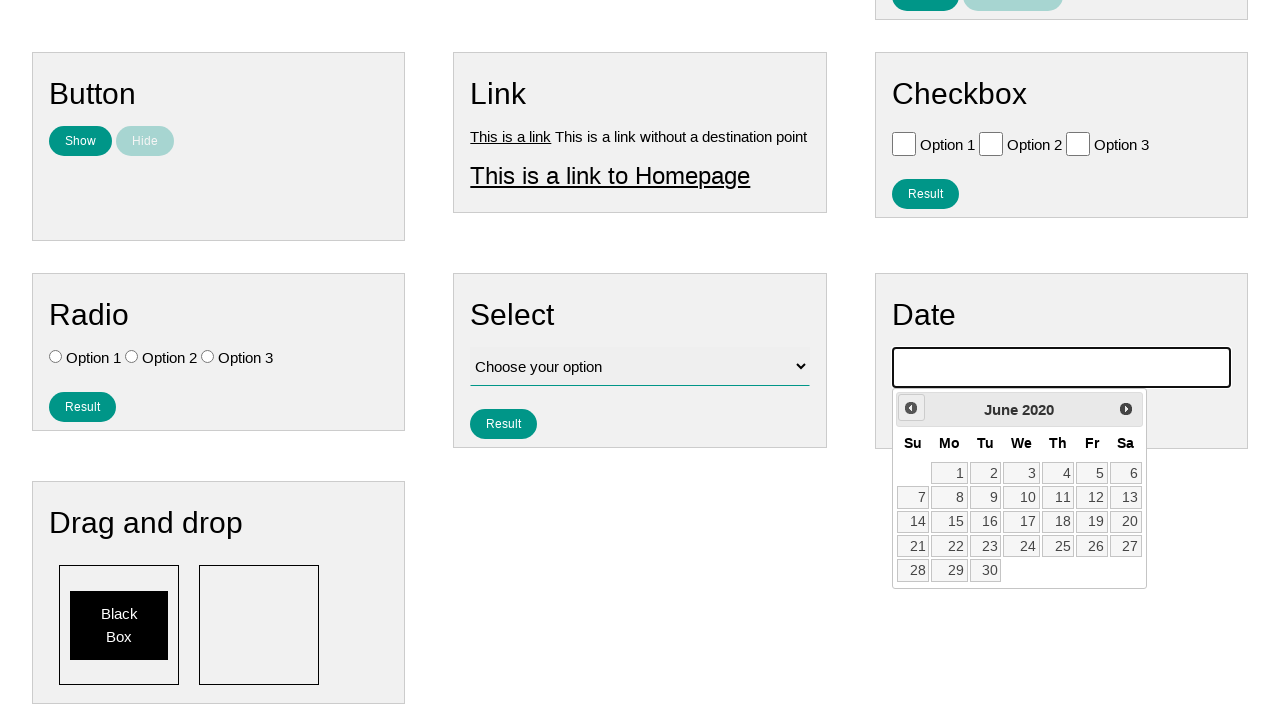

Clicked previous button to navigate backwards (currently at June 2020) at (911, 408) on .ui-datepicker-prev
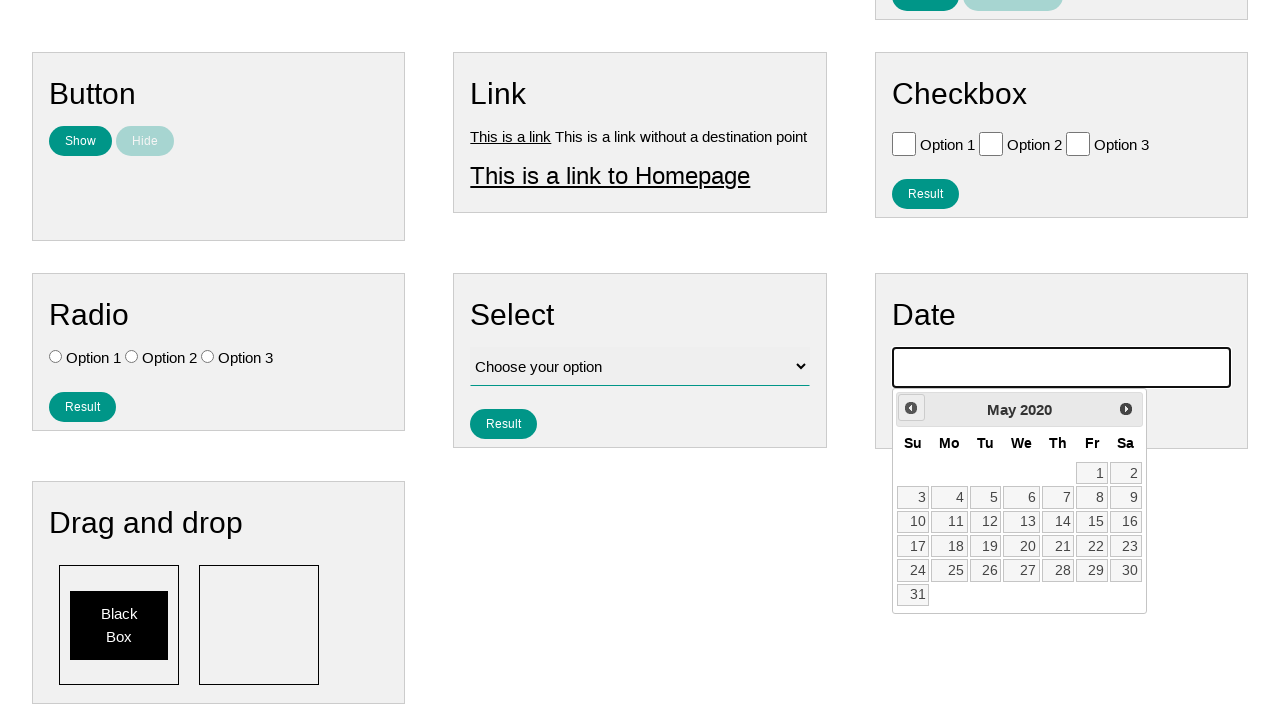

Clicked previous button to navigate backwards (currently at May 2020) at (911, 408) on .ui-datepicker-prev
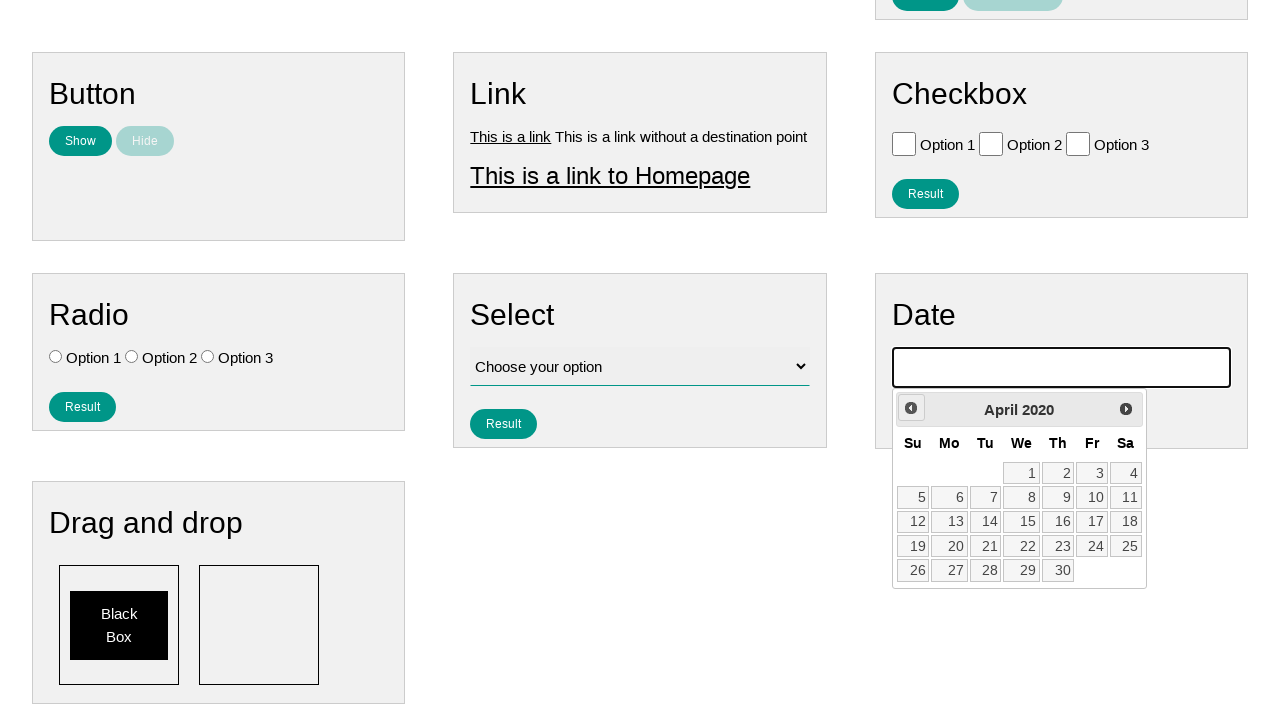

Clicked previous button to navigate backwards (currently at April 2020) at (911, 408) on .ui-datepicker-prev
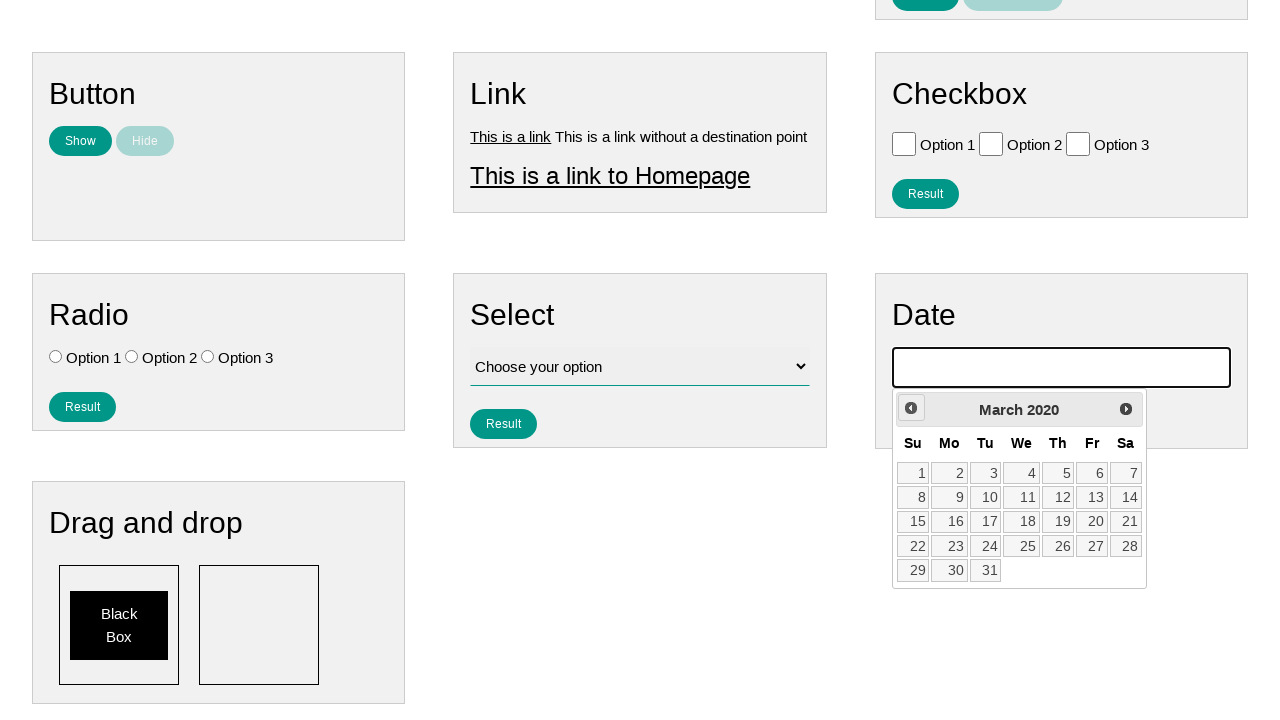

Clicked previous button to navigate backwards (currently at March 2020) at (911, 408) on .ui-datepicker-prev
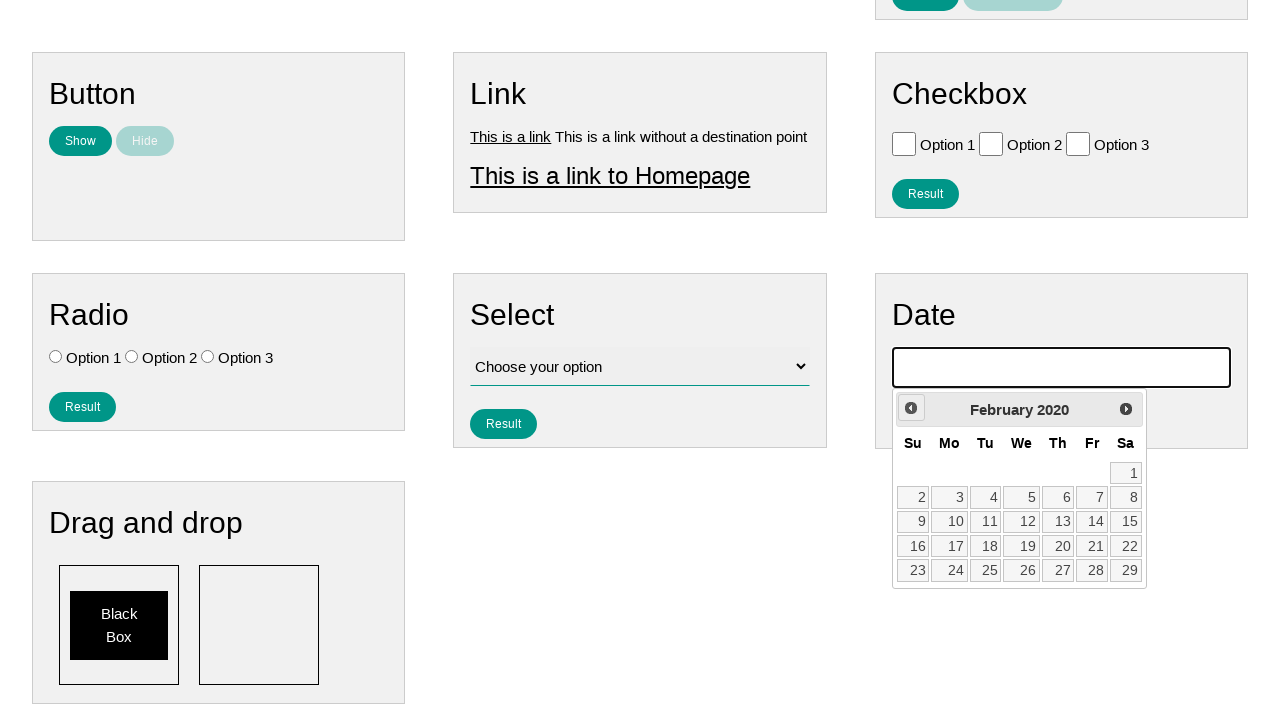

Clicked previous button to navigate backwards (currently at February 2020) at (911, 408) on .ui-datepicker-prev
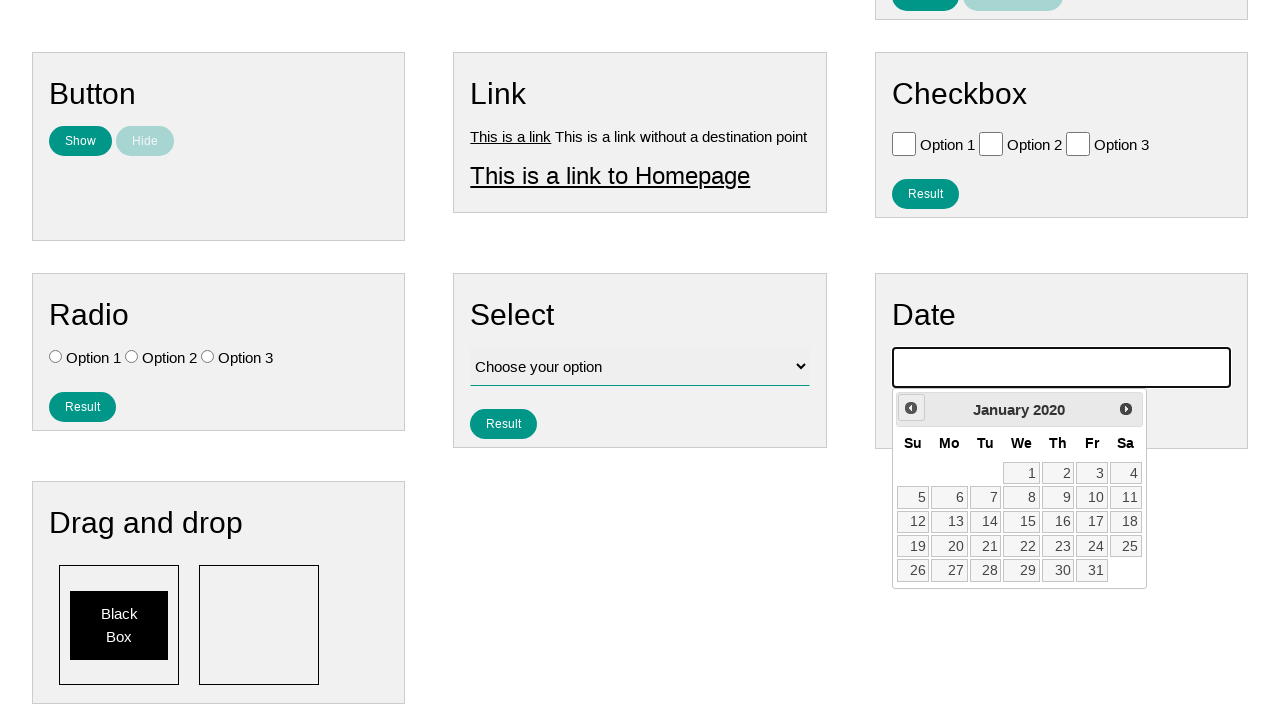

Clicked previous button to navigate backwards (currently at January 2020) at (911, 408) on .ui-datepicker-prev
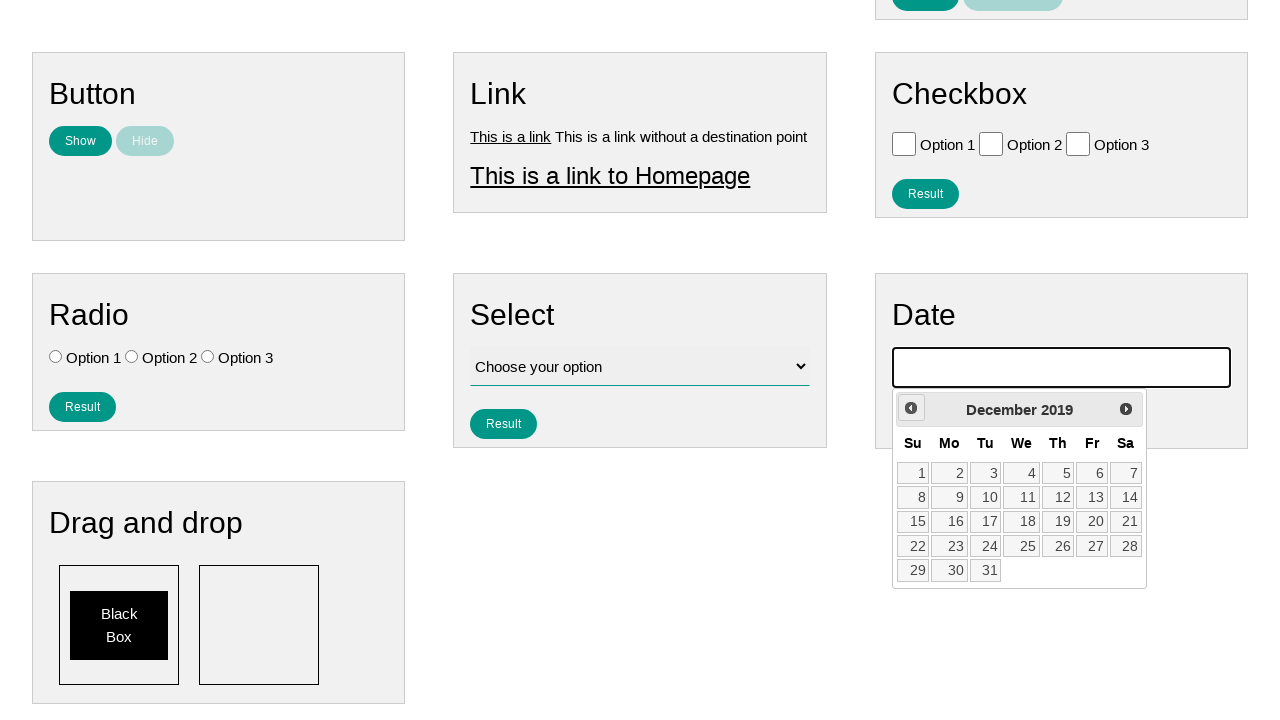

Clicked previous button to navigate backwards (currently at December 2019) at (911, 408) on .ui-datepicker-prev
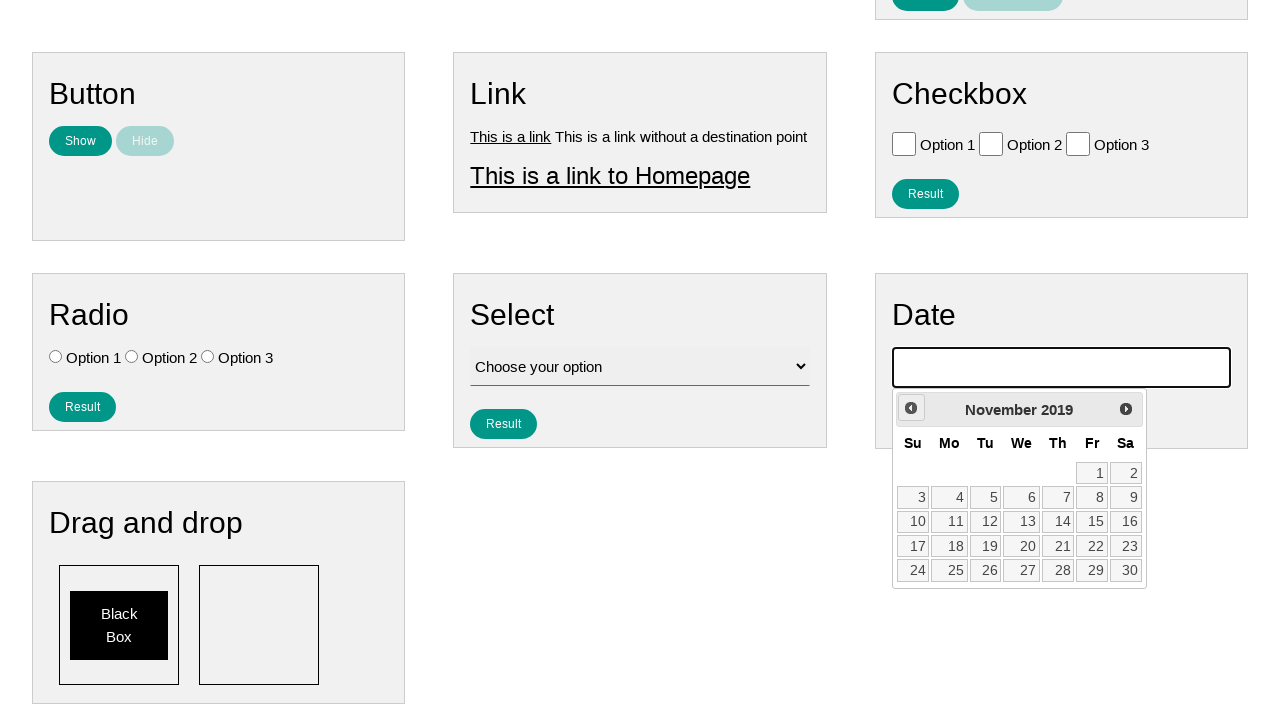

Clicked previous button to navigate backwards (currently at November 2019) at (911, 408) on .ui-datepicker-prev
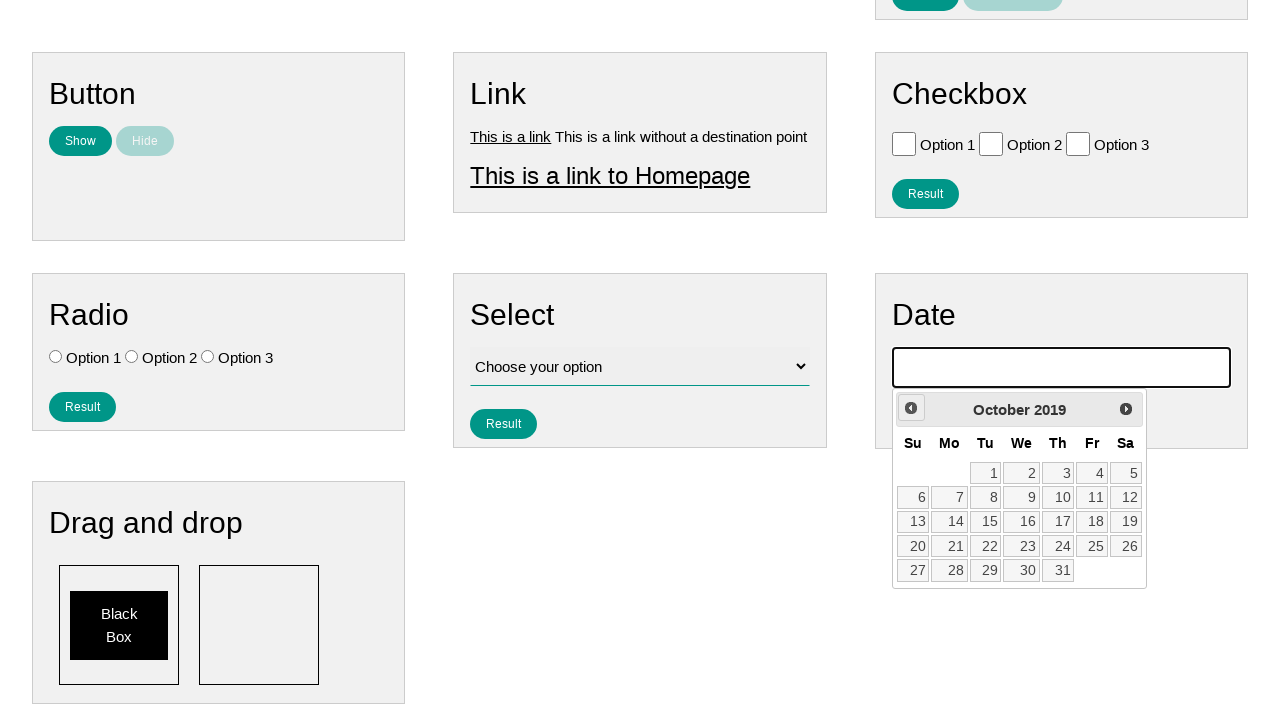

Clicked previous button to navigate backwards (currently at October 2019) at (911, 408) on .ui-datepicker-prev
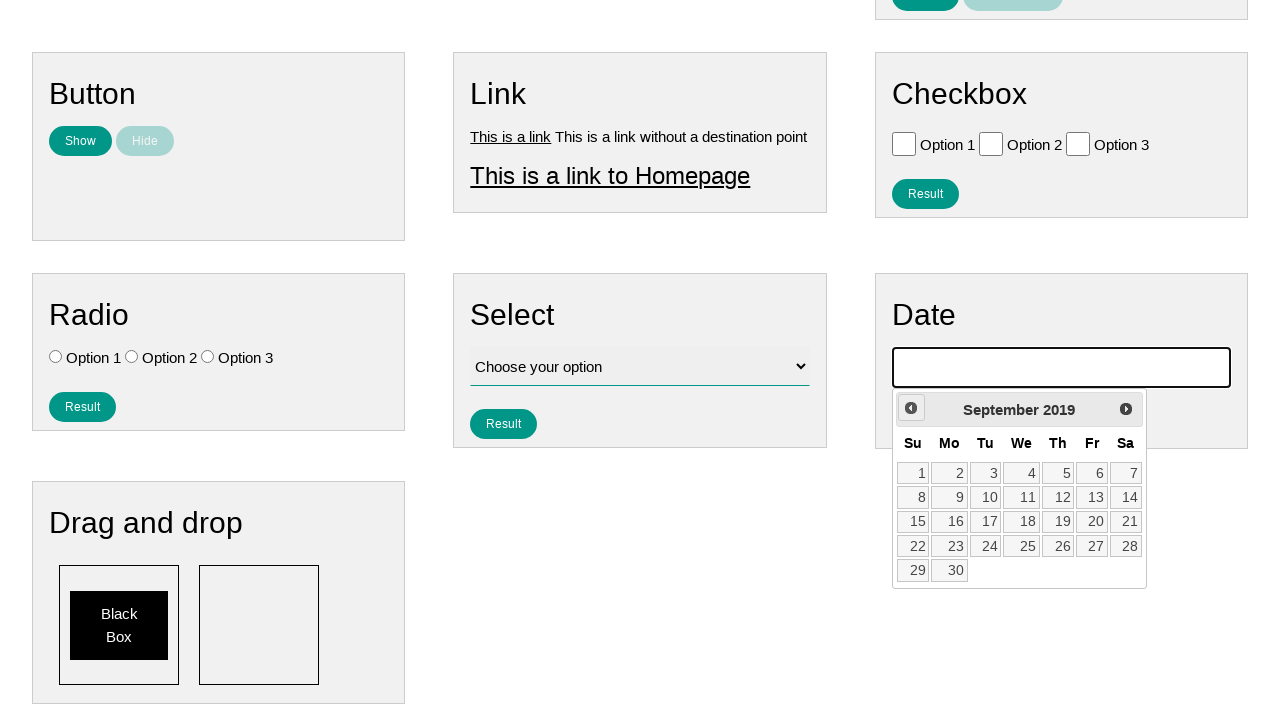

Clicked previous button to navigate backwards (currently at September 2019) at (911, 408) on .ui-datepicker-prev
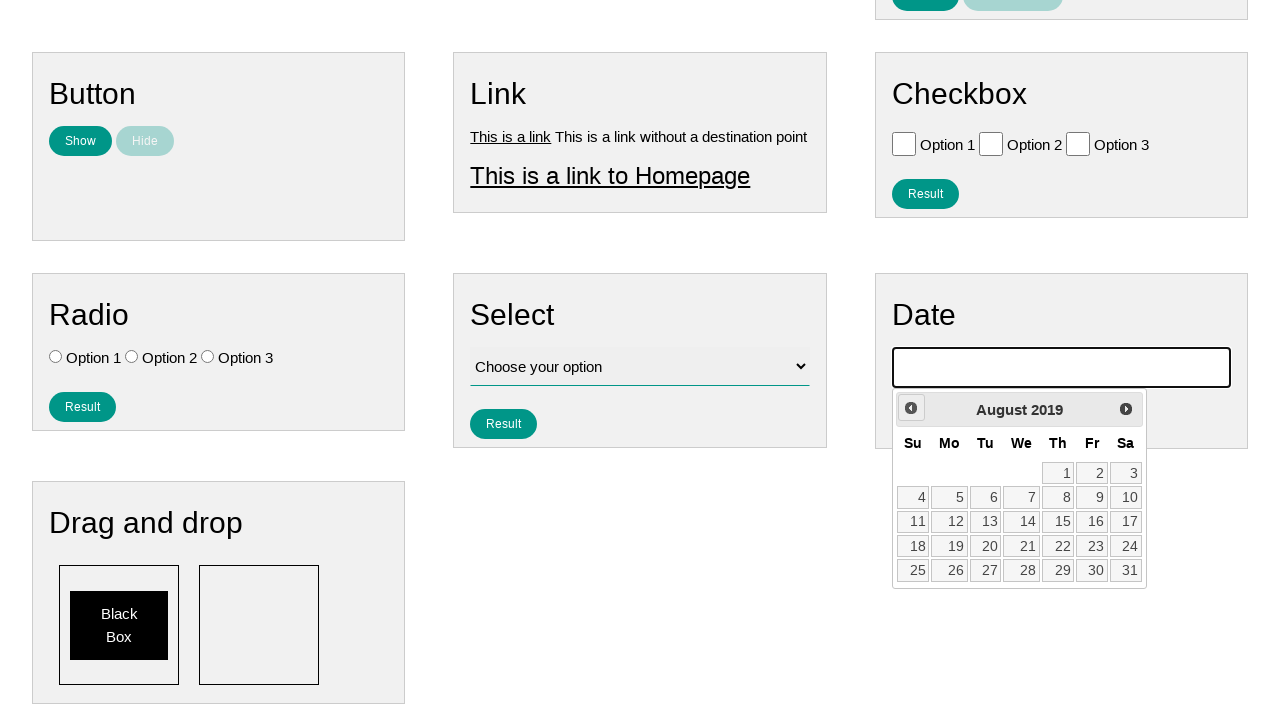

Clicked previous button to navigate backwards (currently at August 2019) at (911, 408) on .ui-datepicker-prev
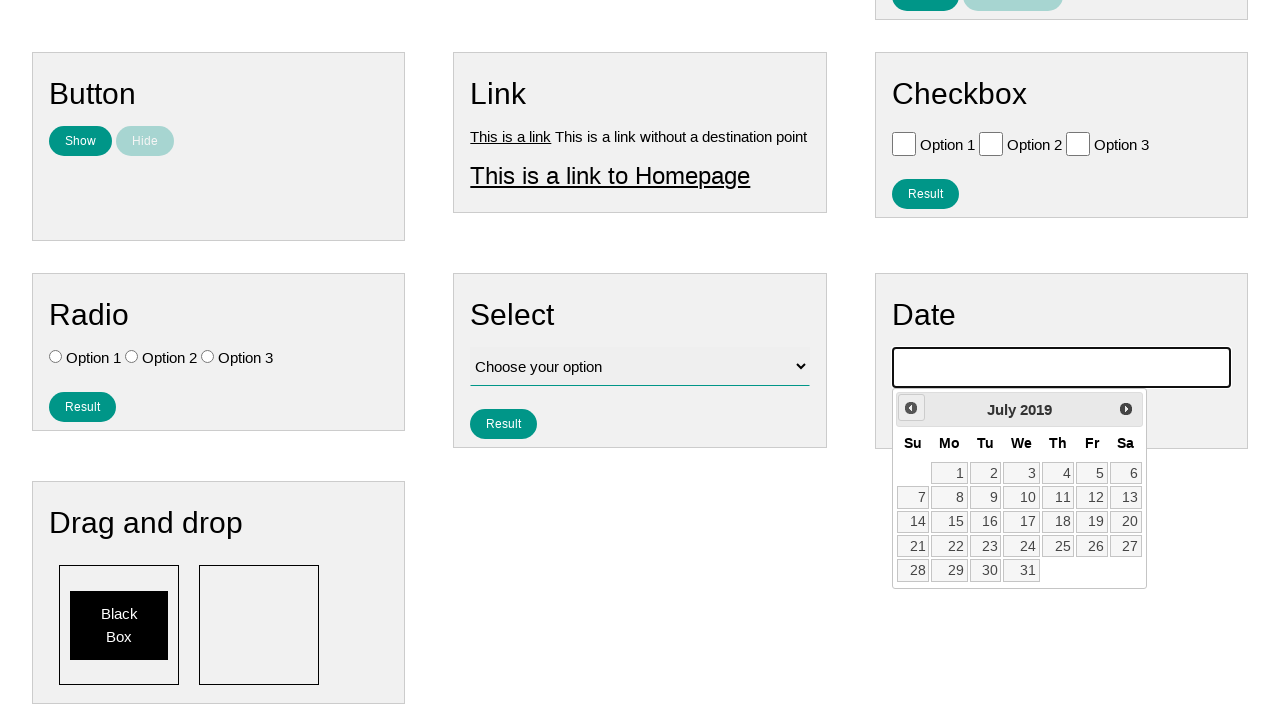

Clicked previous button to navigate backwards (currently at July 2019) at (911, 408) on .ui-datepicker-prev
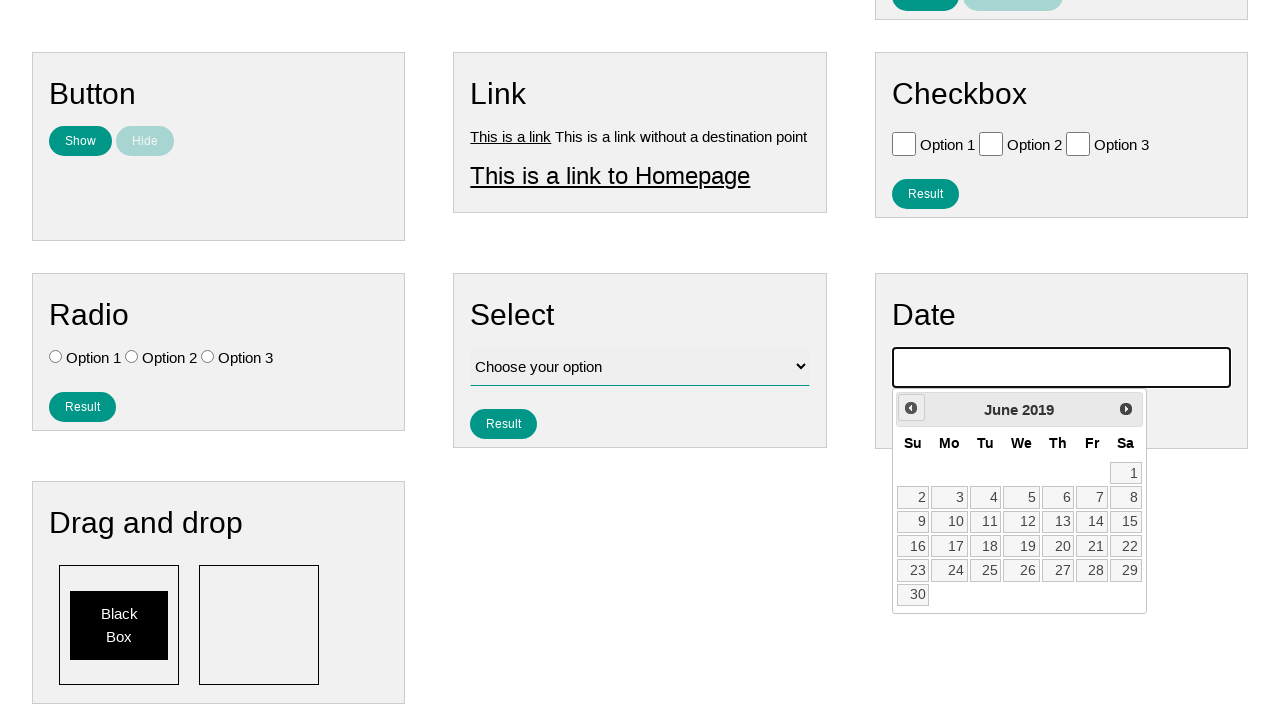

Clicked previous button to navigate backwards (currently at June 2019) at (911, 408) on .ui-datepicker-prev
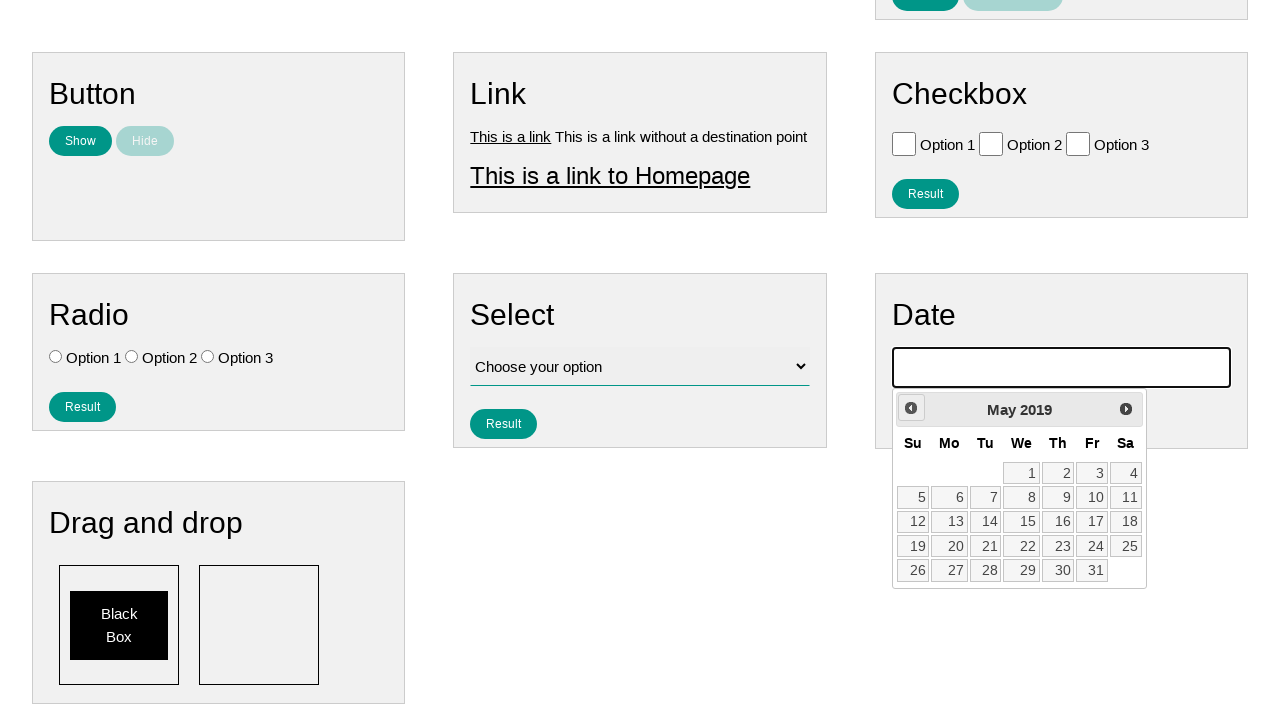

Clicked previous button to navigate backwards (currently at May 2019) at (911, 408) on .ui-datepicker-prev
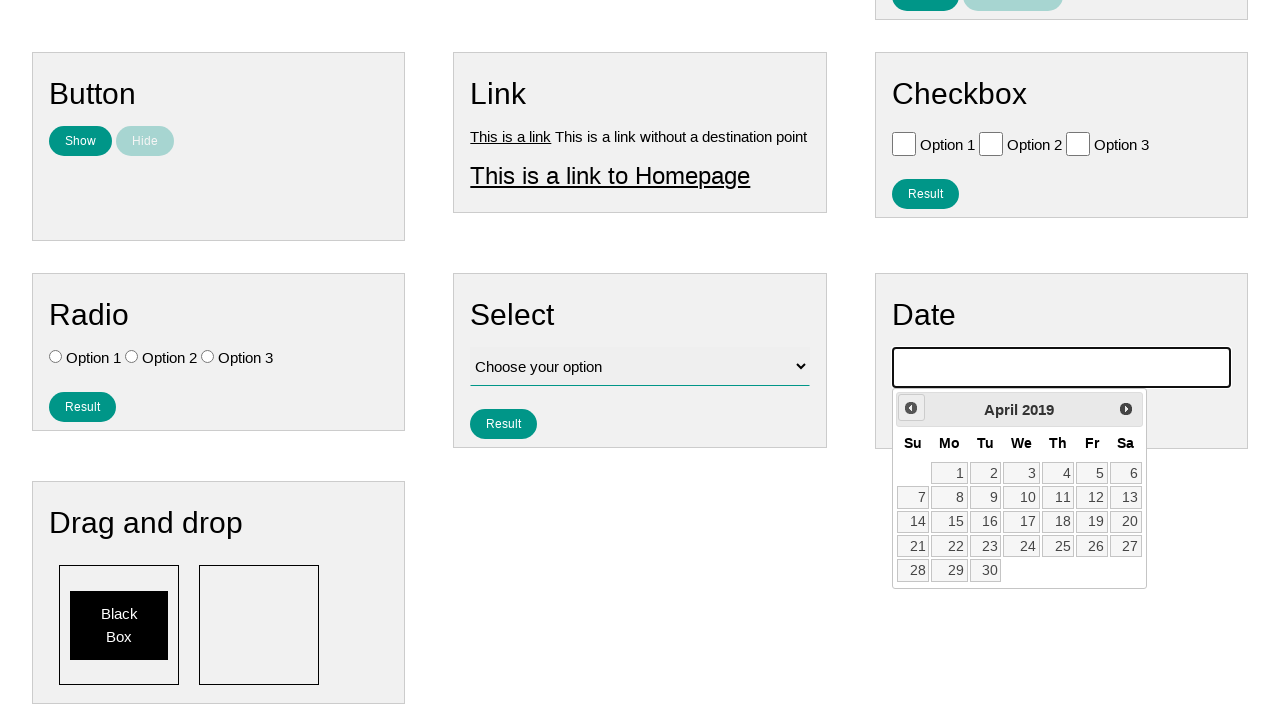

Clicked previous button to navigate backwards (currently at April 2019) at (911, 408) on .ui-datepicker-prev
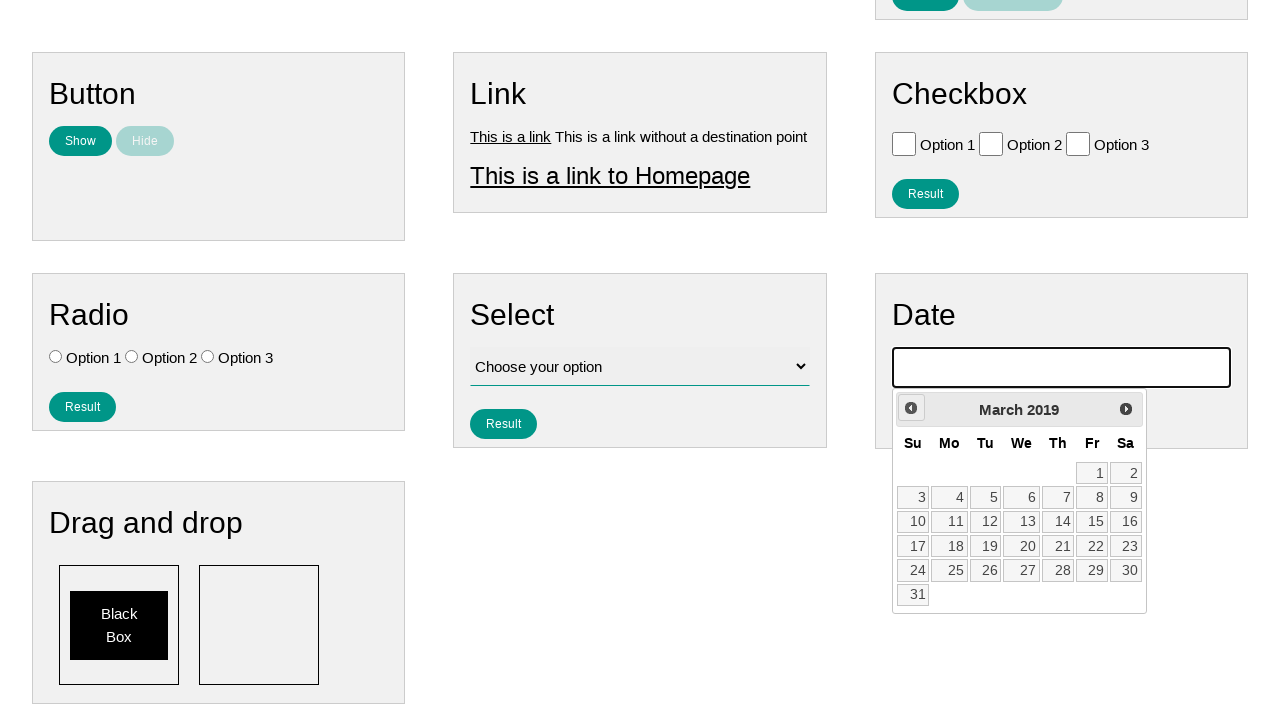

Clicked previous button to navigate backwards (currently at March 2019) at (911, 408) on .ui-datepicker-prev
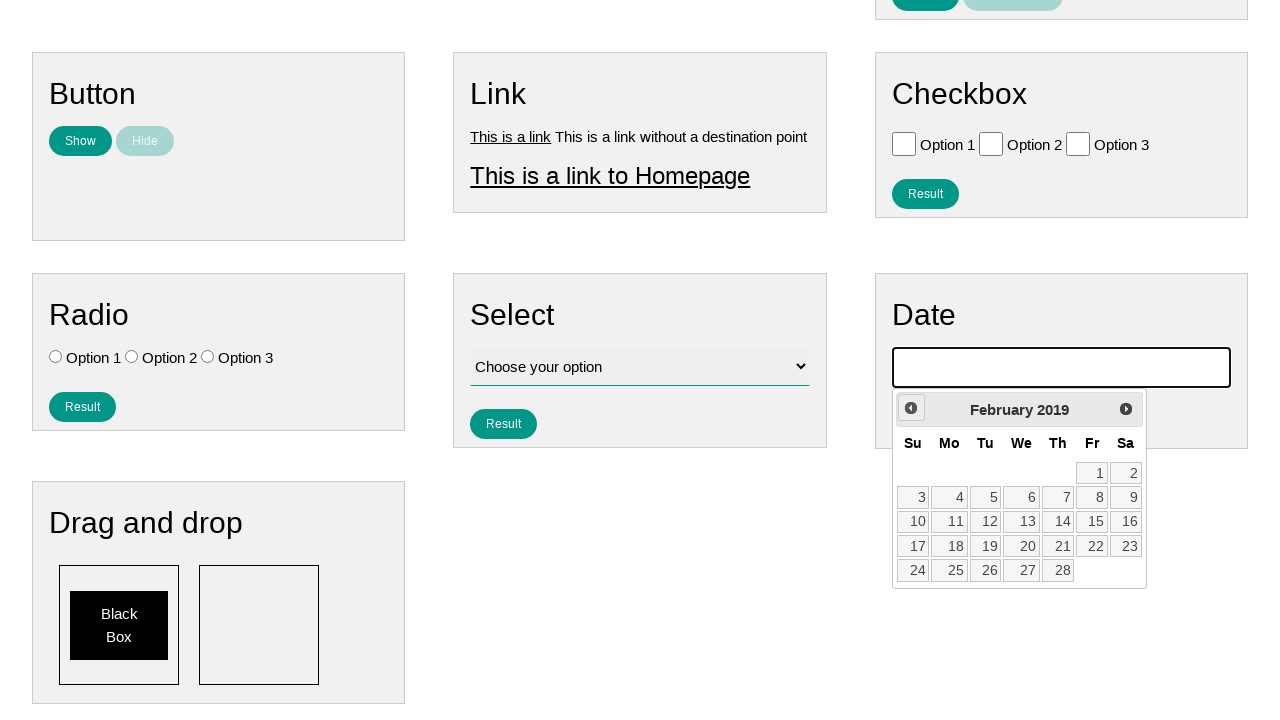

Clicked previous button to navigate backwards (currently at February 2019) at (911, 408) on .ui-datepicker-prev
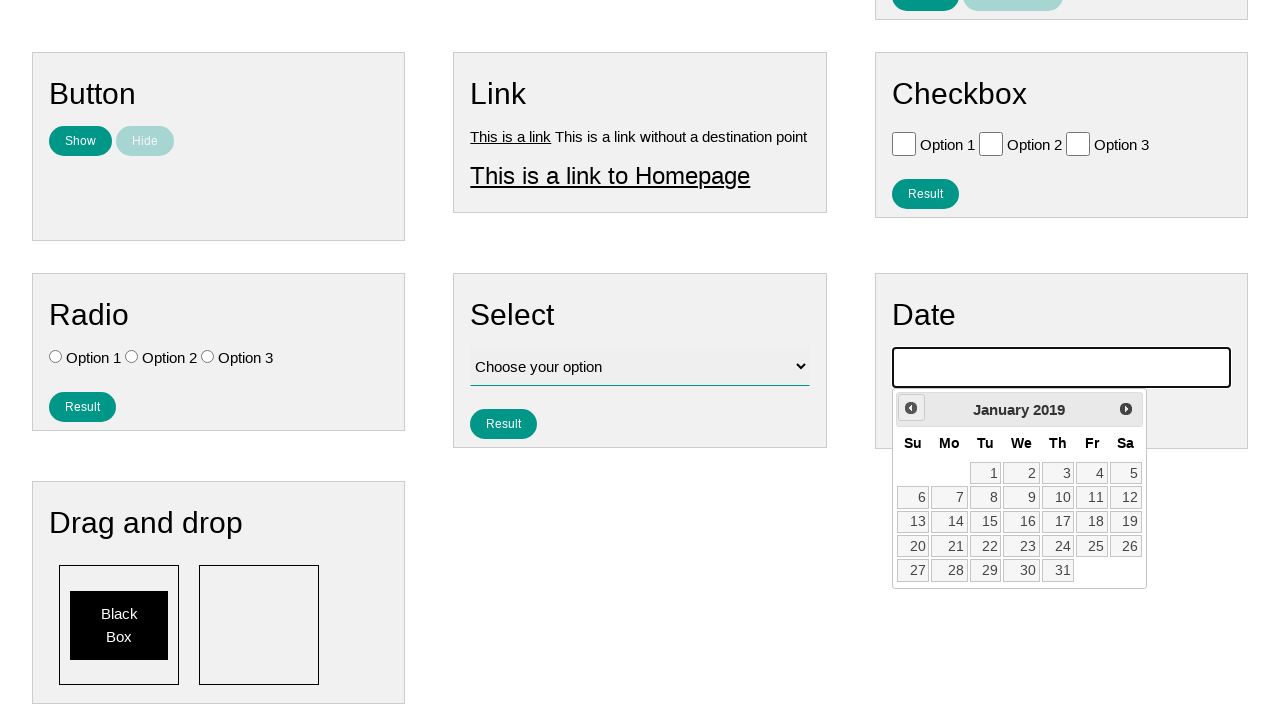

Clicked previous button to navigate backwards (currently at January 2019) at (911, 408) on .ui-datepicker-prev
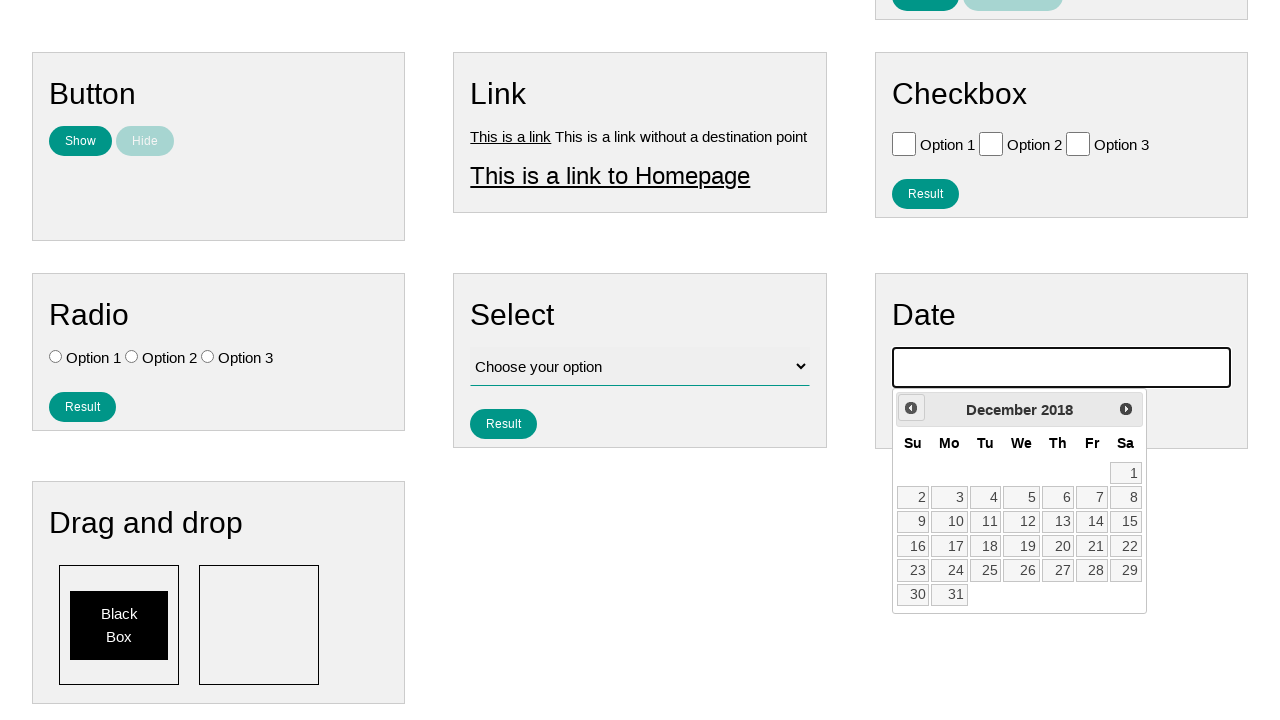

Clicked previous button to navigate backwards (currently at December 2018) at (911, 408) on .ui-datepicker-prev
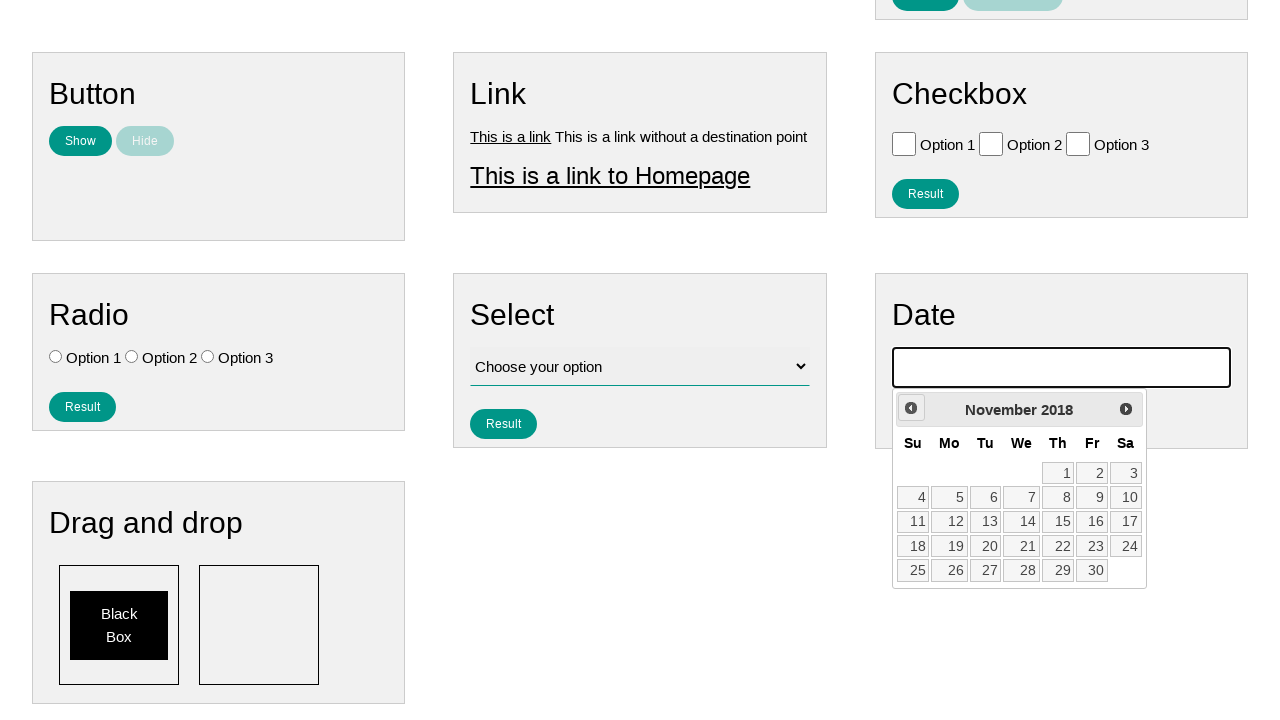

Clicked previous button to navigate backwards (currently at November 2018) at (911, 408) on .ui-datepicker-prev
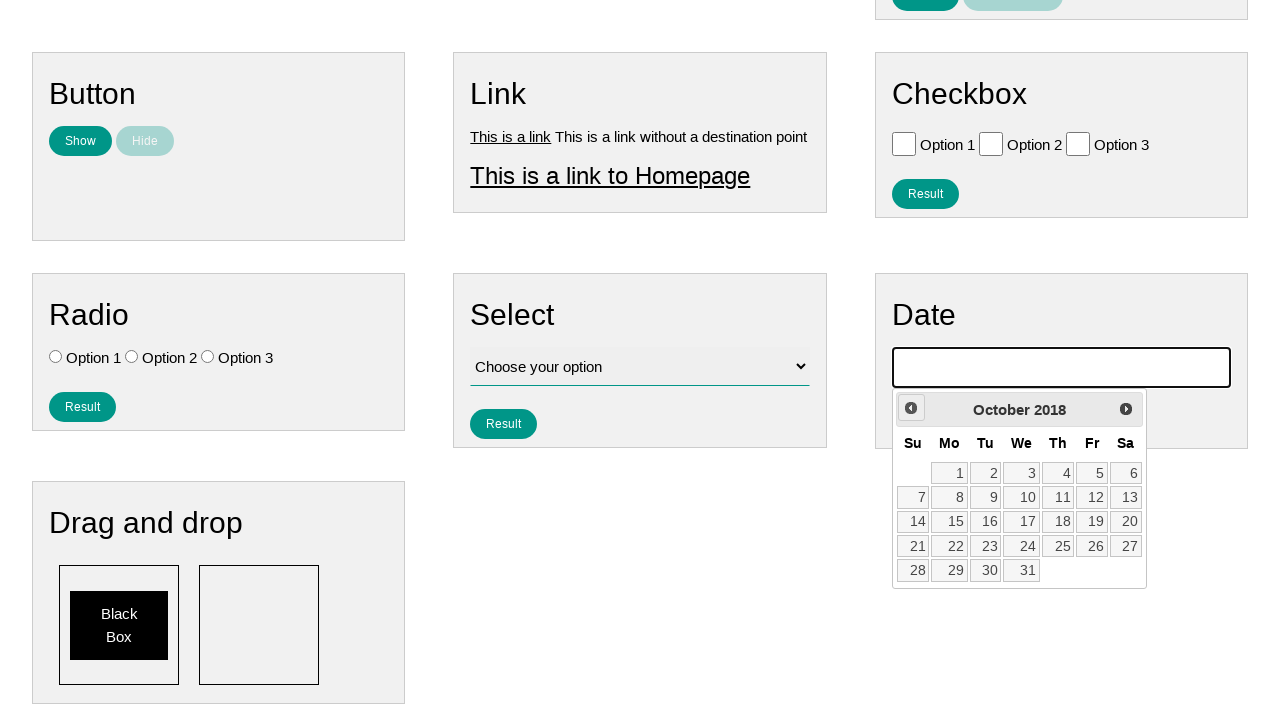

Clicked previous button to navigate backwards (currently at October 2018) at (911, 408) on .ui-datepicker-prev
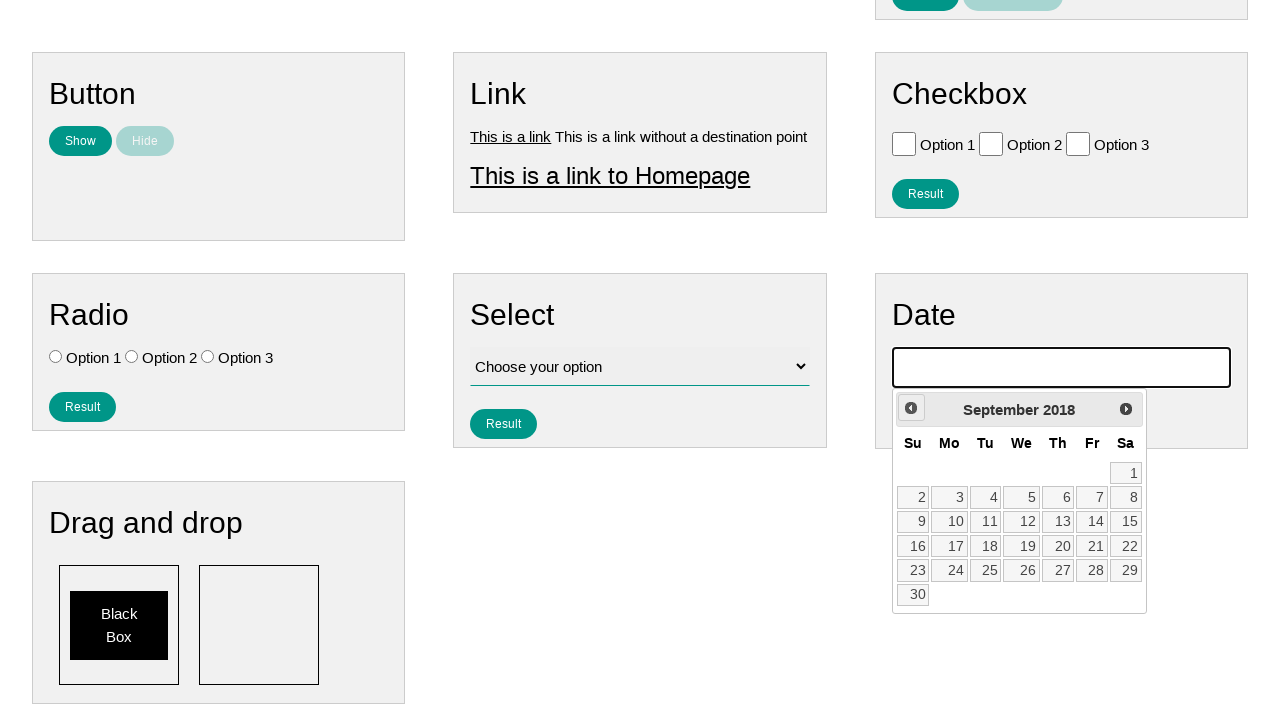

Clicked previous button to navigate backwards (currently at September 2018) at (911, 408) on .ui-datepicker-prev
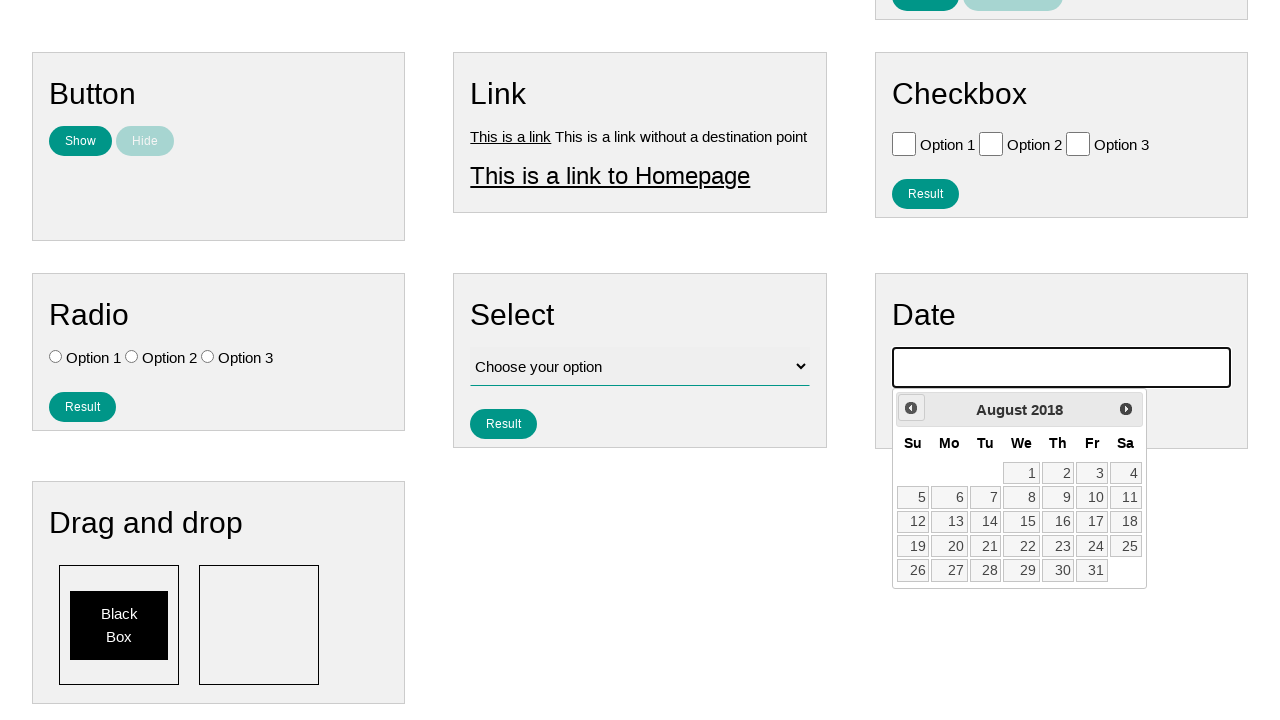

Clicked previous button to navigate backwards (currently at August 2018) at (911, 408) on .ui-datepicker-prev
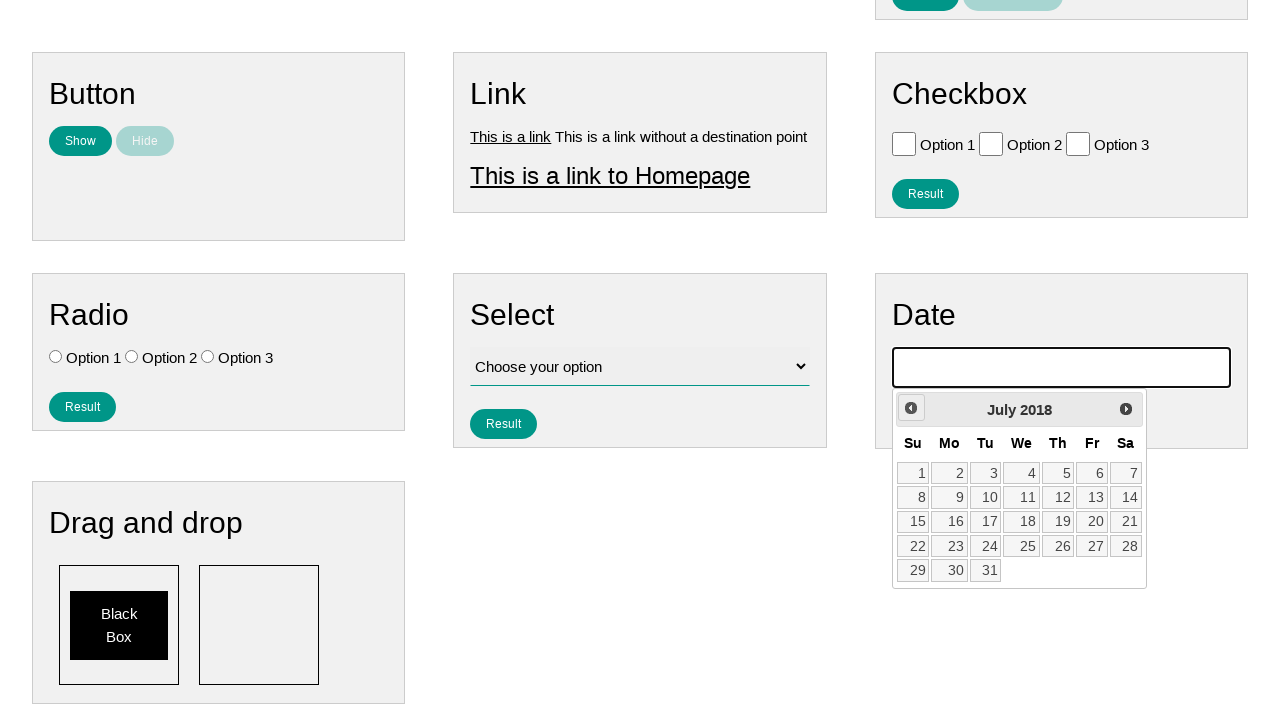

Clicked previous button to navigate backwards (currently at July 2018) at (911, 408) on .ui-datepicker-prev
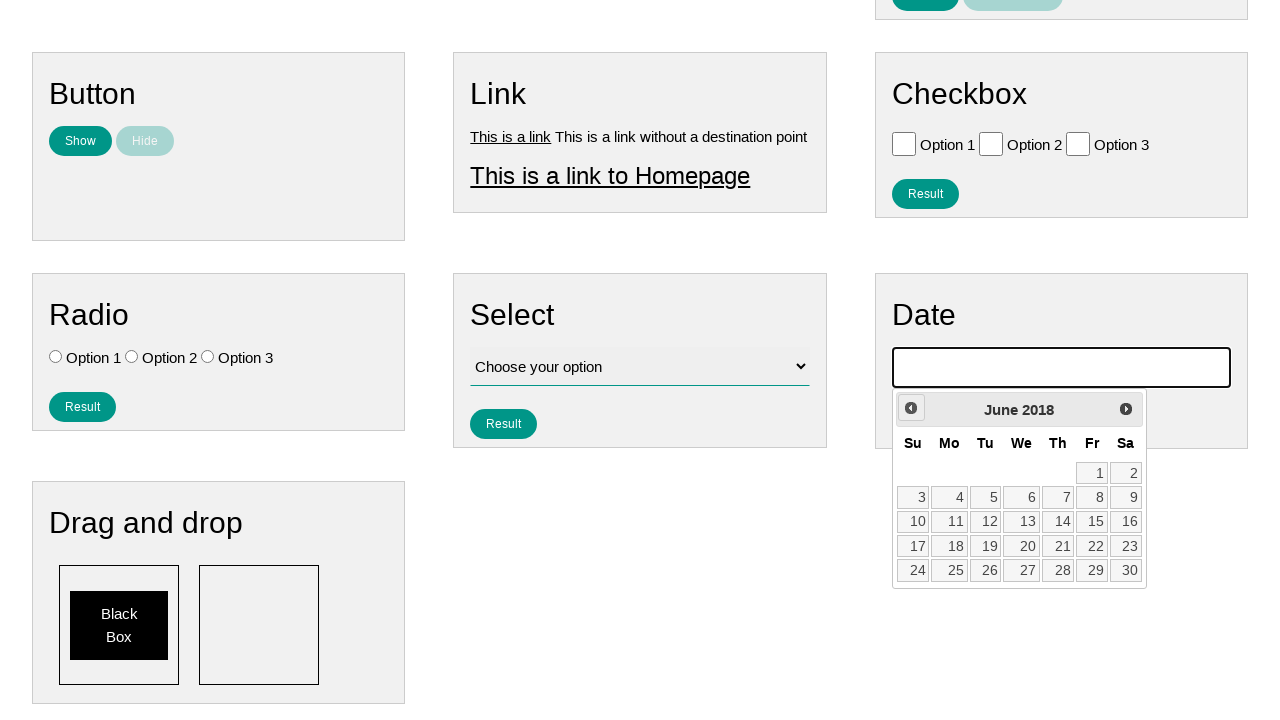

Clicked previous button to navigate backwards (currently at June 2018) at (911, 408) on .ui-datepicker-prev
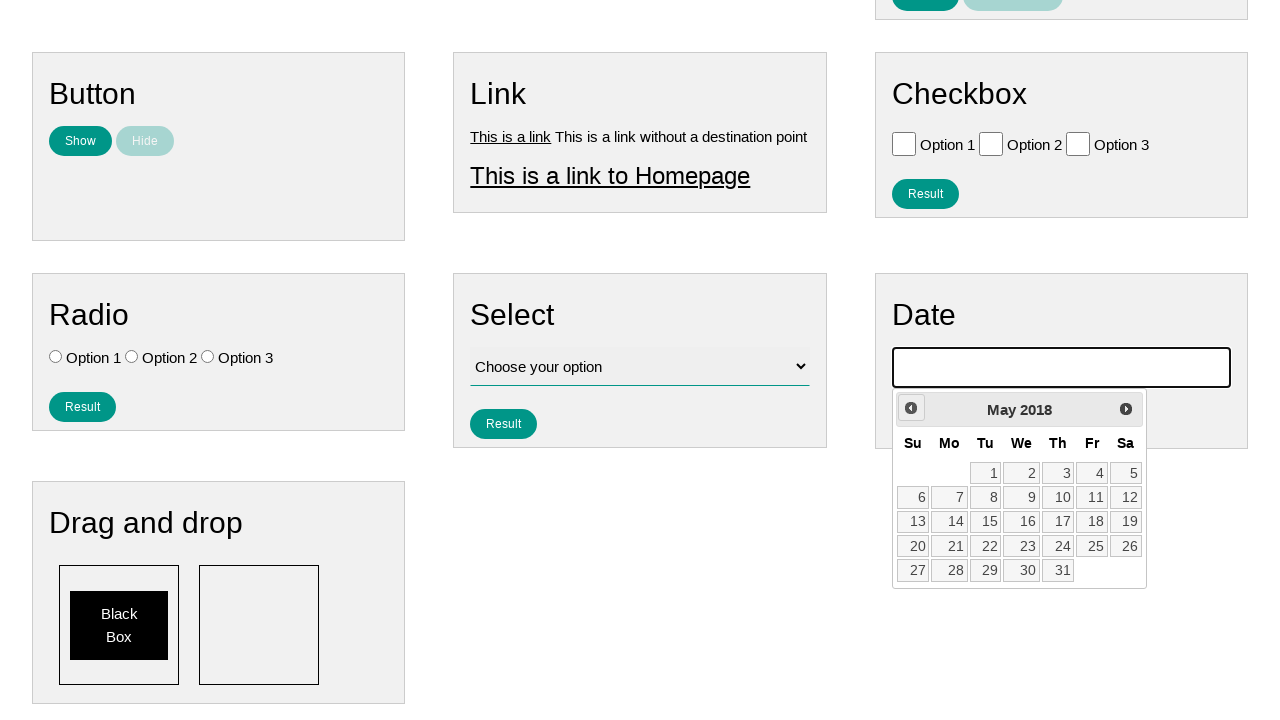

Clicked previous button to navigate backwards (currently at May 2018) at (911, 408) on .ui-datepicker-prev
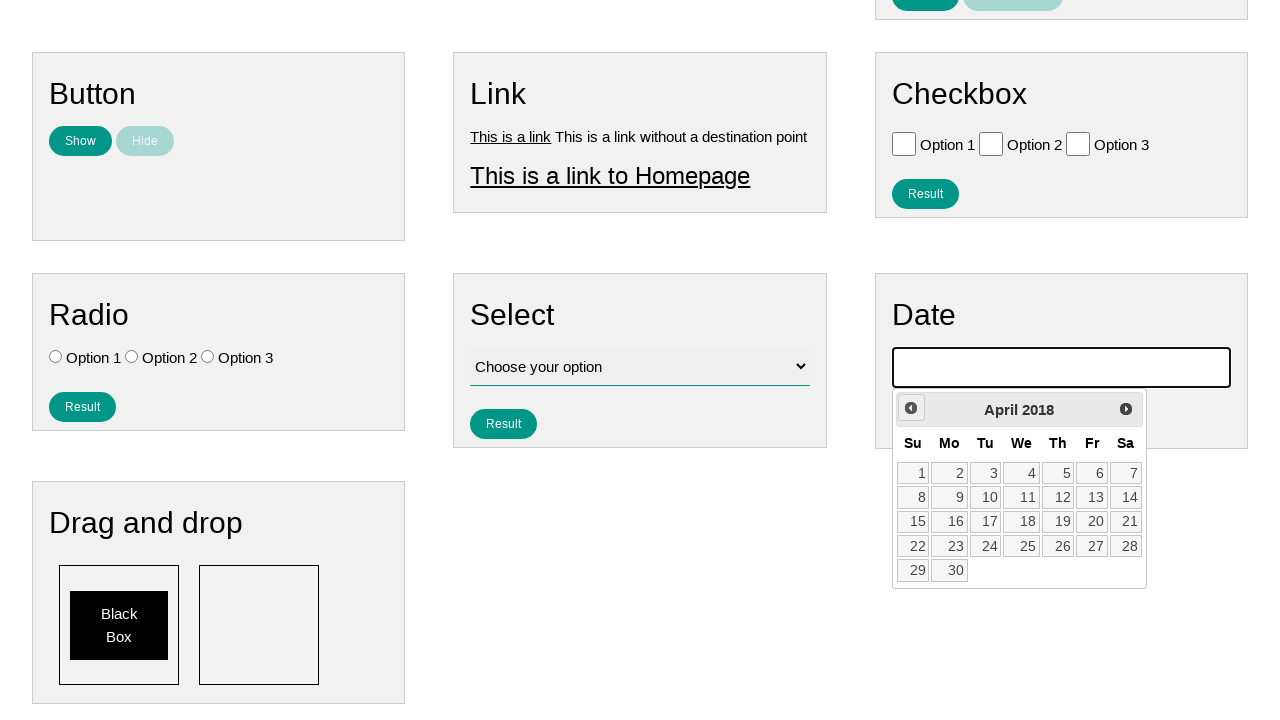

Clicked previous button to navigate backwards (currently at April 2018) at (911, 408) on .ui-datepicker-prev
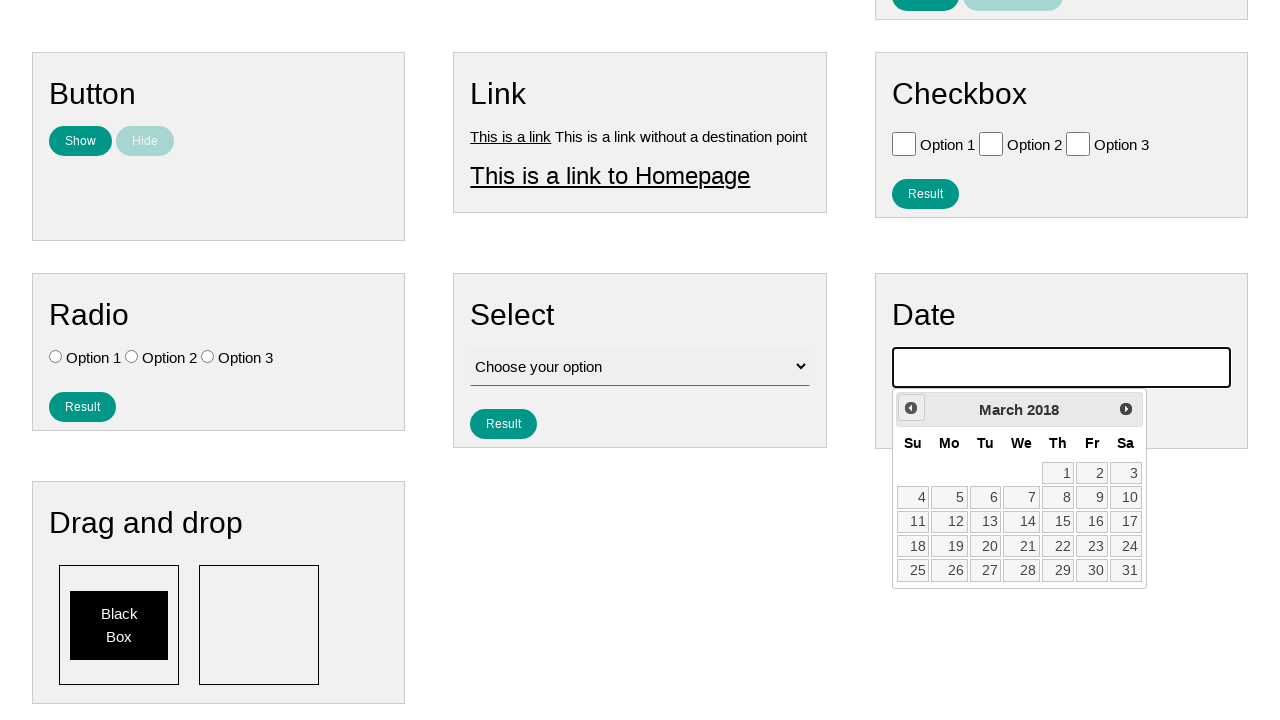

Clicked previous button to navigate backwards (currently at March 2018) at (911, 408) on .ui-datepicker-prev
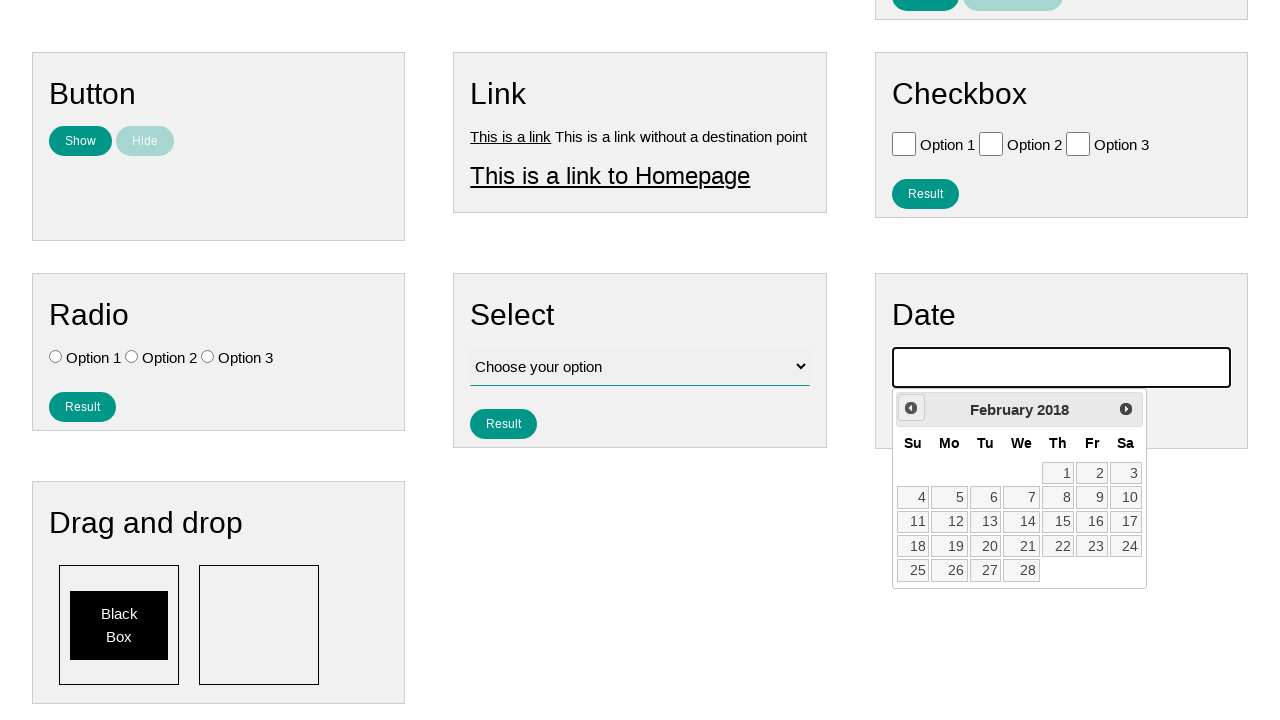

Clicked previous button to navigate backwards (currently at February 2018) at (911, 408) on .ui-datepicker-prev
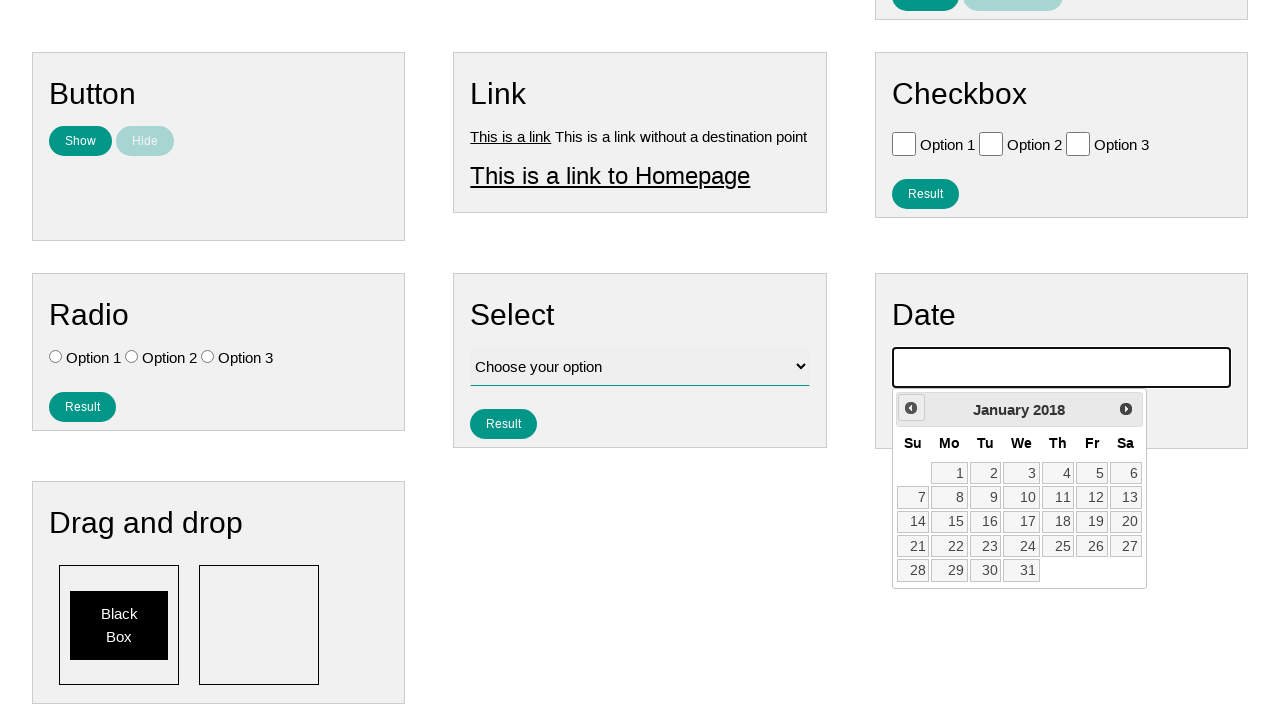

Clicked previous button to navigate backwards (currently at January 2018) at (911, 408) on .ui-datepicker-prev
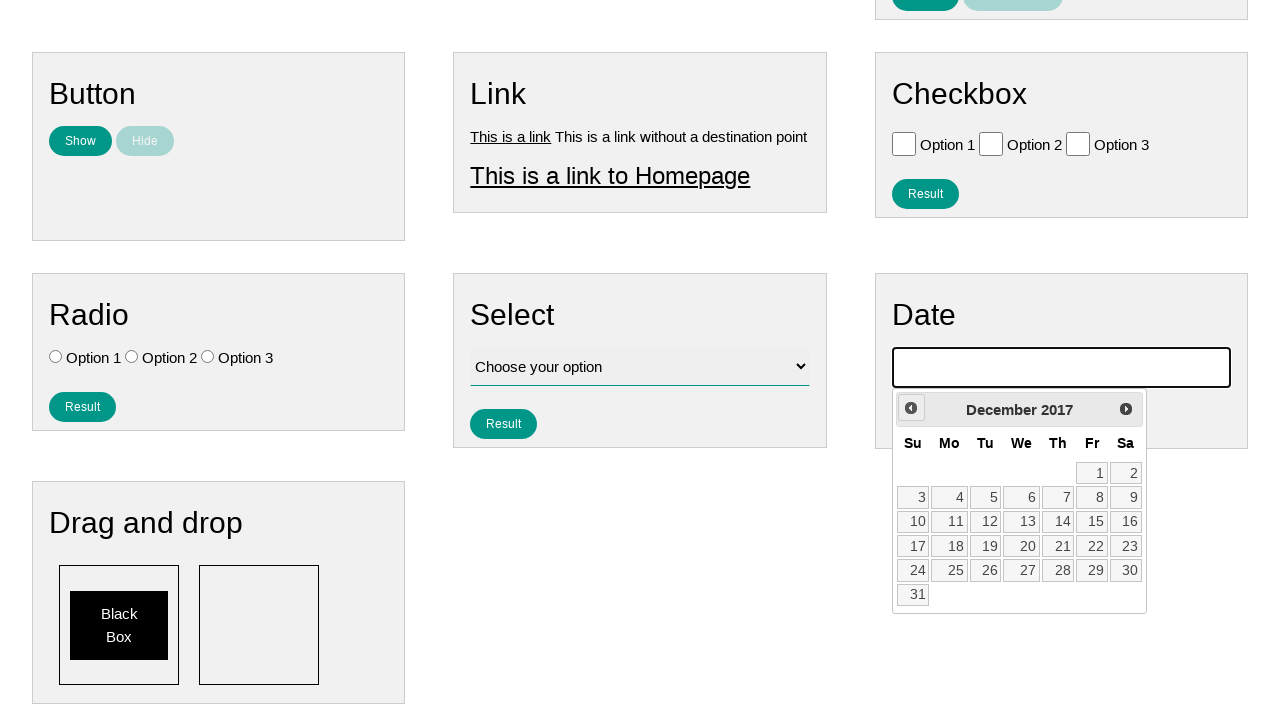

Clicked previous button to navigate backwards (currently at December 2017) at (911, 408) on .ui-datepicker-prev
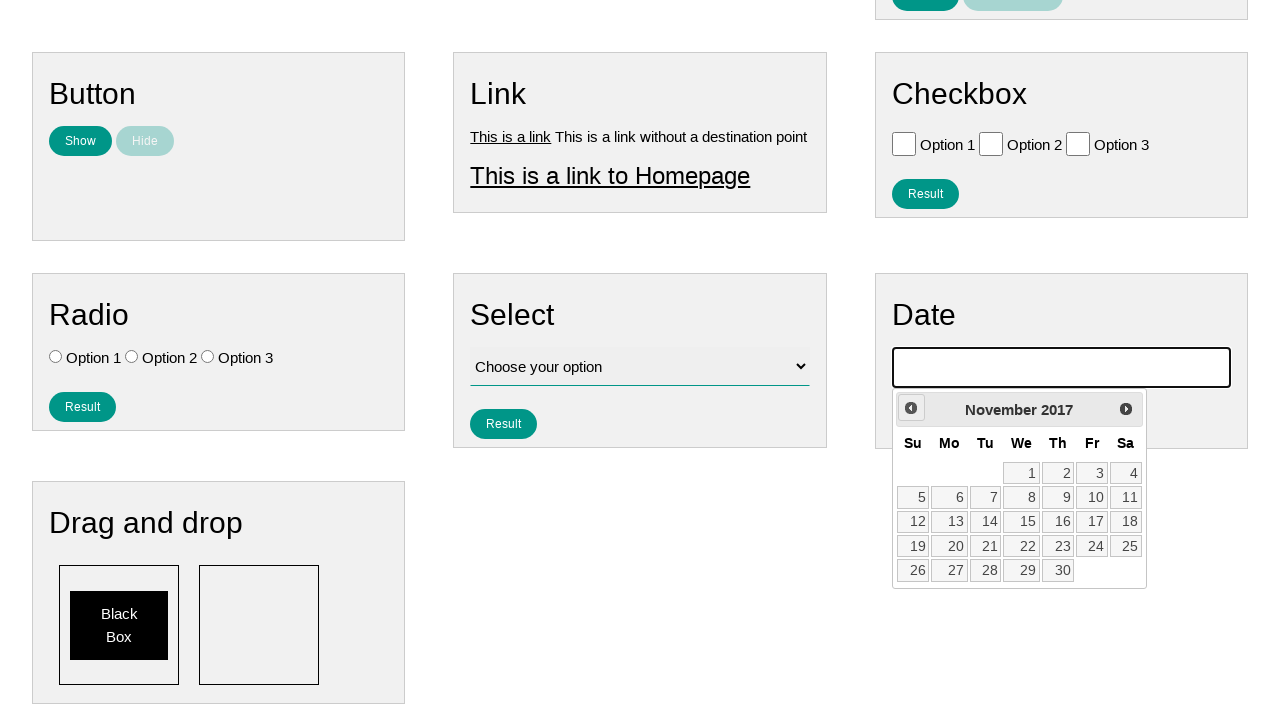

Clicked previous button to navigate backwards (currently at November 2017) at (911, 408) on .ui-datepicker-prev
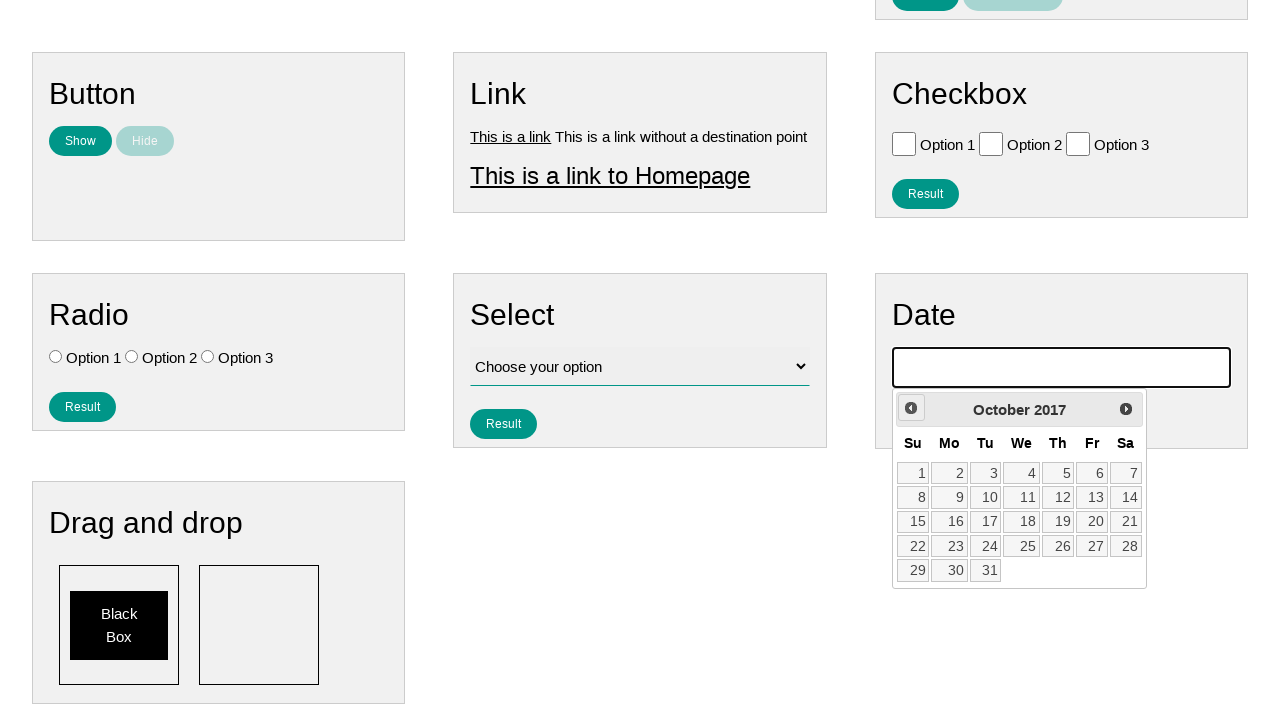

Clicked previous button to navigate backwards (currently at October 2017) at (911, 408) on .ui-datepicker-prev
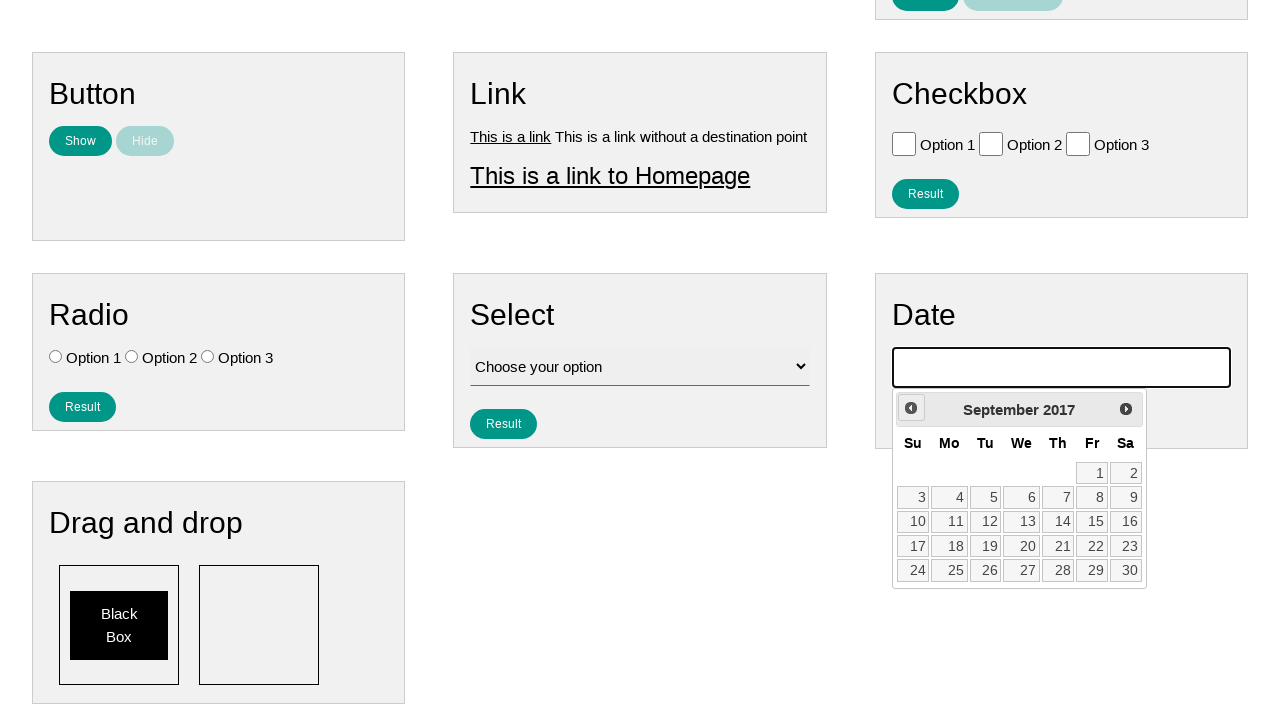

Clicked previous button to navigate backwards (currently at September 2017) at (911, 408) on .ui-datepicker-prev
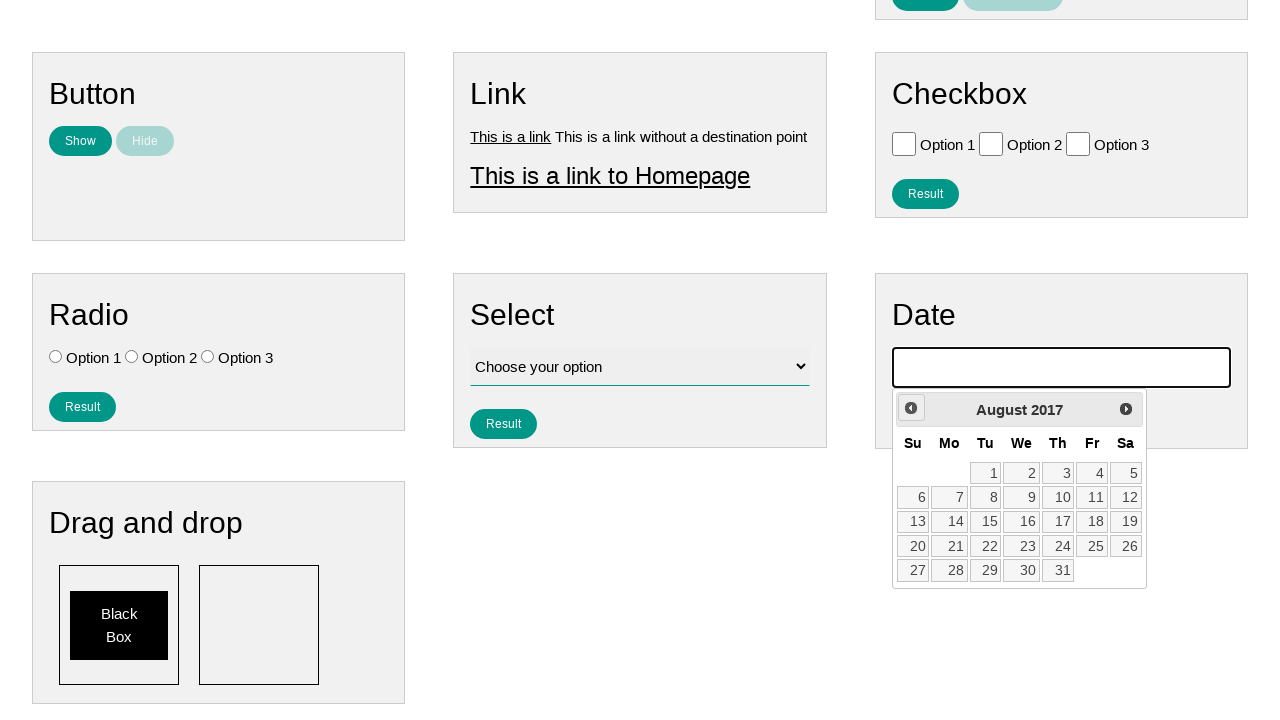

Clicked previous button to navigate backwards (currently at August 2017) at (911, 408) on .ui-datepicker-prev
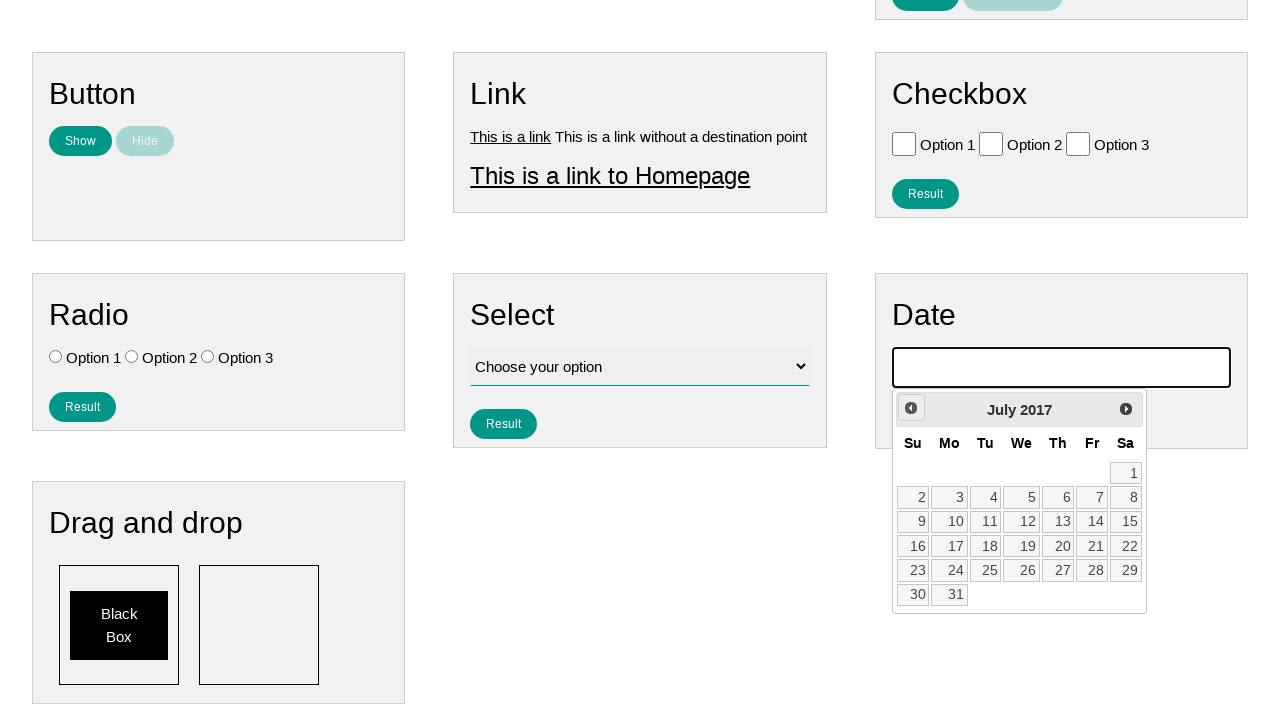

Clicked previous button to navigate backwards (currently at July 2017) at (911, 408) on .ui-datepicker-prev
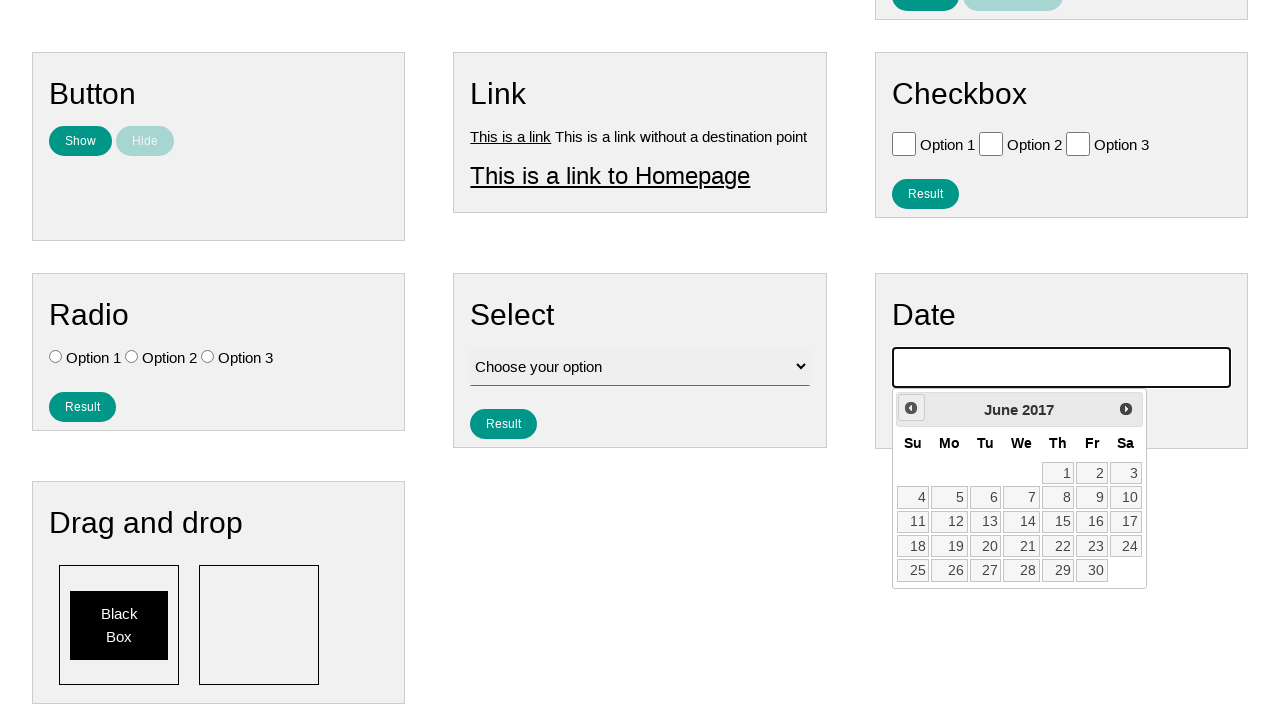

Clicked previous button to navigate backwards (currently at June 2017) at (911, 408) on .ui-datepicker-prev
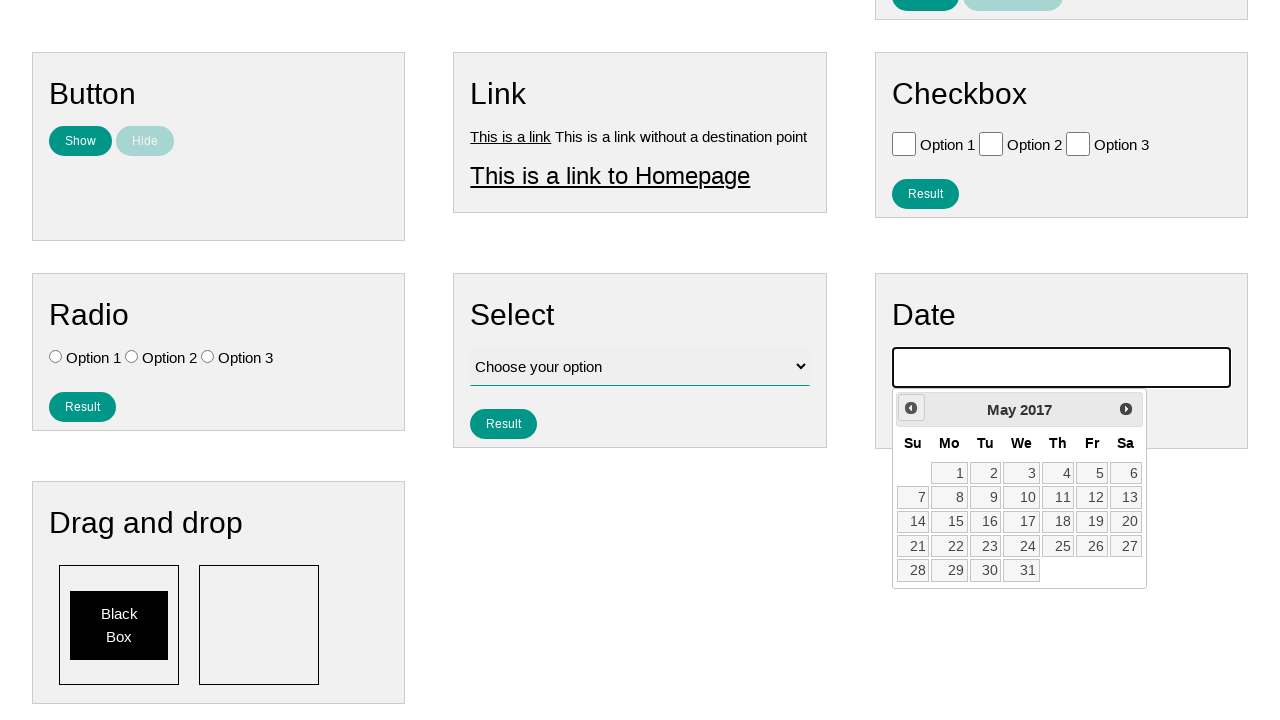

Clicked previous button to navigate backwards (currently at May 2017) at (911, 408) on .ui-datepicker-prev
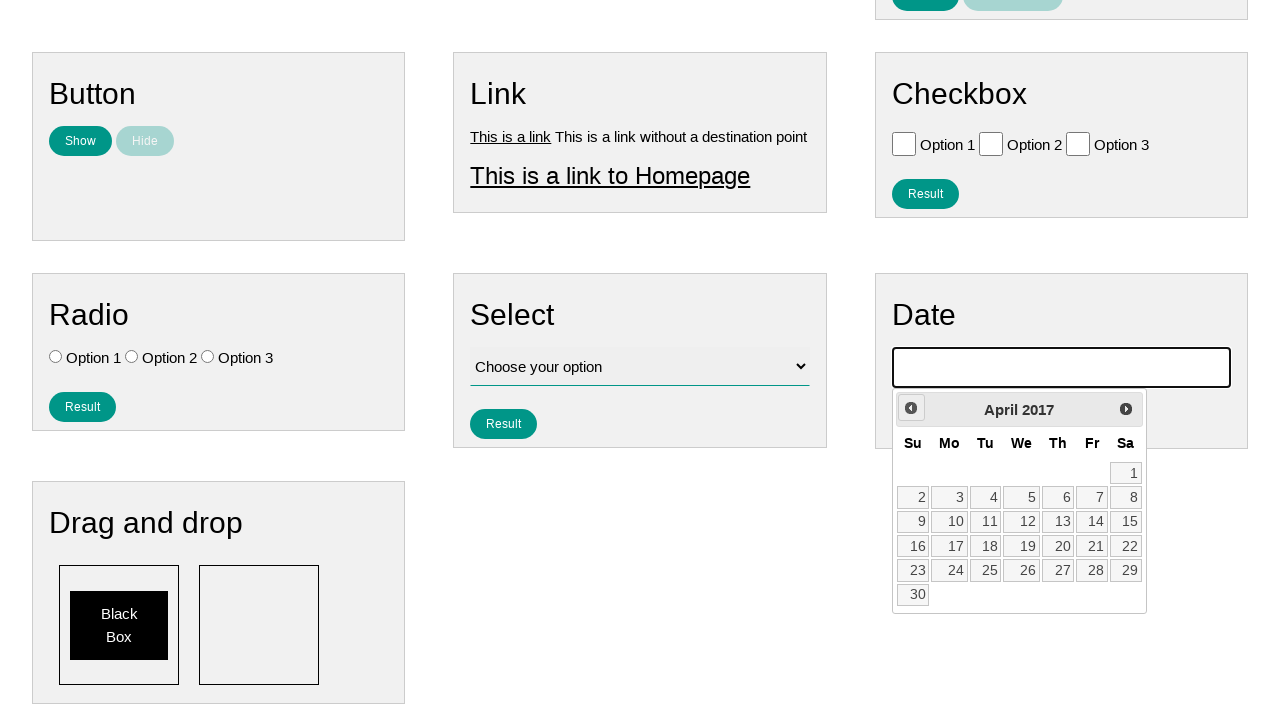

Clicked previous button to navigate backwards (currently at April 2017) at (911, 408) on .ui-datepicker-prev
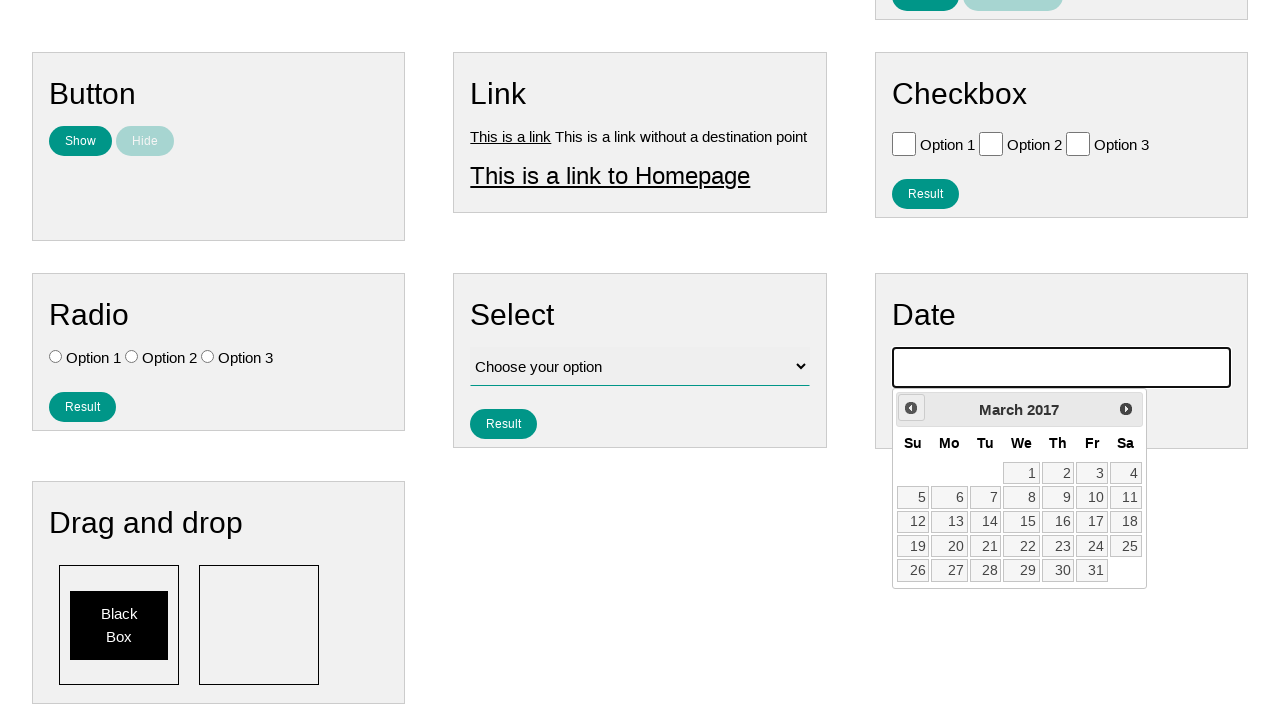

Clicked previous button to navigate backwards (currently at March 2017) at (911, 408) on .ui-datepicker-prev
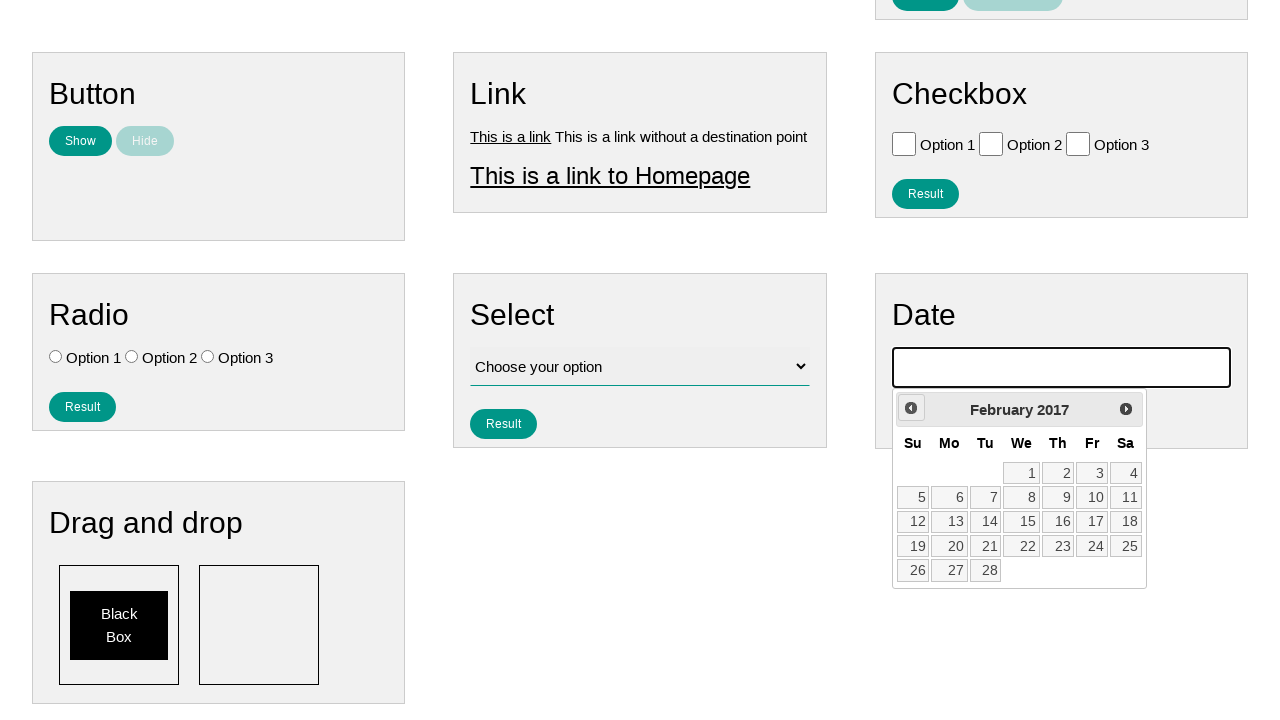

Clicked previous button to navigate backwards (currently at February 2017) at (911, 408) on .ui-datepicker-prev
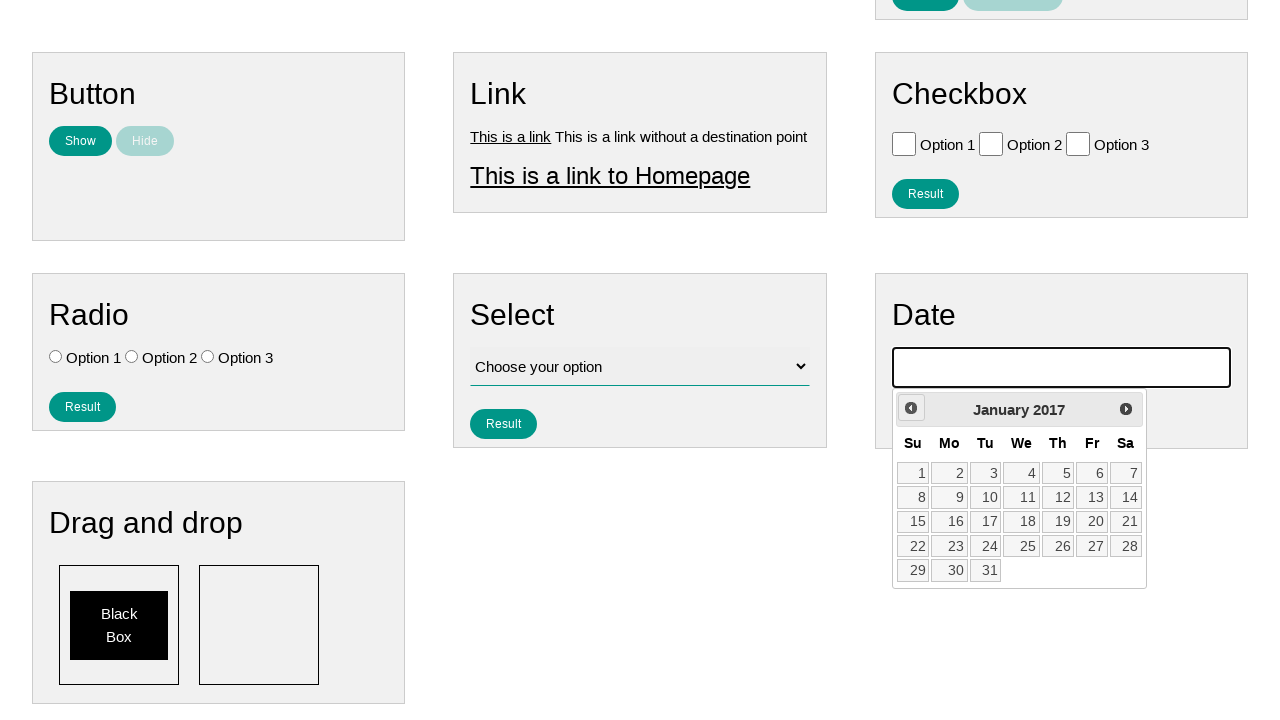

Clicked previous button to navigate backwards (currently at January 2017) at (911, 408) on .ui-datepicker-prev
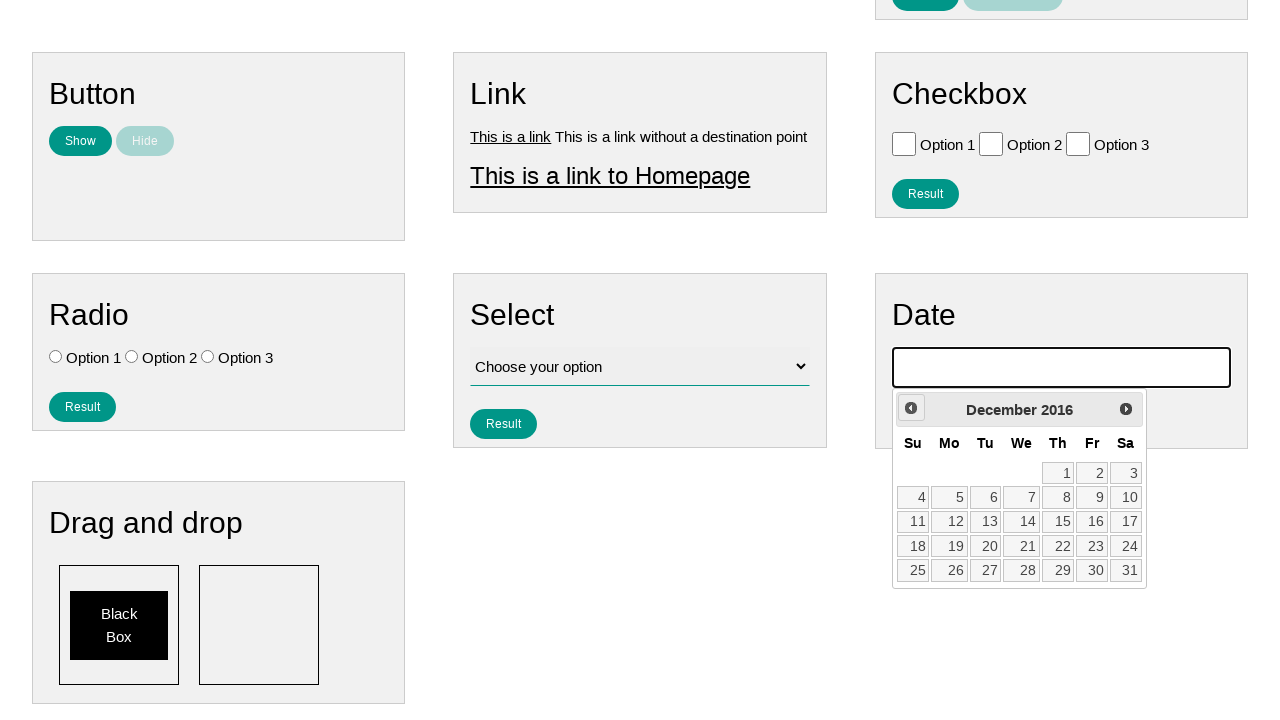

Clicked previous button to navigate backwards (currently at December 2016) at (911, 408) on .ui-datepicker-prev
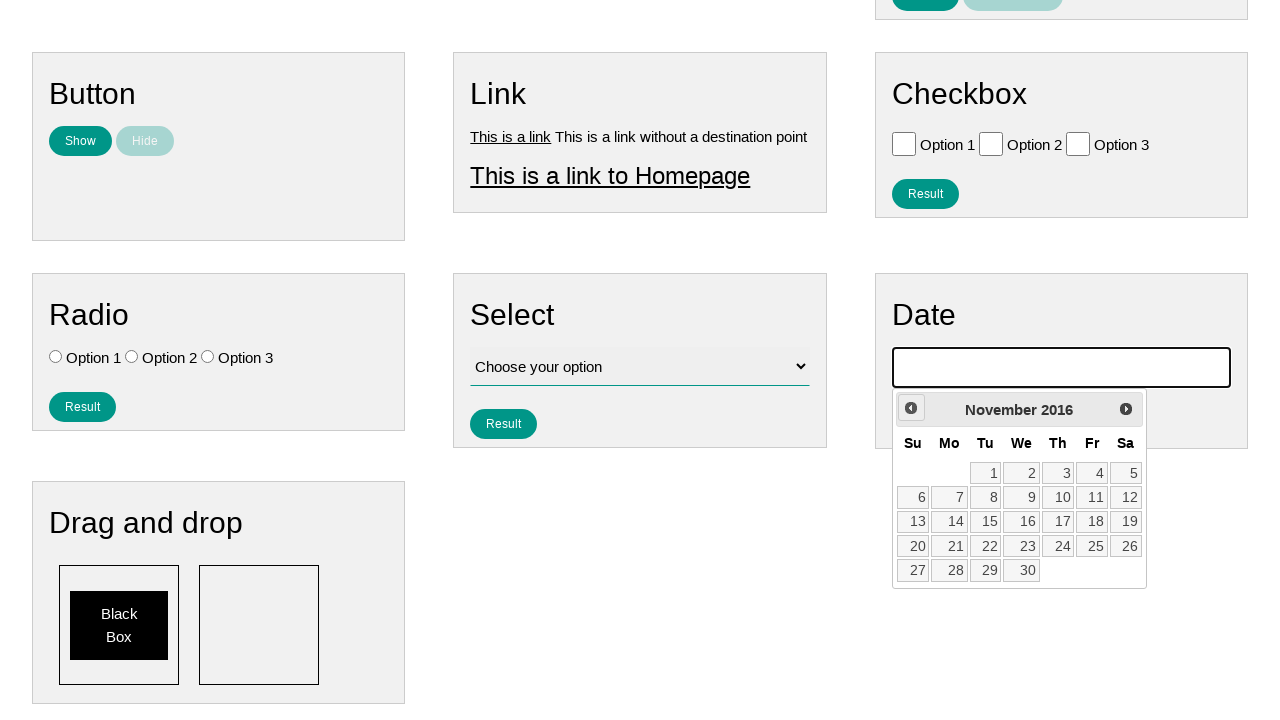

Clicked previous button to navigate backwards (currently at November 2016) at (911, 408) on .ui-datepicker-prev
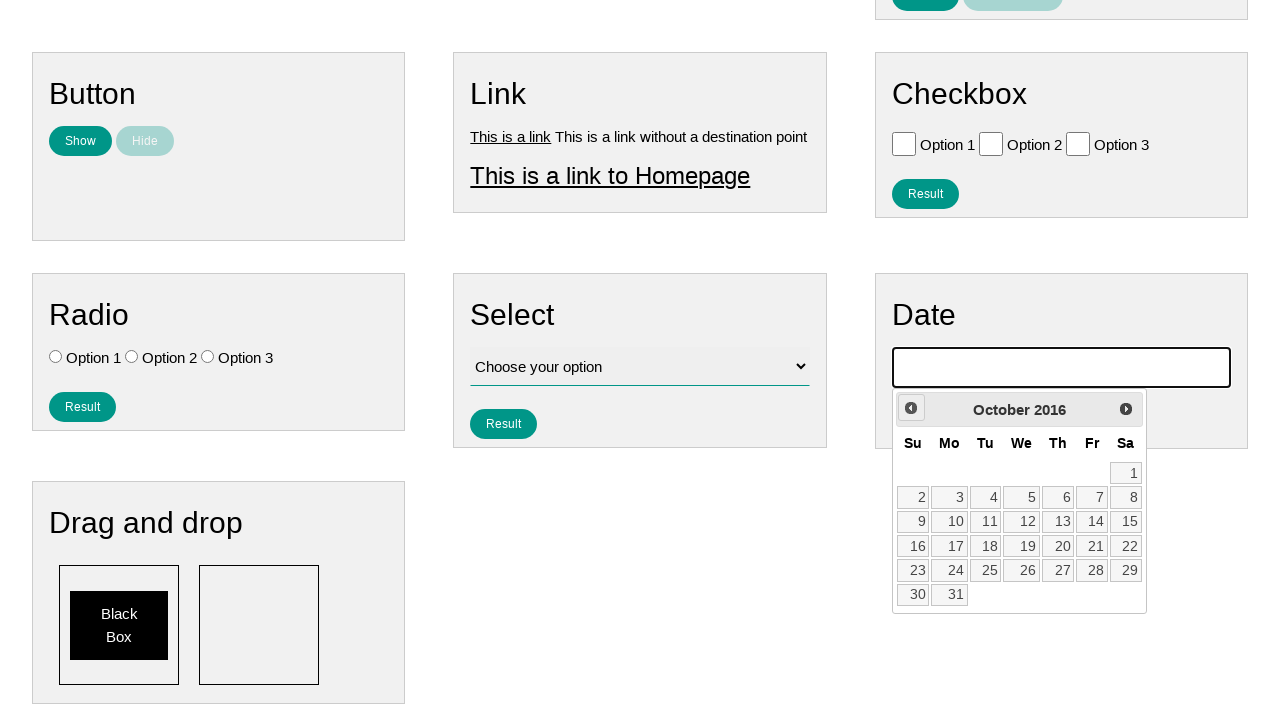

Clicked previous button to navigate backwards (currently at October 2016) at (911, 408) on .ui-datepicker-prev
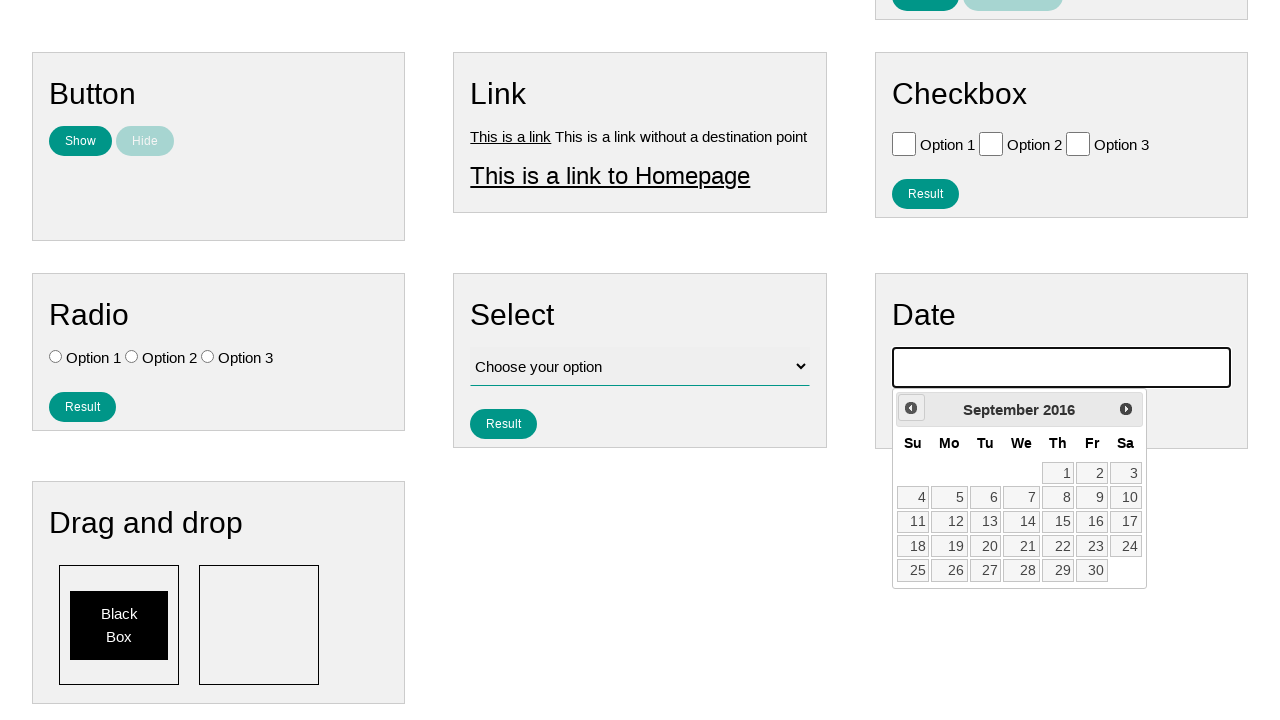

Clicked previous button to navigate backwards (currently at September 2016) at (911, 408) on .ui-datepicker-prev
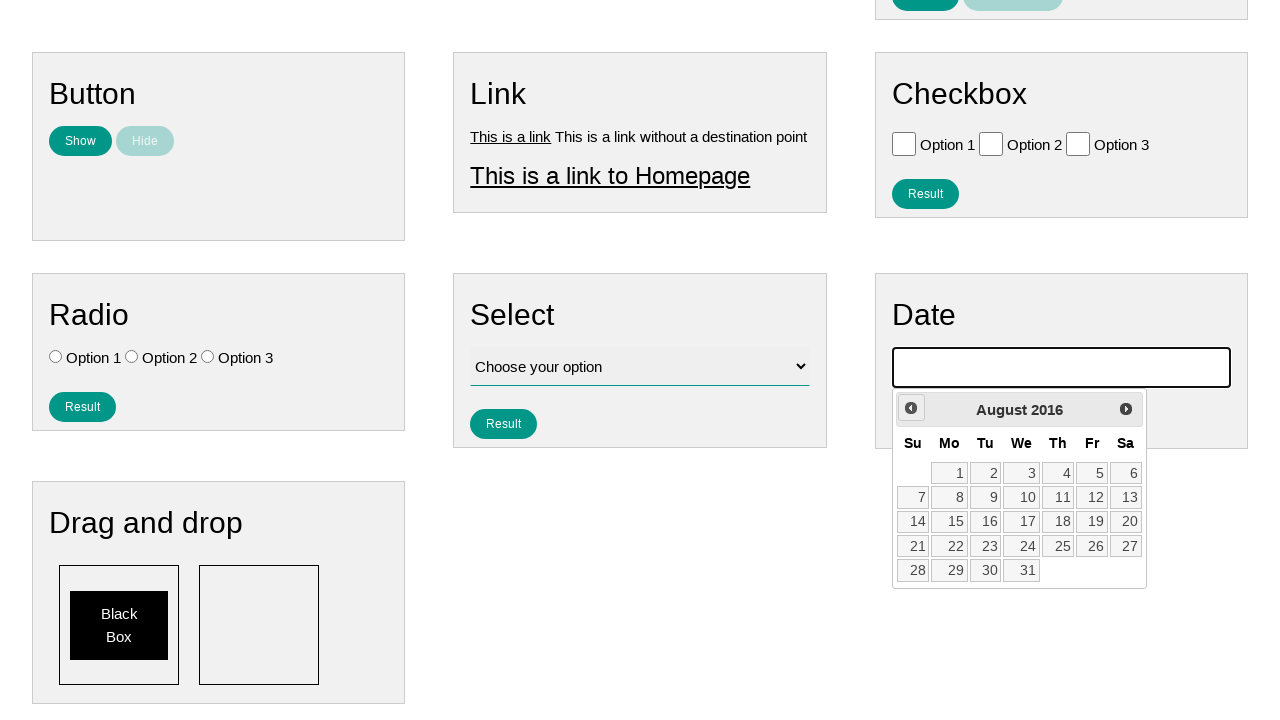

Clicked previous button to navigate backwards (currently at August 2016) at (911, 408) on .ui-datepicker-prev
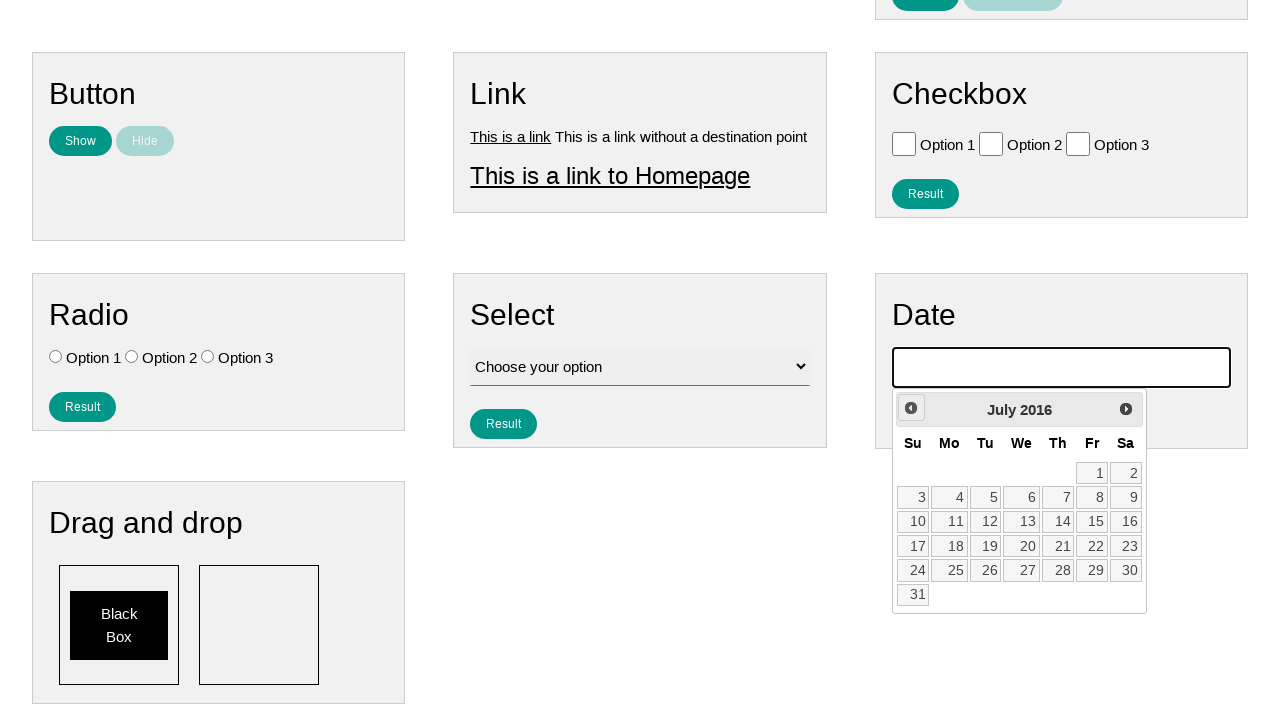

Clicked previous button to navigate backwards (currently at July 2016) at (911, 408) on .ui-datepicker-prev
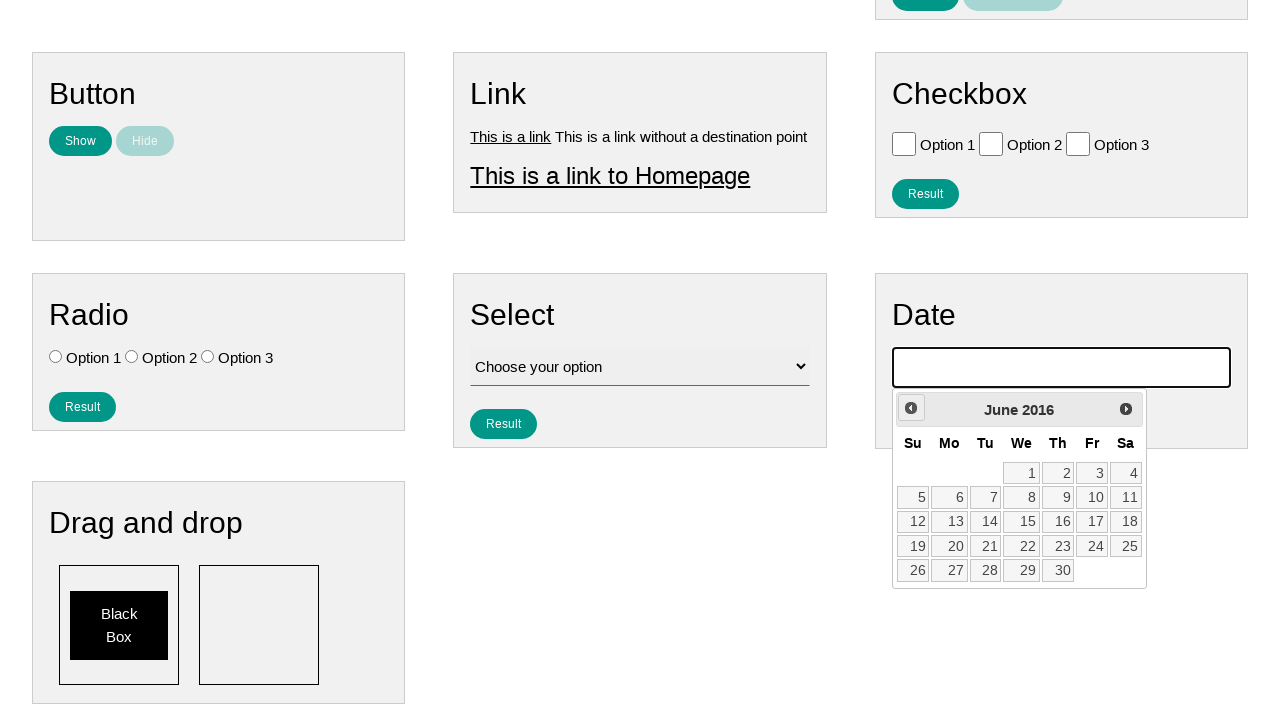

Clicked previous button to navigate backwards (currently at June 2016) at (911, 408) on .ui-datepicker-prev
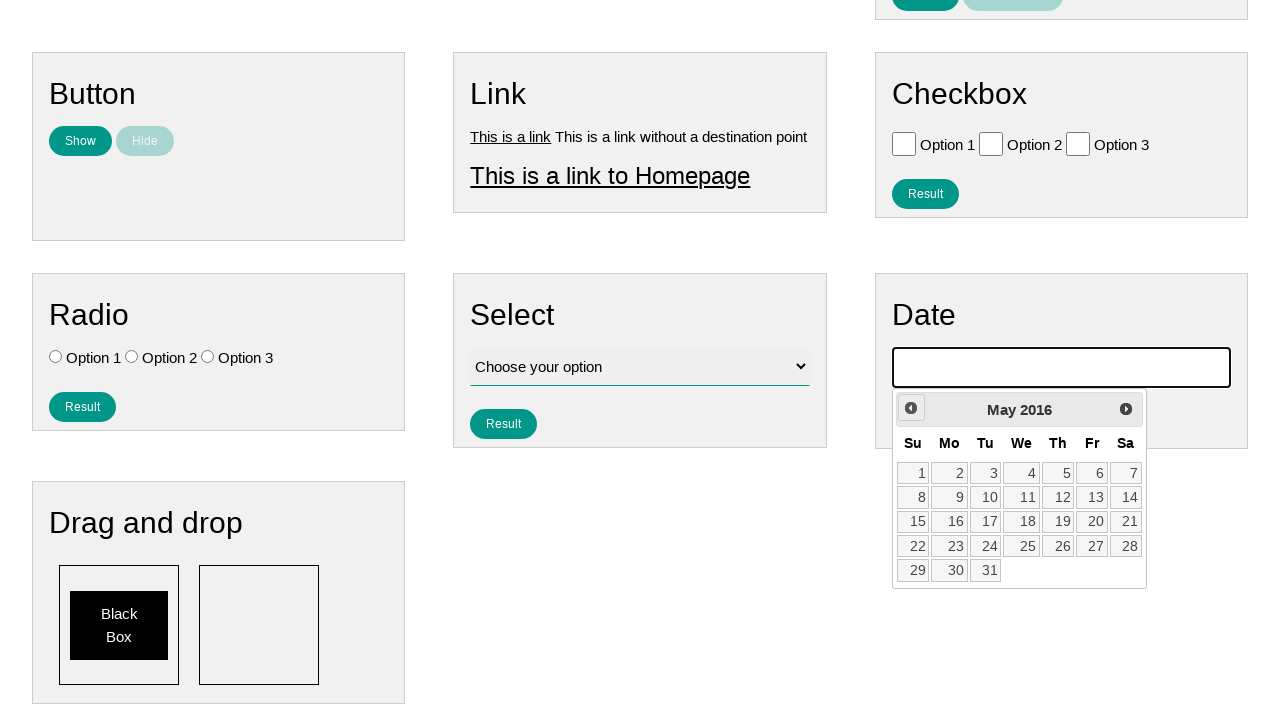

Clicked previous button to navigate backwards (currently at May 2016) at (911, 408) on .ui-datepicker-prev
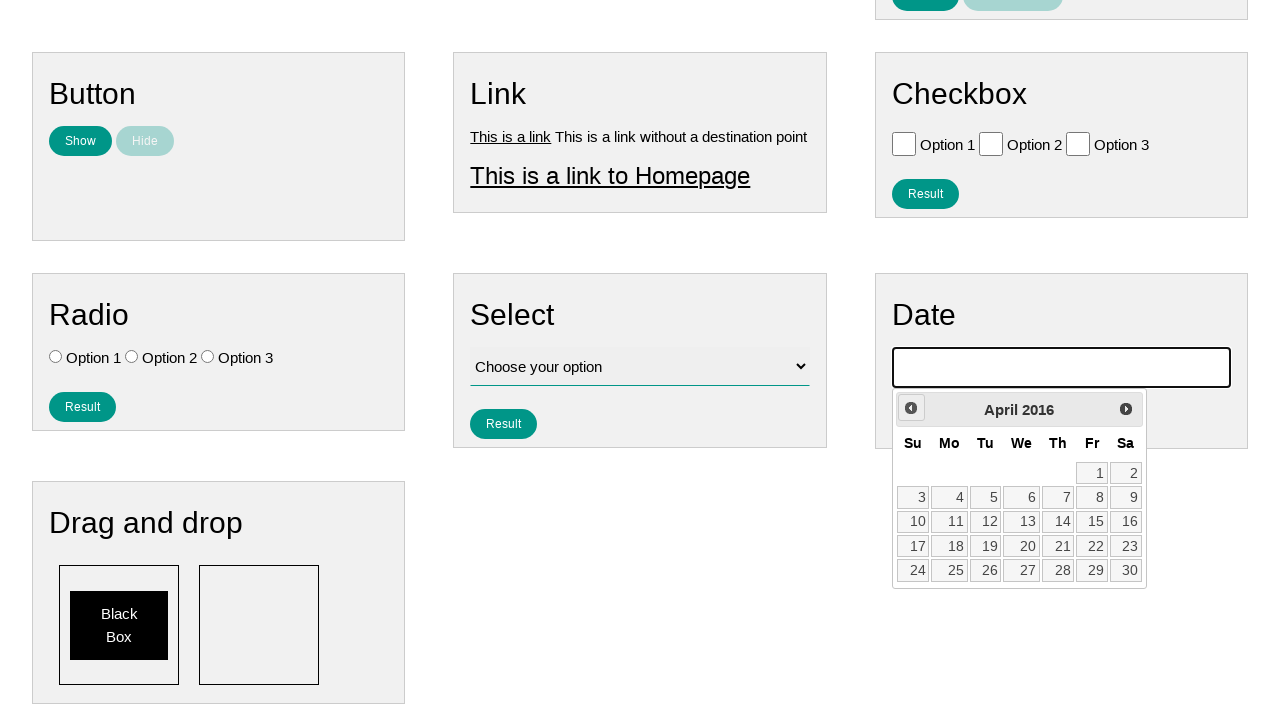

Clicked previous button to navigate backwards (currently at April 2016) at (911, 408) on .ui-datepicker-prev
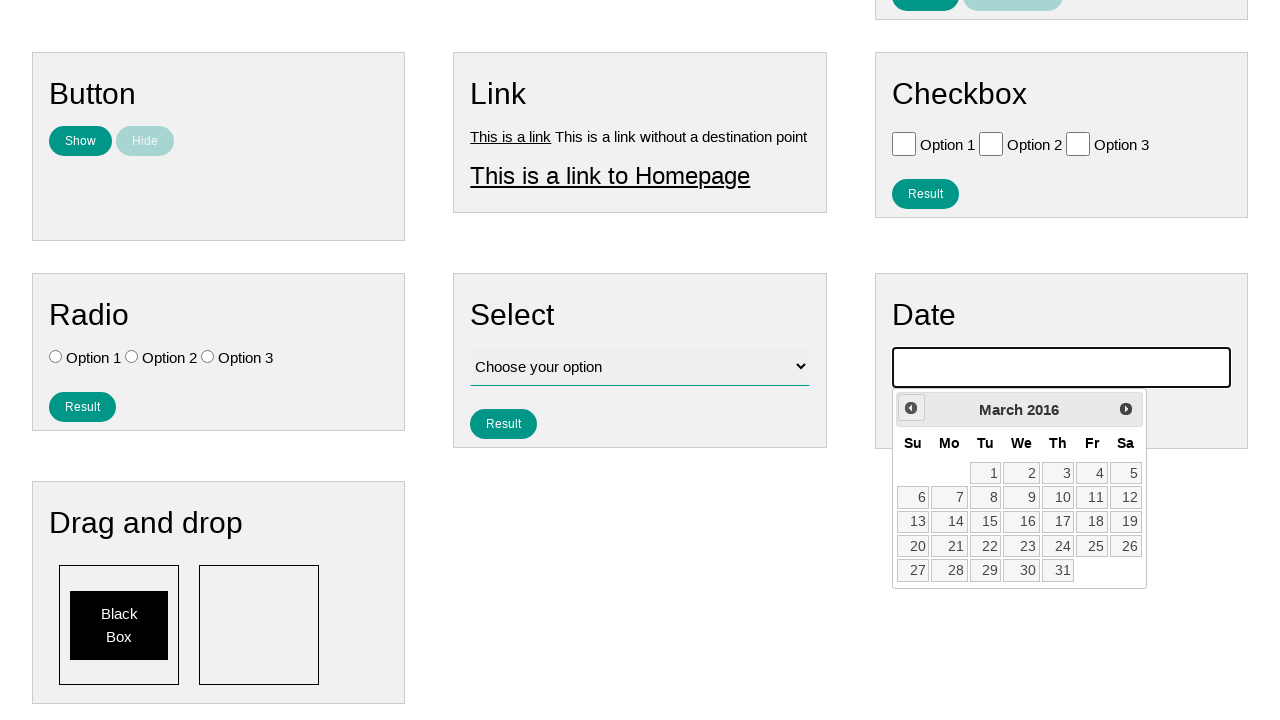

Clicked previous button to navigate backwards (currently at March 2016) at (911, 408) on .ui-datepicker-prev
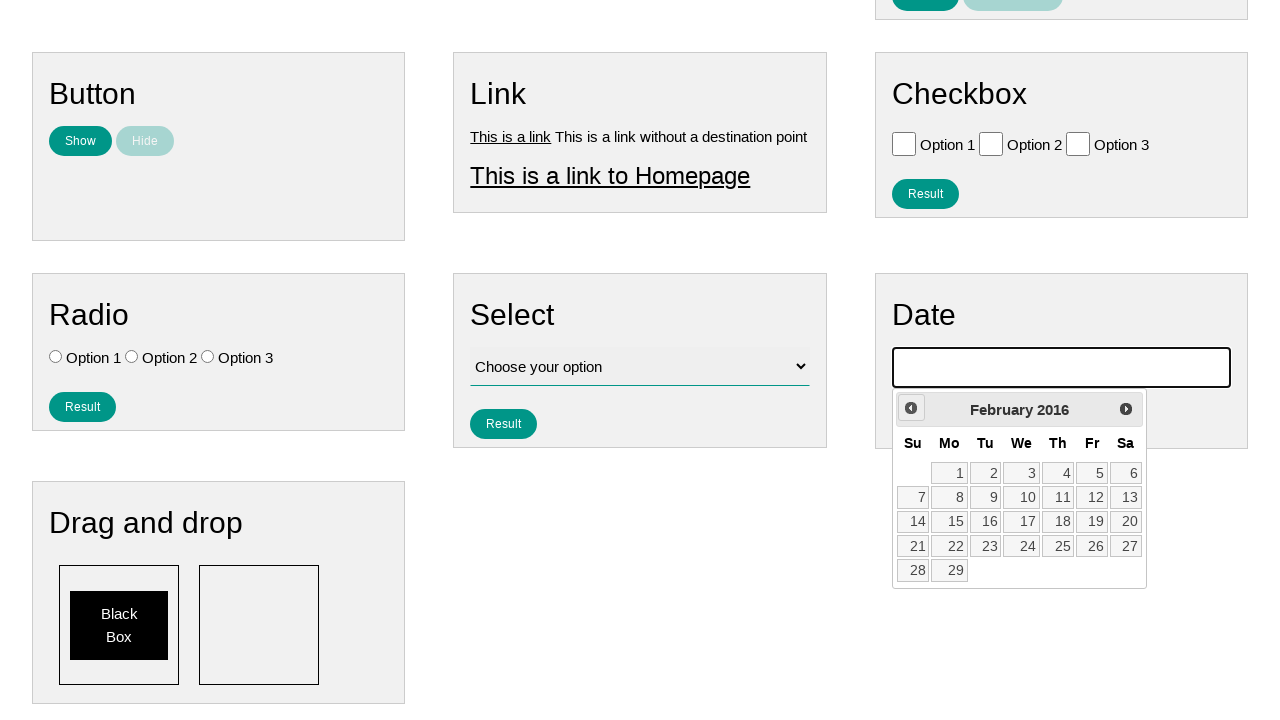

Clicked previous button to navigate backwards (currently at February 2016) at (911, 408) on .ui-datepicker-prev
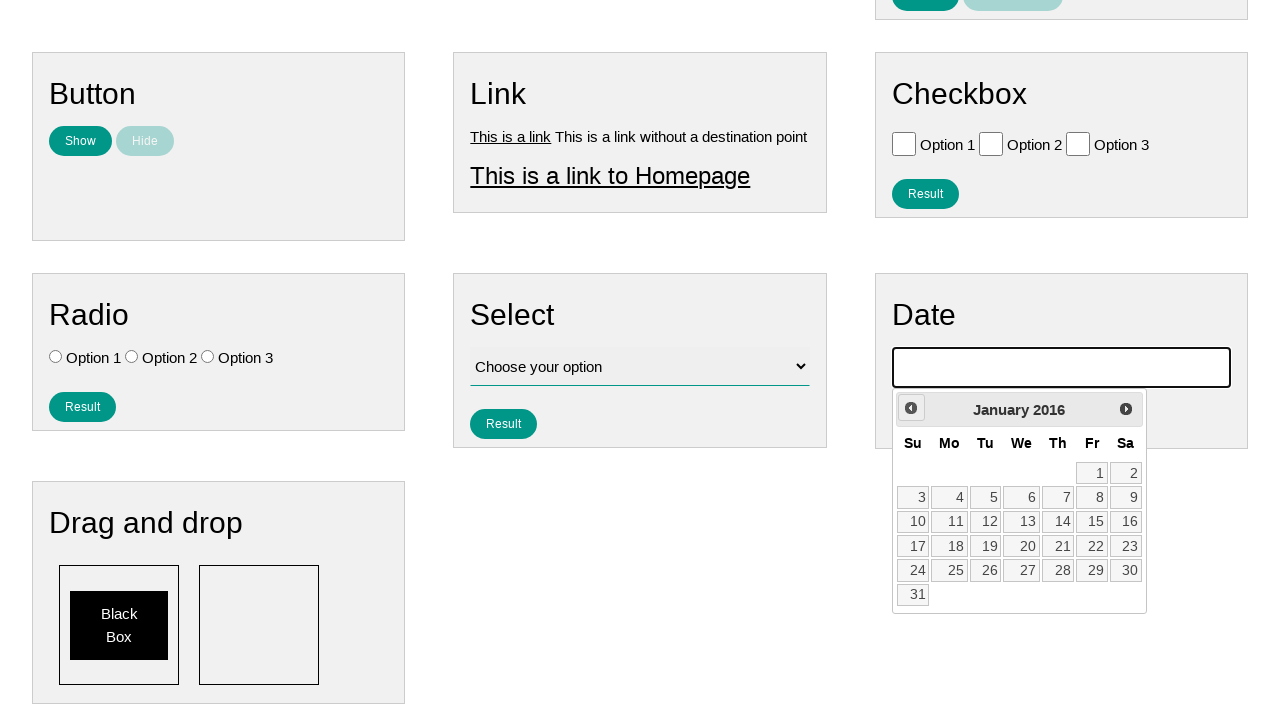

Clicked previous button to navigate backwards (currently at January 2016) at (911, 408) on .ui-datepicker-prev
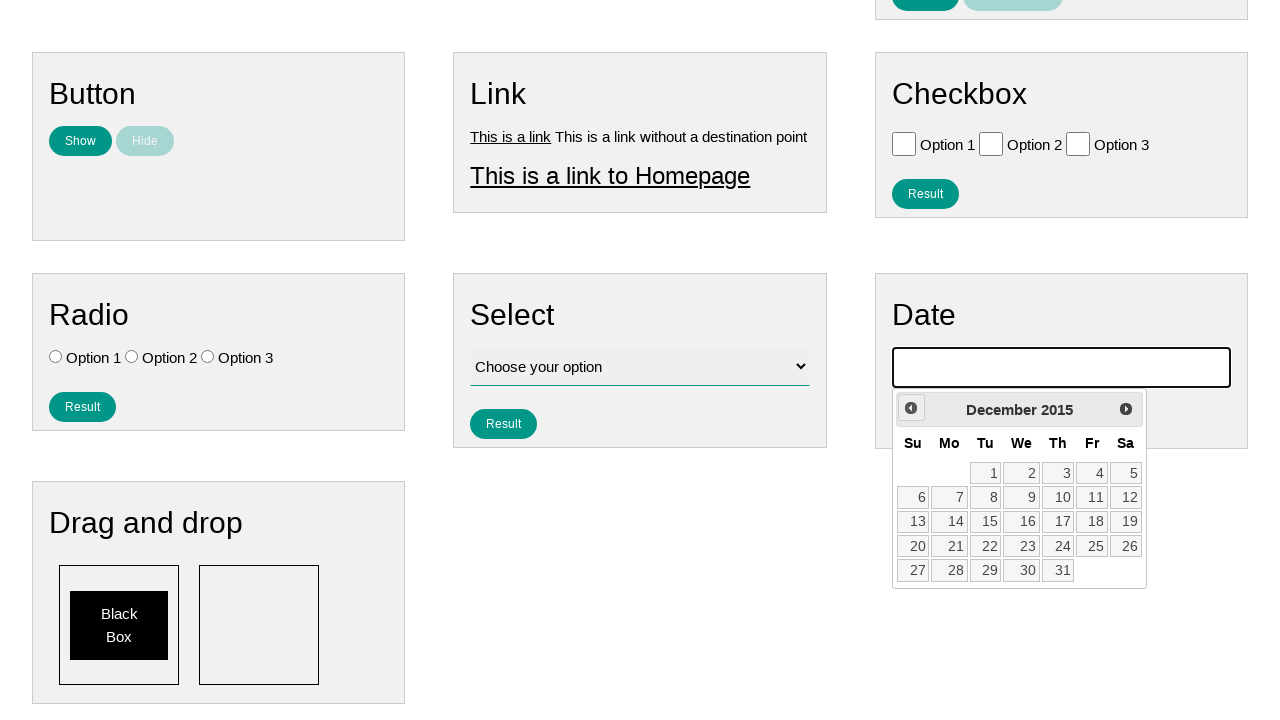

Clicked previous button to navigate backwards (currently at December 2015) at (911, 408) on .ui-datepicker-prev
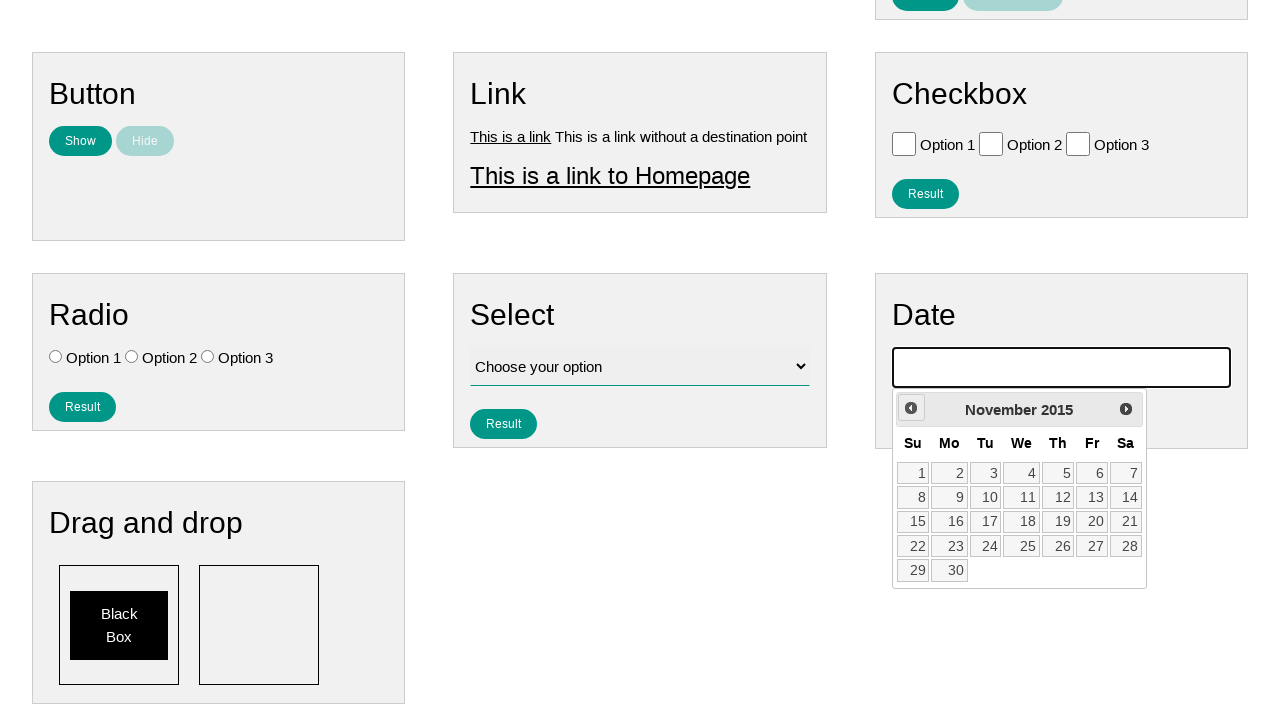

Clicked previous button to navigate backwards (currently at November 2015) at (911, 408) on .ui-datepicker-prev
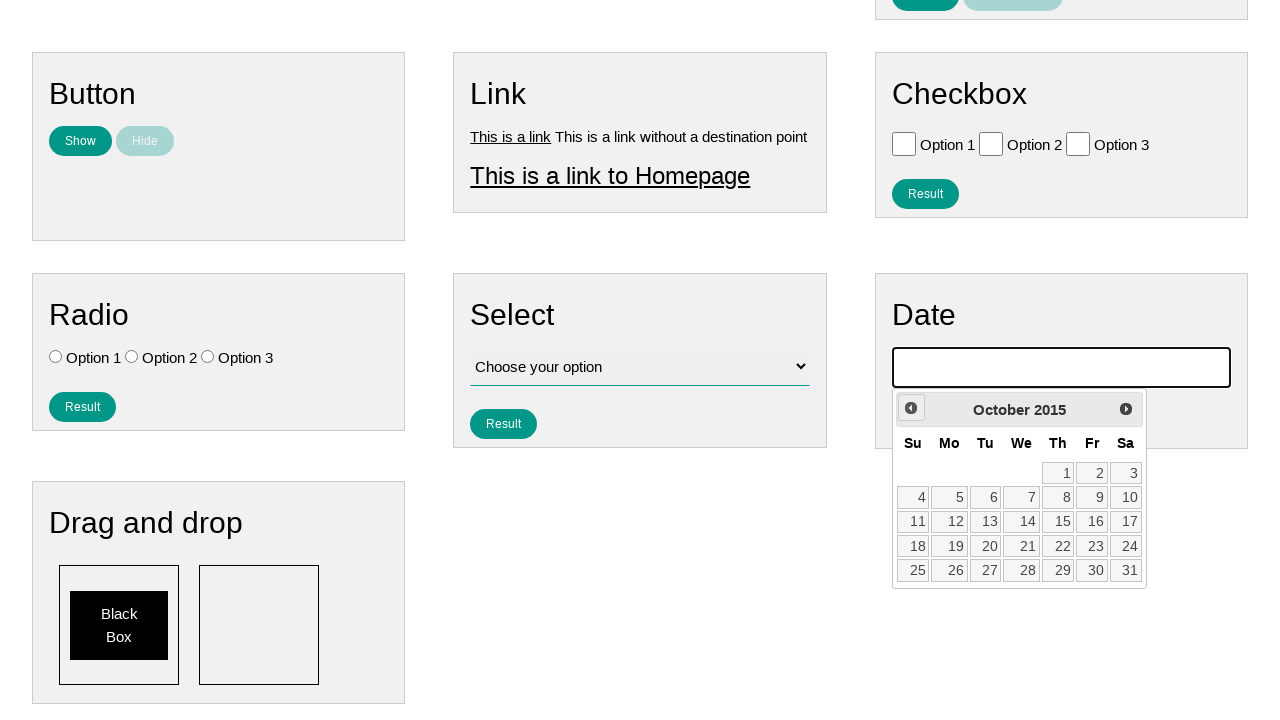

Clicked previous button to navigate backwards (currently at October 2015) at (911, 408) on .ui-datepicker-prev
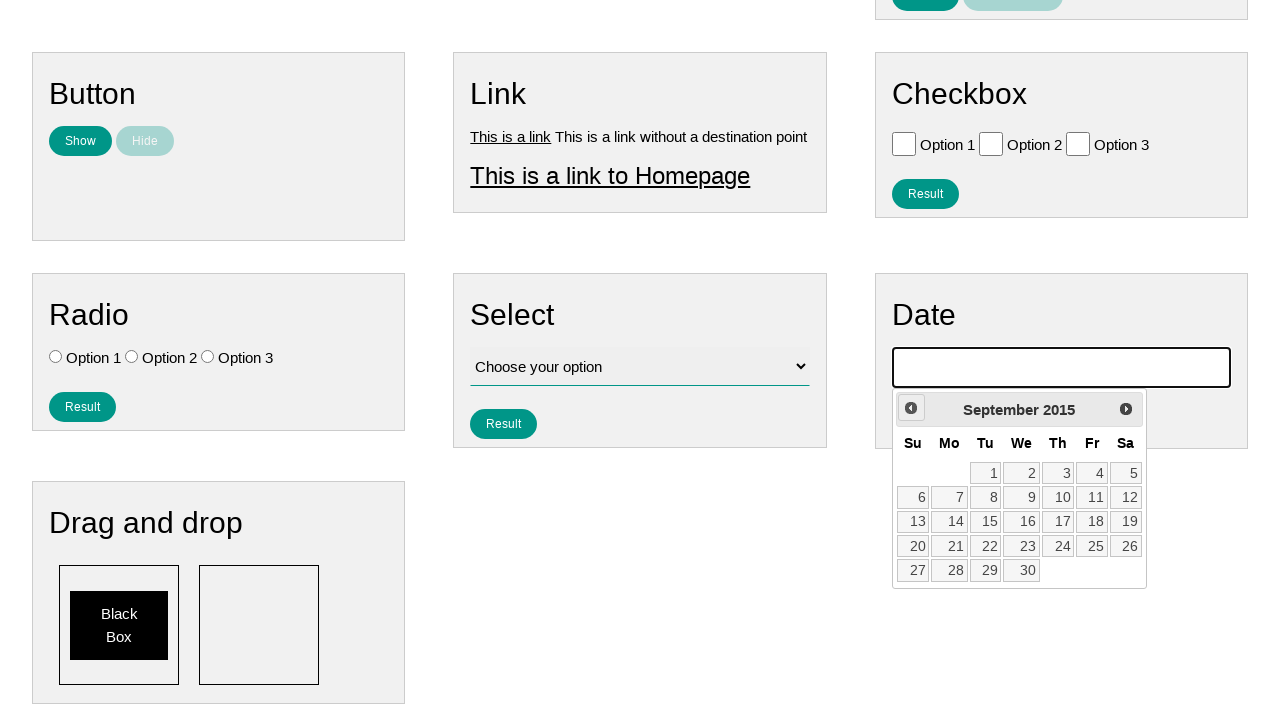

Clicked previous button to navigate backwards (currently at September 2015) at (911, 408) on .ui-datepicker-prev
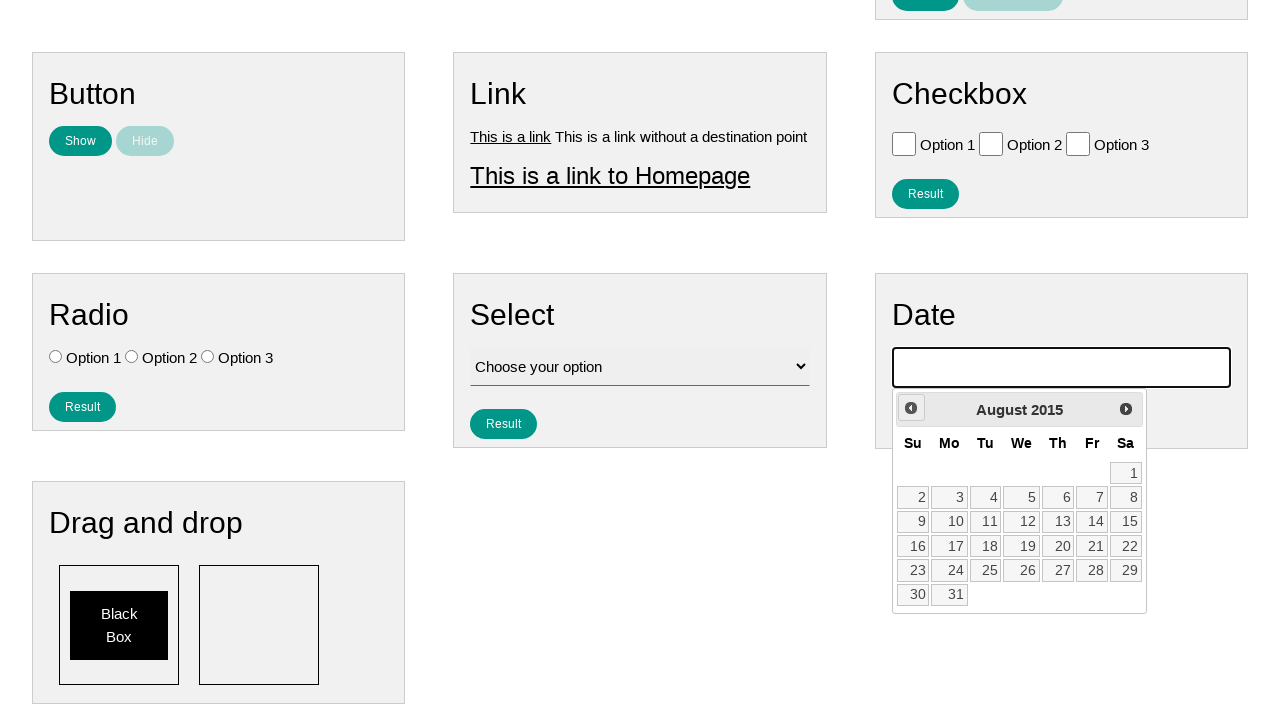

Clicked previous button to navigate backwards (currently at August 2015) at (911, 408) on .ui-datepicker-prev
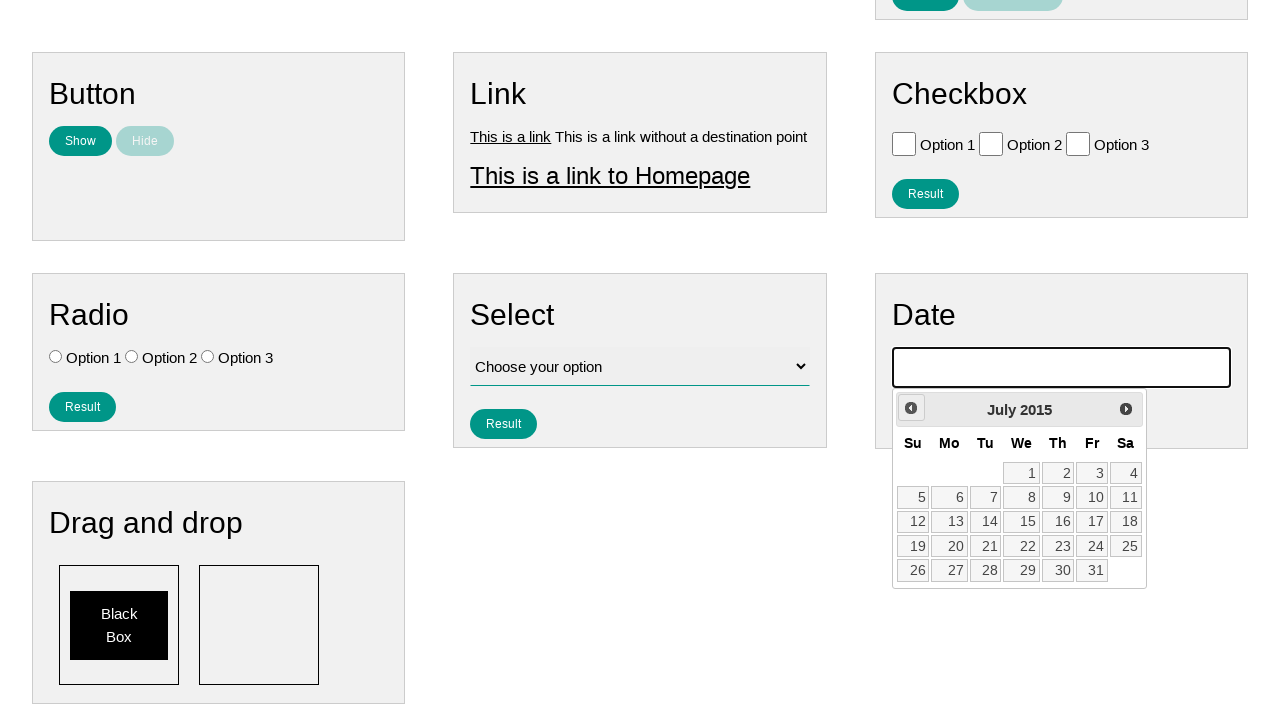

Clicked previous button to navigate backwards (currently at July 2015) at (911, 408) on .ui-datepicker-prev
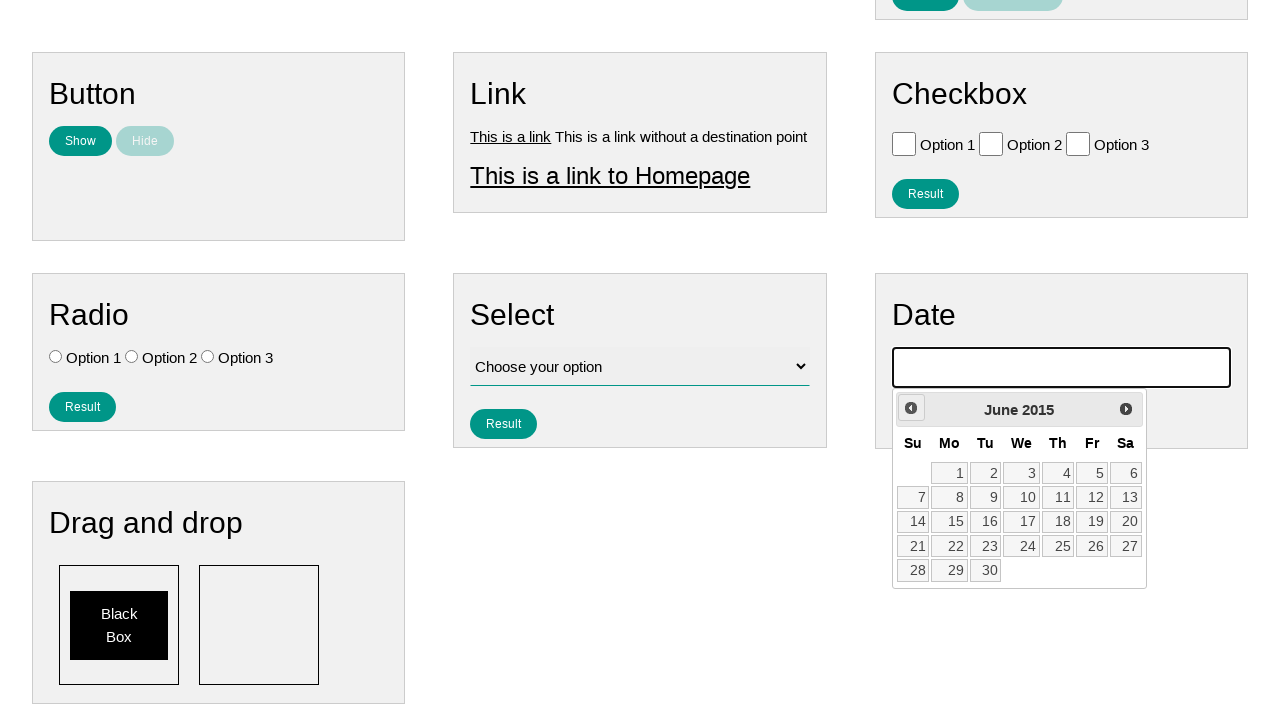

Clicked previous button to navigate backwards (currently at June 2015) at (911, 408) on .ui-datepicker-prev
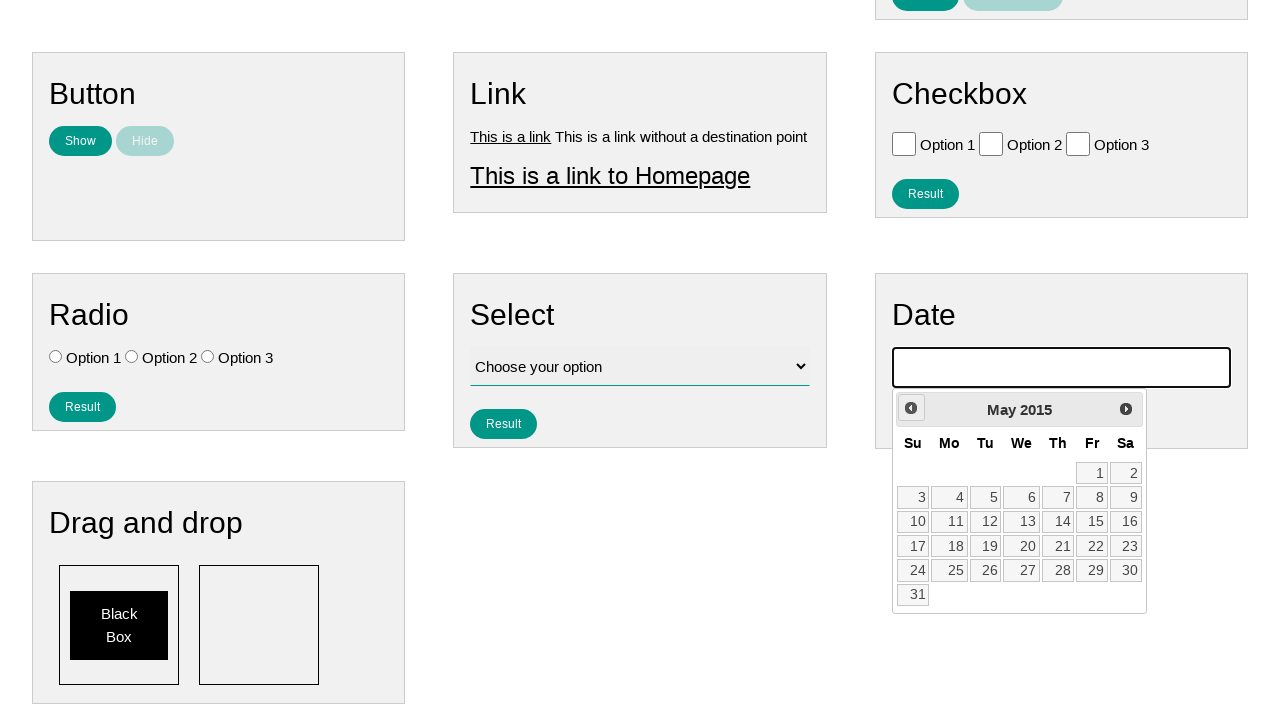

Clicked previous button to navigate backwards (currently at May 2015) at (911, 408) on .ui-datepicker-prev
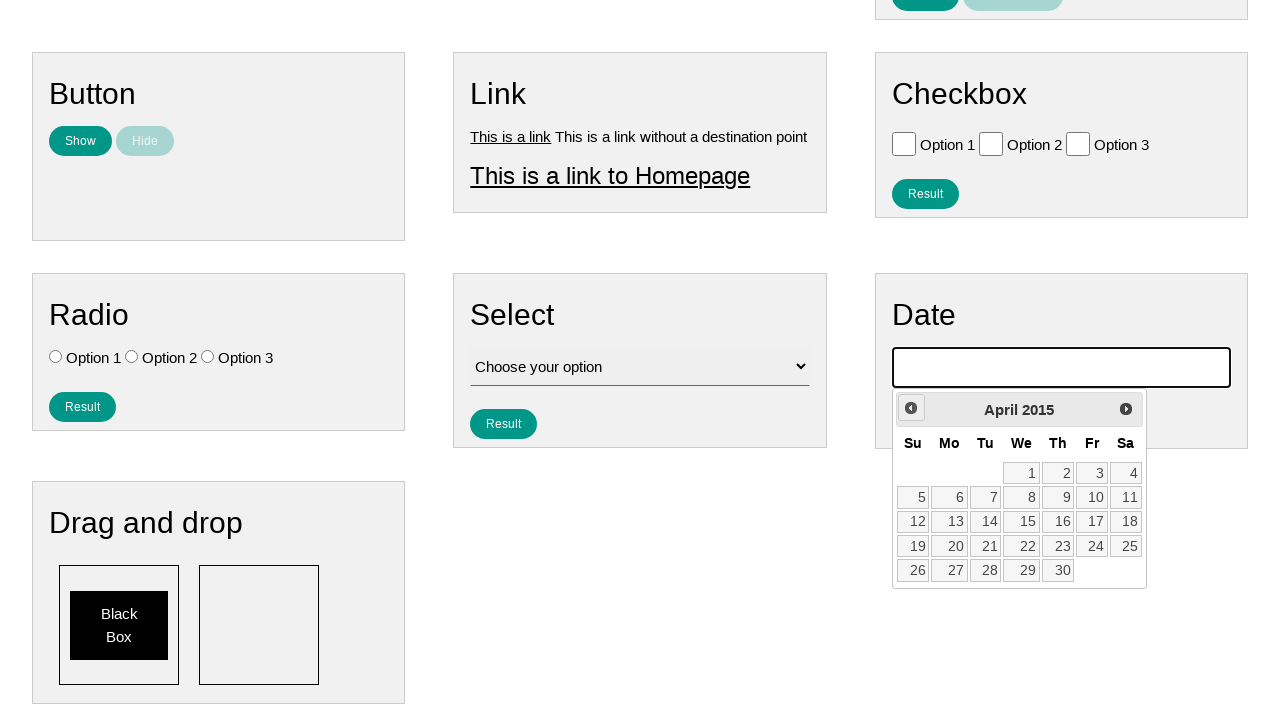

Clicked previous button to navigate backwards (currently at April 2015) at (911, 408) on .ui-datepicker-prev
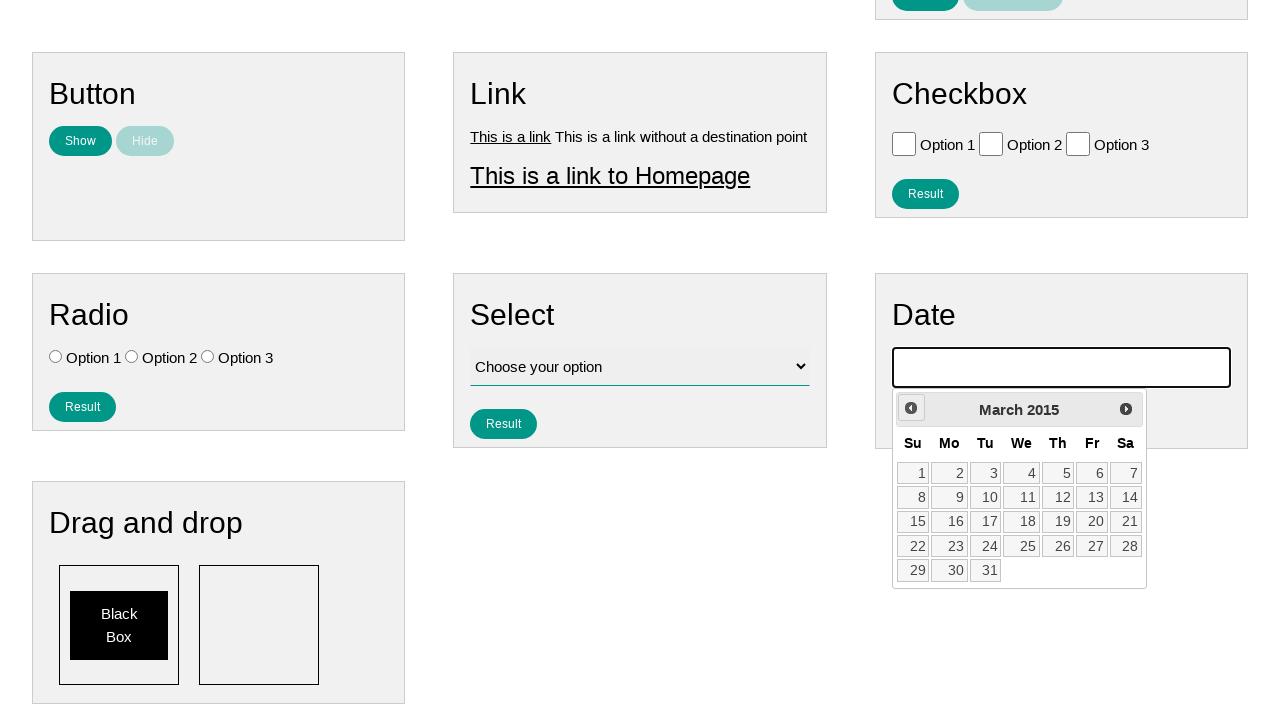

Clicked previous button to navigate backwards (currently at March 2015) at (911, 408) on .ui-datepicker-prev
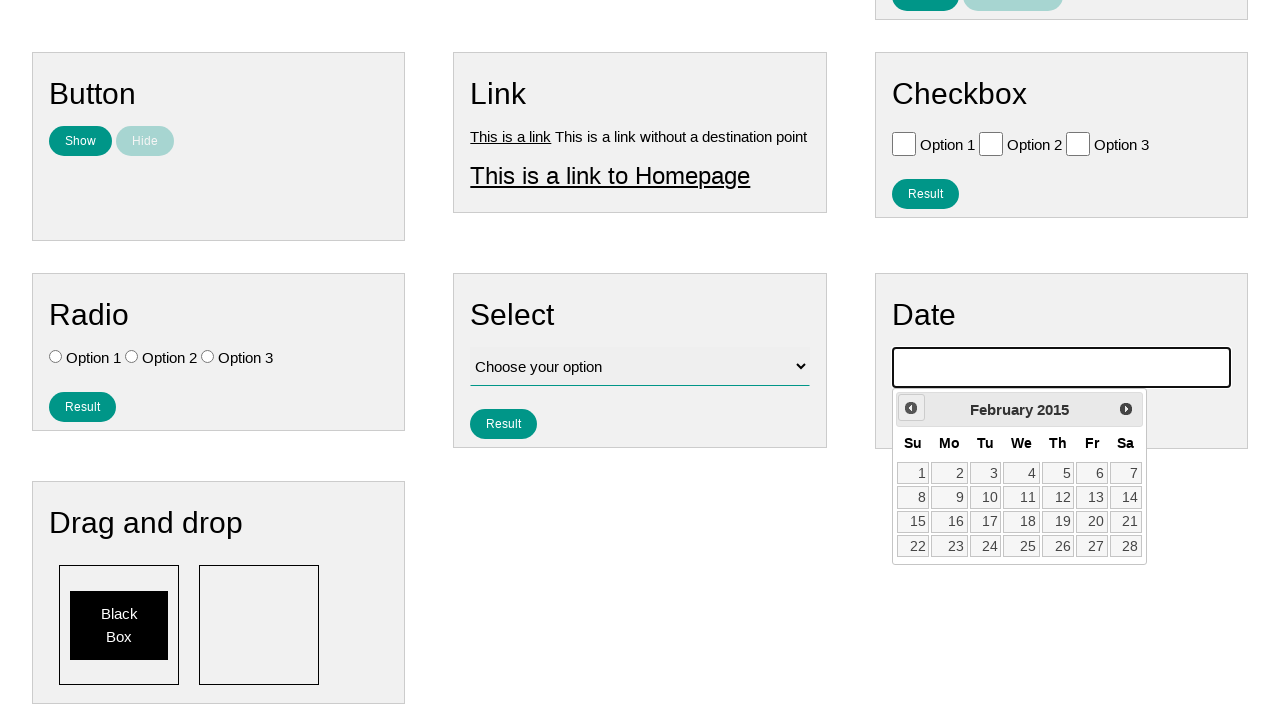

Clicked previous button to navigate backwards (currently at February 2015) at (911, 408) on .ui-datepicker-prev
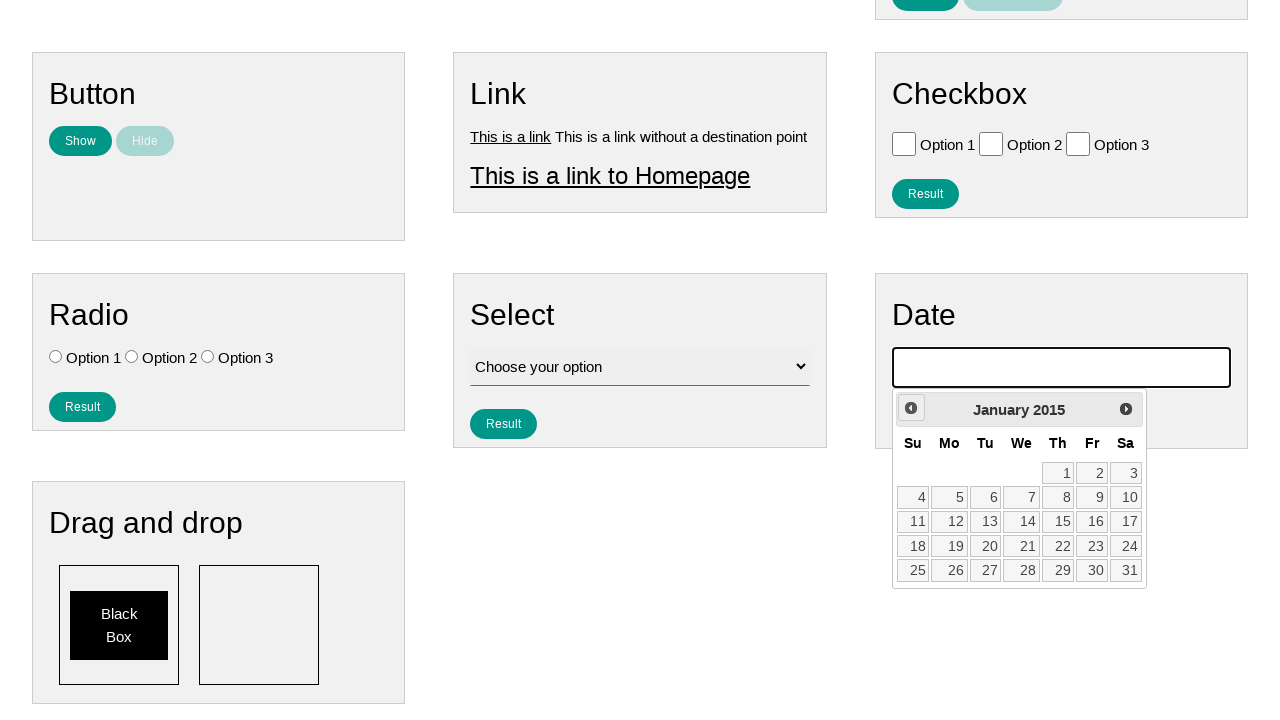

Clicked previous button to navigate backwards (currently at January 2015) at (911, 408) on .ui-datepicker-prev
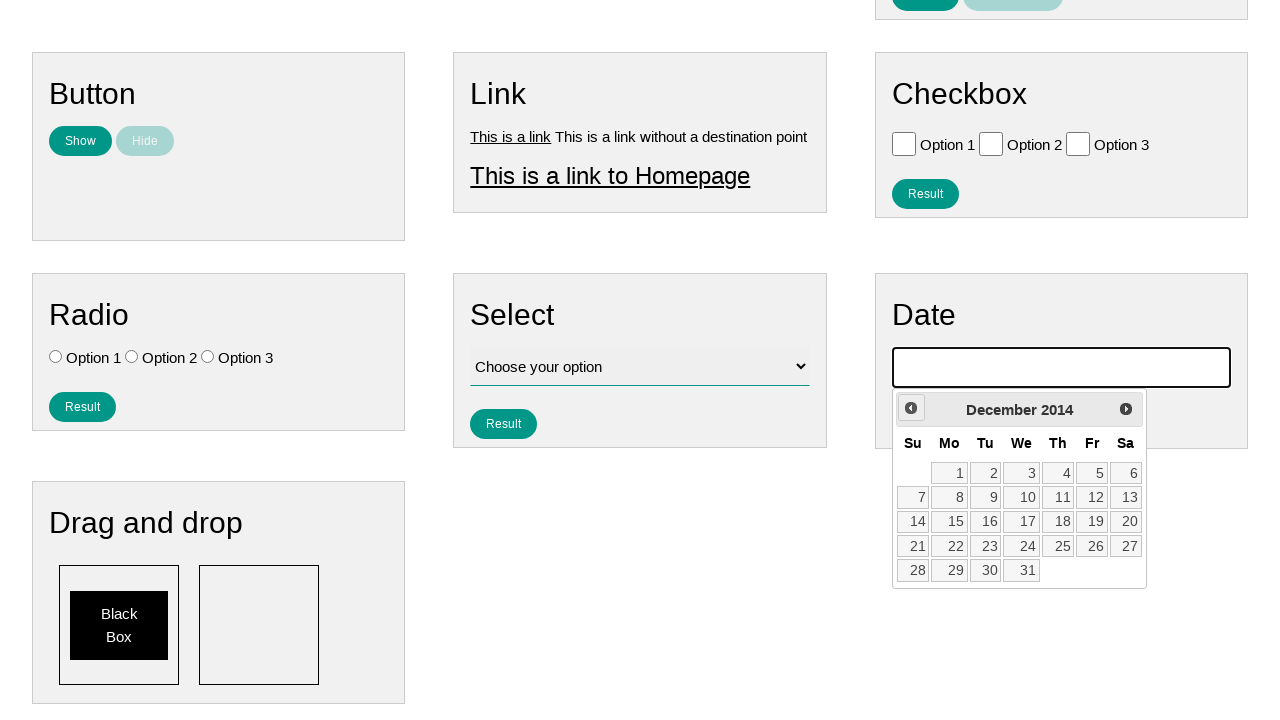

Clicked previous button to navigate backwards (currently at December 2014) at (911, 408) on .ui-datepicker-prev
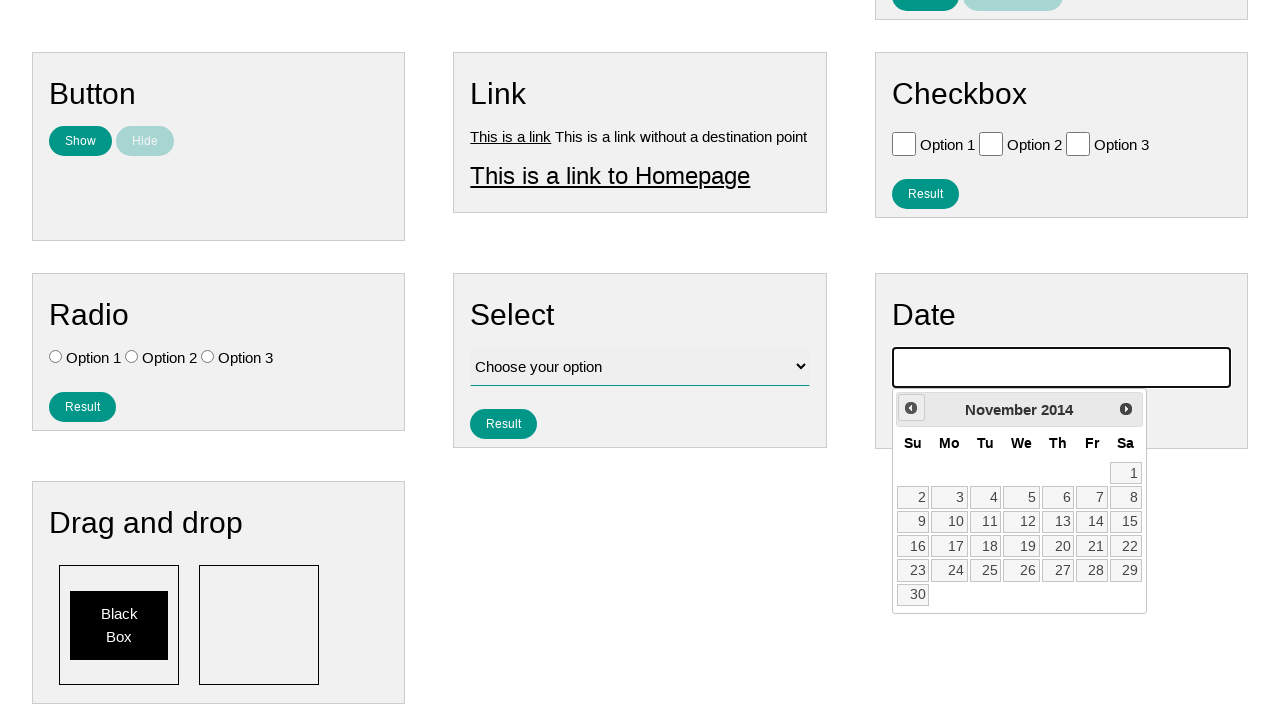

Clicked previous button to navigate backwards (currently at November 2014) at (911, 408) on .ui-datepicker-prev
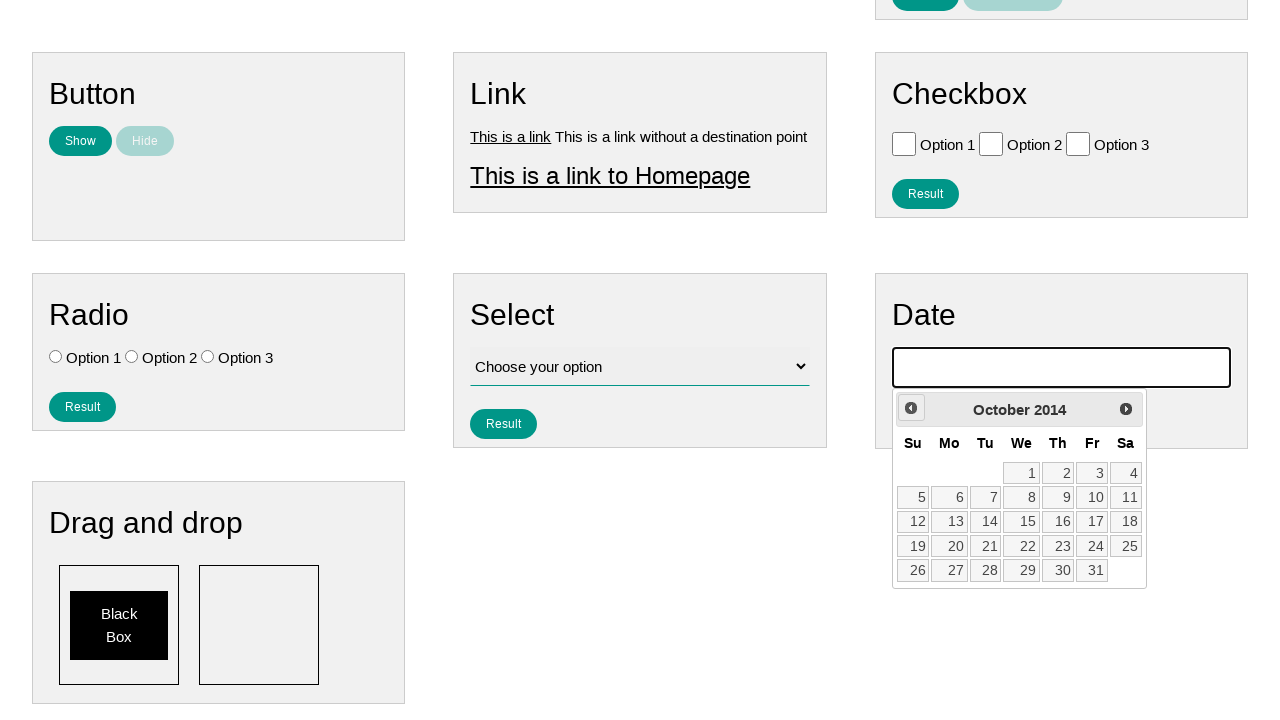

Clicked previous button to navigate backwards (currently at October 2014) at (911, 408) on .ui-datepicker-prev
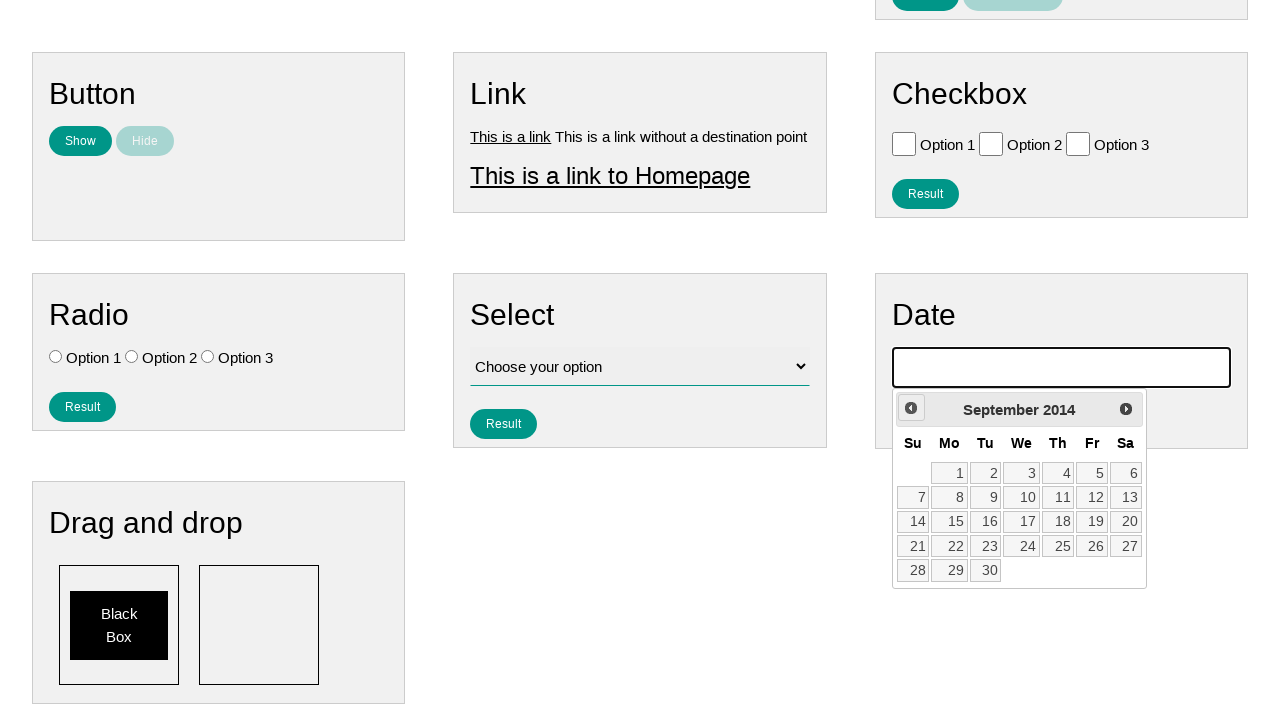

Clicked previous button to navigate backwards (currently at September 2014) at (911, 408) on .ui-datepicker-prev
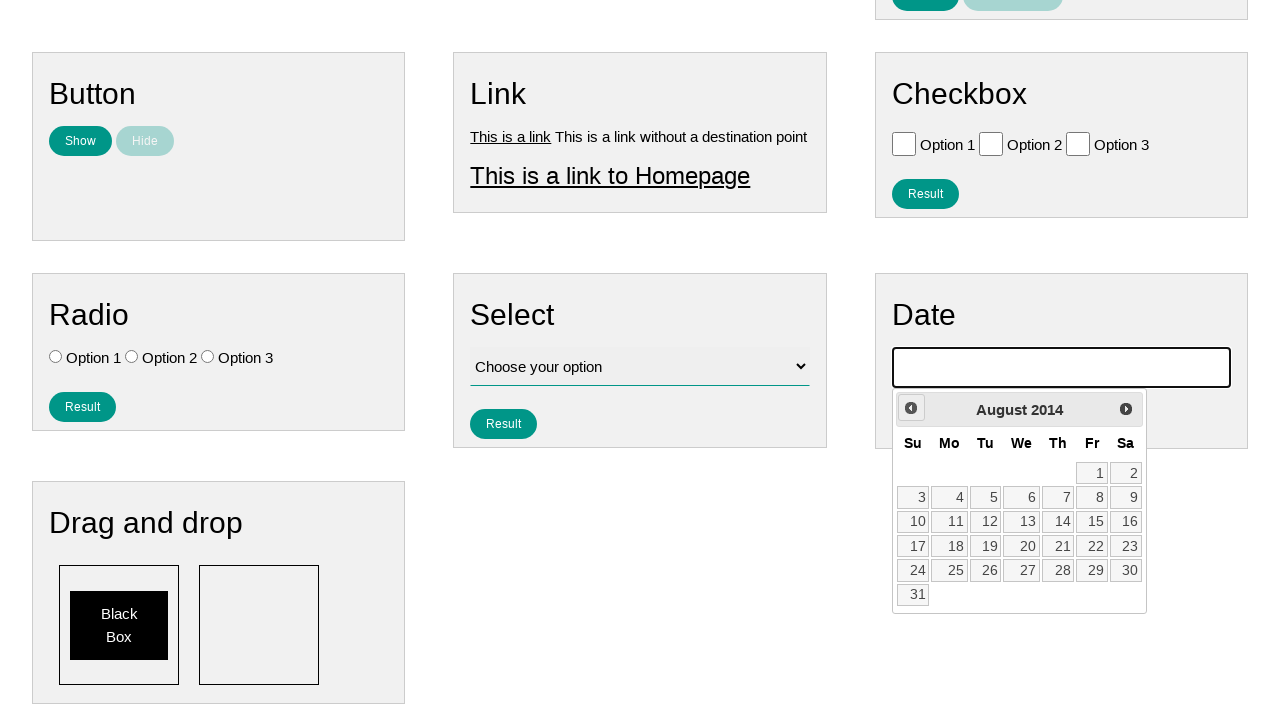

Clicked previous button to navigate backwards (currently at August 2014) at (911, 408) on .ui-datepicker-prev
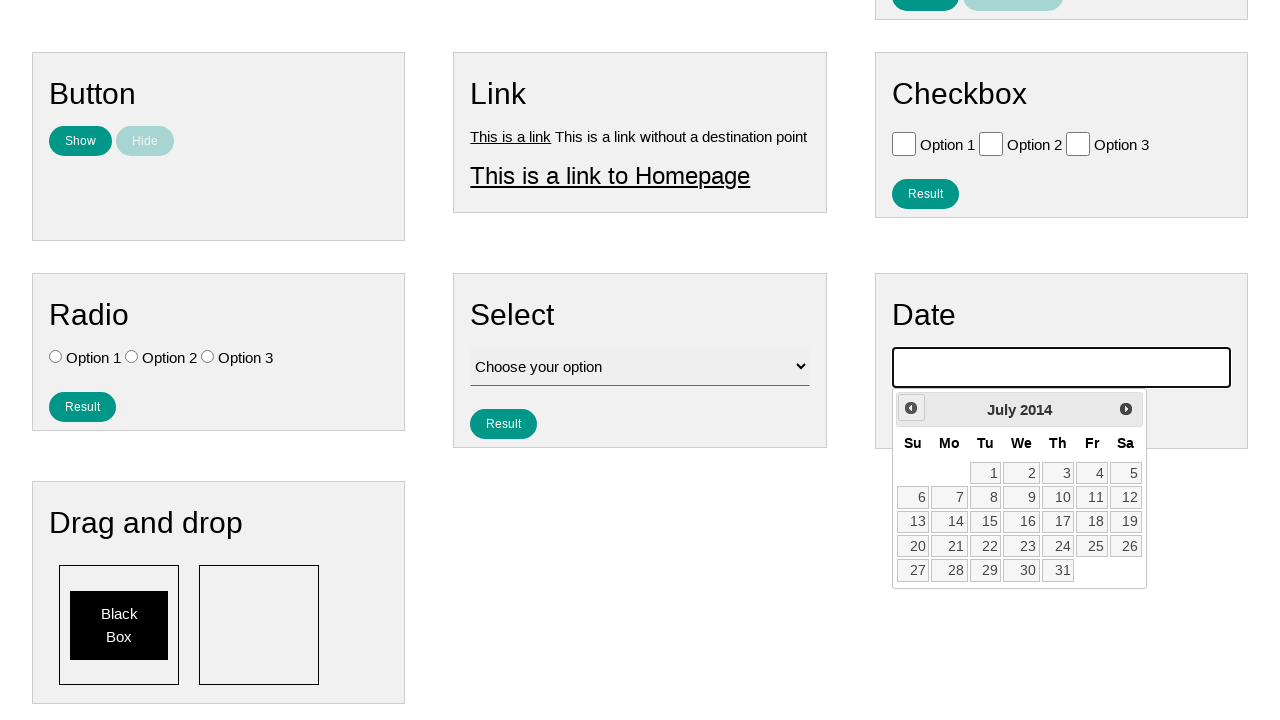

Clicked previous button to navigate backwards (currently at July 2014) at (911, 408) on .ui-datepicker-prev
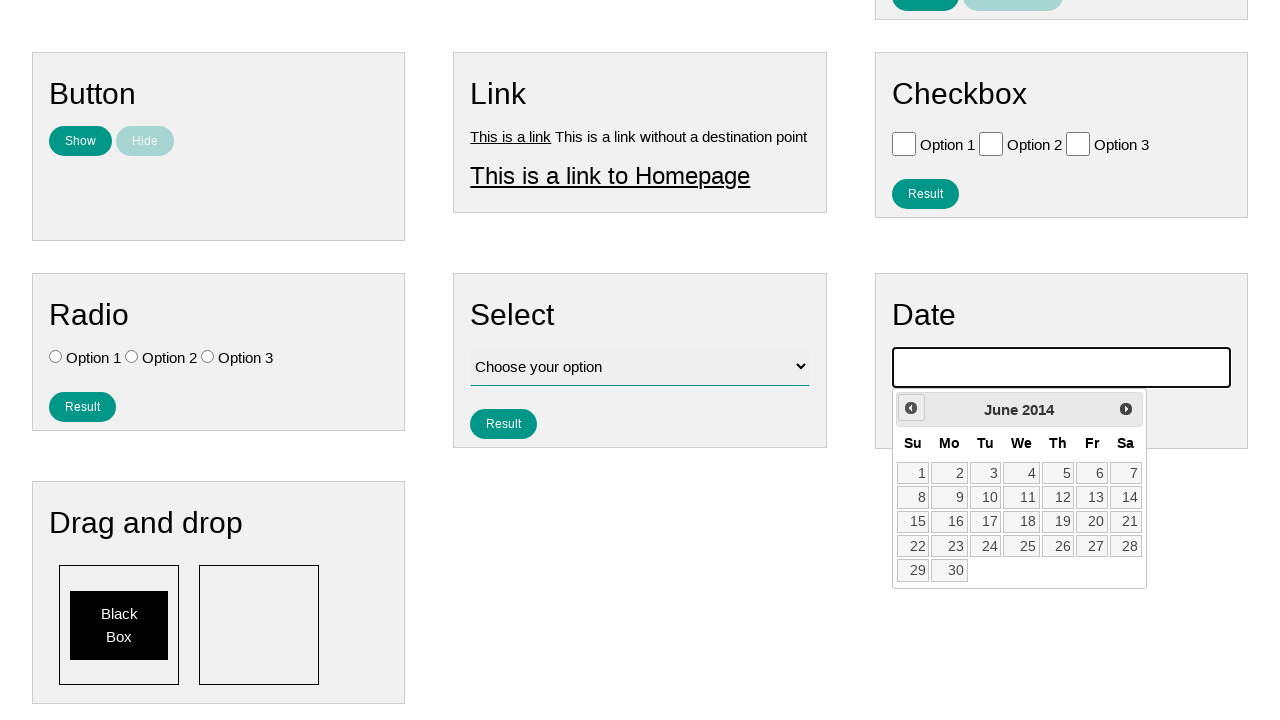

Clicked previous button to navigate backwards (currently at June 2014) at (911, 408) on .ui-datepicker-prev
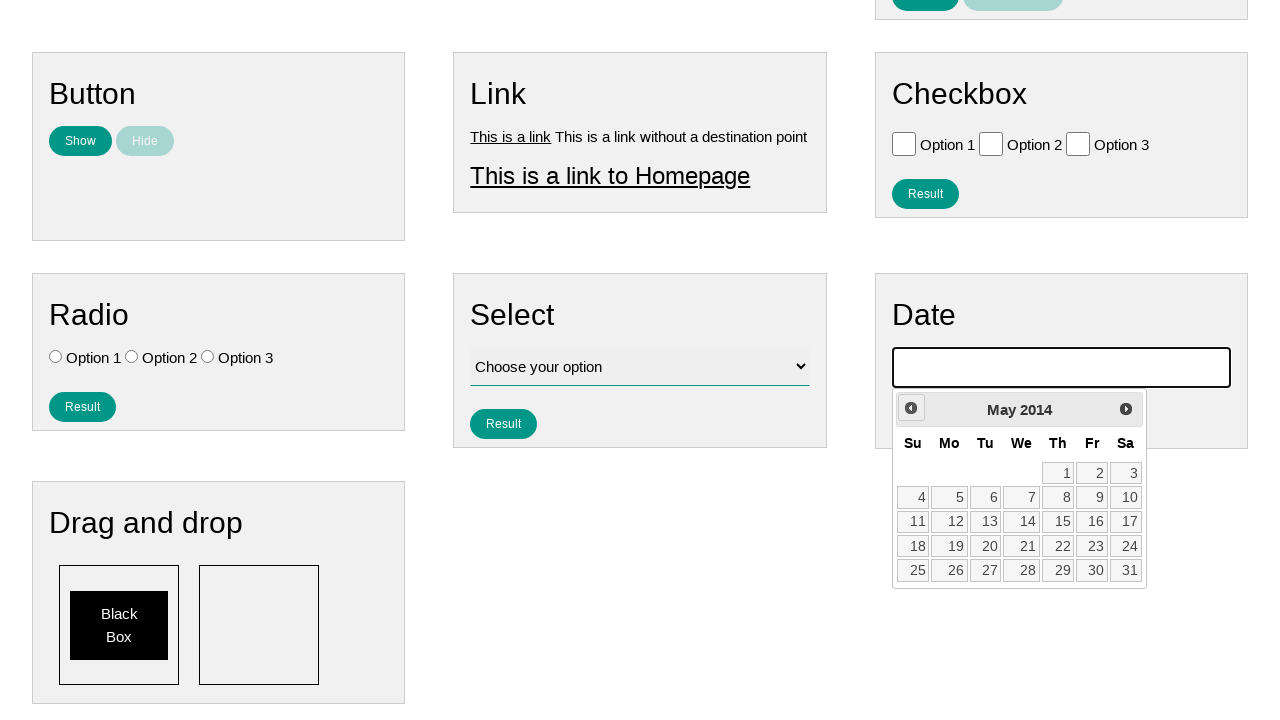

Clicked previous button to navigate backwards (currently at May 2014) at (911, 408) on .ui-datepicker-prev
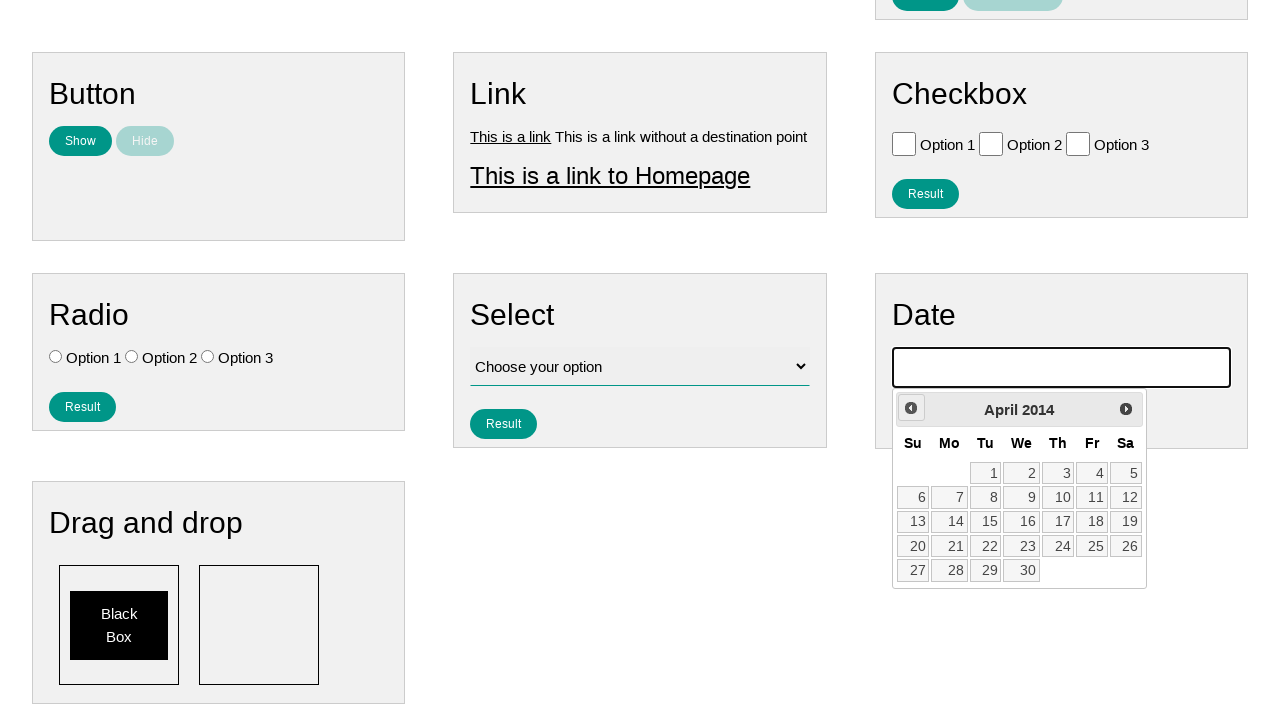

Clicked previous button to navigate backwards (currently at April 2014) at (911, 408) on .ui-datepicker-prev
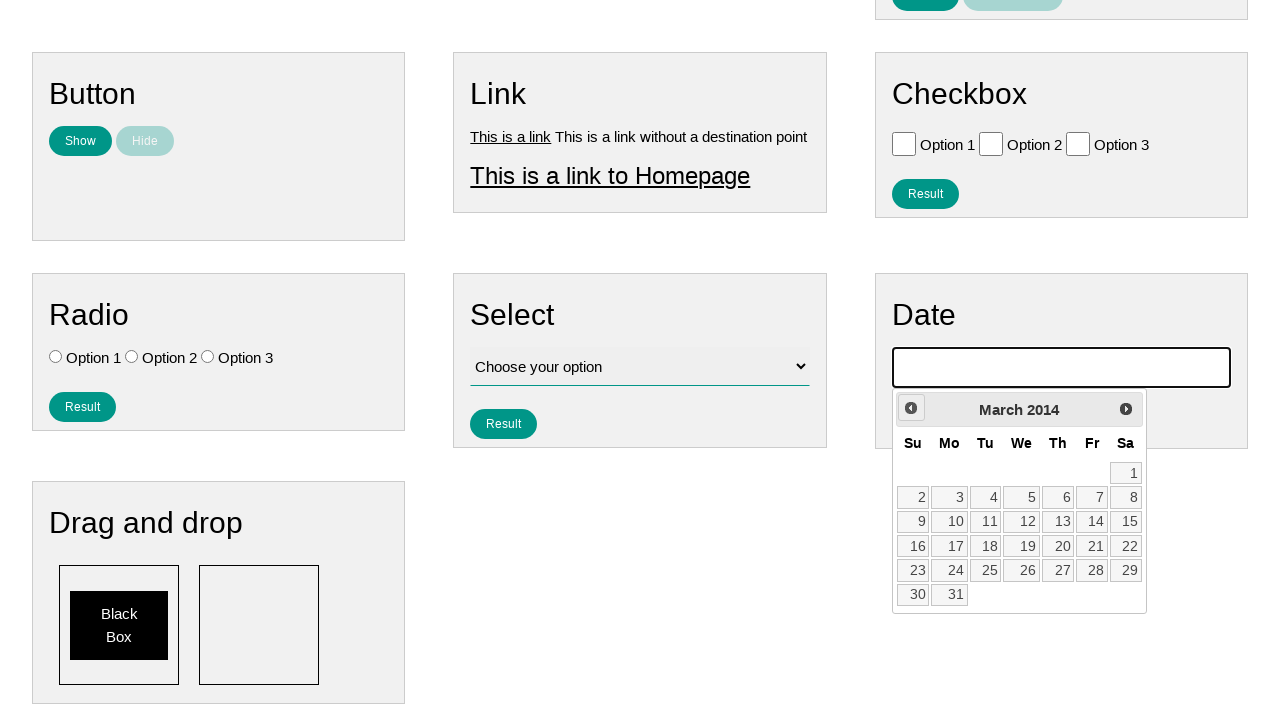

Clicked previous button to navigate backwards (currently at March 2014) at (911, 408) on .ui-datepicker-prev
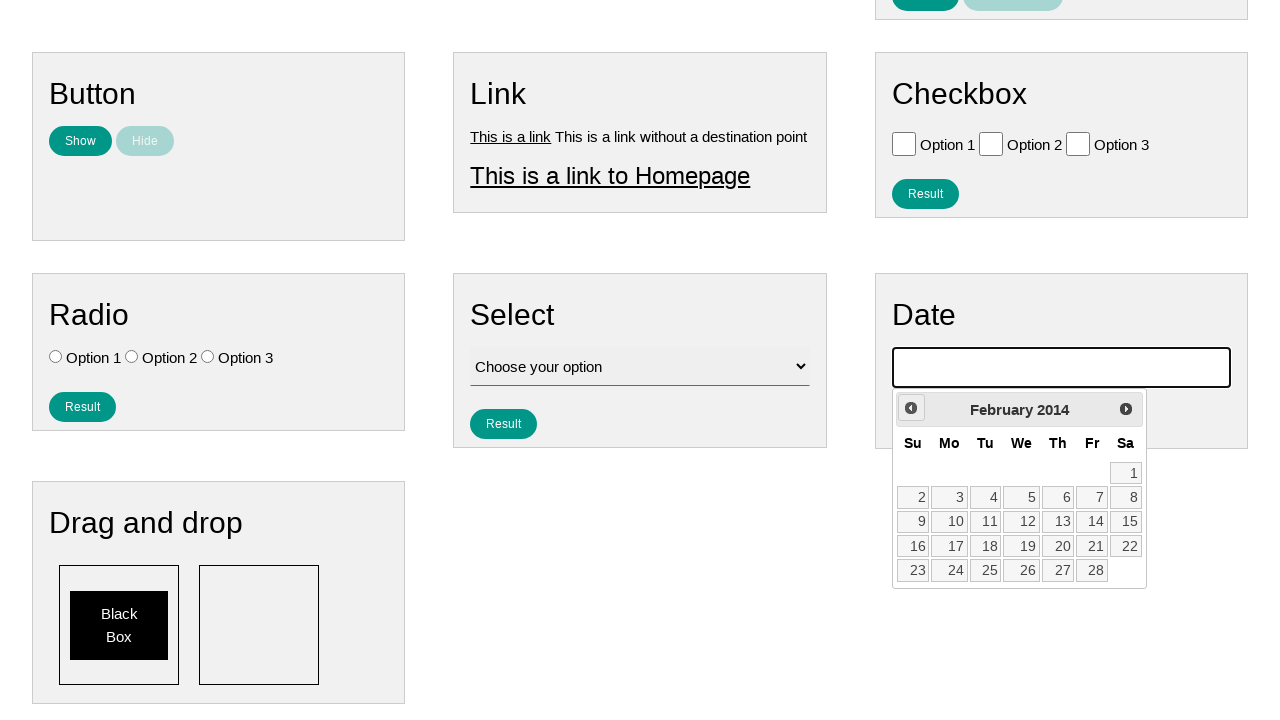

Clicked previous button to navigate backwards (currently at February 2014) at (911, 408) on .ui-datepicker-prev
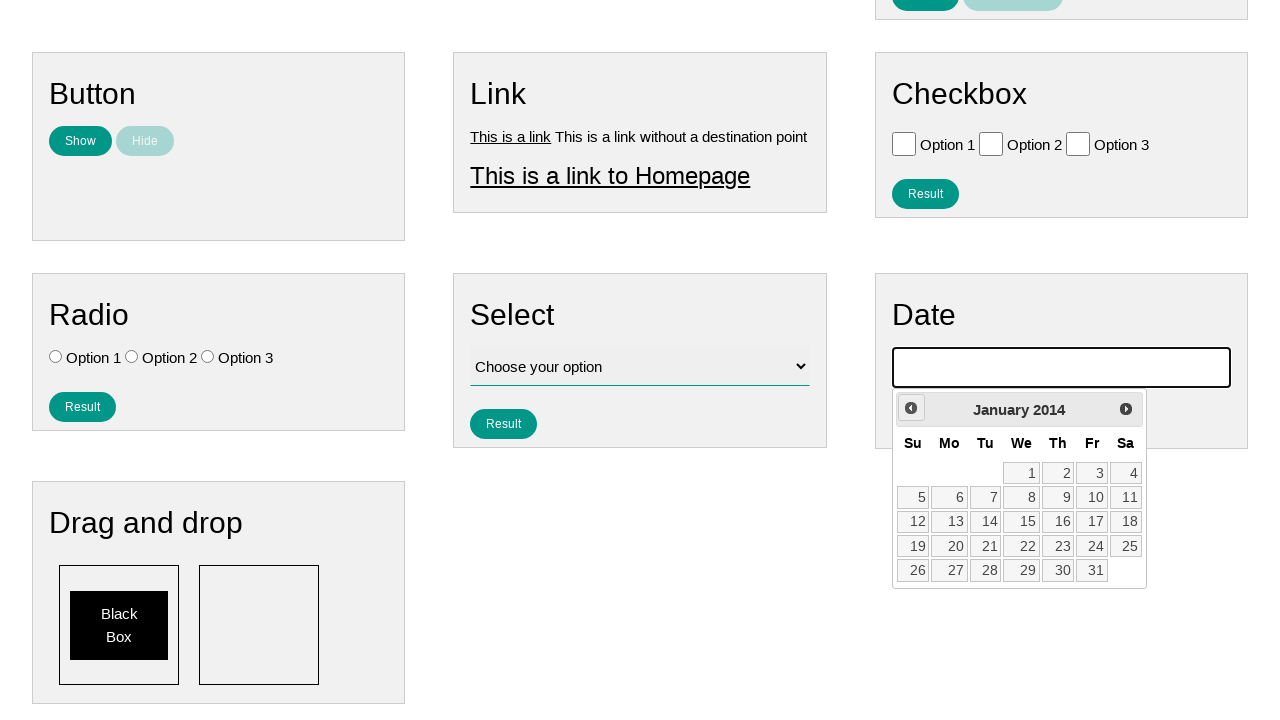

Clicked previous button to navigate backwards (currently at January 2014) at (911, 408) on .ui-datepicker-prev
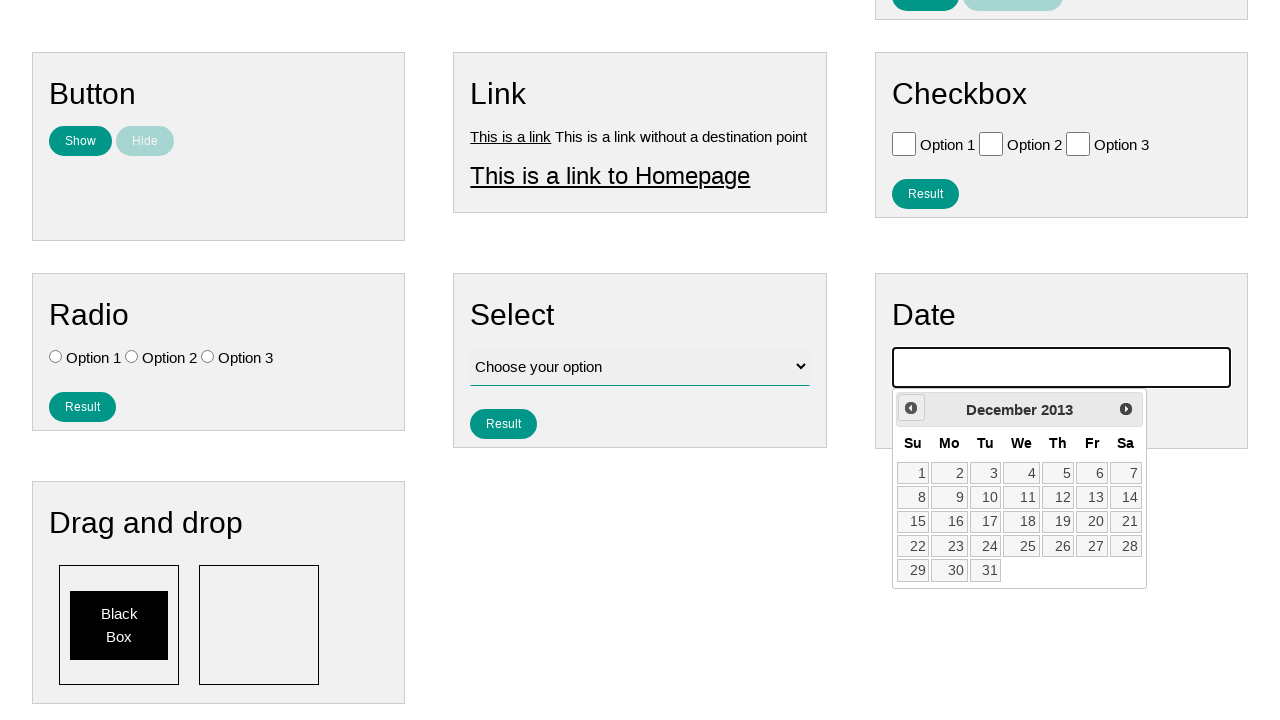

Clicked previous button to navigate backwards (currently at December 2013) at (911, 408) on .ui-datepicker-prev
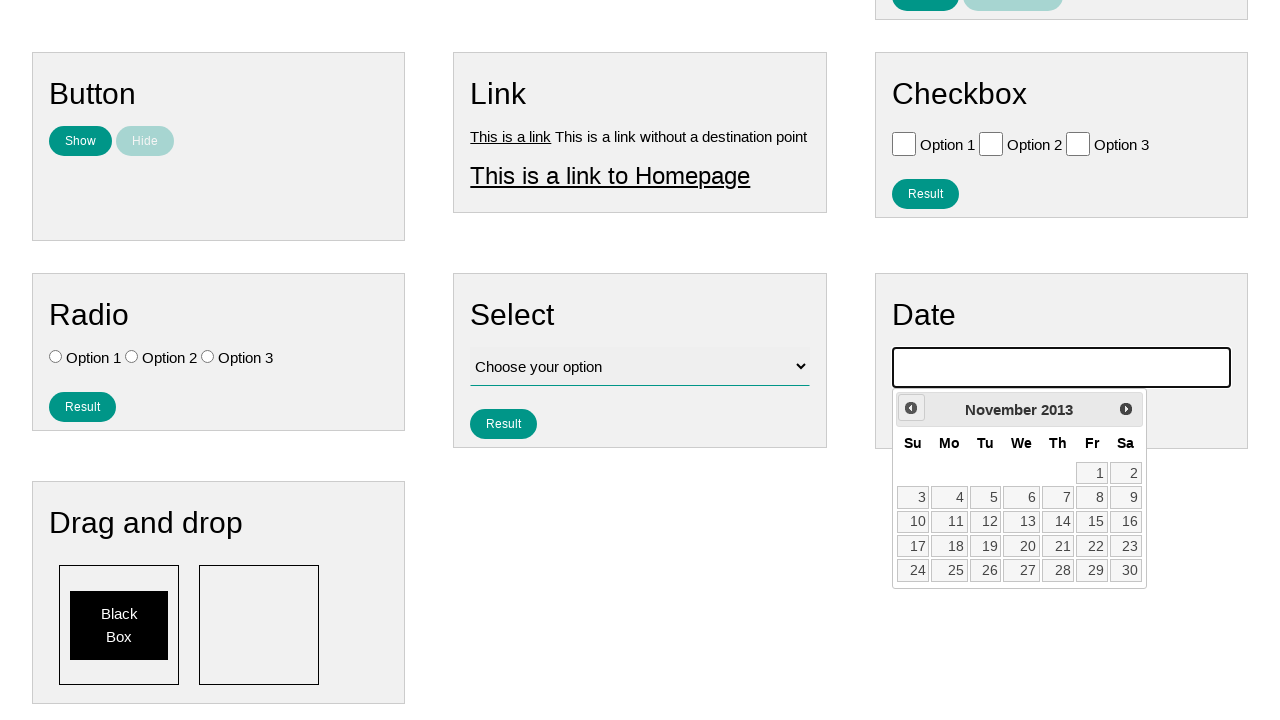

Clicked previous button to navigate backwards (currently at November 2013) at (911, 408) on .ui-datepicker-prev
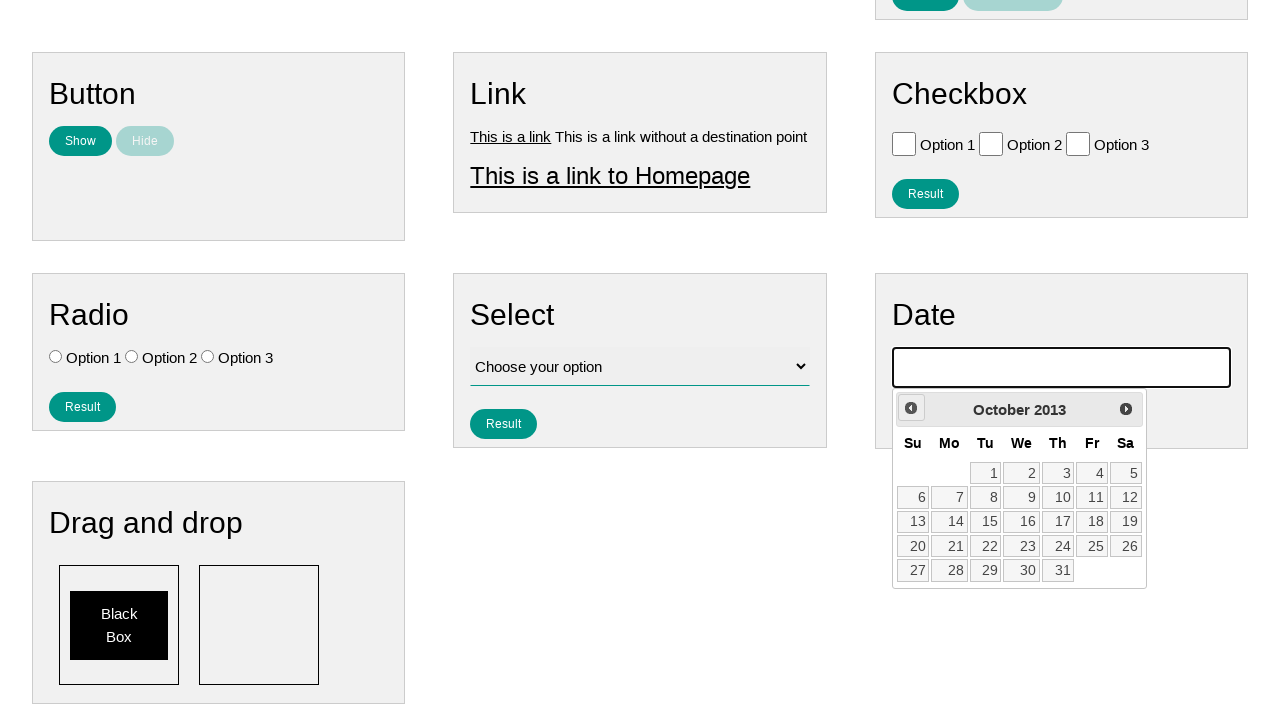

Clicked previous button to navigate backwards (currently at October 2013) at (911, 408) on .ui-datepicker-prev
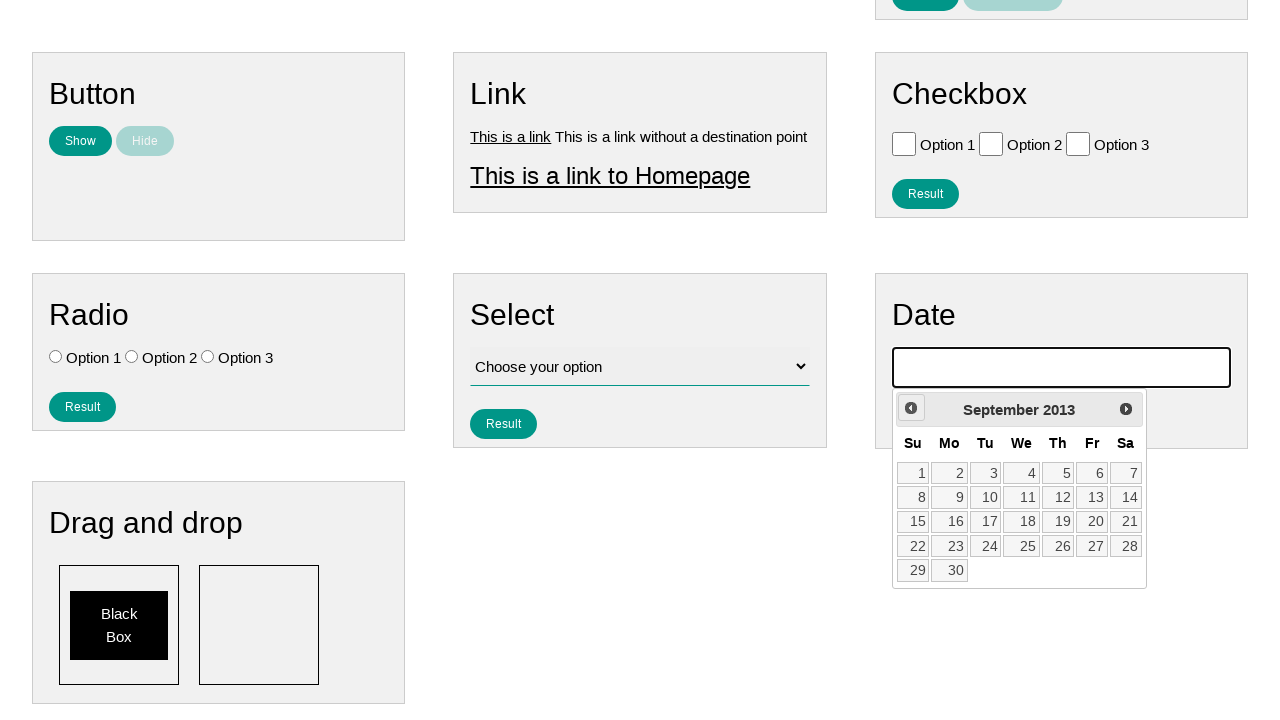

Clicked previous button to navigate backwards (currently at September 2013) at (911, 408) on .ui-datepicker-prev
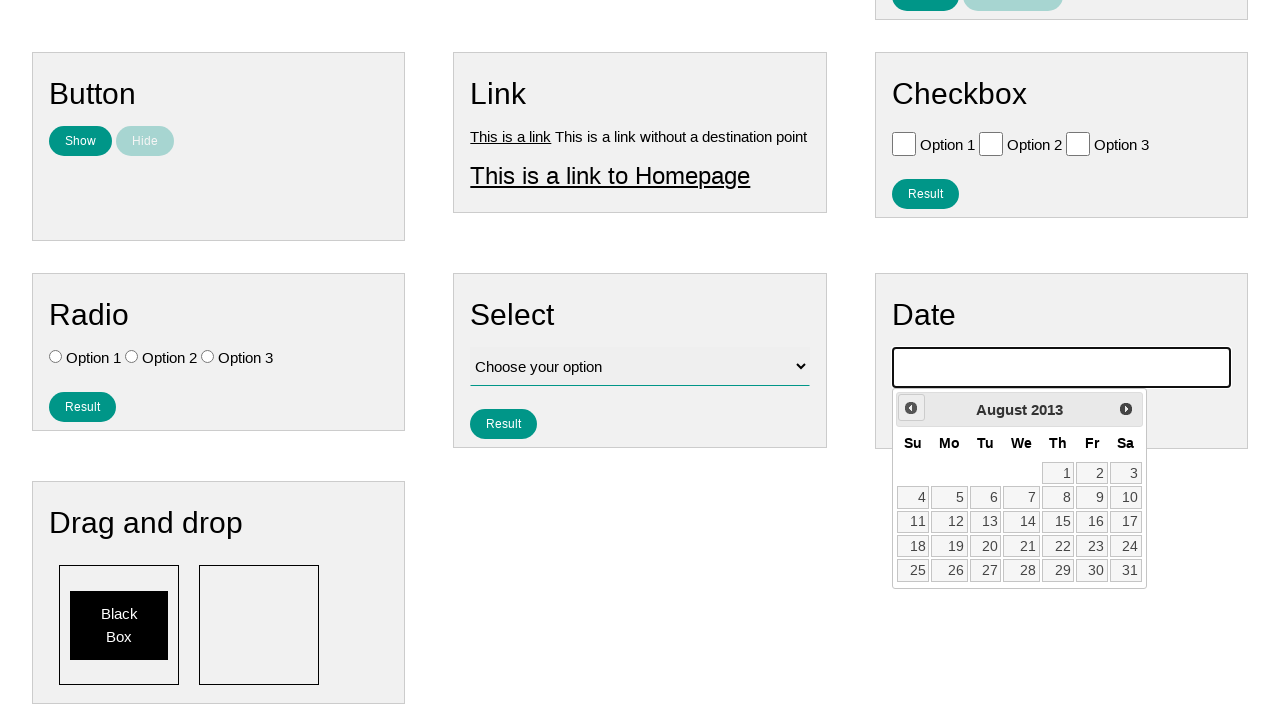

Clicked previous button to navigate backwards (currently at August 2013) at (911, 408) on .ui-datepicker-prev
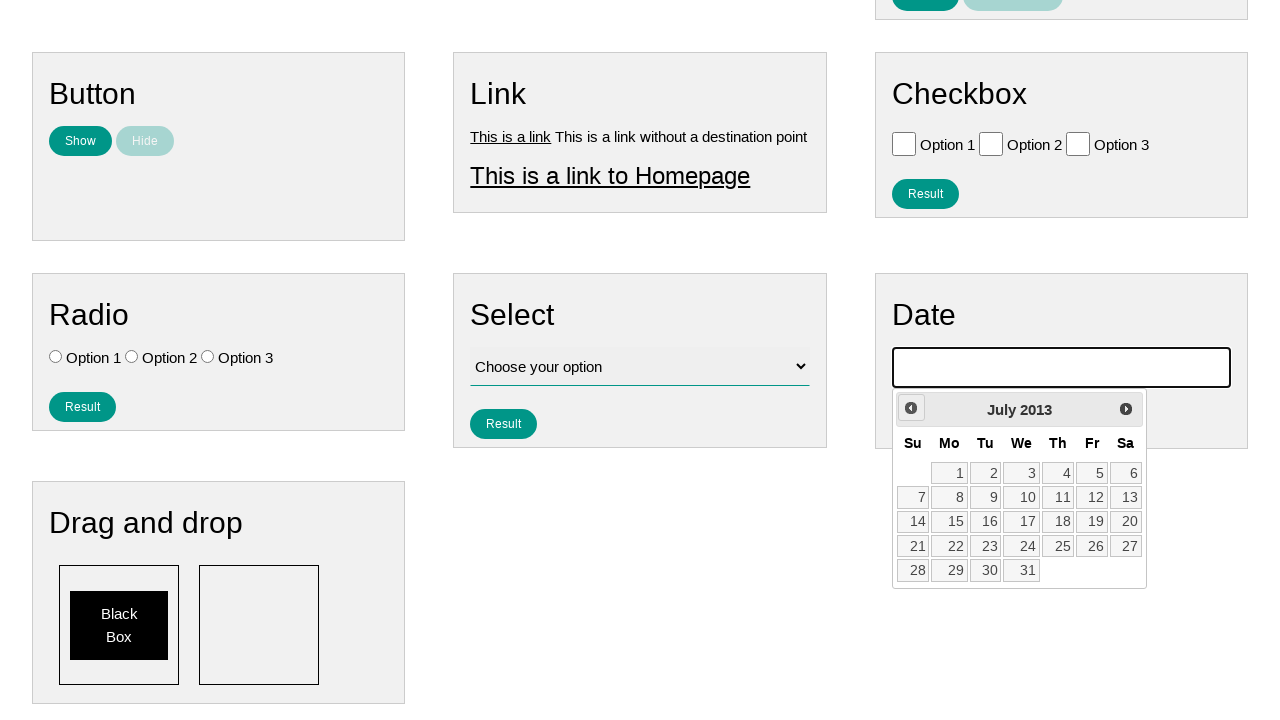

Clicked previous button to navigate backwards (currently at July 2013) at (911, 408) on .ui-datepicker-prev
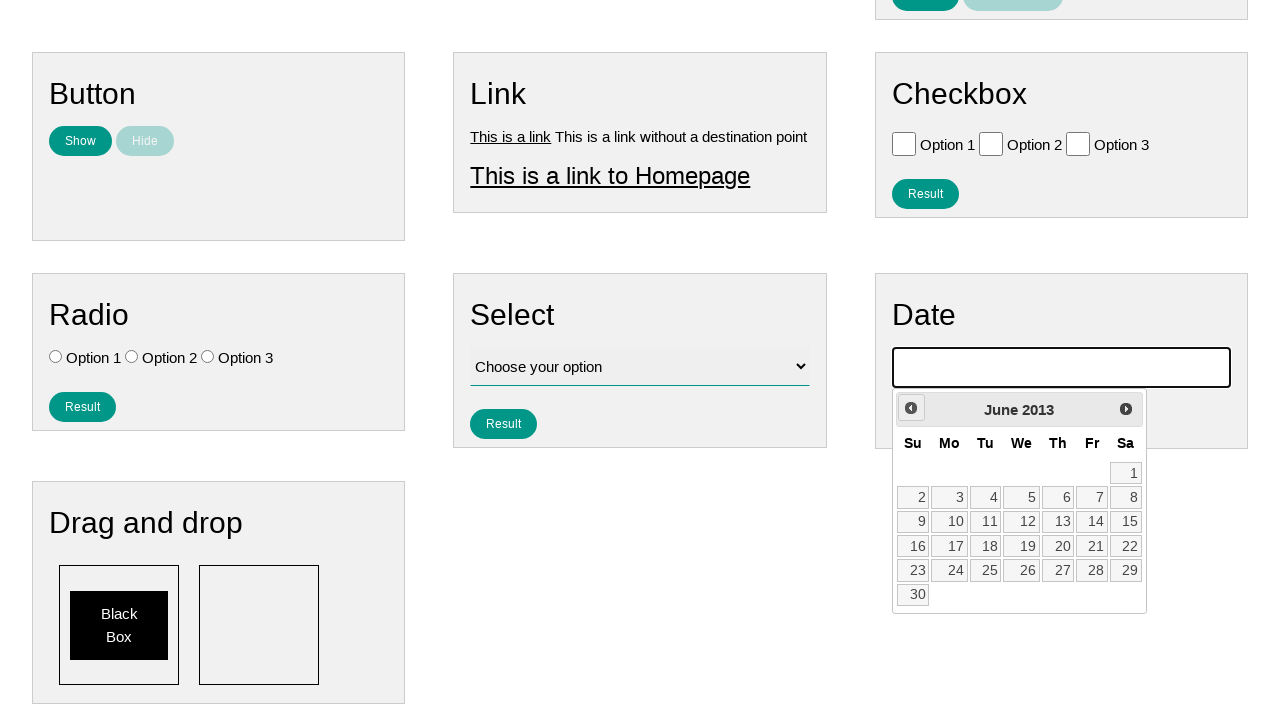

Clicked previous button to navigate backwards (currently at June 2013) at (911, 408) on .ui-datepicker-prev
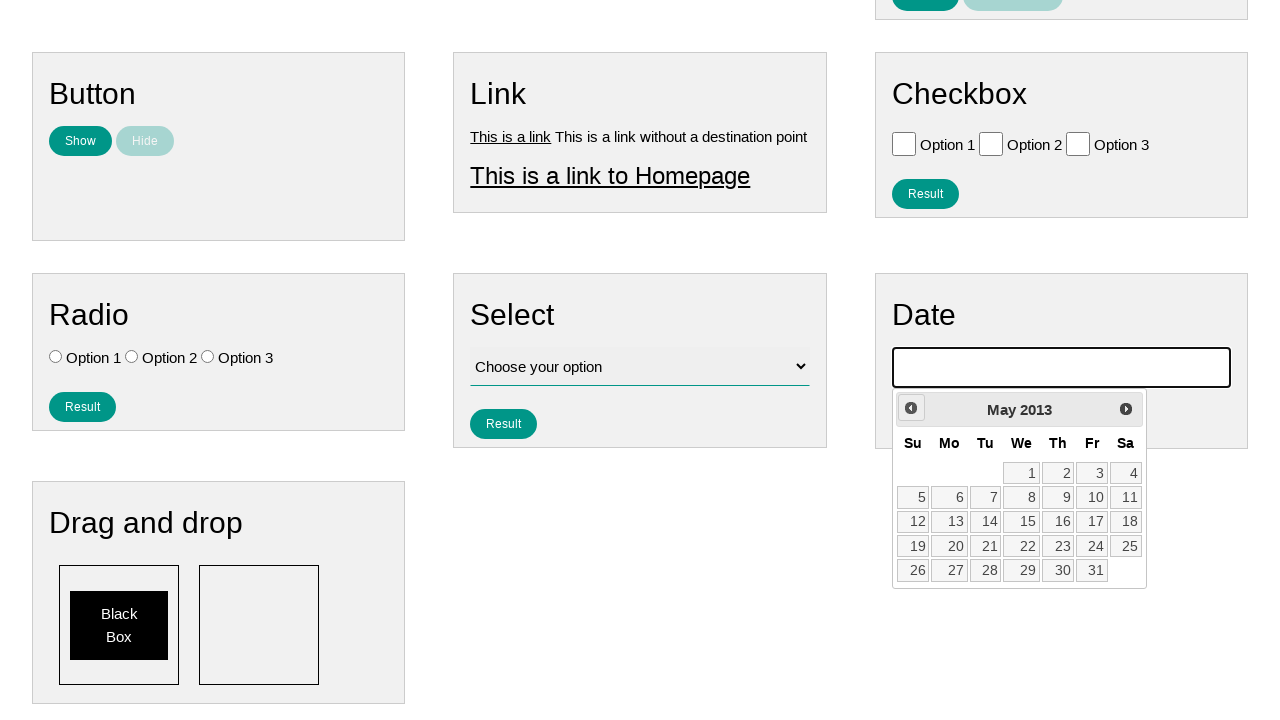

Clicked previous button to navigate backwards (currently at May 2013) at (911, 408) on .ui-datepicker-prev
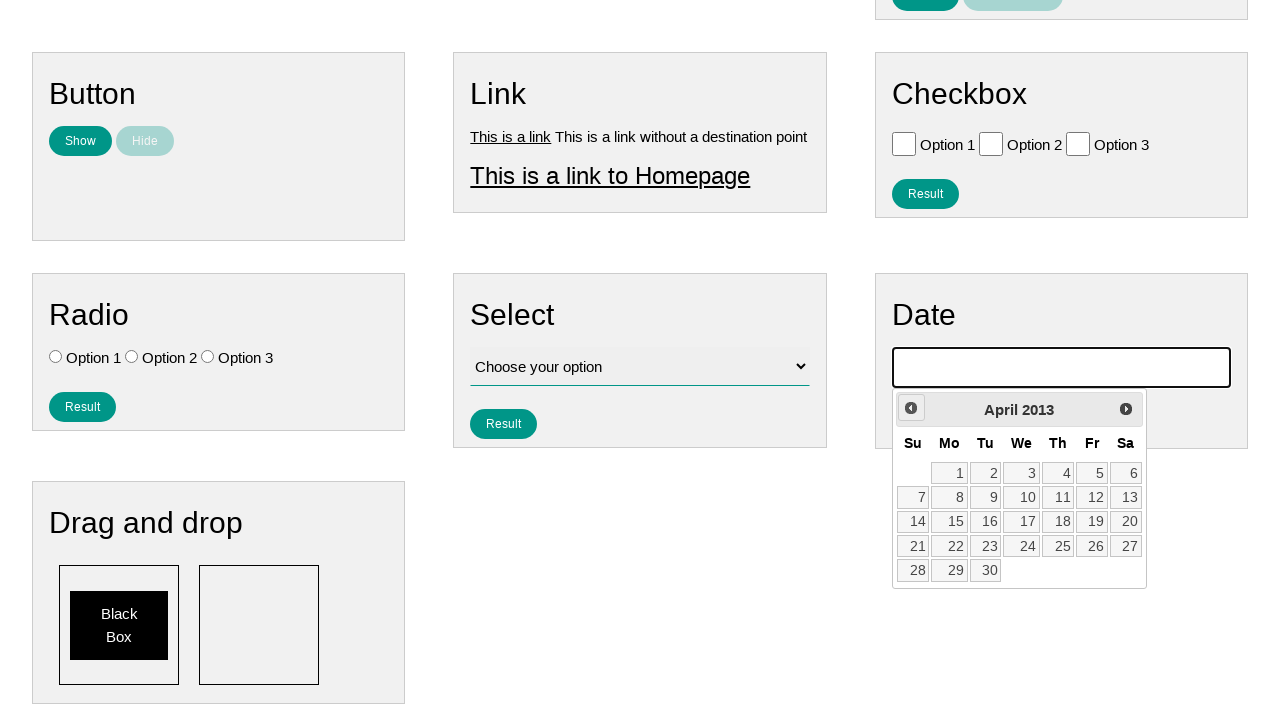

Clicked previous button to navigate backwards (currently at April 2013) at (911, 408) on .ui-datepicker-prev
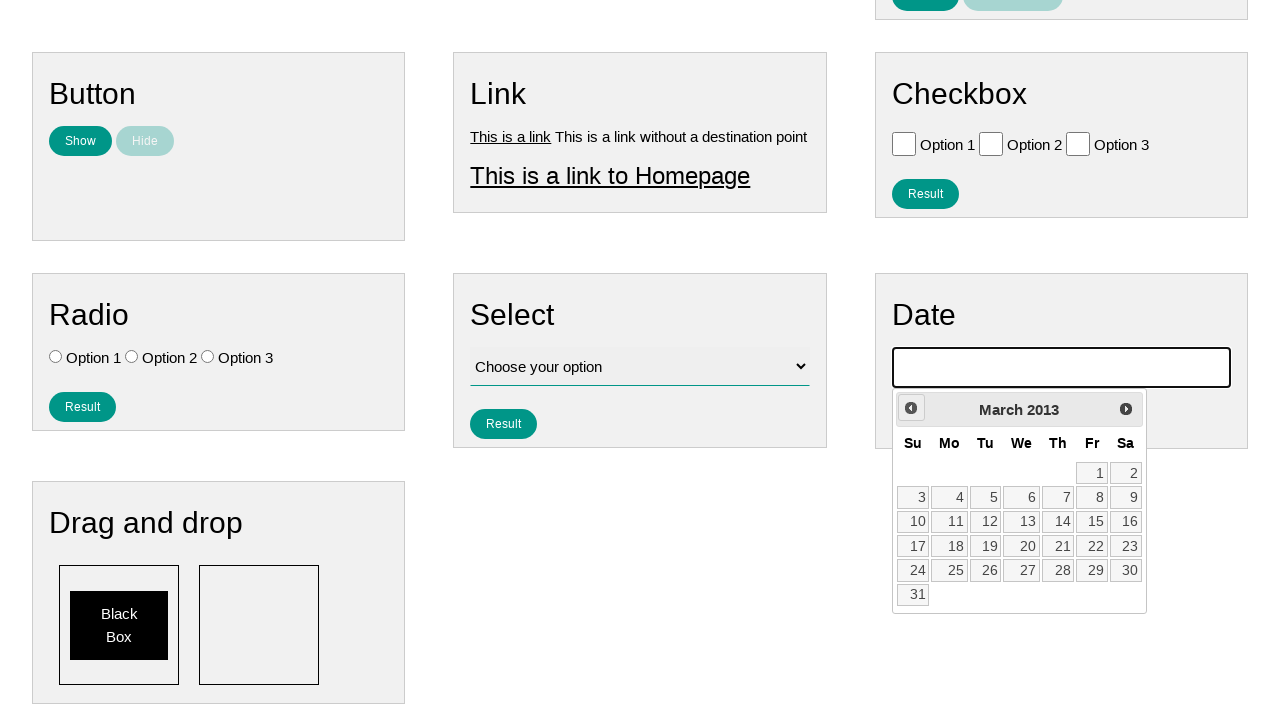

Clicked previous button to navigate backwards (currently at March 2013) at (911, 408) on .ui-datepicker-prev
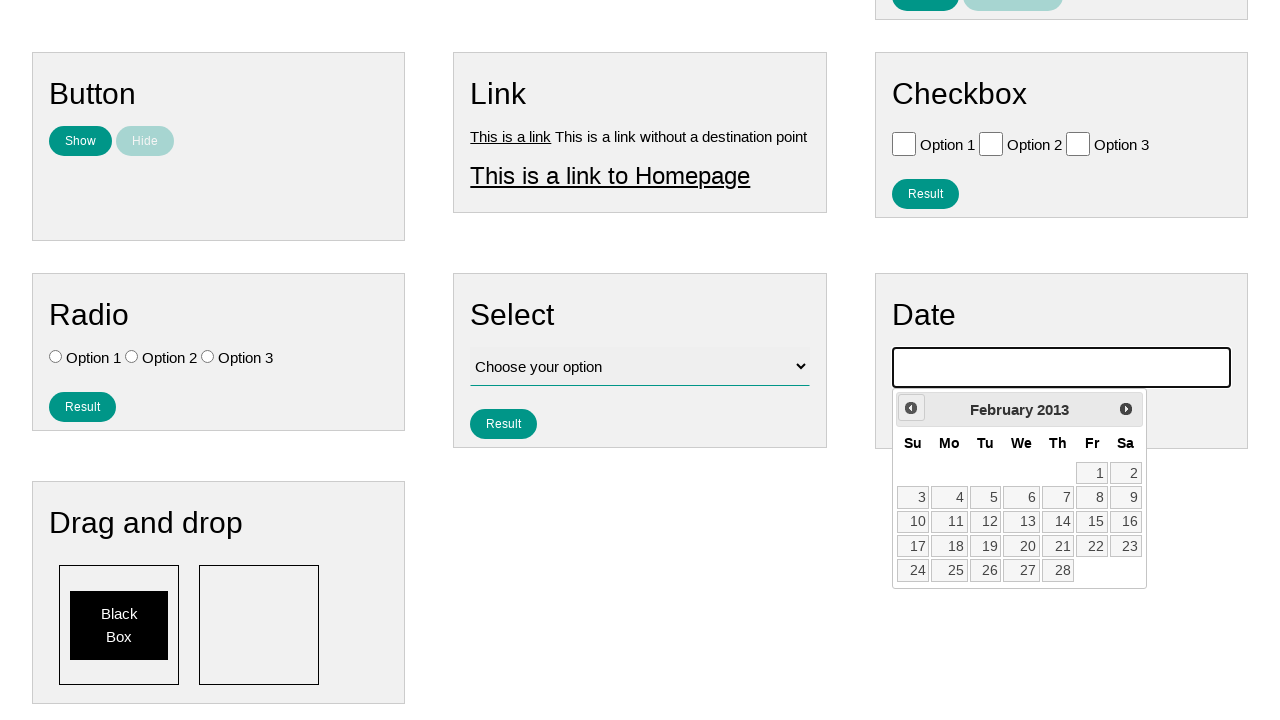

Clicked previous button to navigate backwards (currently at February 2013) at (911, 408) on .ui-datepicker-prev
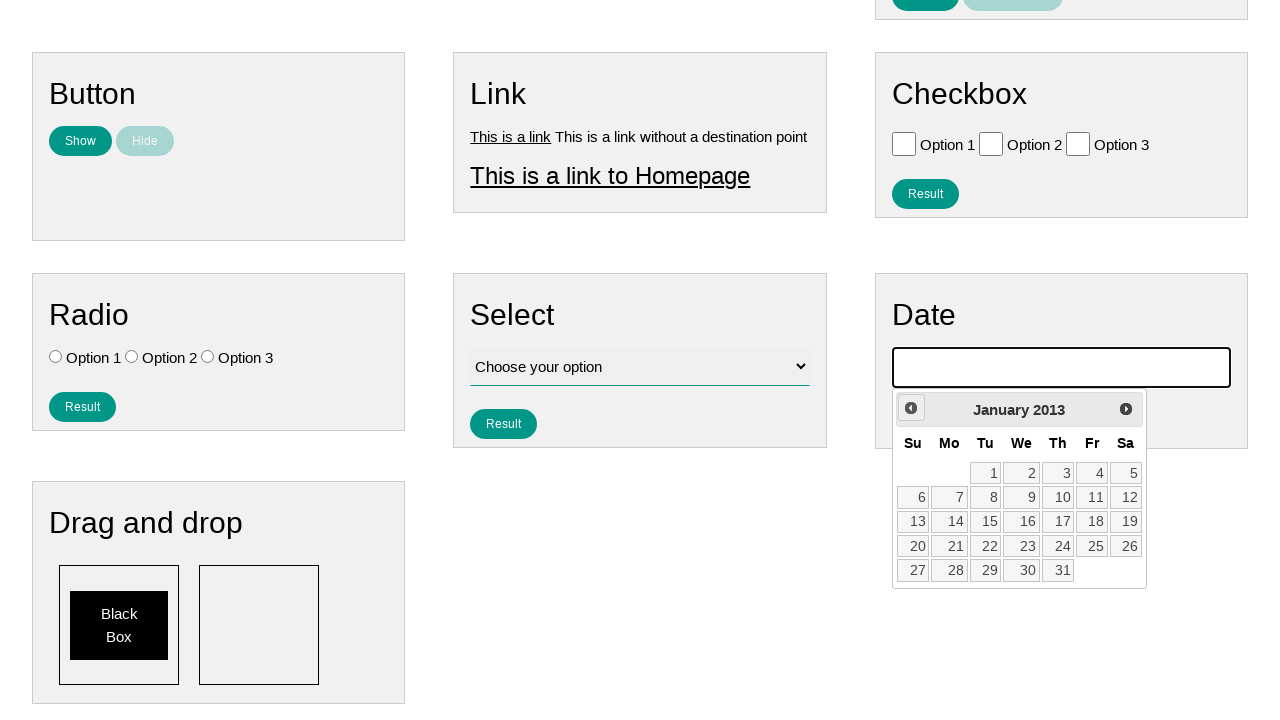

Clicked previous button to navigate backwards (currently at January 2013) at (911, 408) on .ui-datepicker-prev
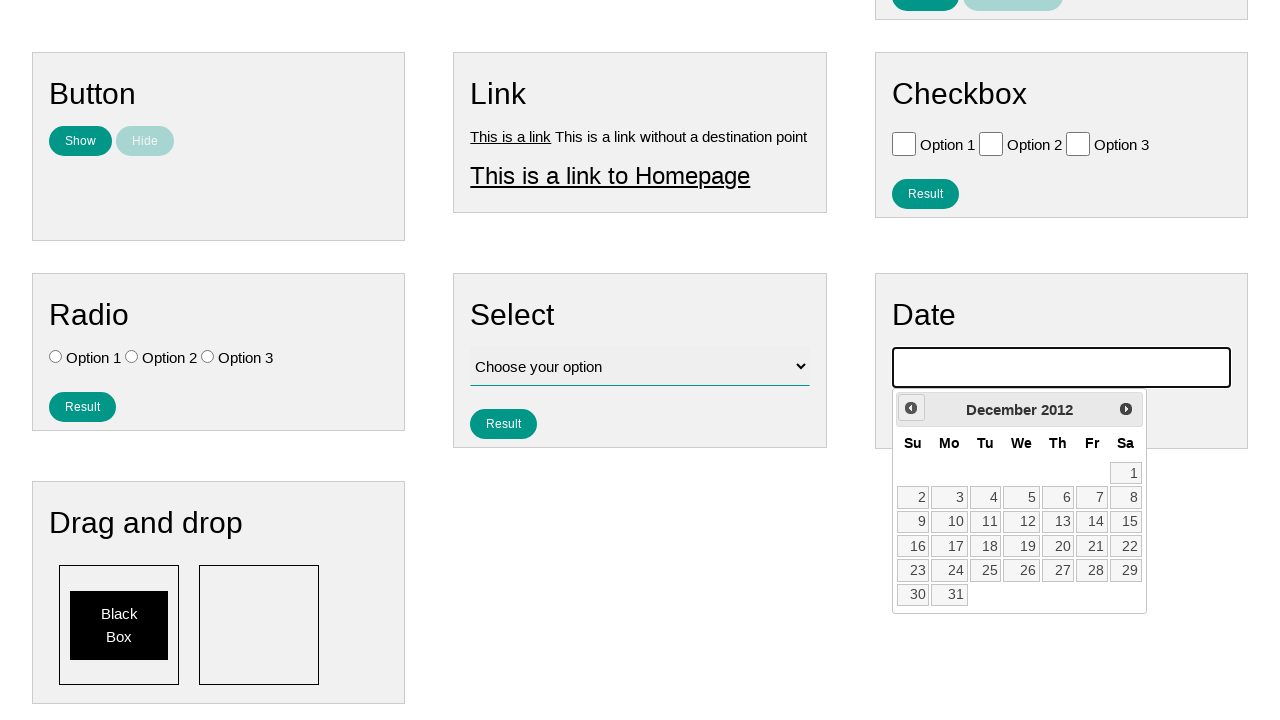

Clicked previous button to navigate backwards (currently at December 2012) at (911, 408) on .ui-datepicker-prev
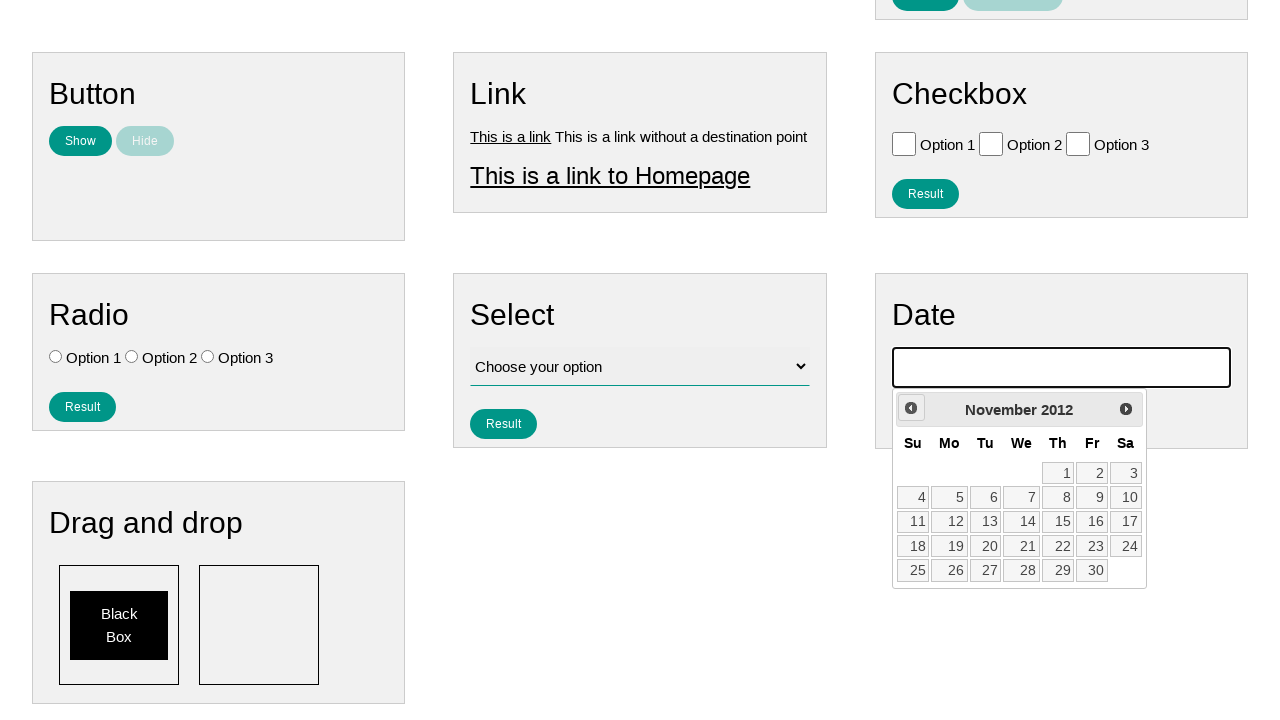

Clicked previous button to navigate backwards (currently at November 2012) at (911, 408) on .ui-datepicker-prev
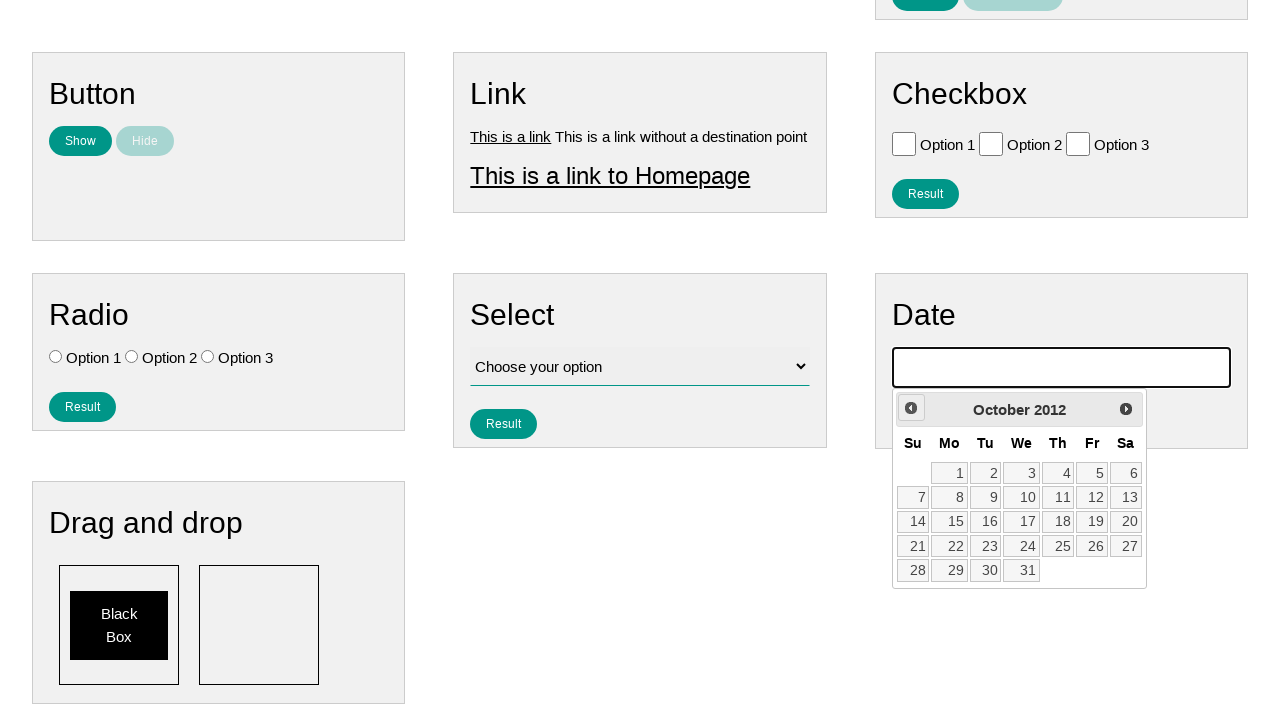

Clicked previous button to navigate backwards (currently at October 2012) at (911, 408) on .ui-datepicker-prev
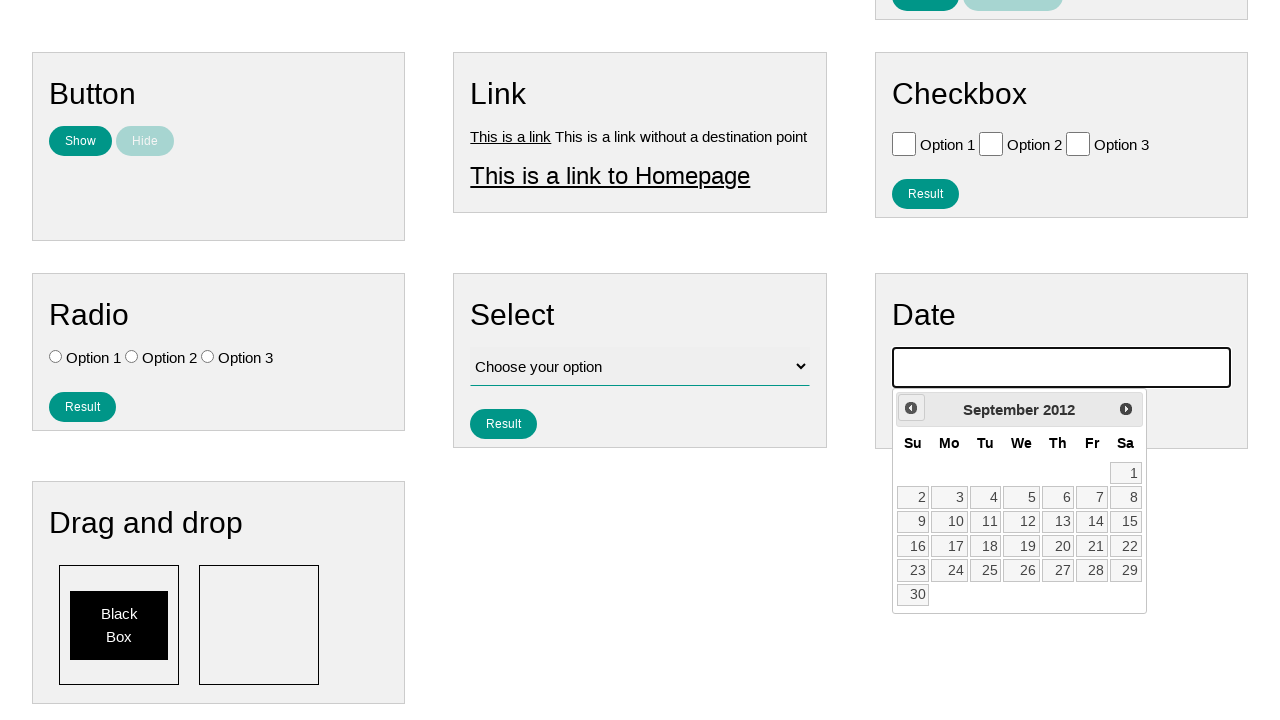

Clicked previous button to navigate backwards (currently at September 2012) at (911, 408) on .ui-datepicker-prev
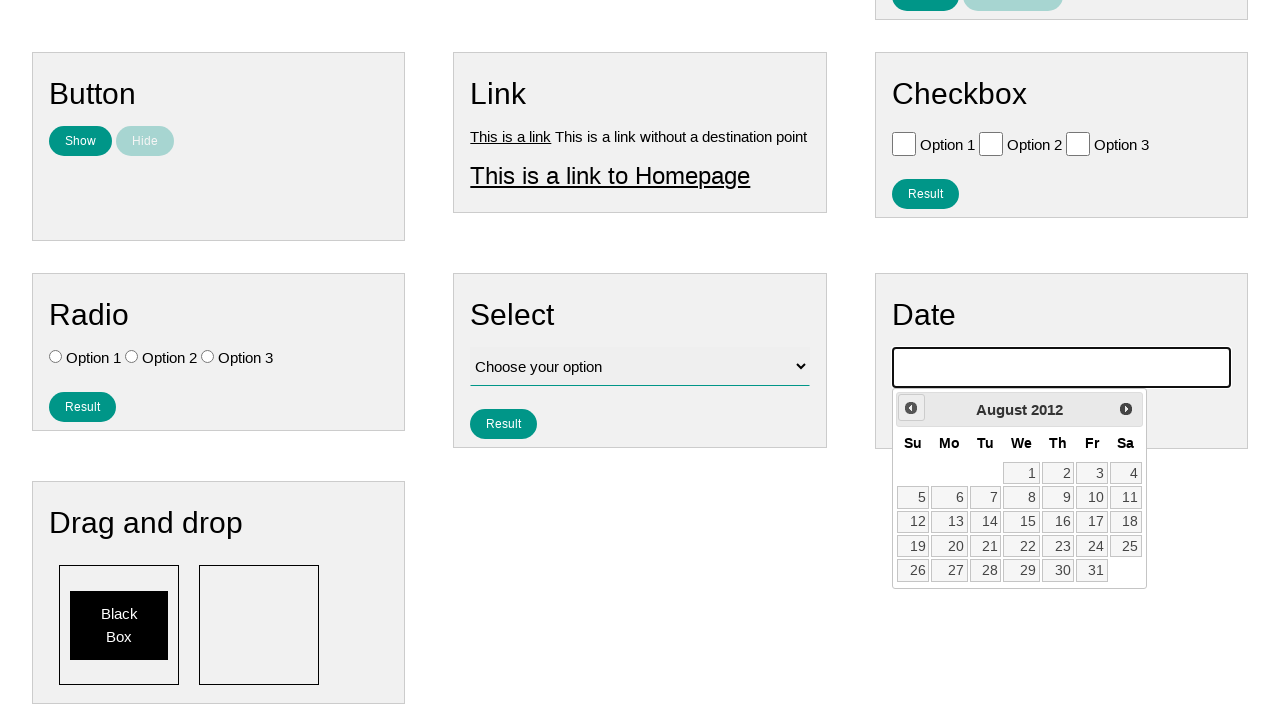

Clicked previous button to navigate backwards (currently at August 2012) at (911, 408) on .ui-datepicker-prev
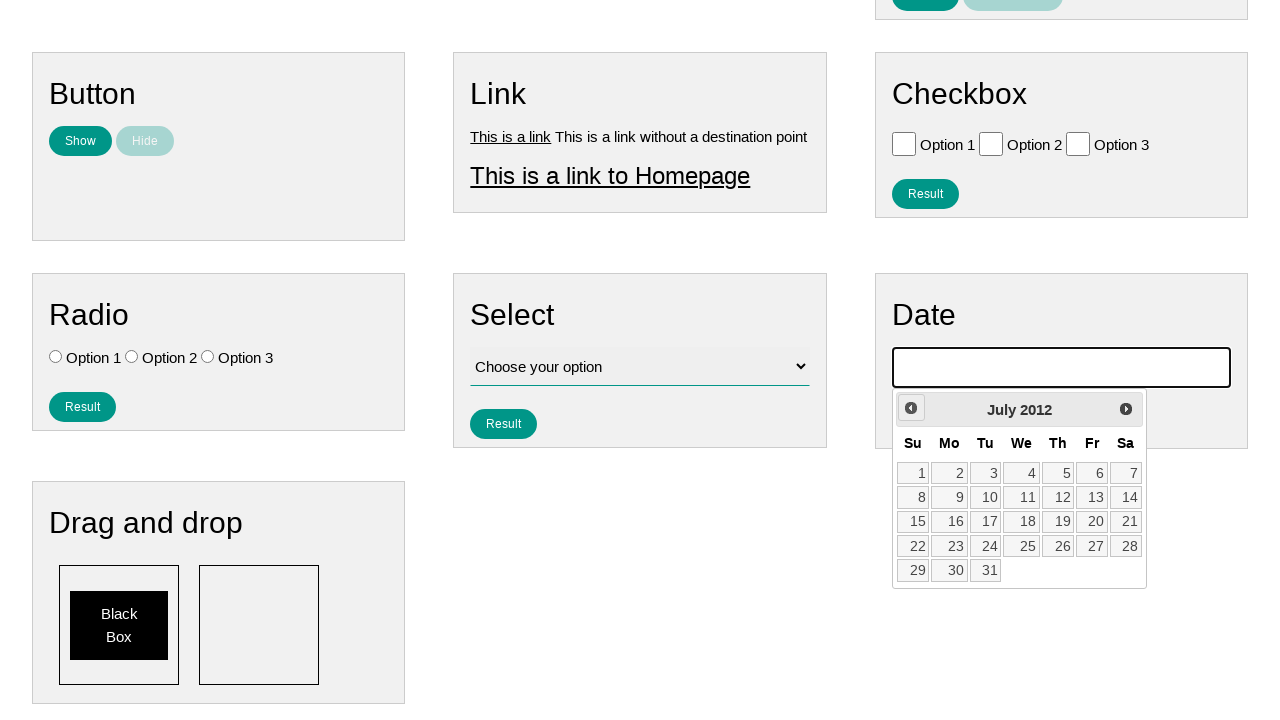

Clicked previous button to navigate backwards (currently at July 2012) at (911, 408) on .ui-datepicker-prev
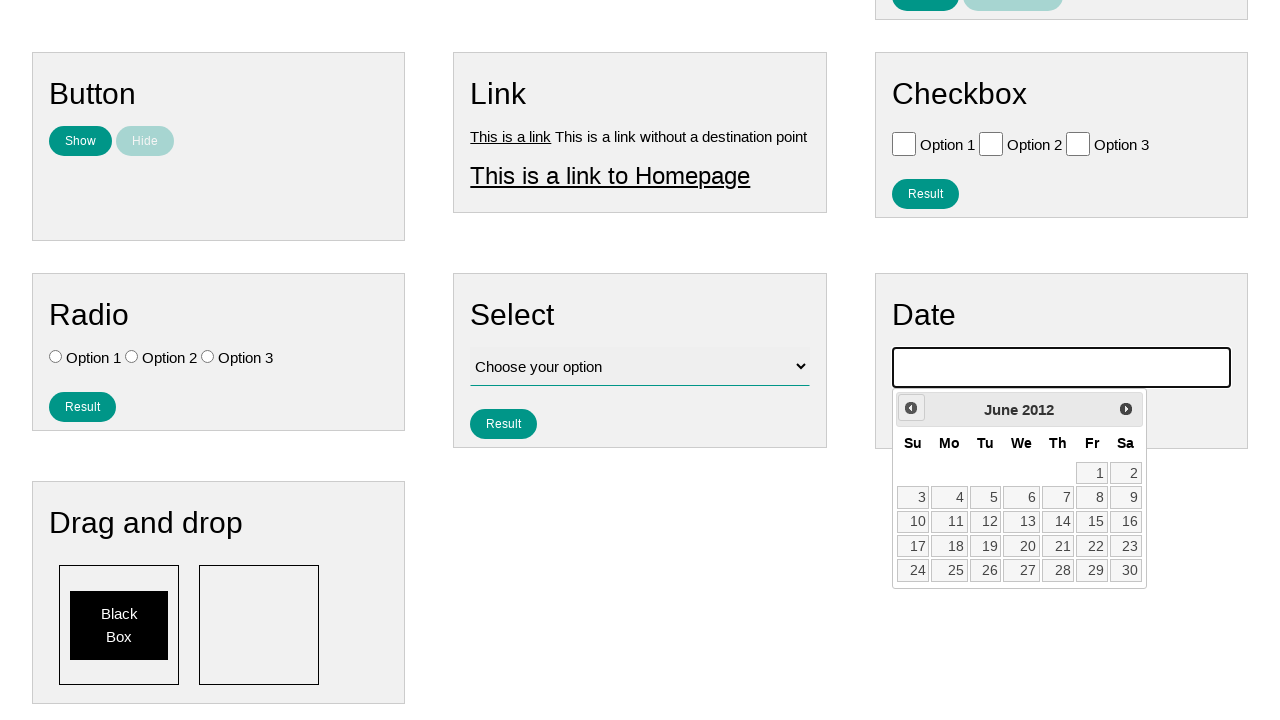

Clicked previous button to navigate backwards (currently at June 2012) at (911, 408) on .ui-datepicker-prev
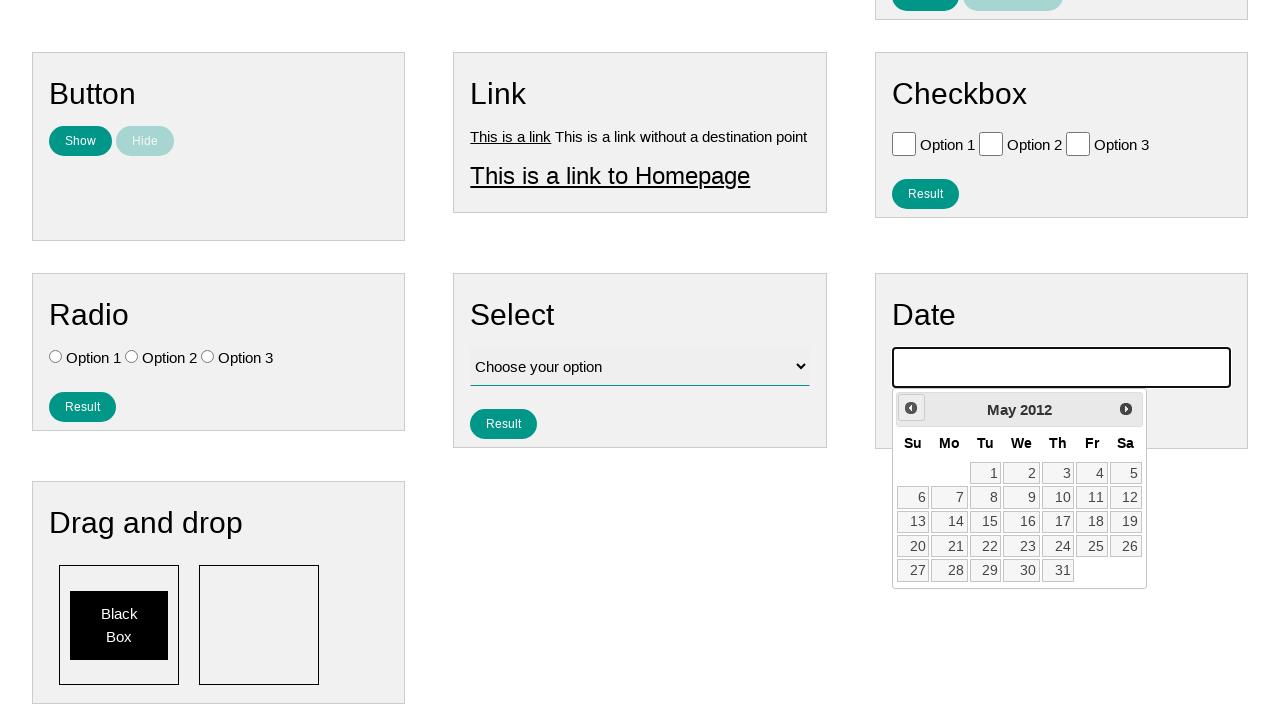

Clicked previous button to navigate backwards (currently at May 2012) at (911, 408) on .ui-datepicker-prev
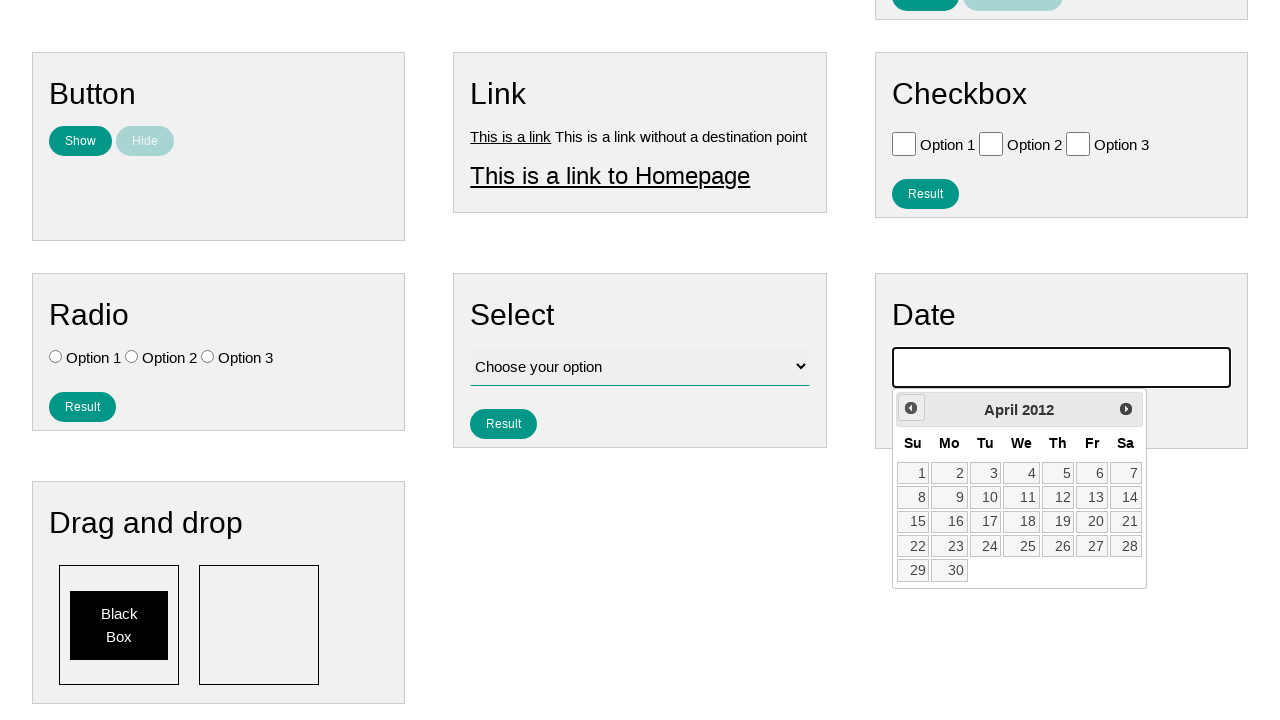

Clicked previous button to navigate backwards (currently at April 2012) at (911, 408) on .ui-datepicker-prev
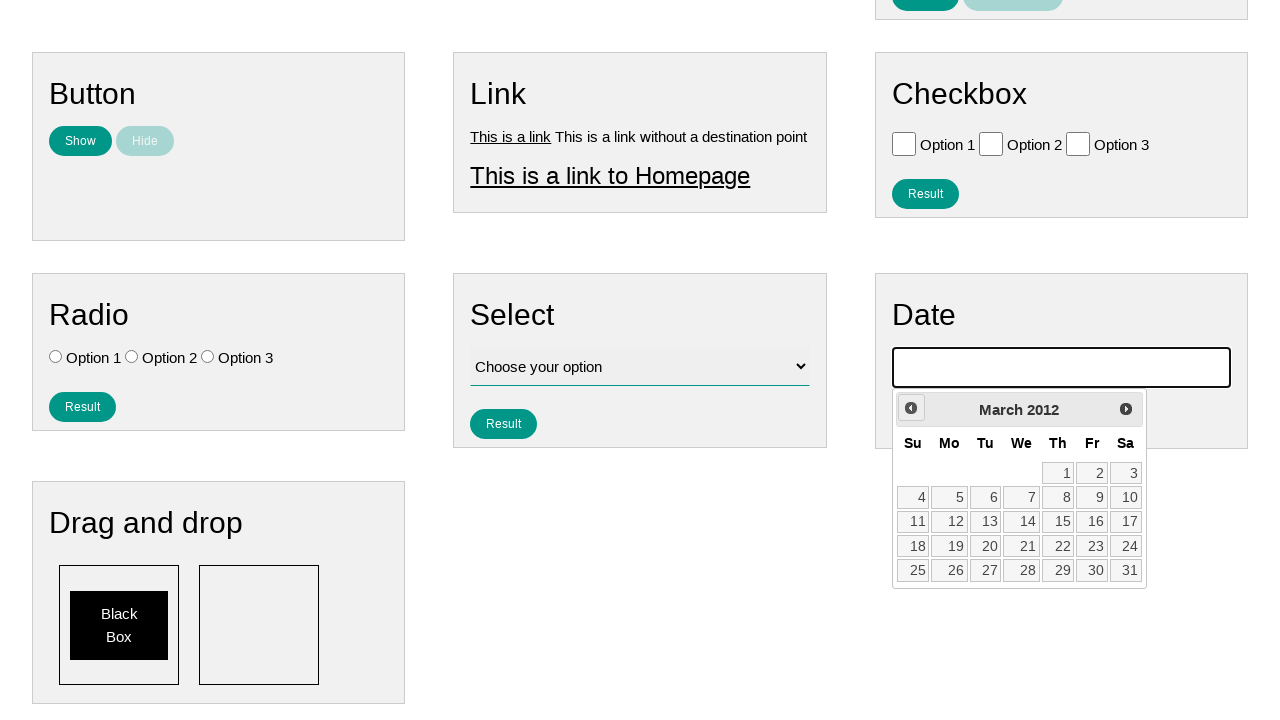

Clicked previous button to navigate backwards (currently at March 2012) at (911, 408) on .ui-datepicker-prev
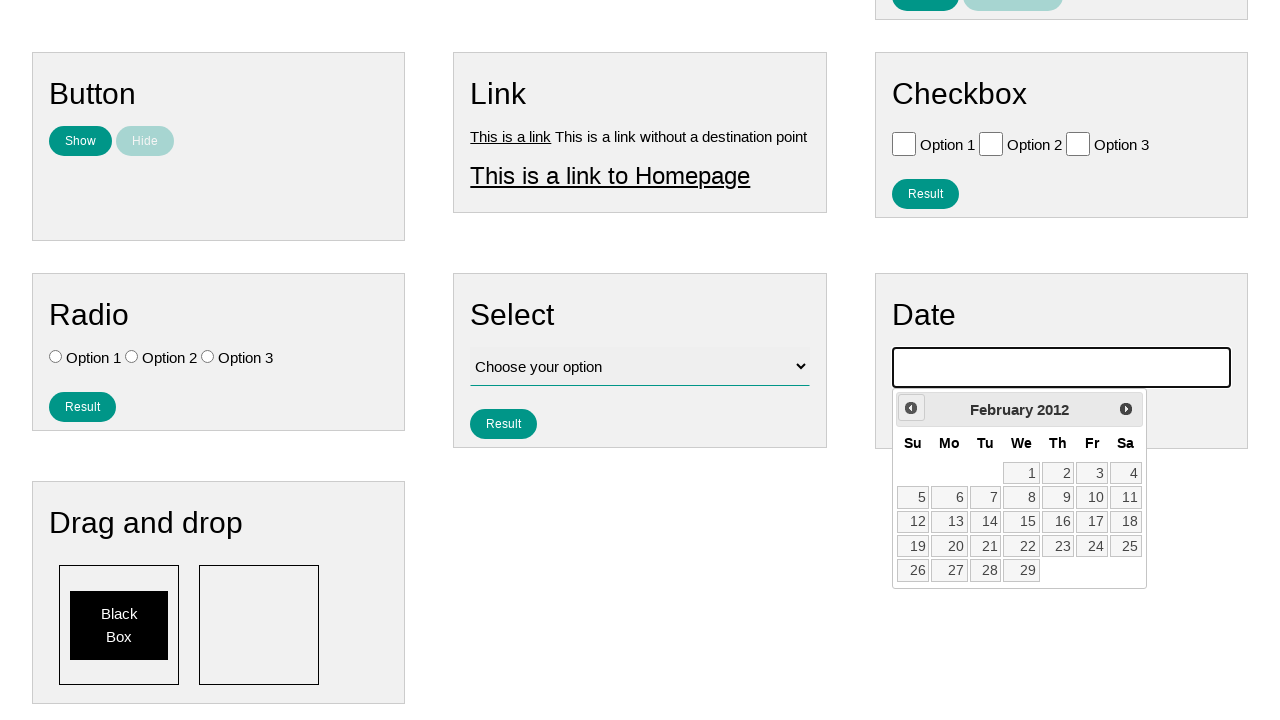

Clicked previous button to navigate backwards (currently at February 2012) at (911, 408) on .ui-datepicker-prev
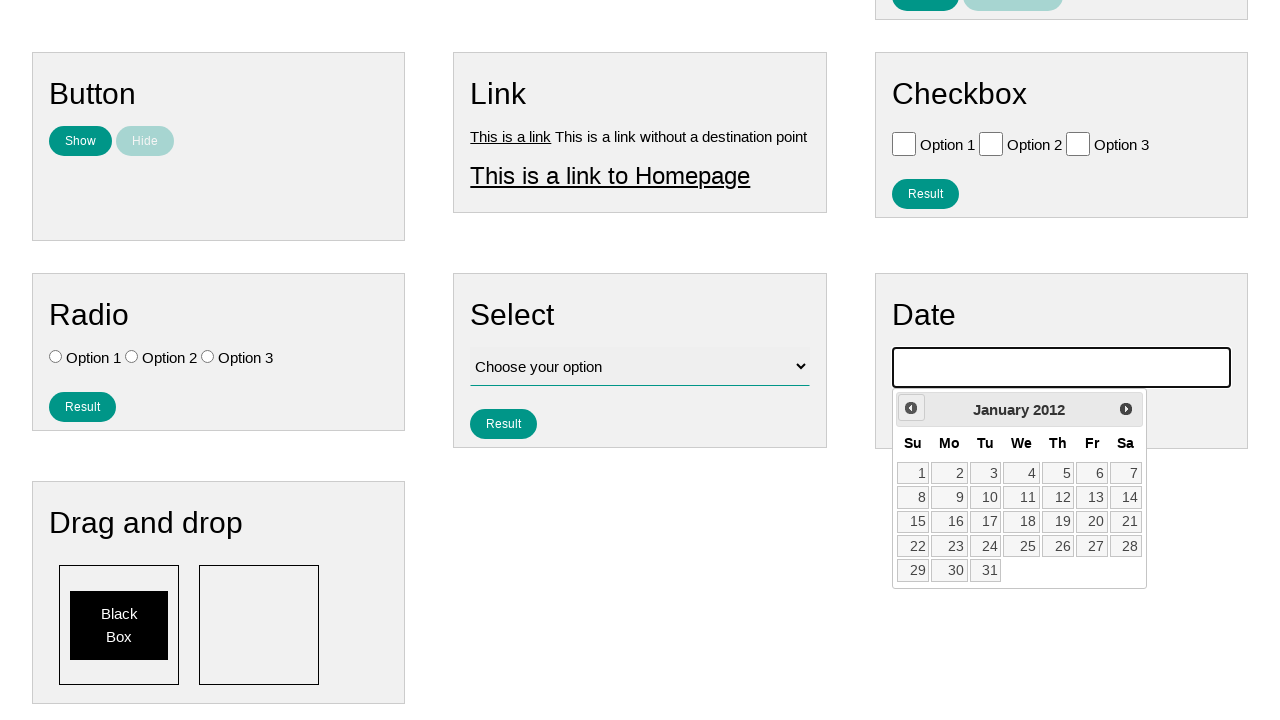

Clicked previous button to navigate backwards (currently at January 2012) at (911, 408) on .ui-datepicker-prev
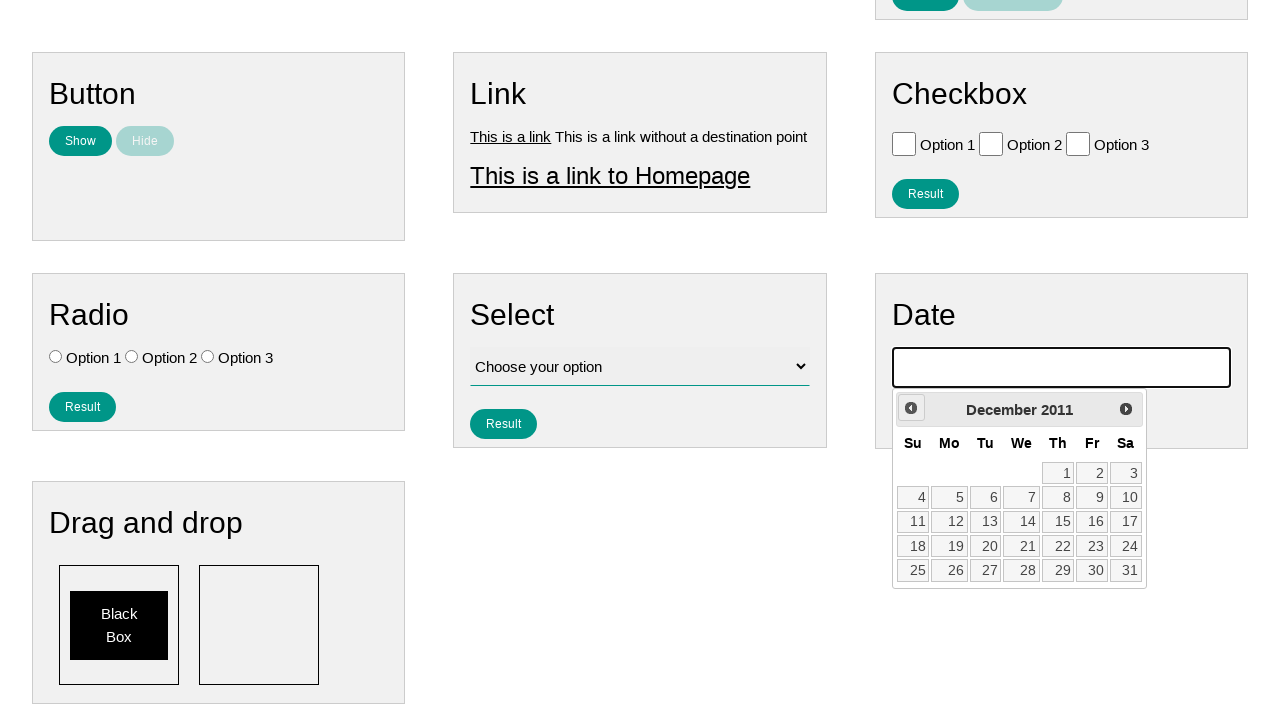

Clicked previous button to navigate backwards (currently at December 2011) at (911, 408) on .ui-datepicker-prev
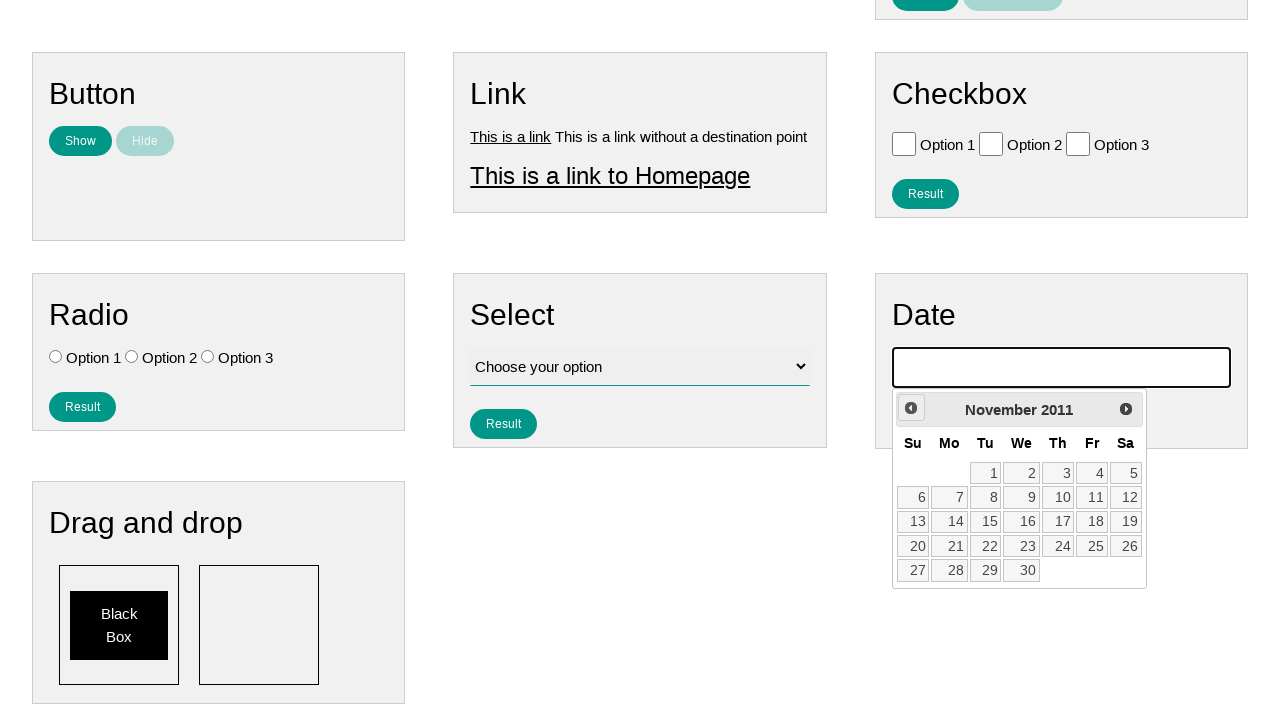

Clicked previous button to navigate backwards (currently at November 2011) at (911, 408) on .ui-datepicker-prev
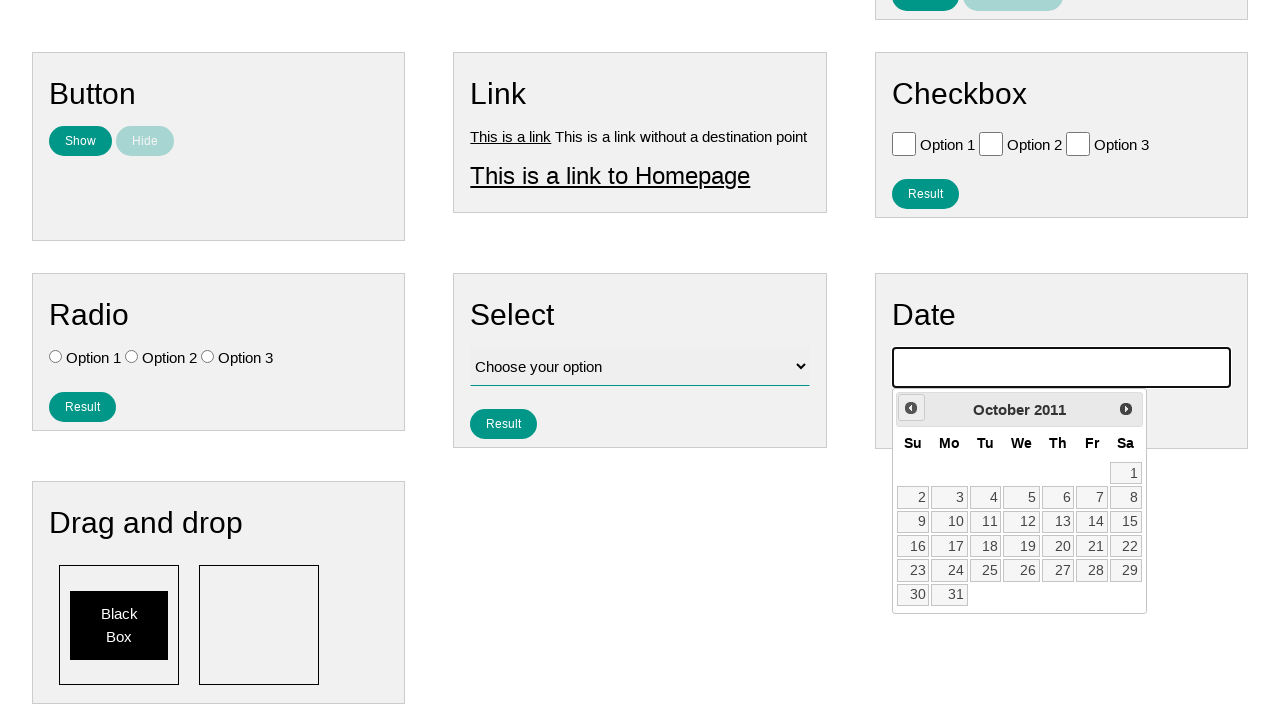

Clicked previous button to navigate backwards (currently at October 2011) at (911, 408) on .ui-datepicker-prev
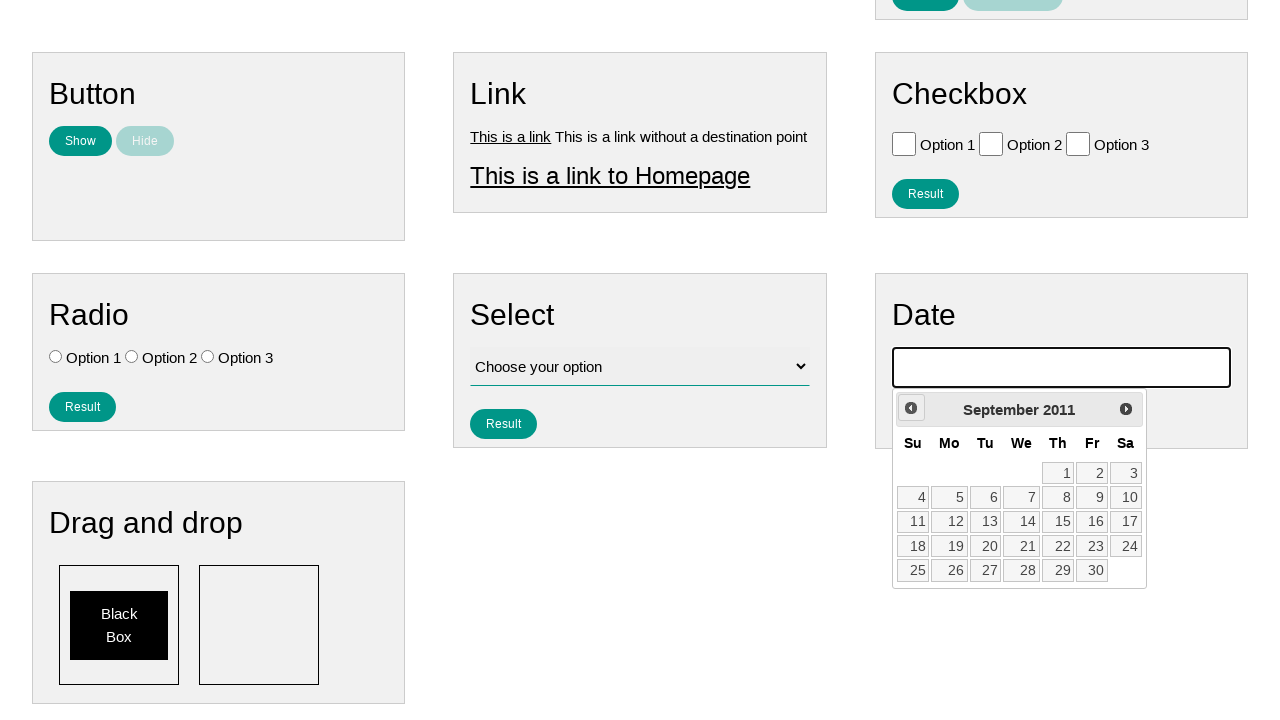

Clicked previous button to navigate backwards (currently at September 2011) at (911, 408) on .ui-datepicker-prev
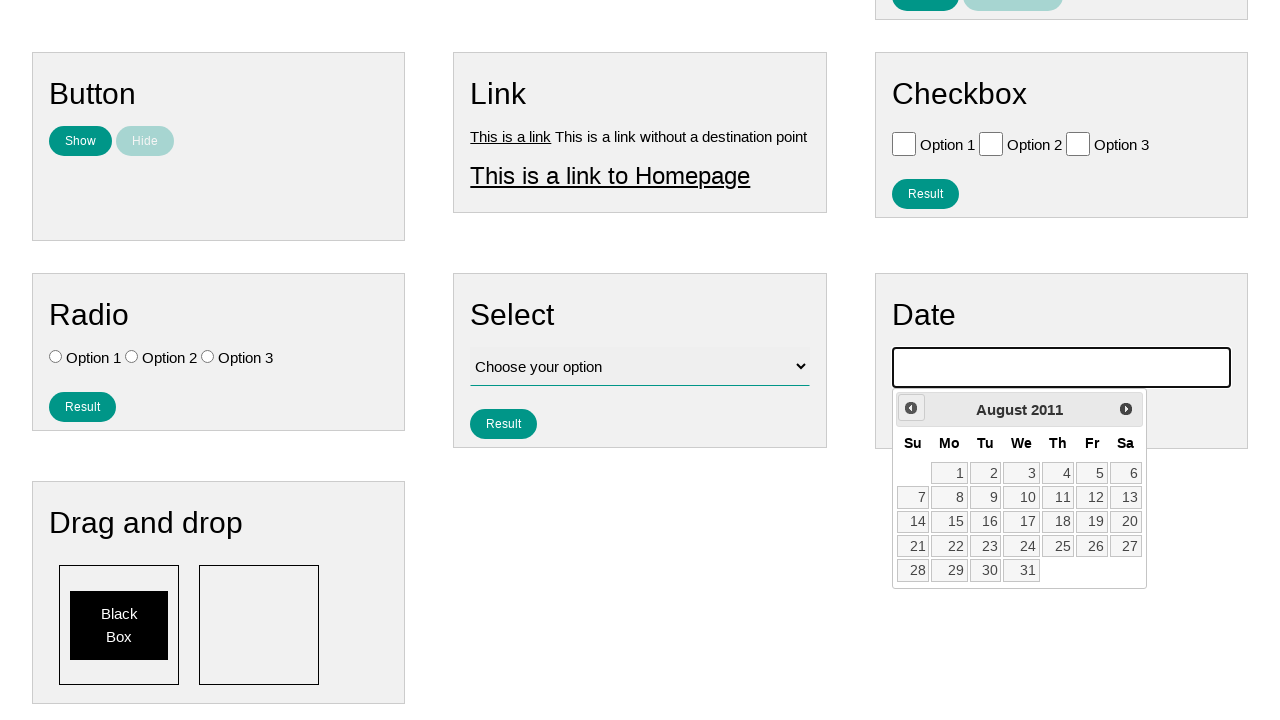

Clicked previous button to navigate backwards (currently at August 2011) at (911, 408) on .ui-datepicker-prev
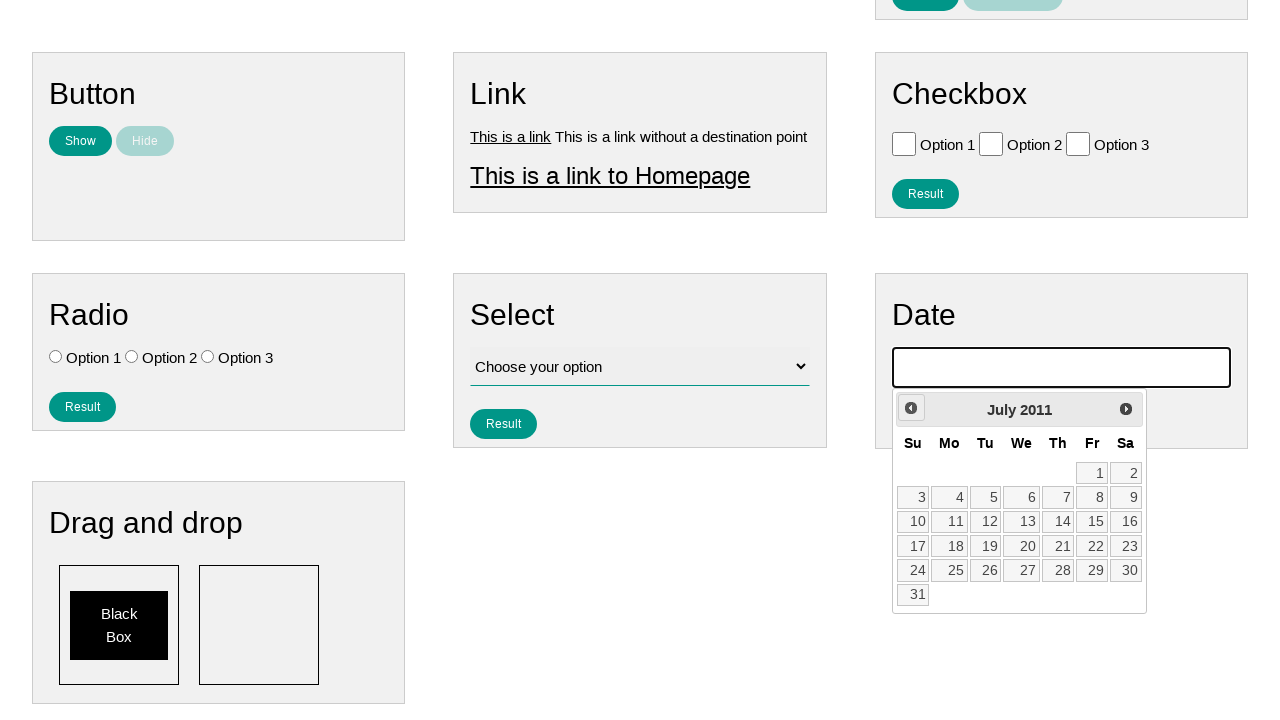

Clicked previous button to navigate backwards (currently at July 2011) at (911, 408) on .ui-datepicker-prev
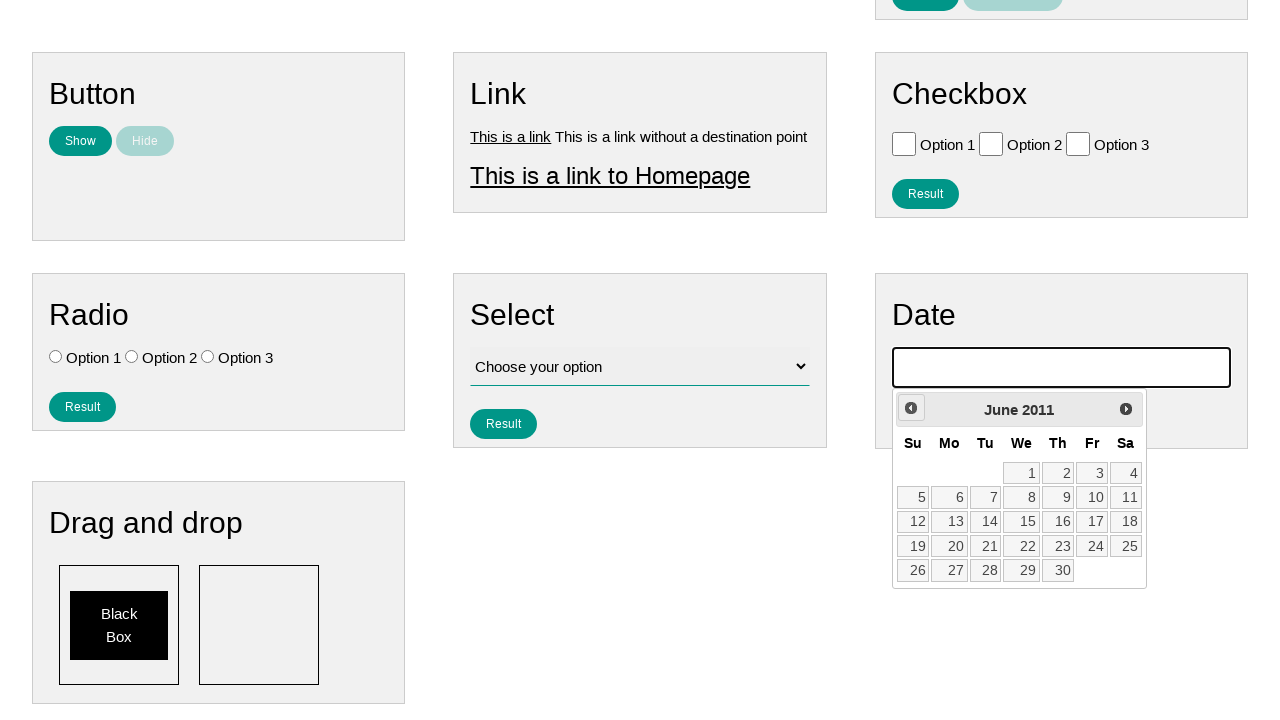

Clicked previous button to navigate backwards (currently at June 2011) at (911, 408) on .ui-datepicker-prev
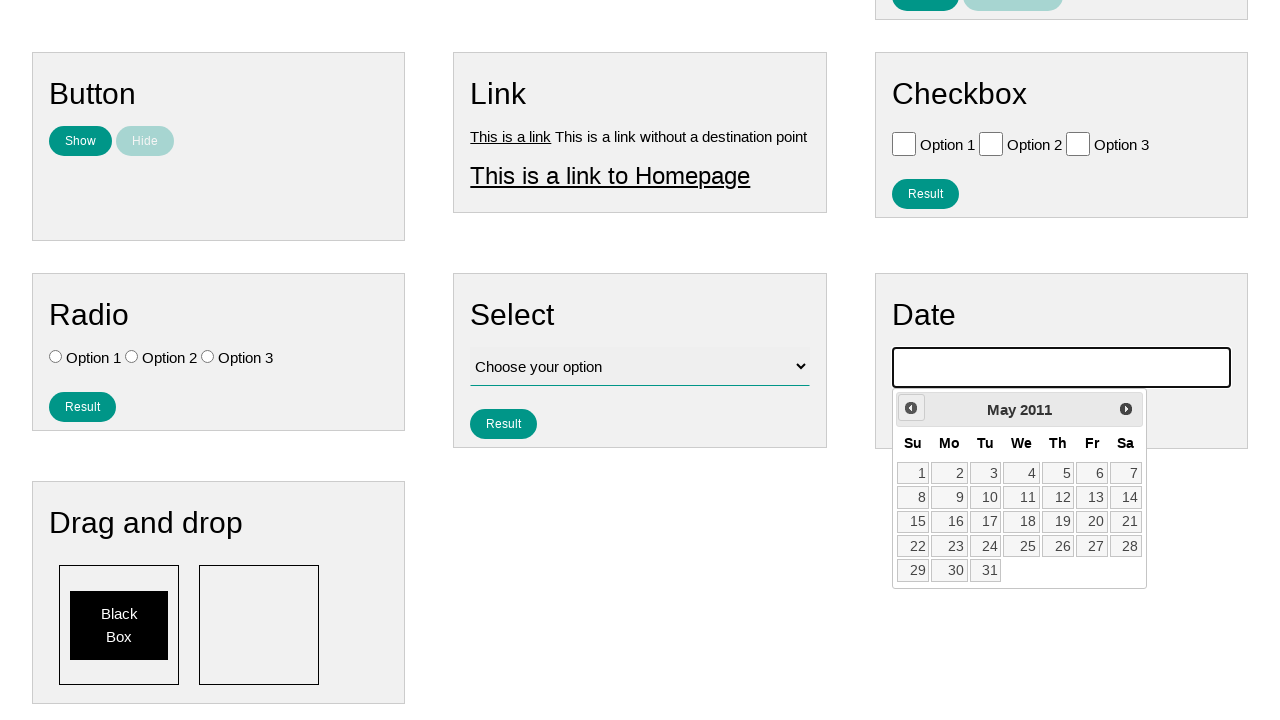

Clicked previous button to navigate backwards (currently at May 2011) at (911, 408) on .ui-datepicker-prev
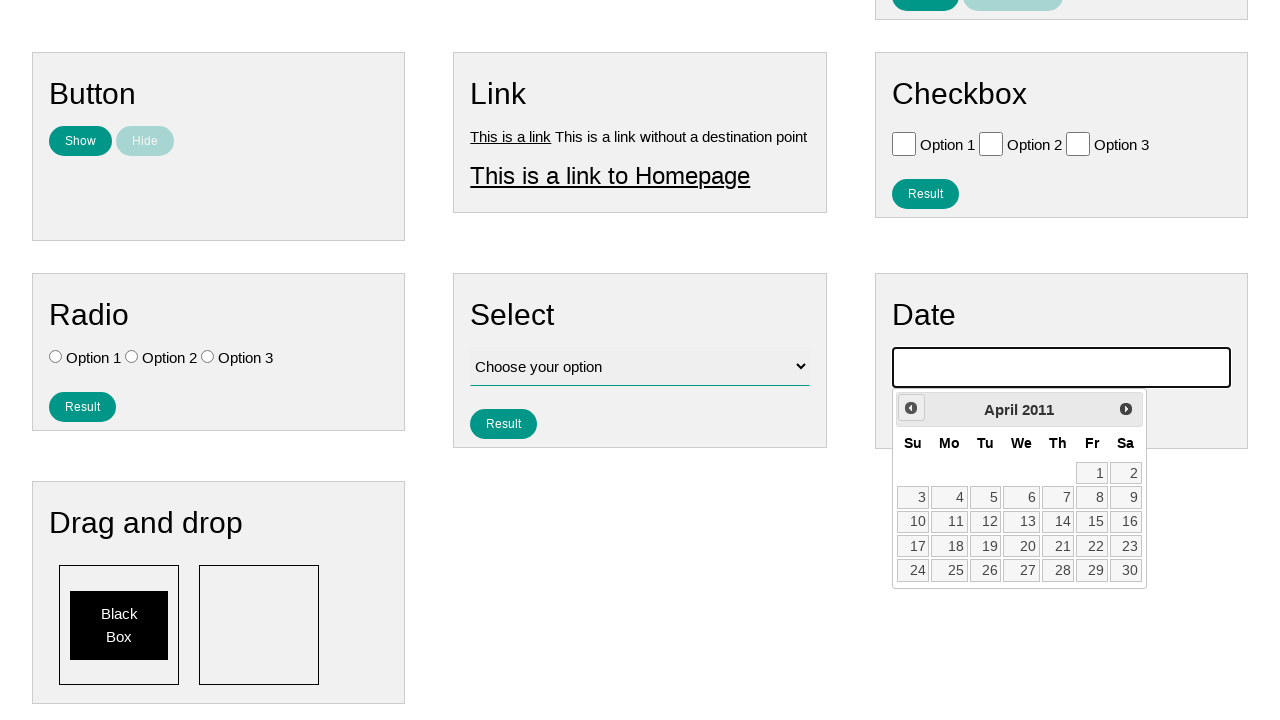

Clicked previous button to navigate backwards (currently at April 2011) at (911, 408) on .ui-datepicker-prev
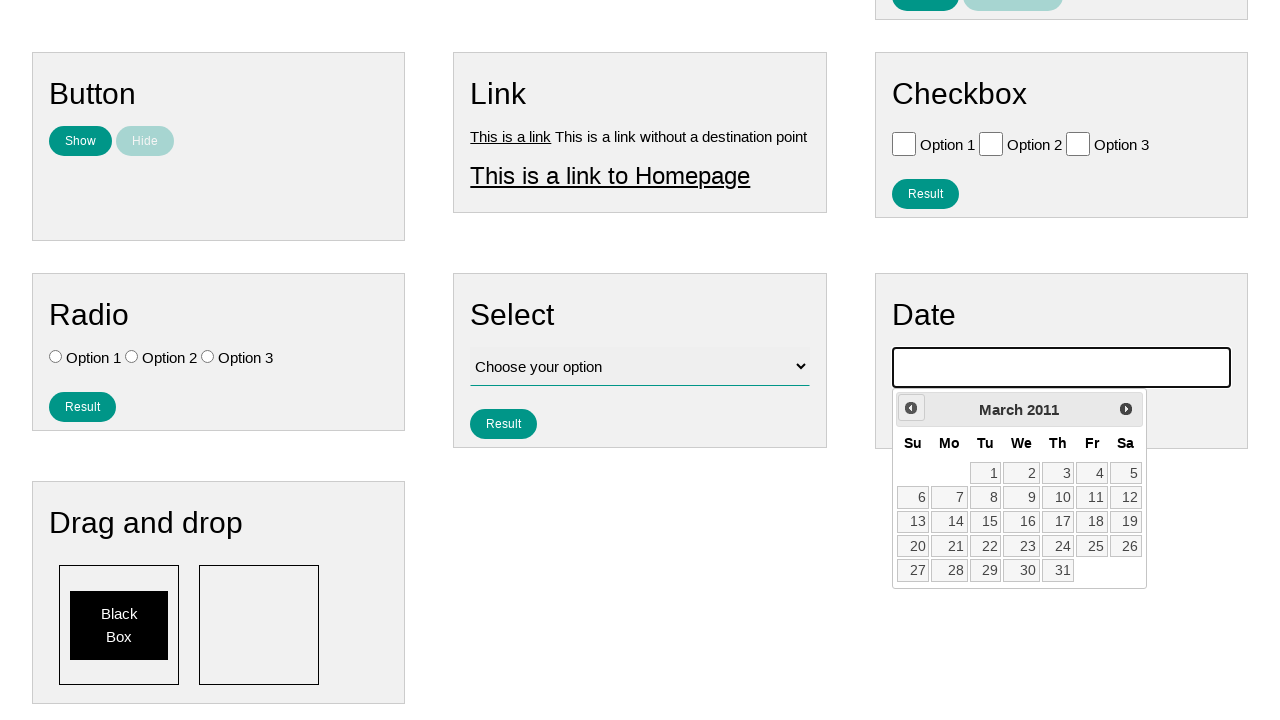

Clicked previous button to navigate backwards (currently at March 2011) at (911, 408) on .ui-datepicker-prev
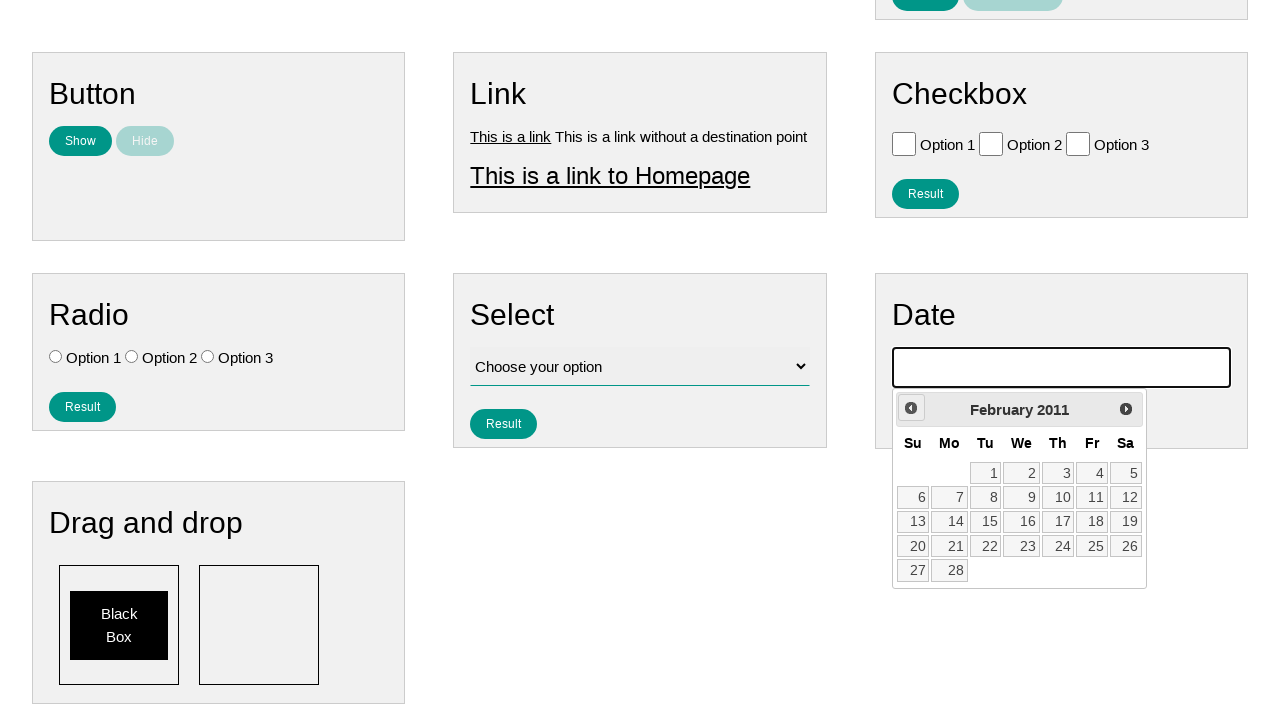

Clicked previous button to navigate backwards (currently at February 2011) at (911, 408) on .ui-datepicker-prev
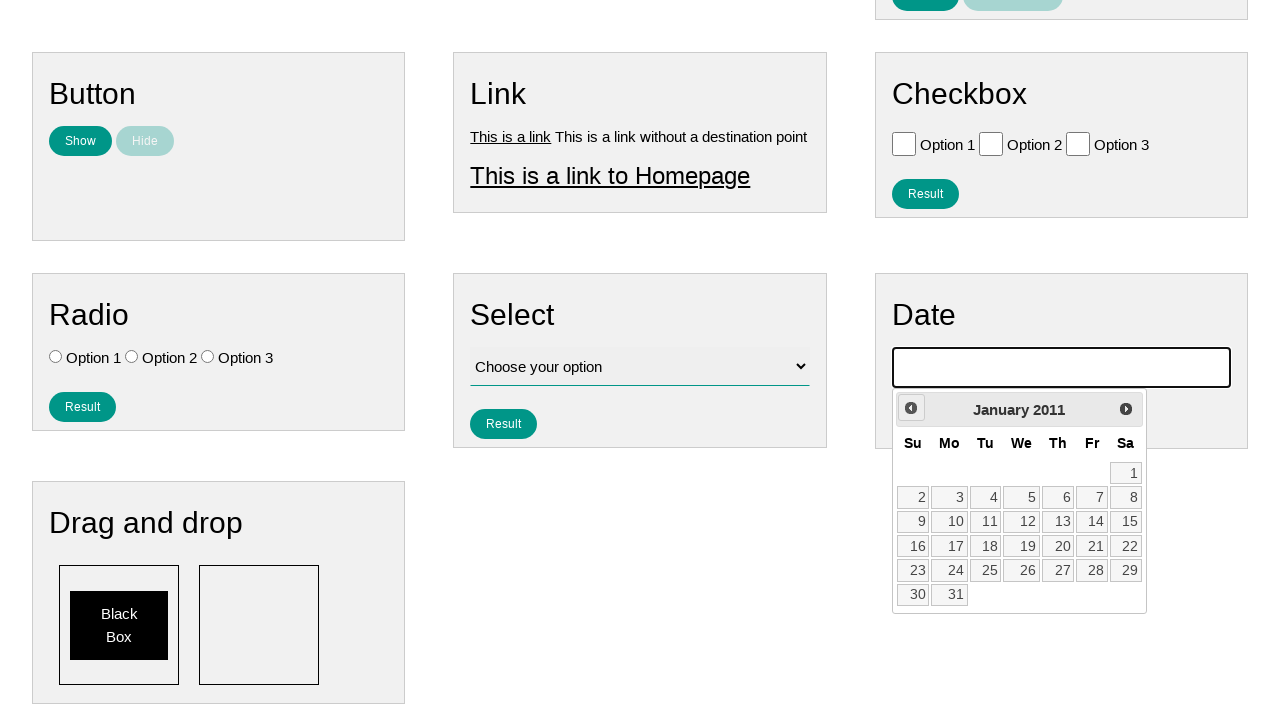

Clicked previous button to navigate backwards (currently at January 2011) at (911, 408) on .ui-datepicker-prev
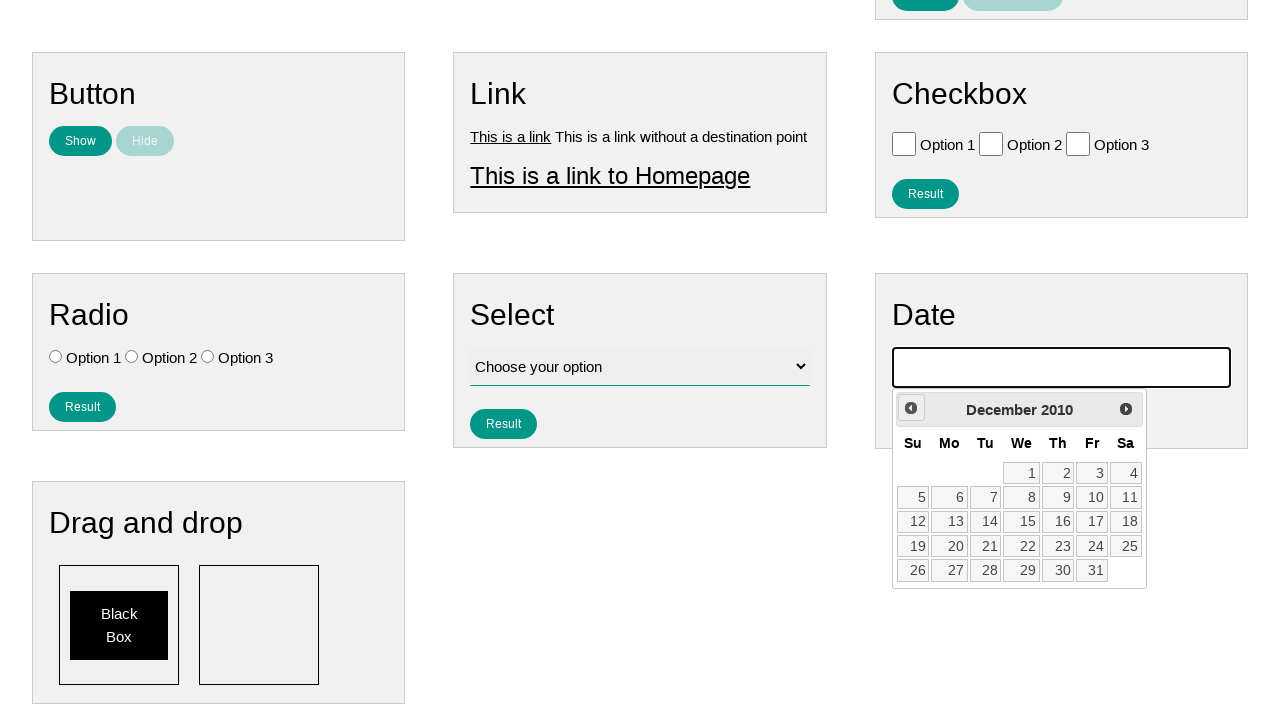

Clicked previous button to navigate backwards (currently at December 2010) at (911, 408) on .ui-datepicker-prev
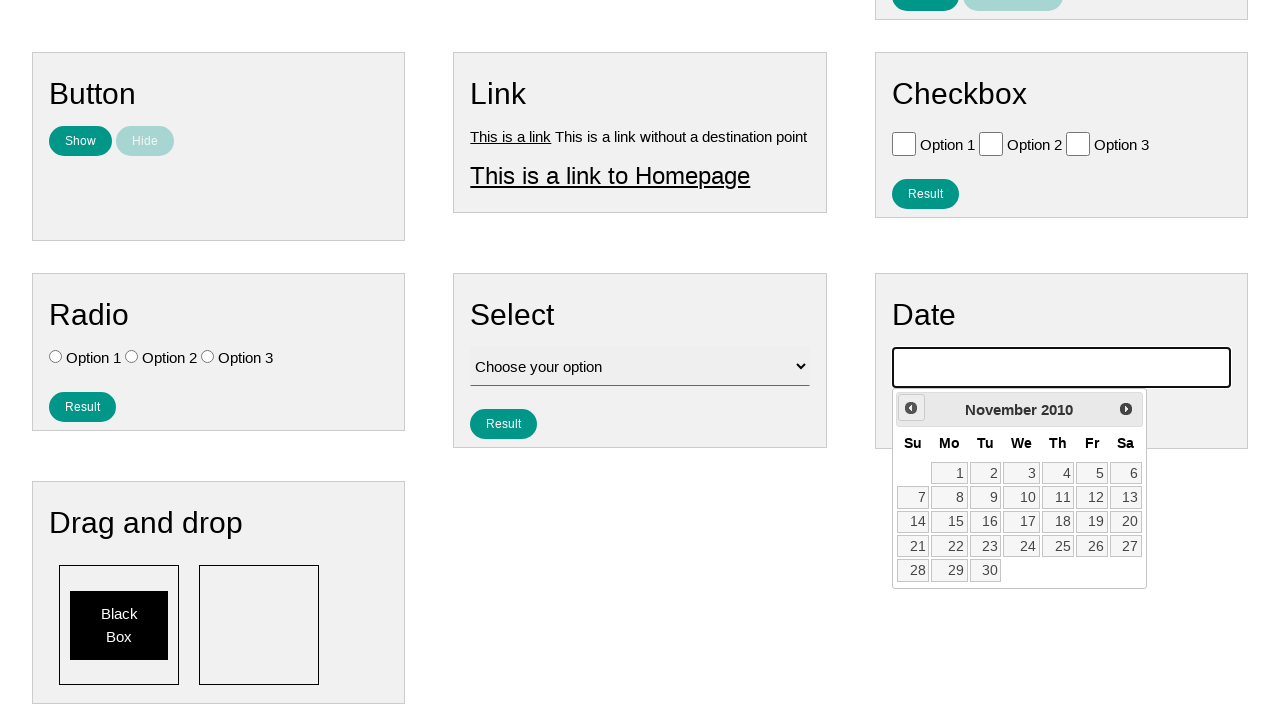

Clicked previous button to navigate backwards (currently at November 2010) at (911, 408) on .ui-datepicker-prev
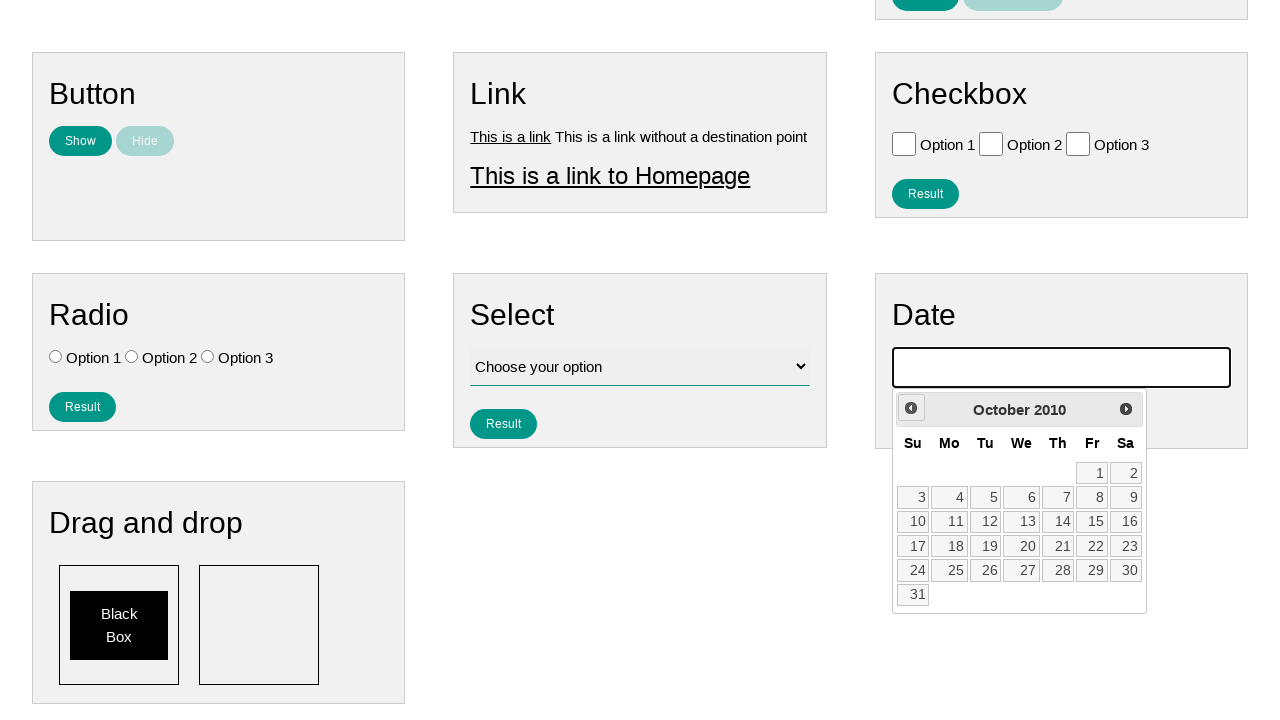

Clicked previous button to navigate backwards (currently at October 2010) at (911, 408) on .ui-datepicker-prev
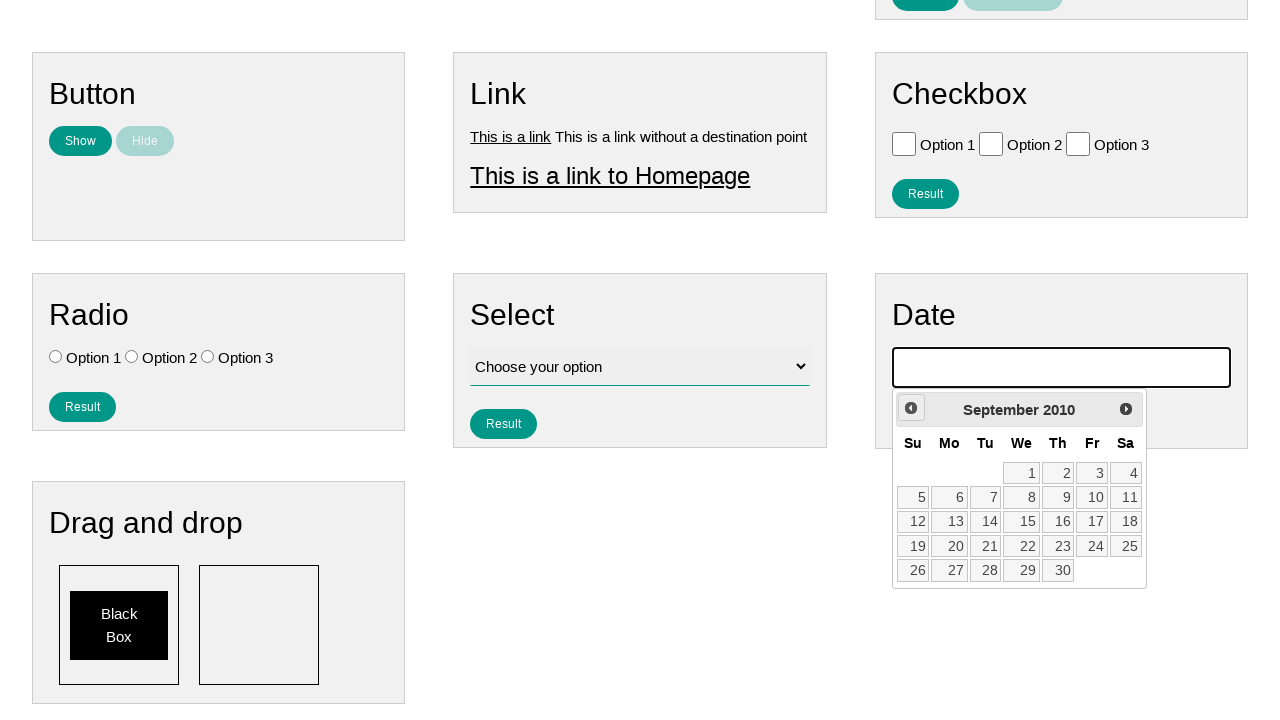

Clicked previous button to navigate backwards (currently at September 2010) at (911, 408) on .ui-datepicker-prev
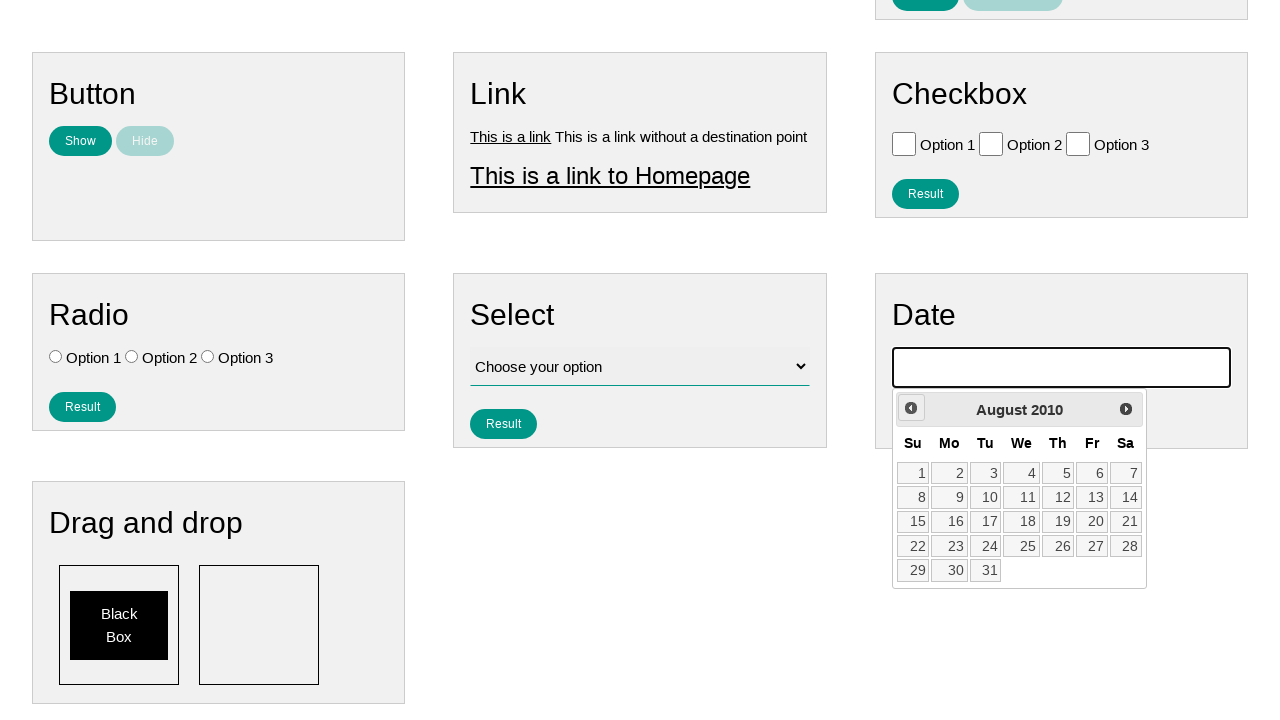

Clicked previous button to navigate backwards (currently at August 2010) at (911, 408) on .ui-datepicker-prev
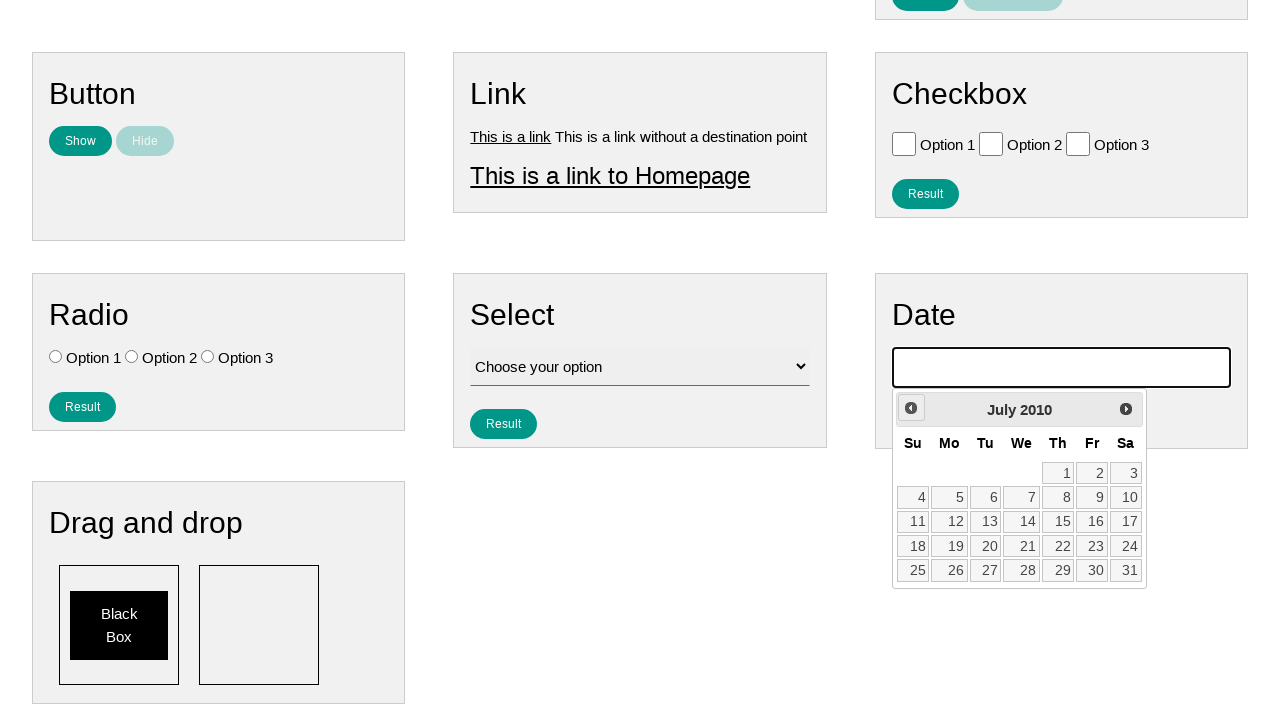

Clicked previous button to navigate backwards (currently at July 2010) at (911, 408) on .ui-datepicker-prev
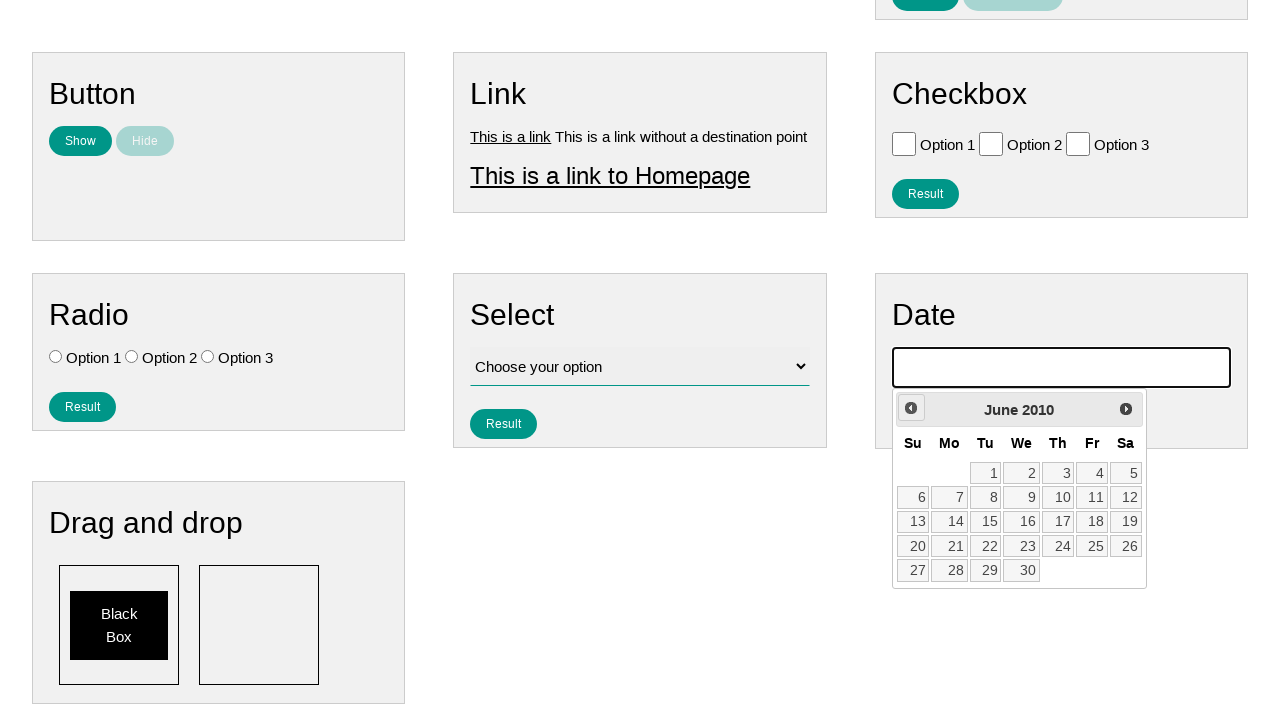

Clicked previous button to navigate backwards (currently at June 2010) at (911, 408) on .ui-datepicker-prev
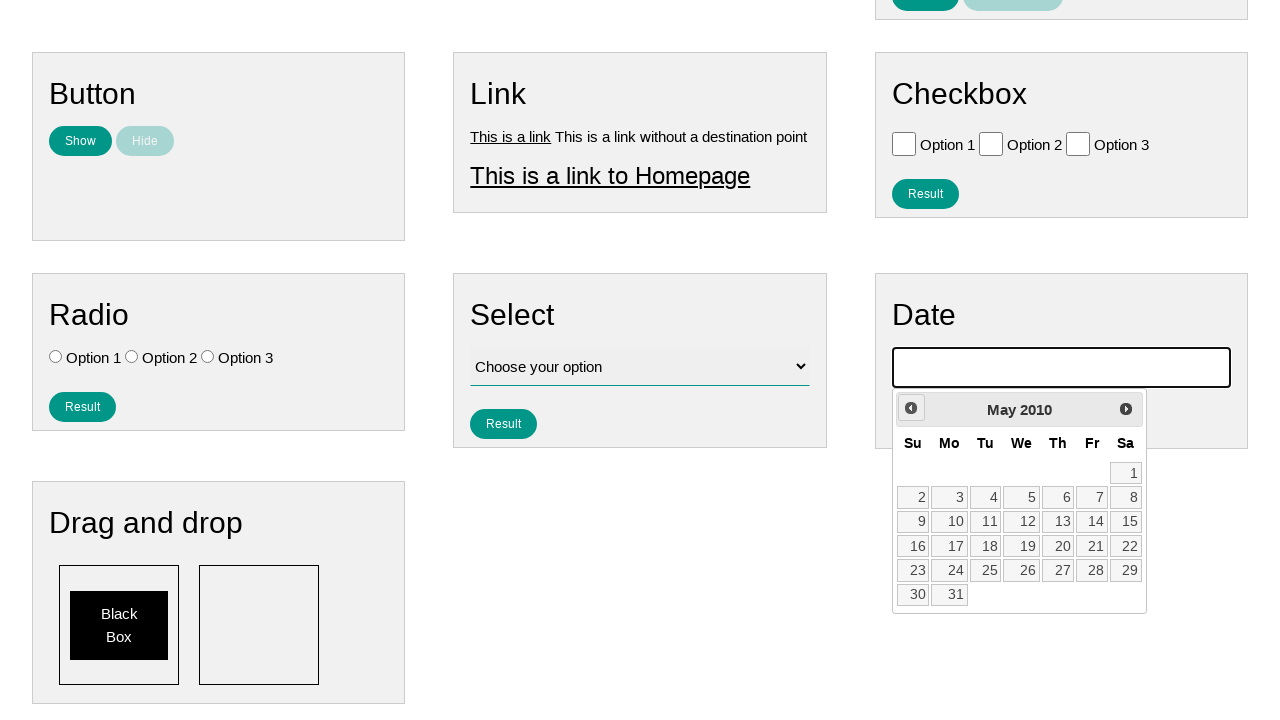

Clicked previous button to navigate backwards (currently at May 2010) at (911, 408) on .ui-datepicker-prev
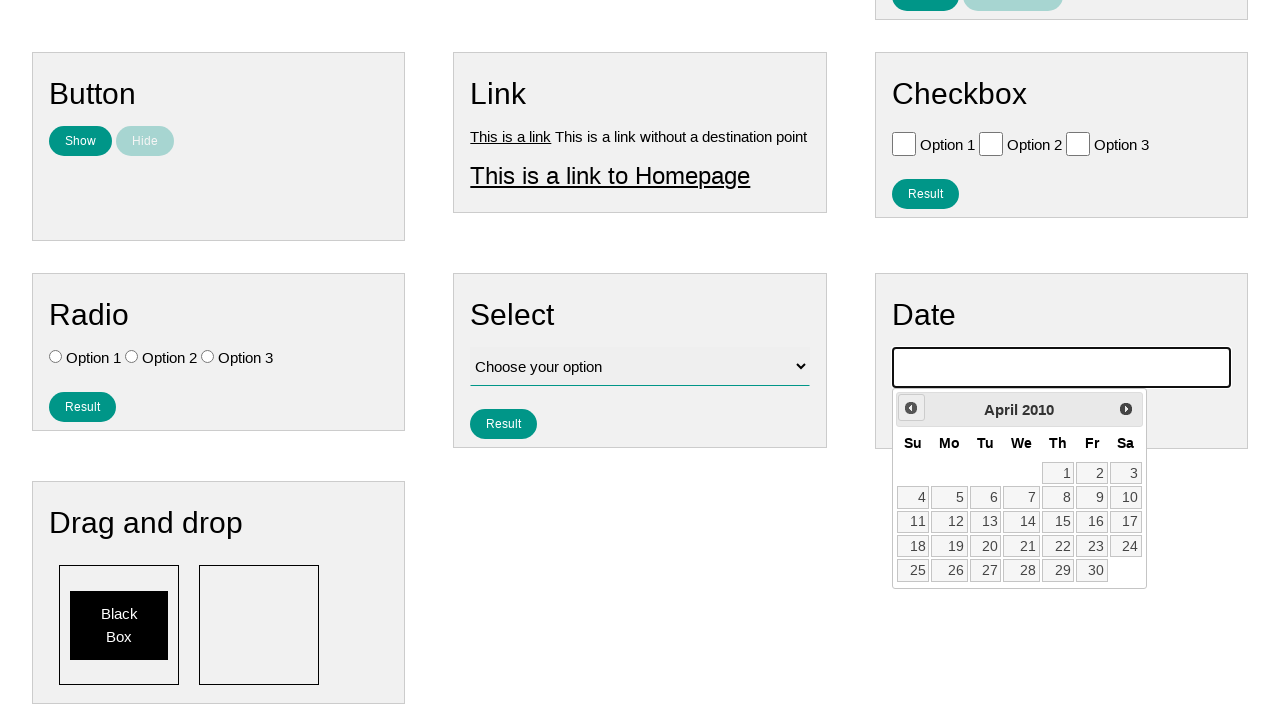

Clicked previous button to navigate backwards (currently at April 2010) at (911, 408) on .ui-datepicker-prev
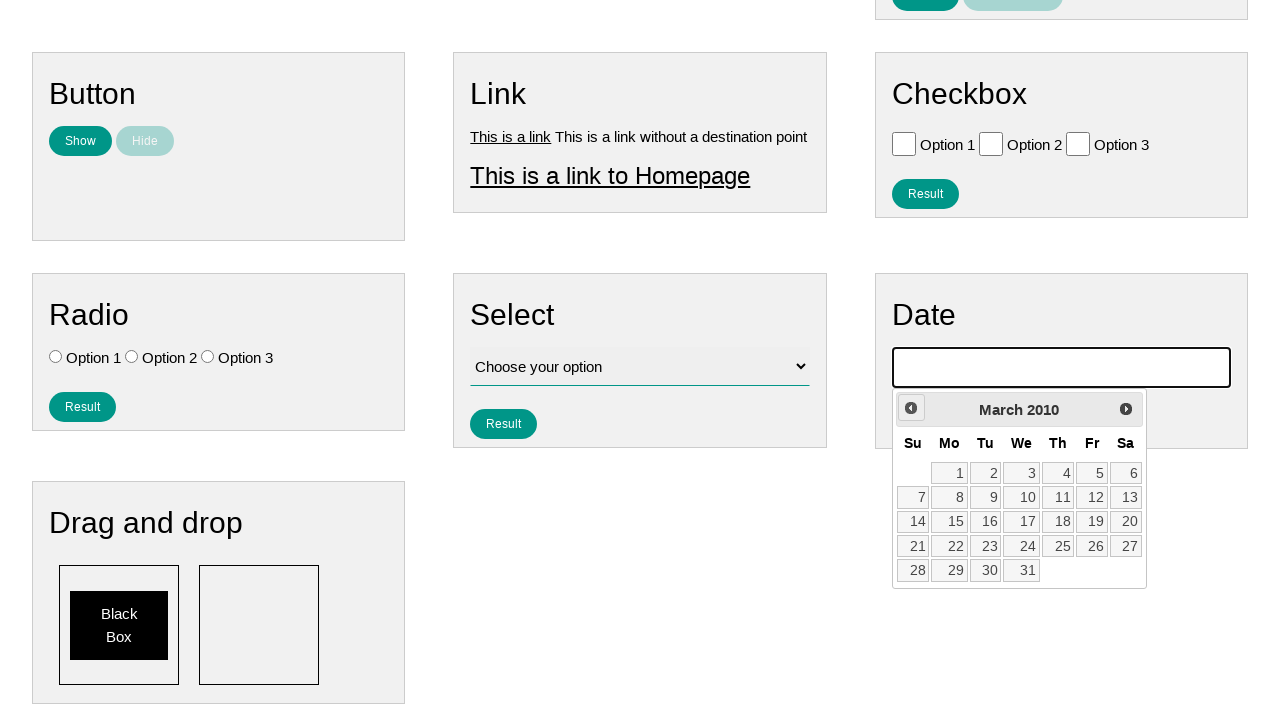

Clicked previous button to navigate backwards (currently at March 2010) at (911, 408) on .ui-datepicker-prev
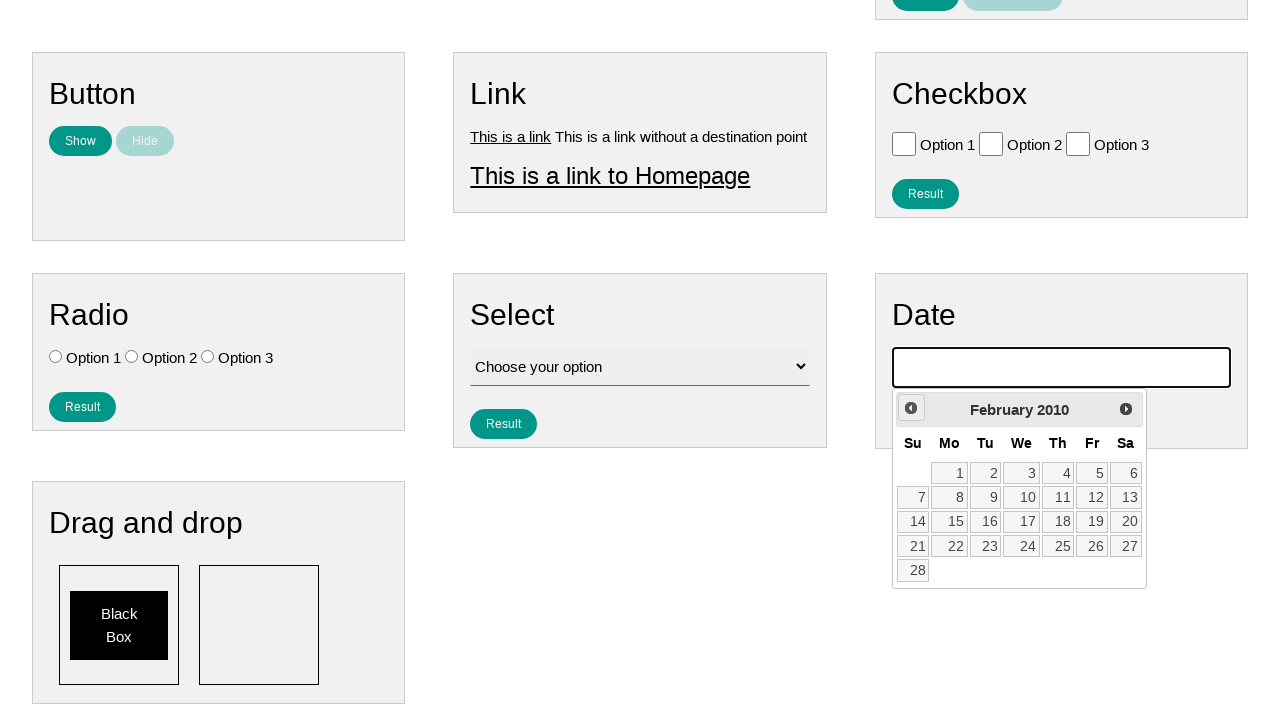

Clicked previous button to navigate backwards (currently at February 2010) at (911, 408) on .ui-datepicker-prev
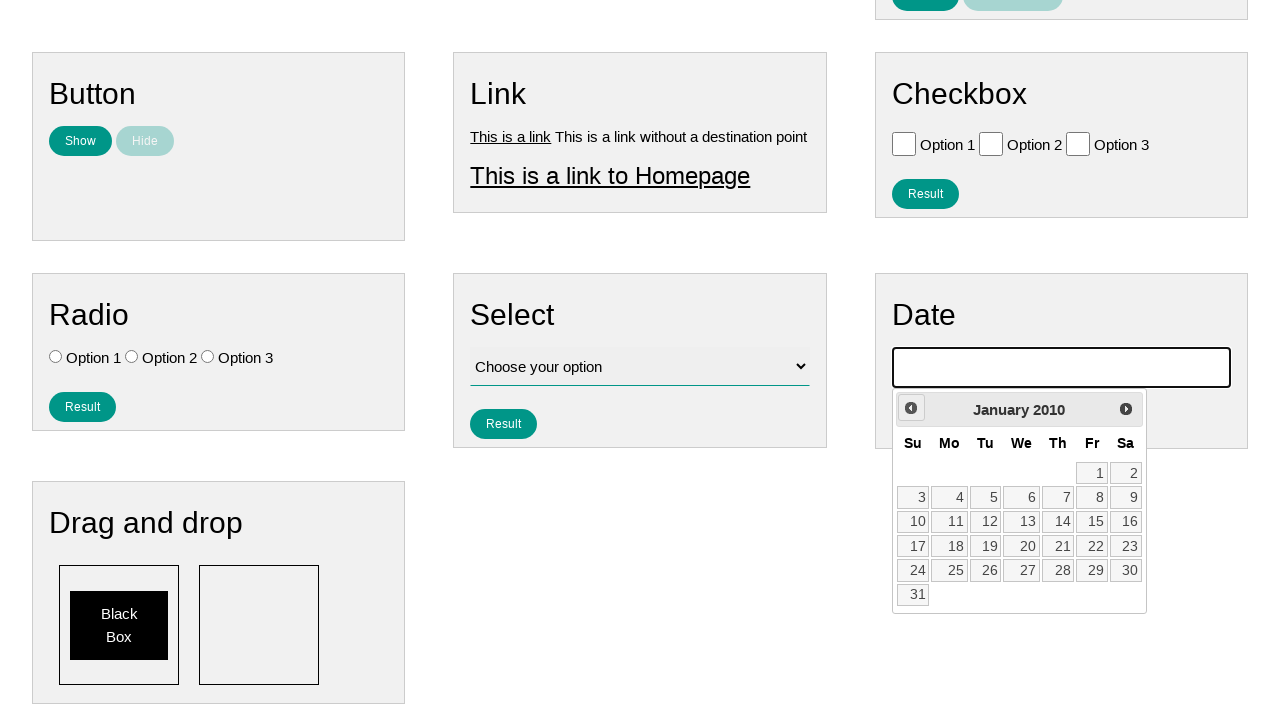

Clicked previous button to navigate backwards (currently at January 2010) at (911, 408) on .ui-datepicker-prev
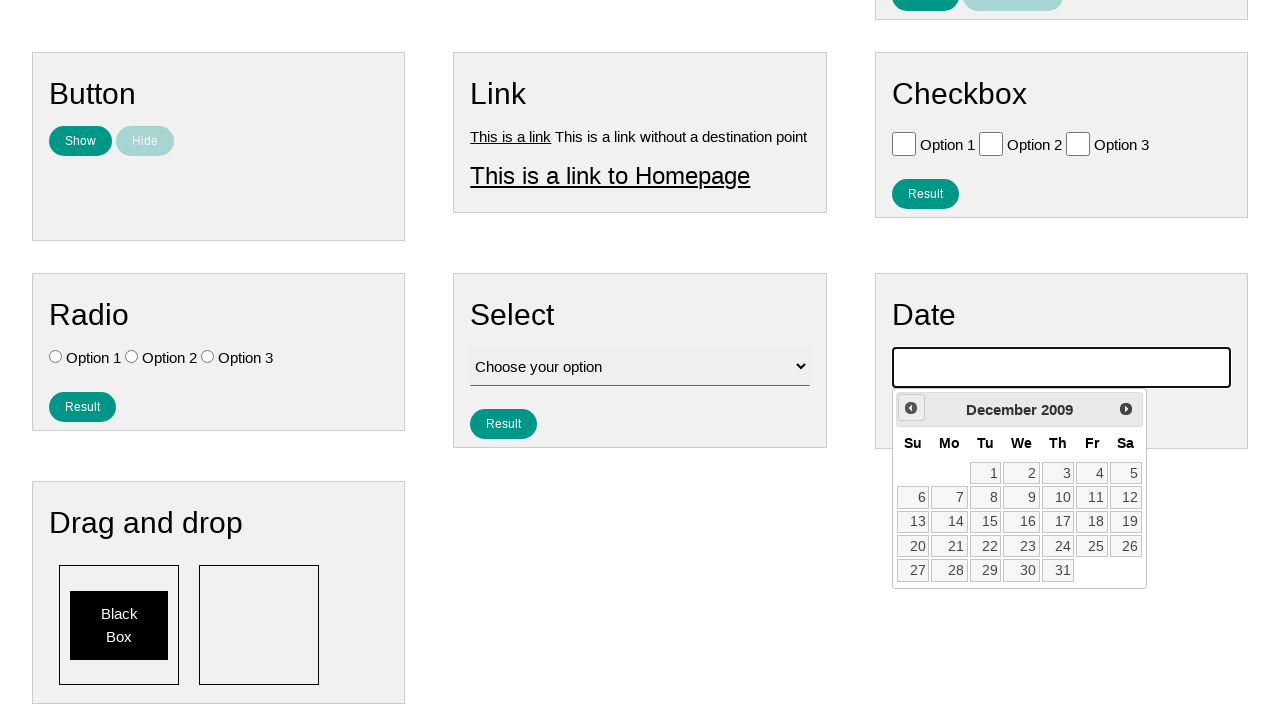

Clicked previous button to navigate backwards (currently at December 2009) at (911, 408) on .ui-datepicker-prev
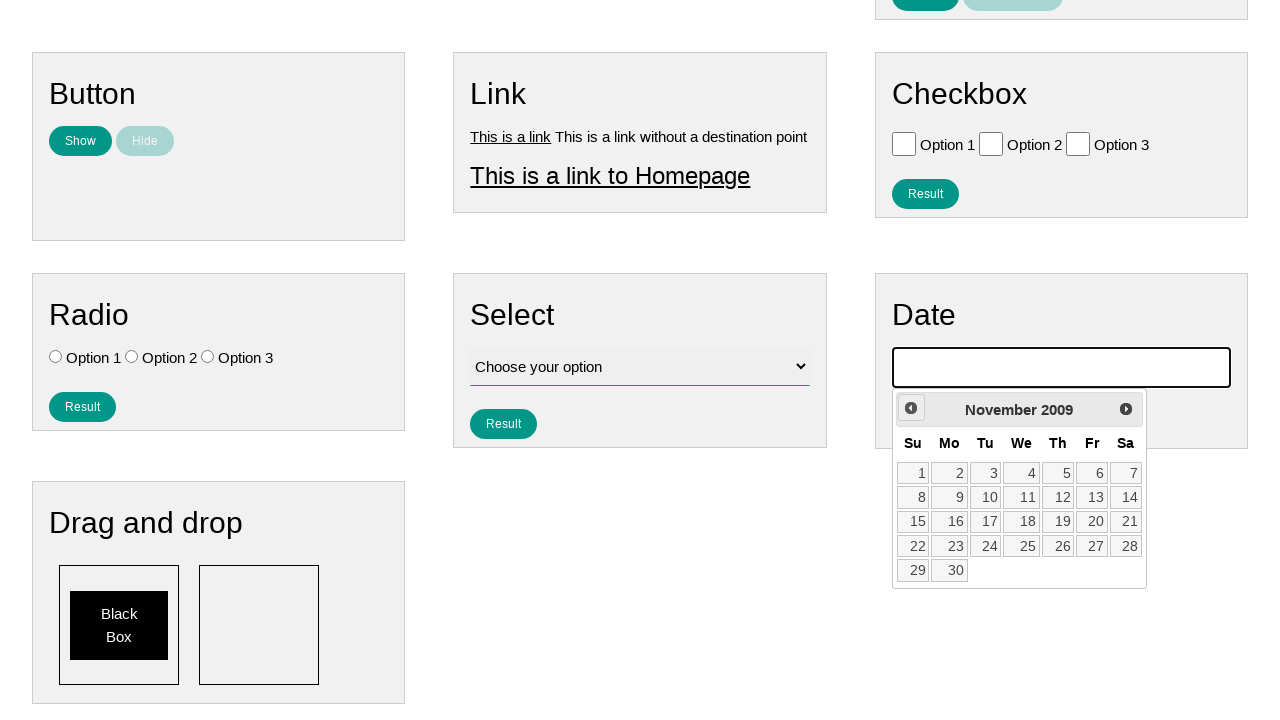

Clicked previous button to navigate backwards (currently at November 2009) at (911, 408) on .ui-datepicker-prev
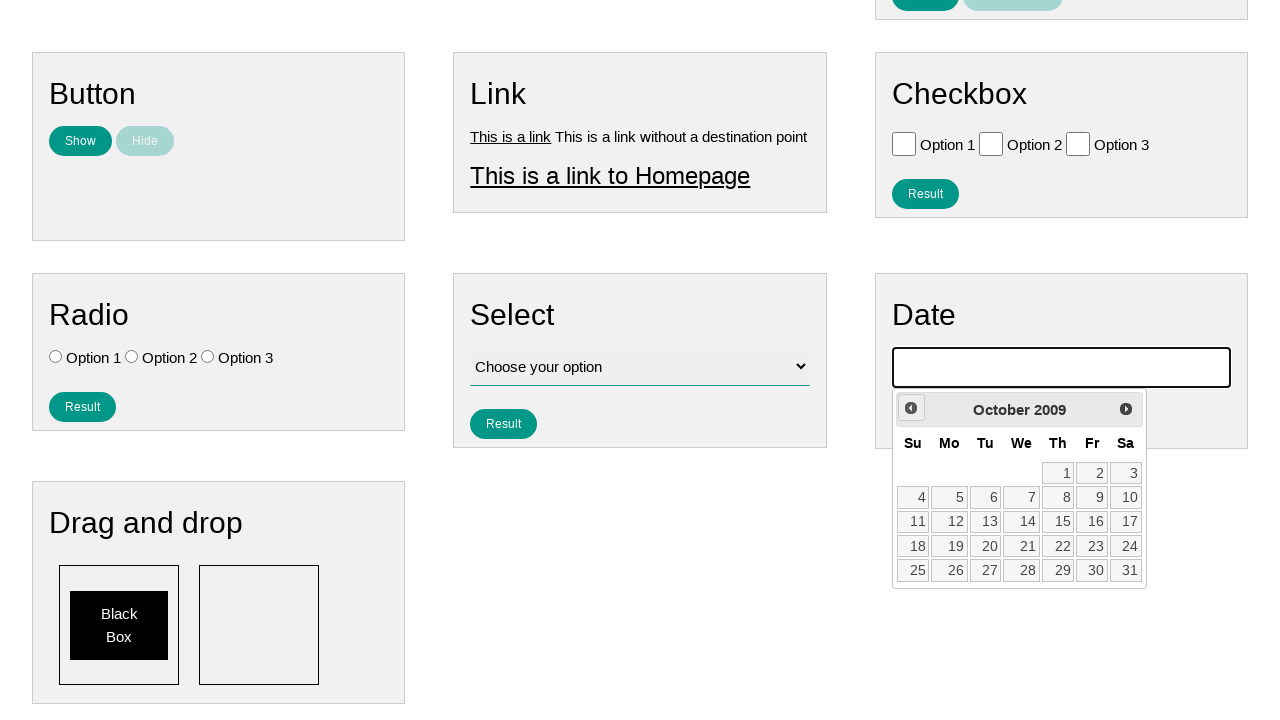

Clicked previous button to navigate backwards (currently at October 2009) at (911, 408) on .ui-datepicker-prev
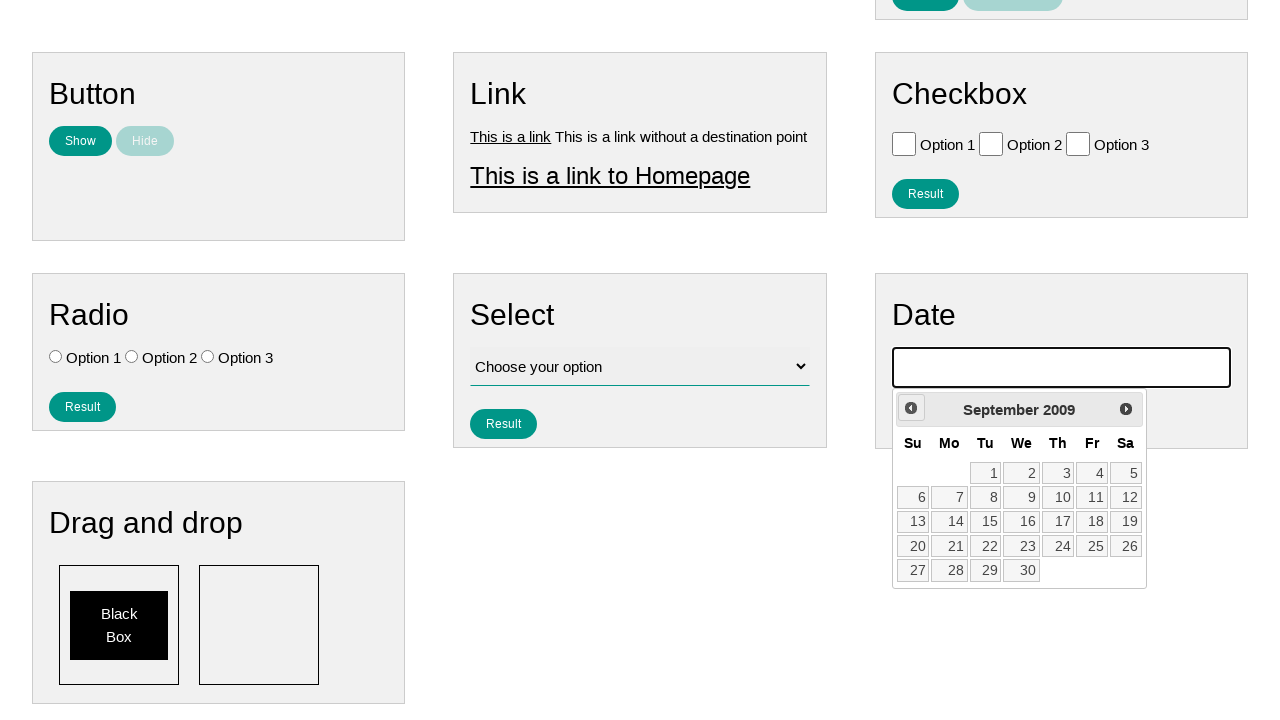

Clicked previous button to navigate backwards (currently at September 2009) at (911, 408) on .ui-datepicker-prev
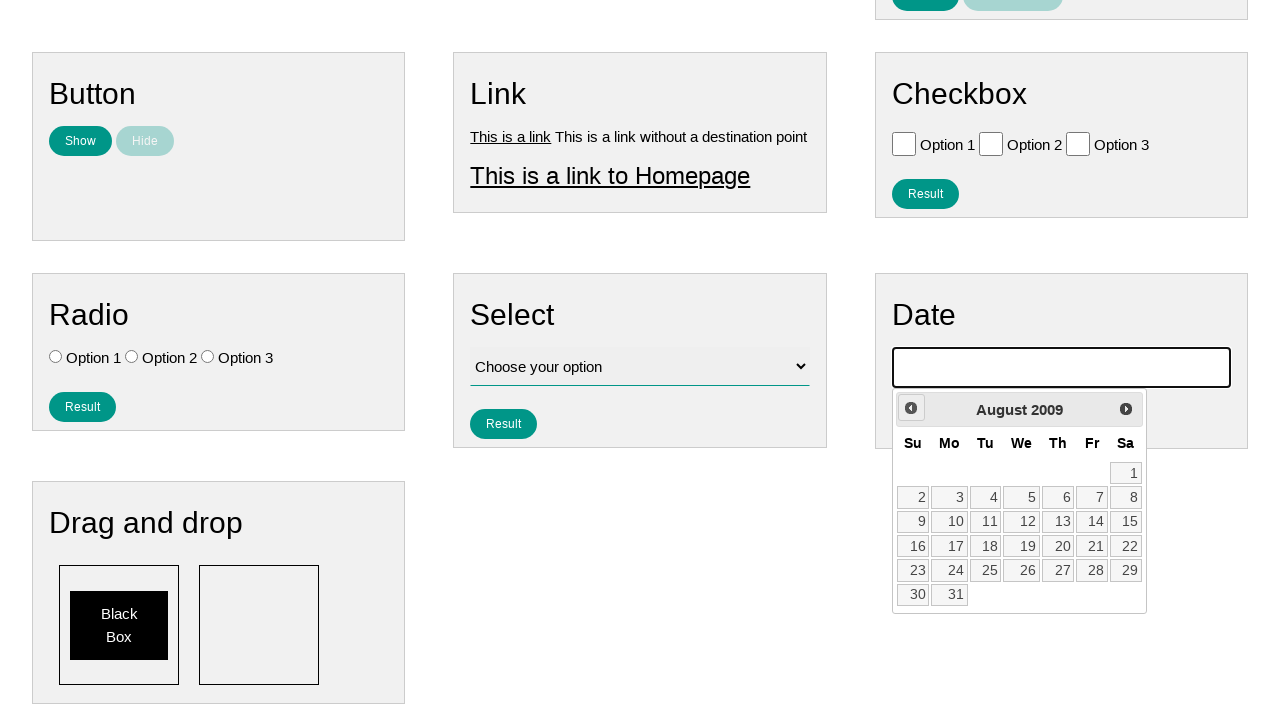

Clicked previous button to navigate backwards (currently at August 2009) at (911, 408) on .ui-datepicker-prev
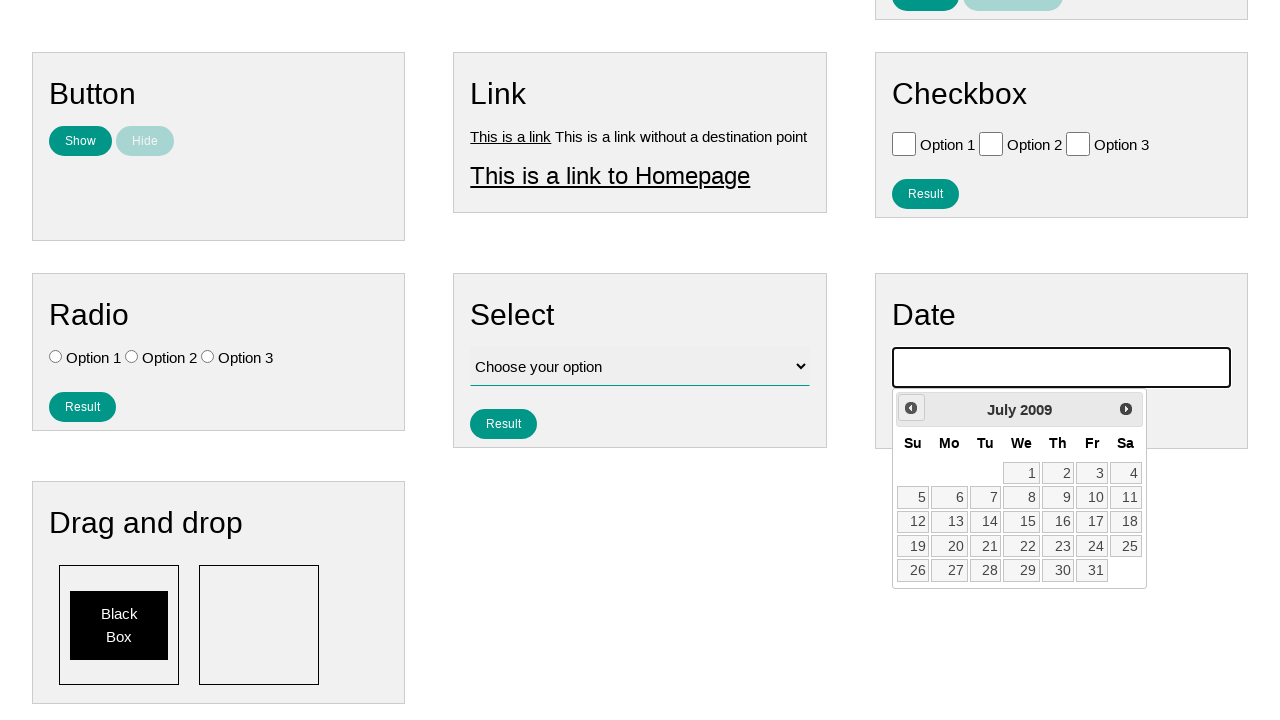

Clicked previous button to navigate backwards (currently at July 2009) at (911, 408) on .ui-datepicker-prev
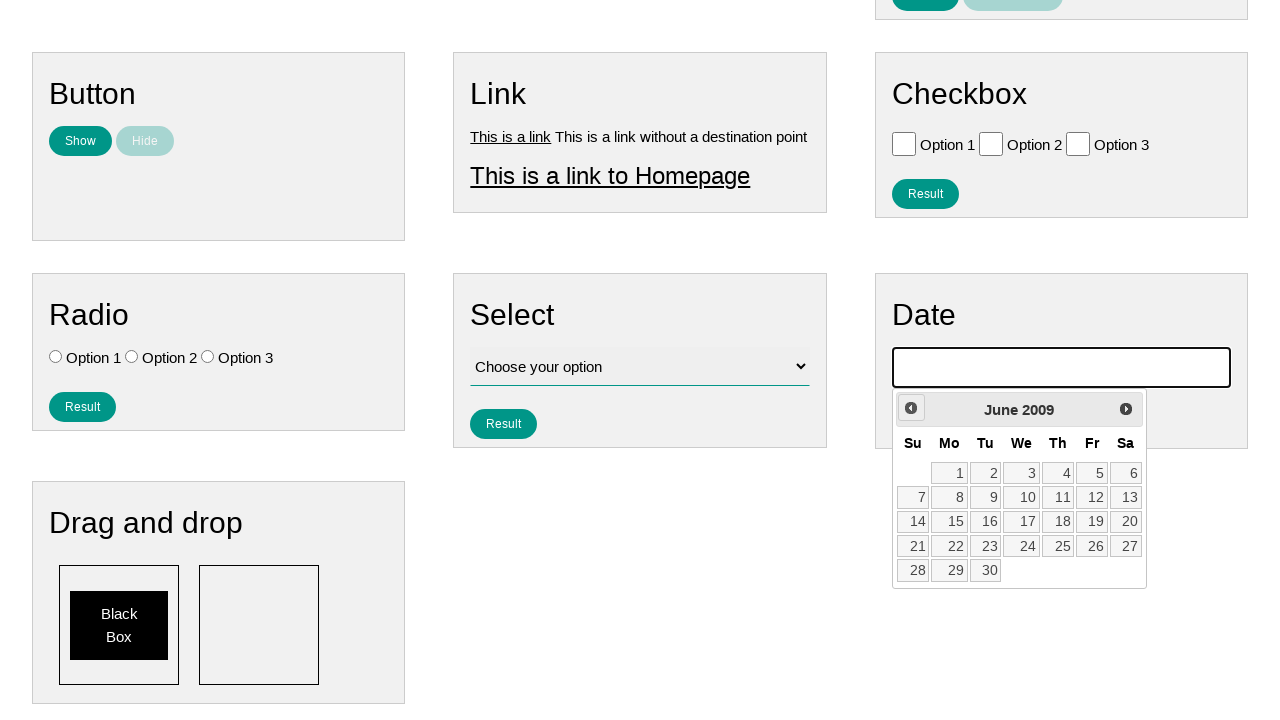

Clicked previous button to navigate backwards (currently at June 2009) at (911, 408) on .ui-datepicker-prev
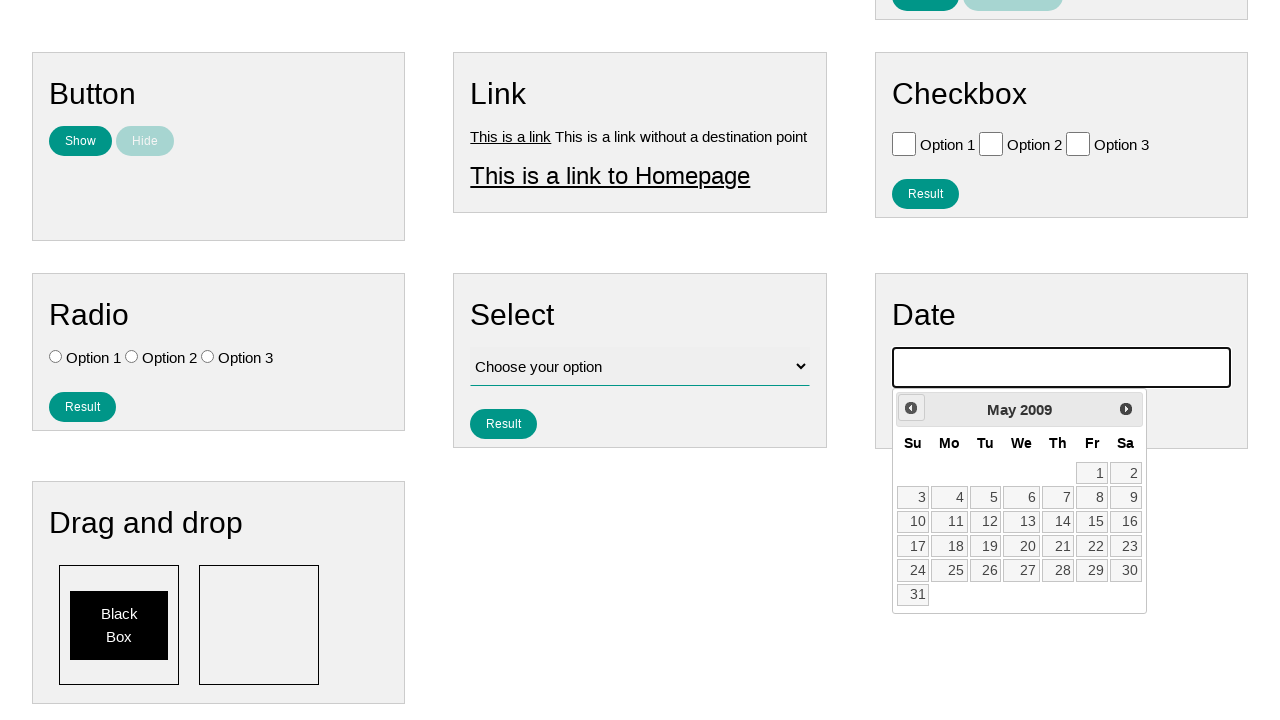

Clicked previous button to navigate backwards (currently at May 2009) at (911, 408) on .ui-datepicker-prev
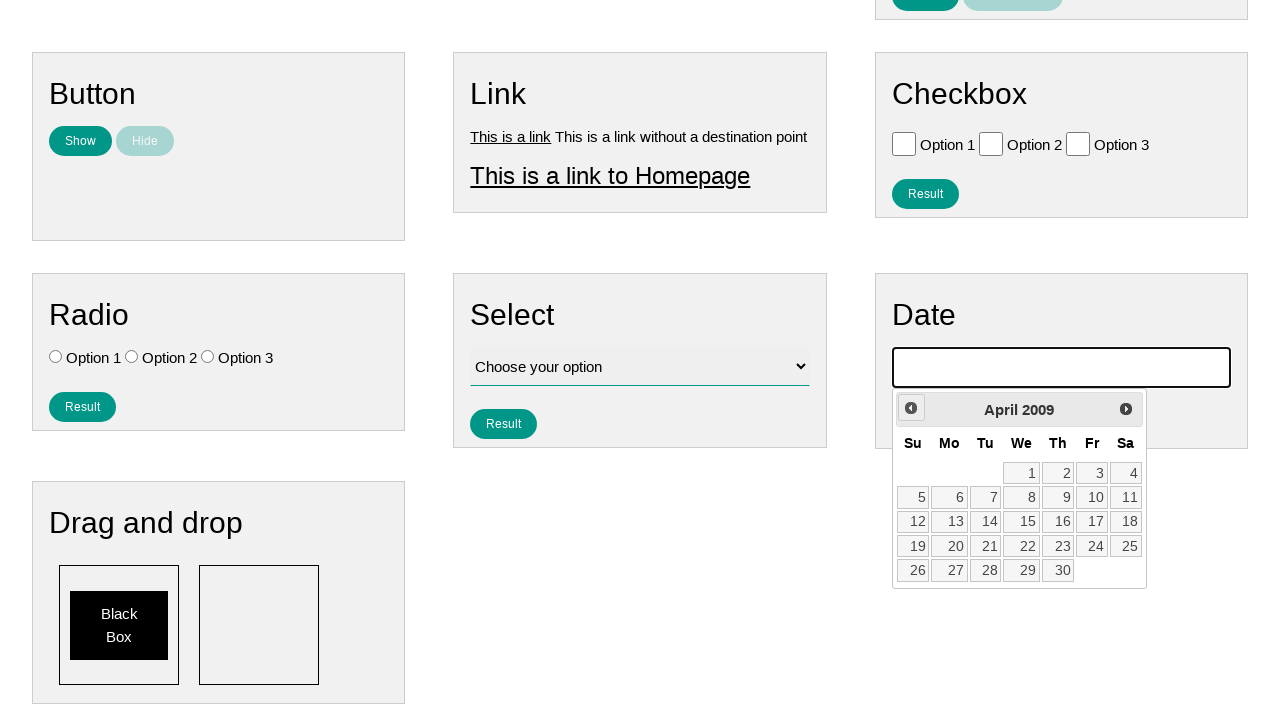

Clicked previous button to navigate backwards (currently at April 2009) at (911, 408) on .ui-datepicker-prev
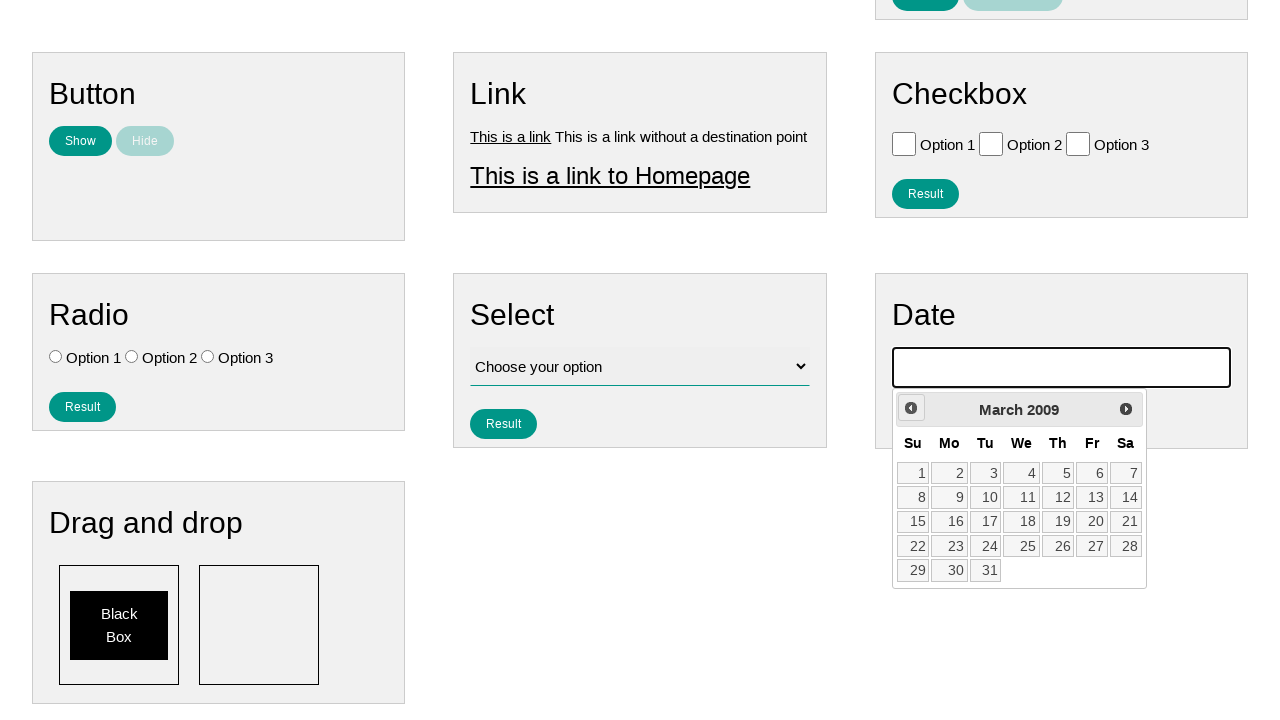

Clicked previous button to navigate backwards (currently at March 2009) at (911, 408) on .ui-datepicker-prev
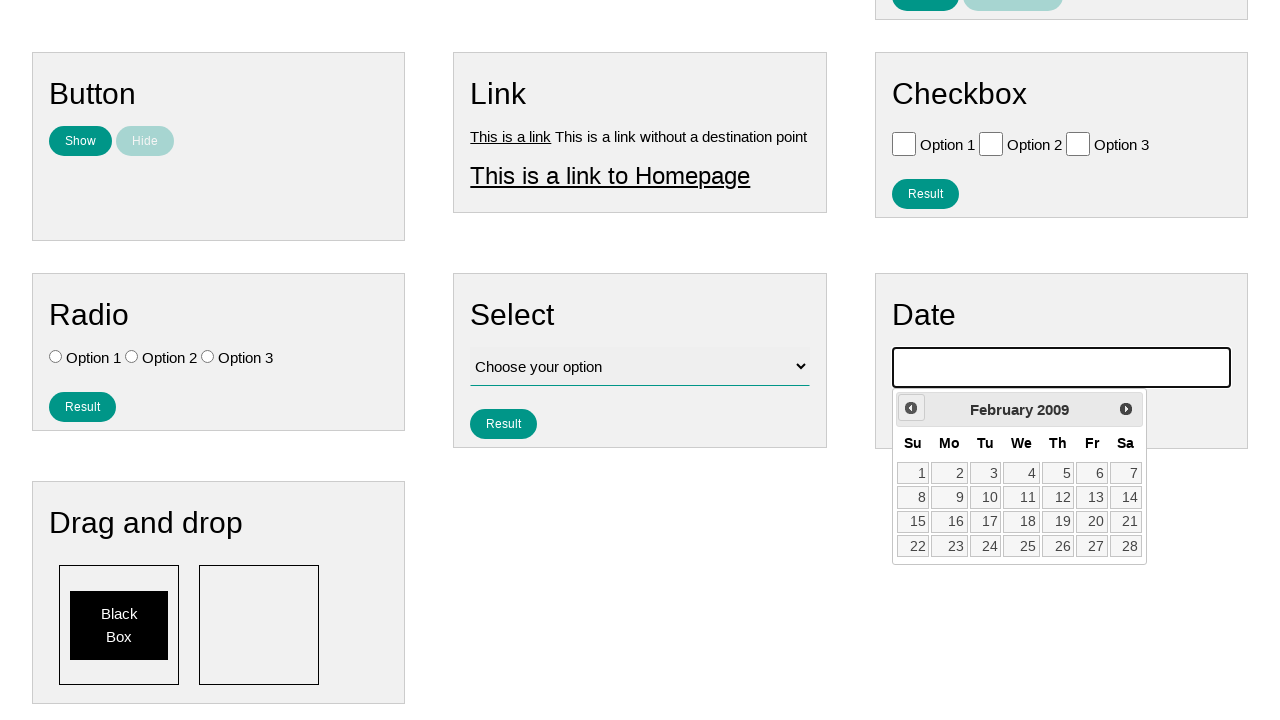

Clicked previous button to navigate backwards (currently at February 2009) at (911, 408) on .ui-datepicker-prev
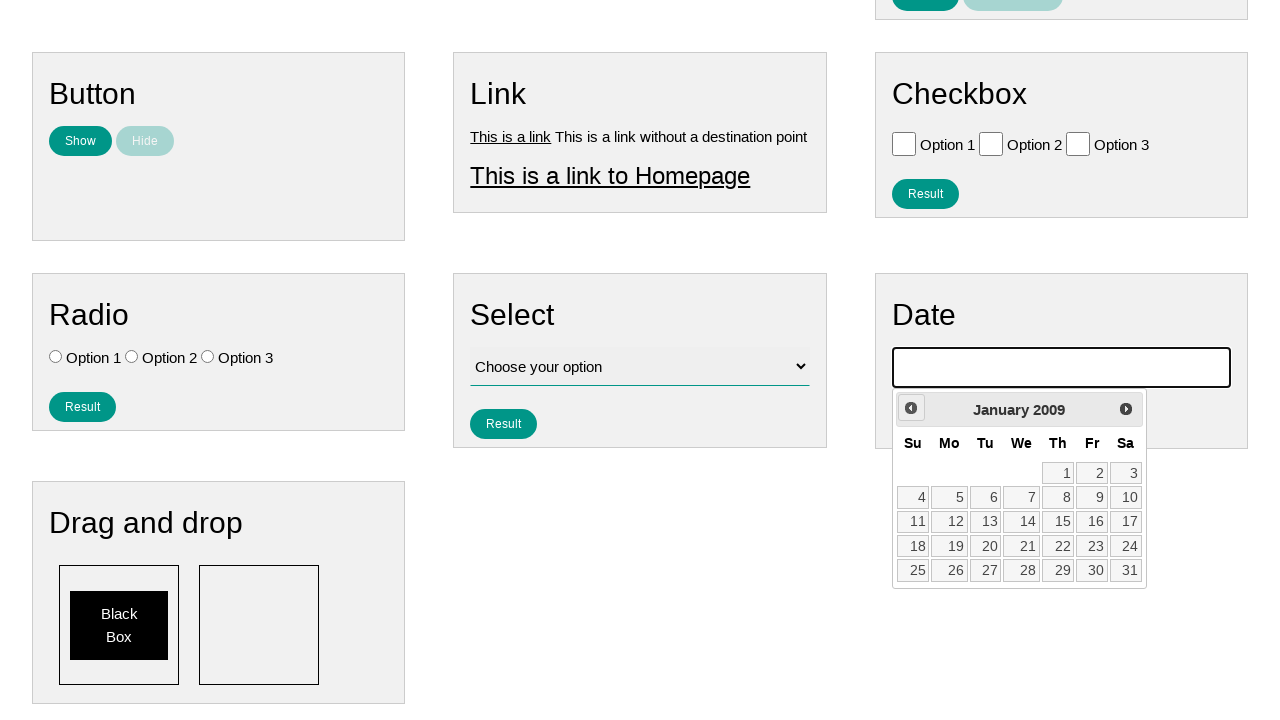

Clicked previous button to navigate backwards (currently at January 2009) at (911, 408) on .ui-datepicker-prev
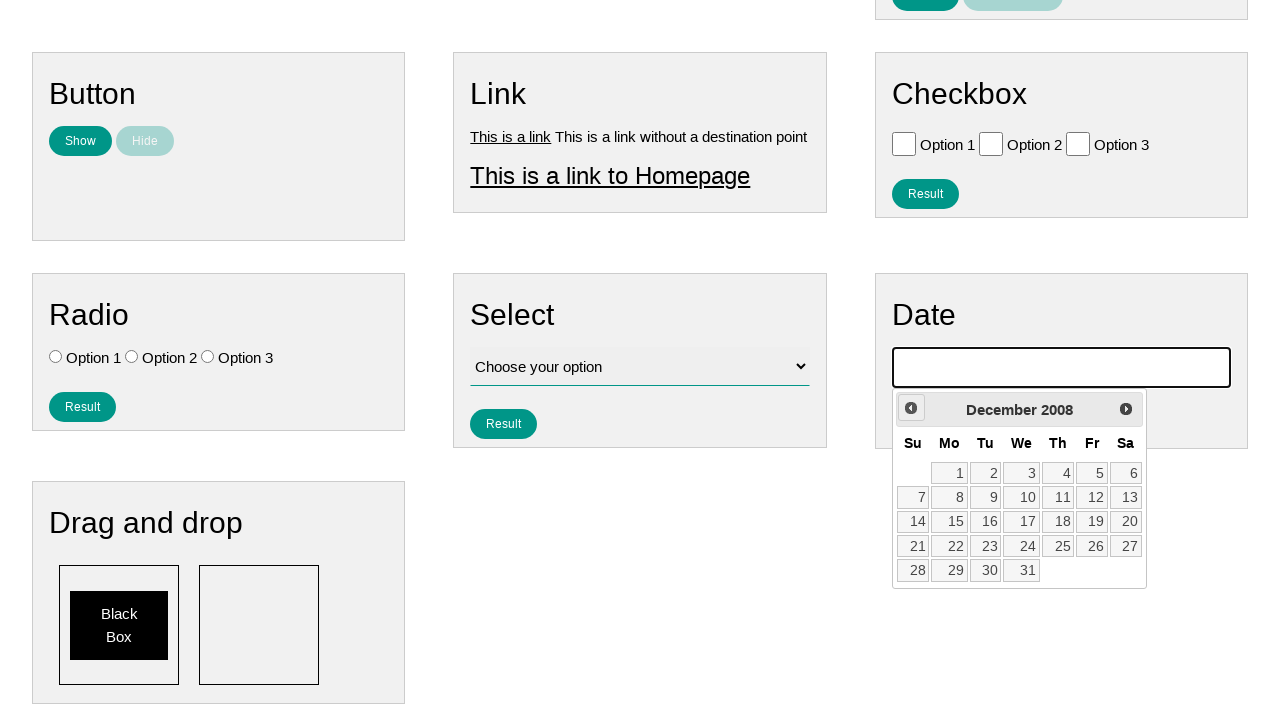

Clicked previous button to navigate backwards (currently at December 2008) at (911, 408) on .ui-datepicker-prev
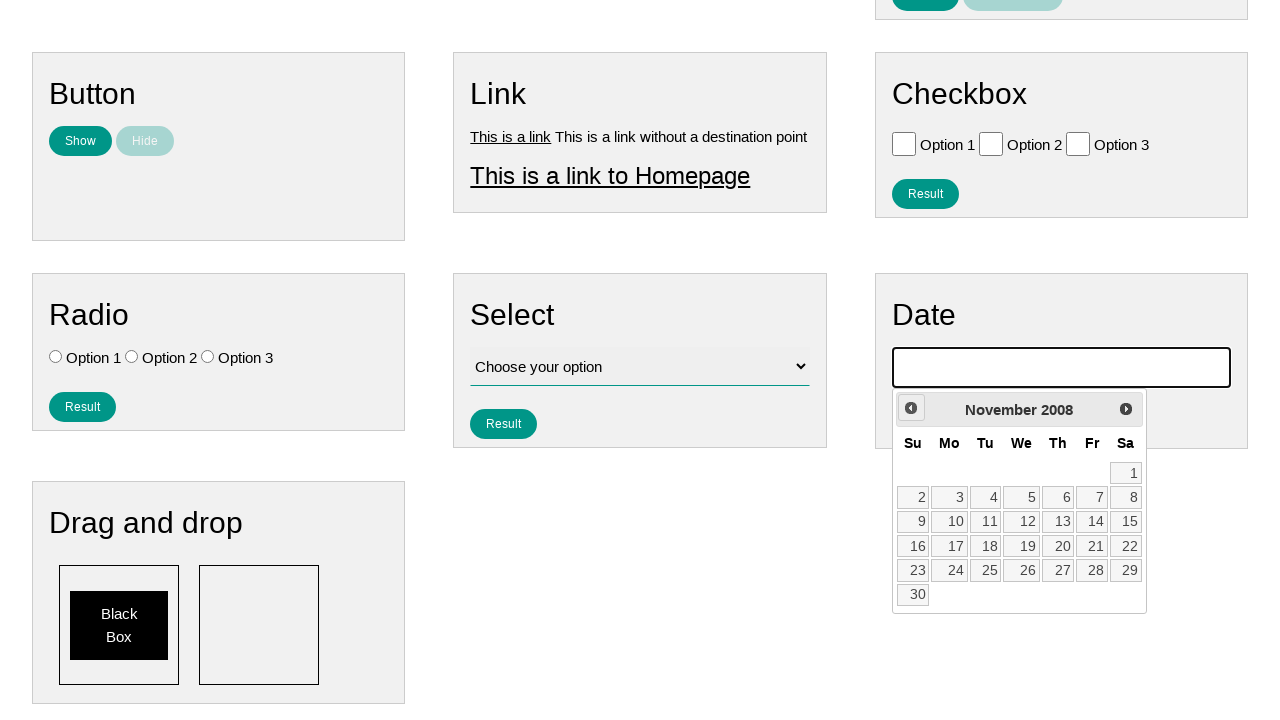

Clicked previous button to navigate backwards (currently at November 2008) at (911, 408) on .ui-datepicker-prev
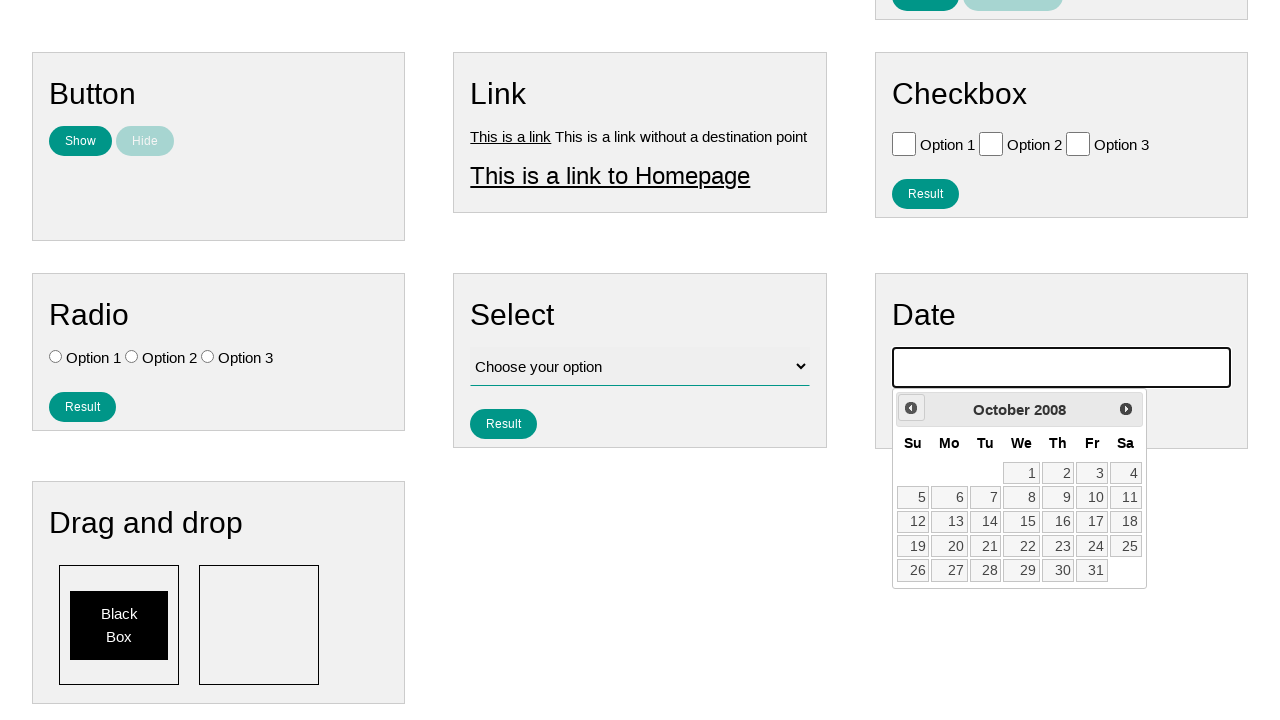

Clicked previous button to navigate backwards (currently at October 2008) at (911, 408) on .ui-datepicker-prev
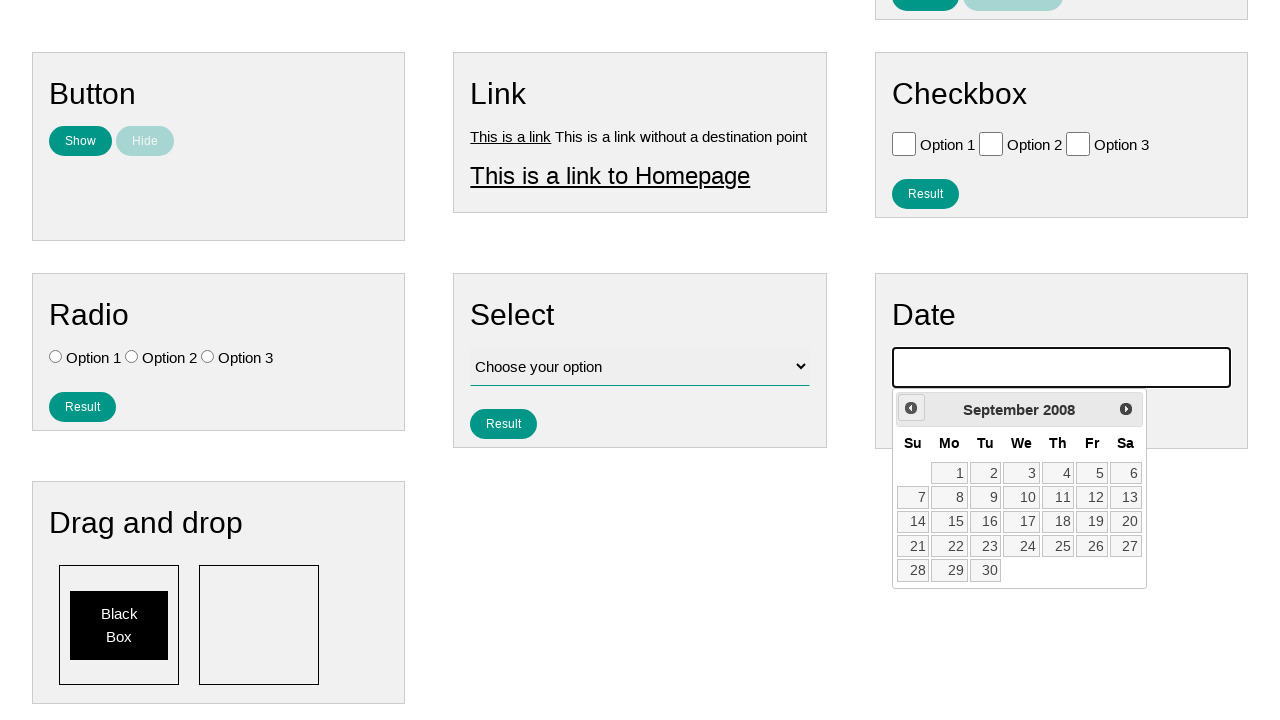

Clicked previous button to navigate backwards (currently at September 2008) at (911, 408) on .ui-datepicker-prev
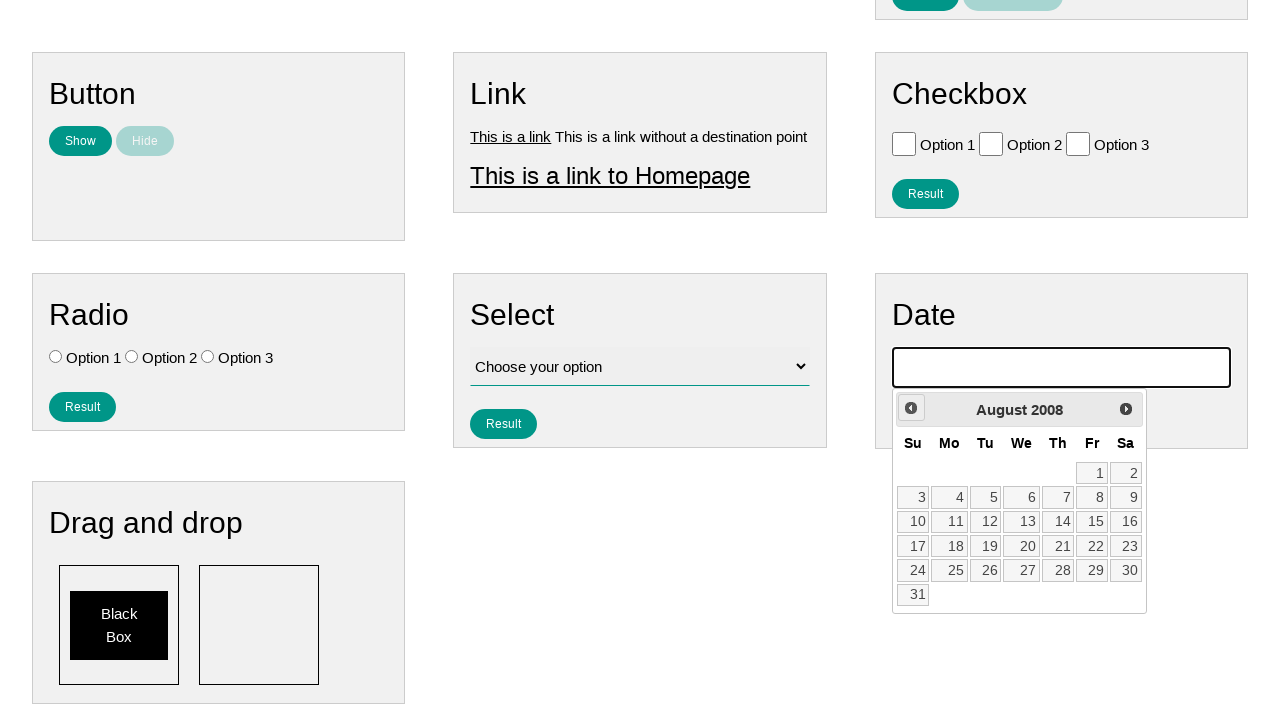

Clicked previous button to navigate backwards (currently at August 2008) at (911, 408) on .ui-datepicker-prev
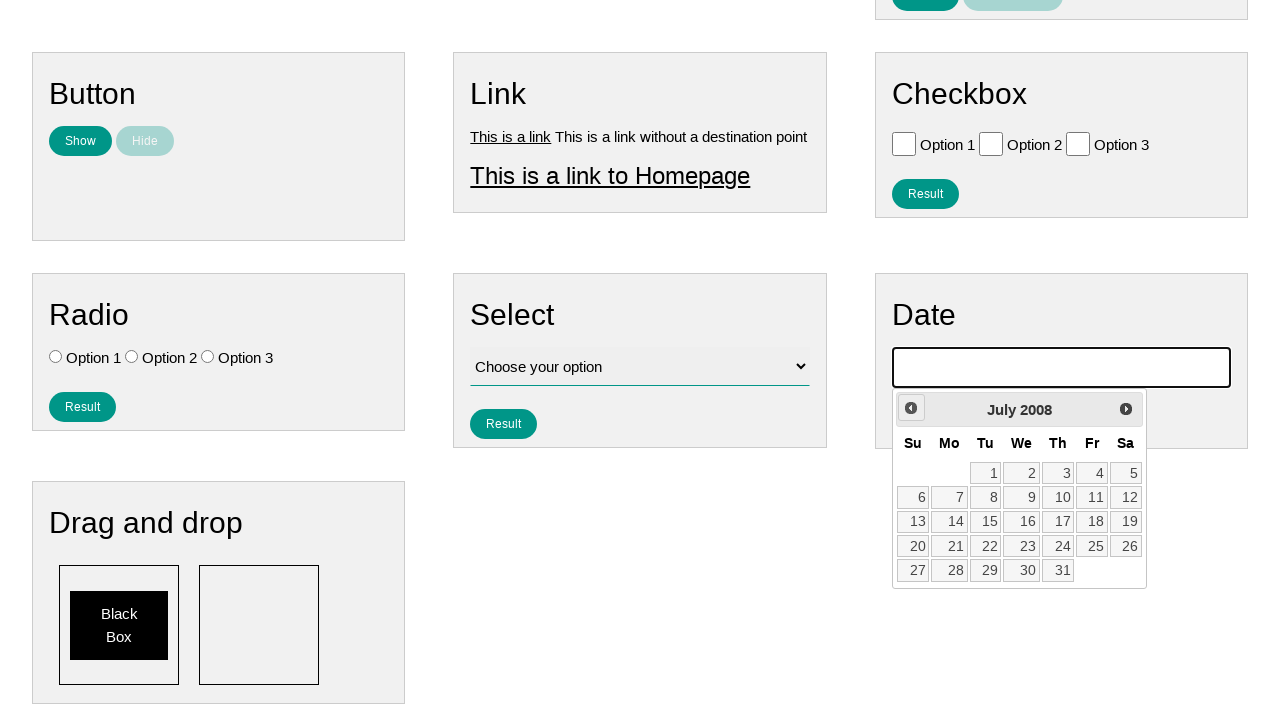

Clicked previous button to navigate backwards (currently at July 2008) at (911, 408) on .ui-datepicker-prev
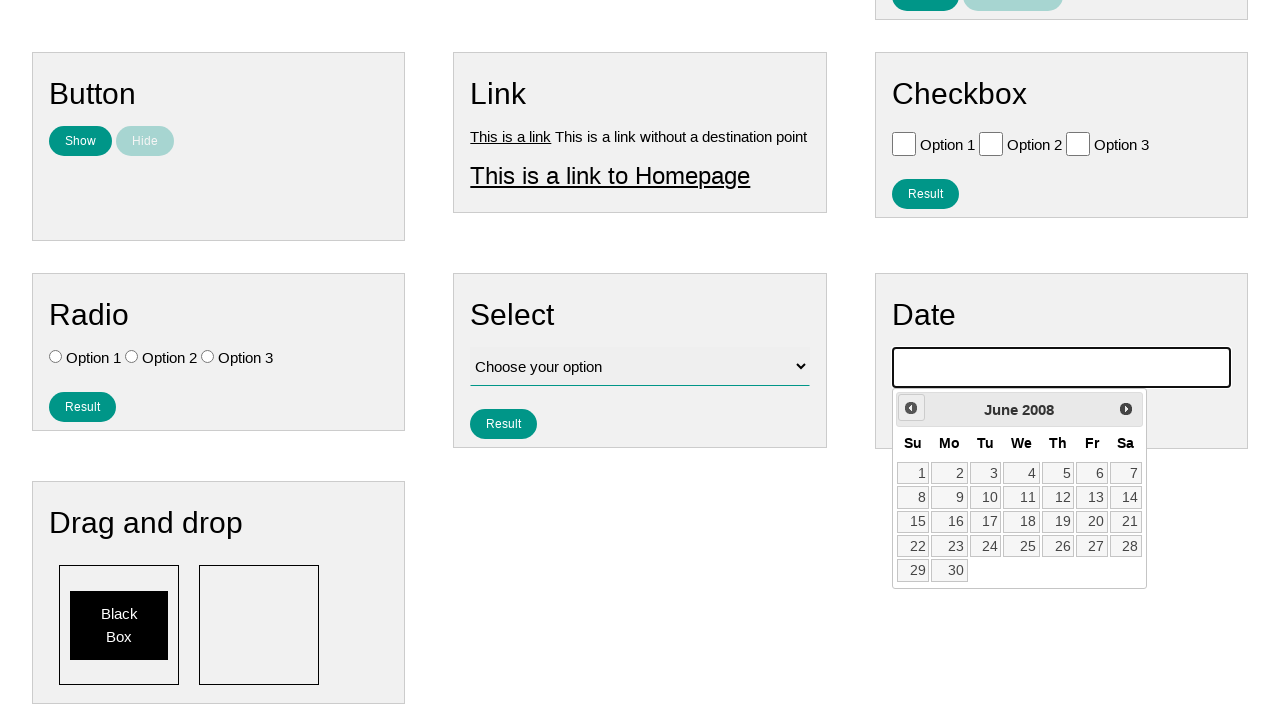

Clicked previous button to navigate backwards (currently at June 2008) at (911, 408) on .ui-datepicker-prev
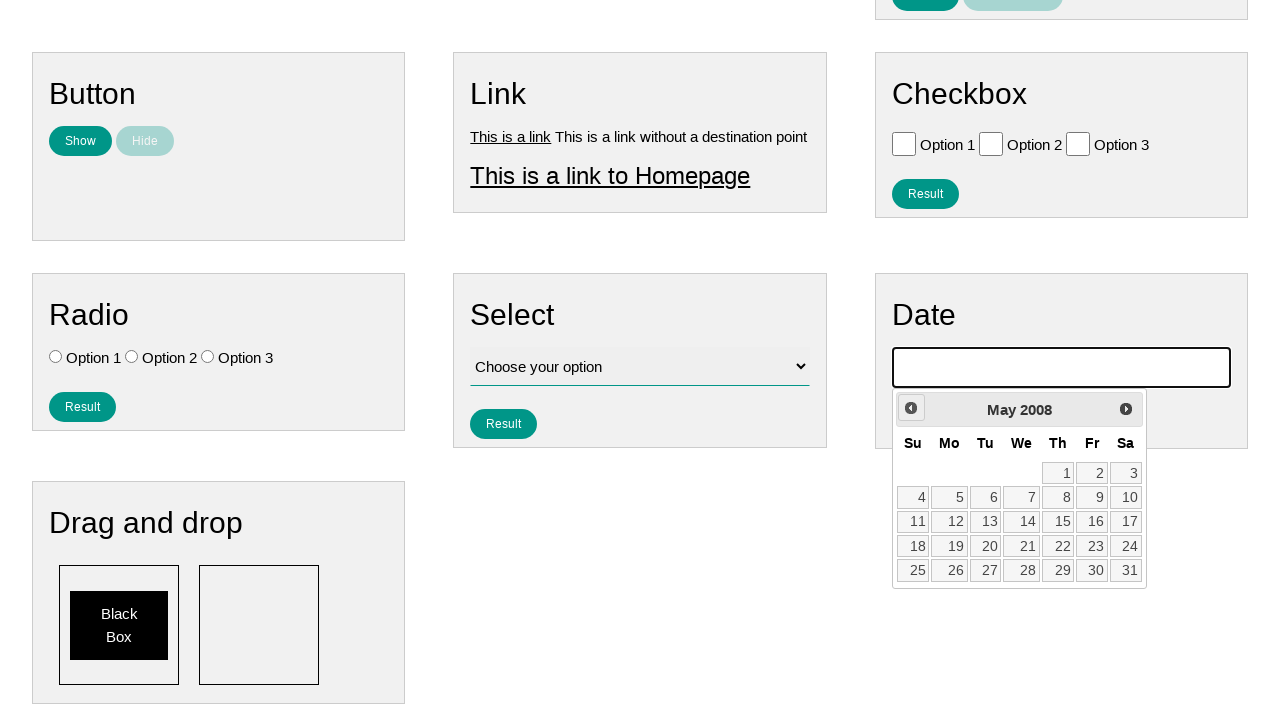

Clicked previous button to navigate backwards (currently at May 2008) at (911, 408) on .ui-datepicker-prev
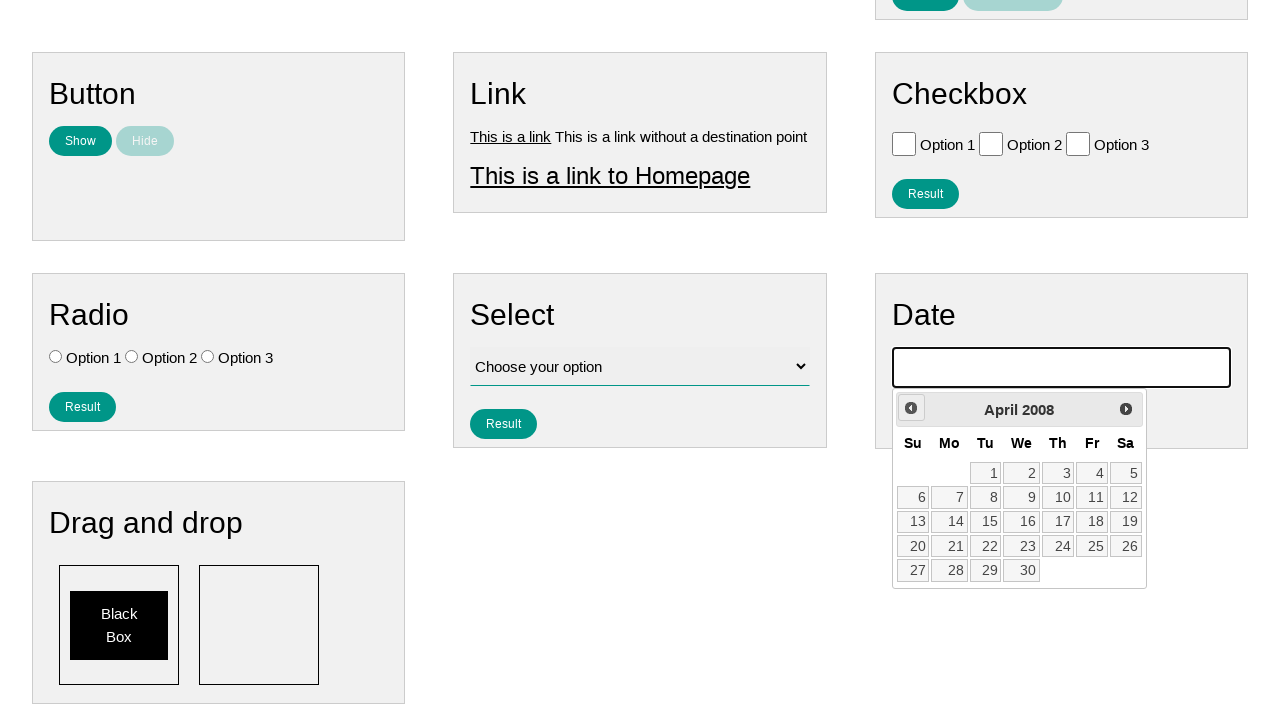

Clicked previous button to navigate backwards (currently at April 2008) at (911, 408) on .ui-datepicker-prev
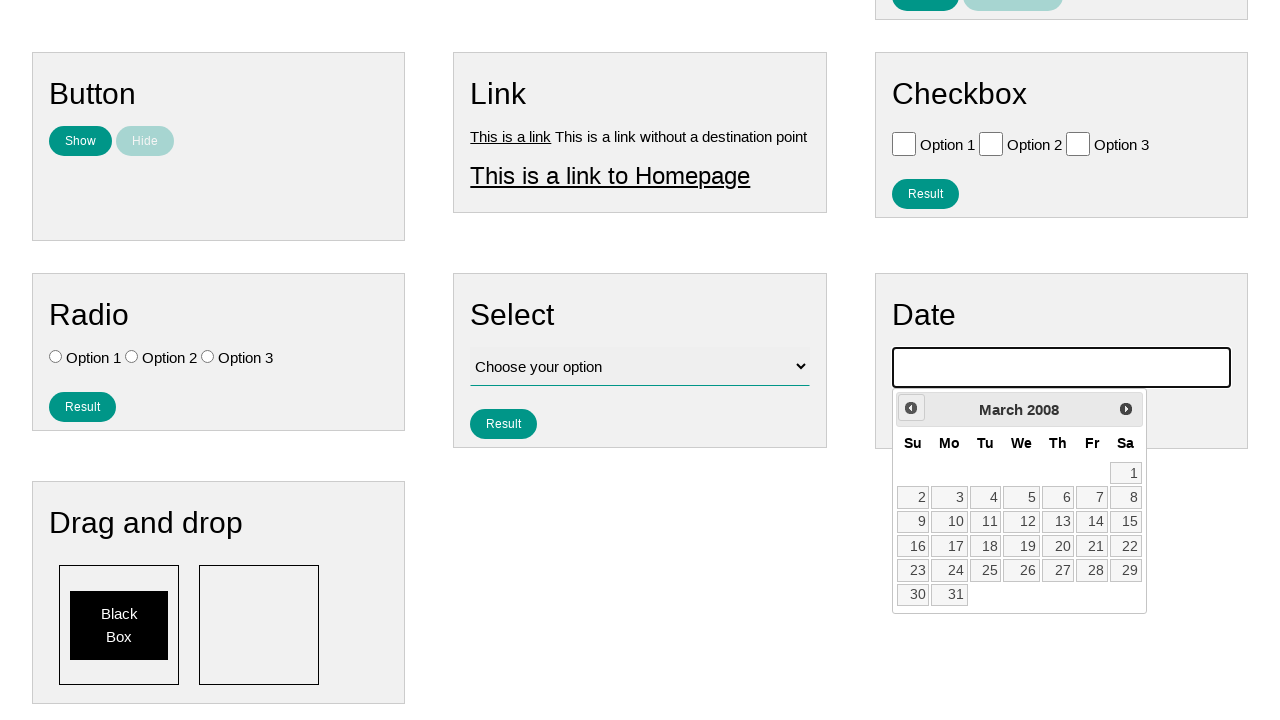

Clicked previous button to navigate backwards (currently at March 2008) at (911, 408) on .ui-datepicker-prev
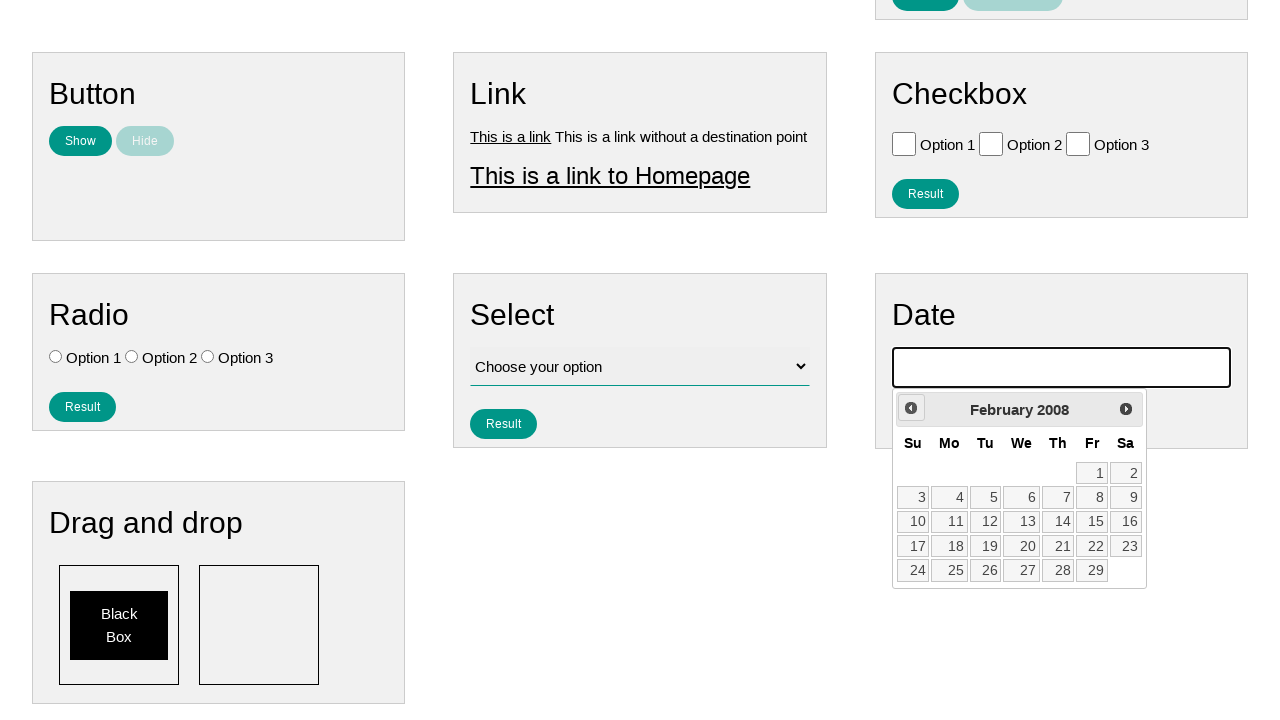

Clicked previous button to navigate backwards (currently at February 2008) at (911, 408) on .ui-datepicker-prev
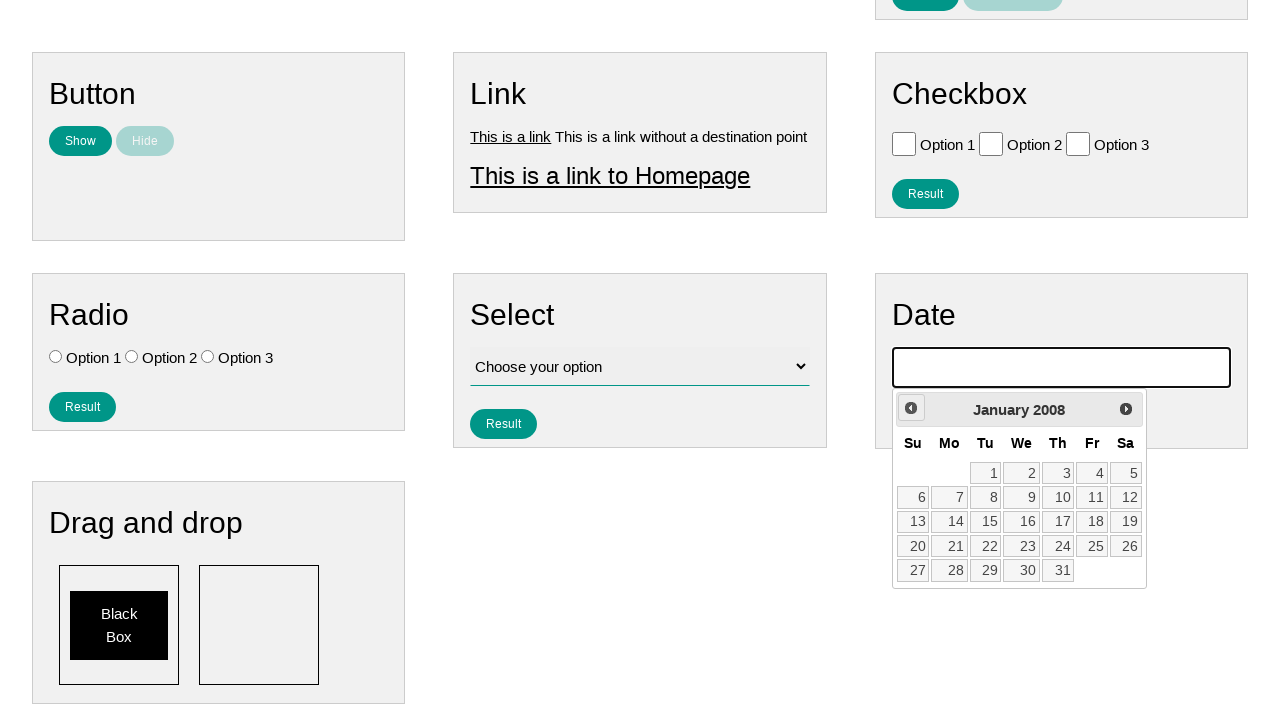

Clicked previous button to navigate backwards (currently at January 2008) at (911, 408) on .ui-datepicker-prev
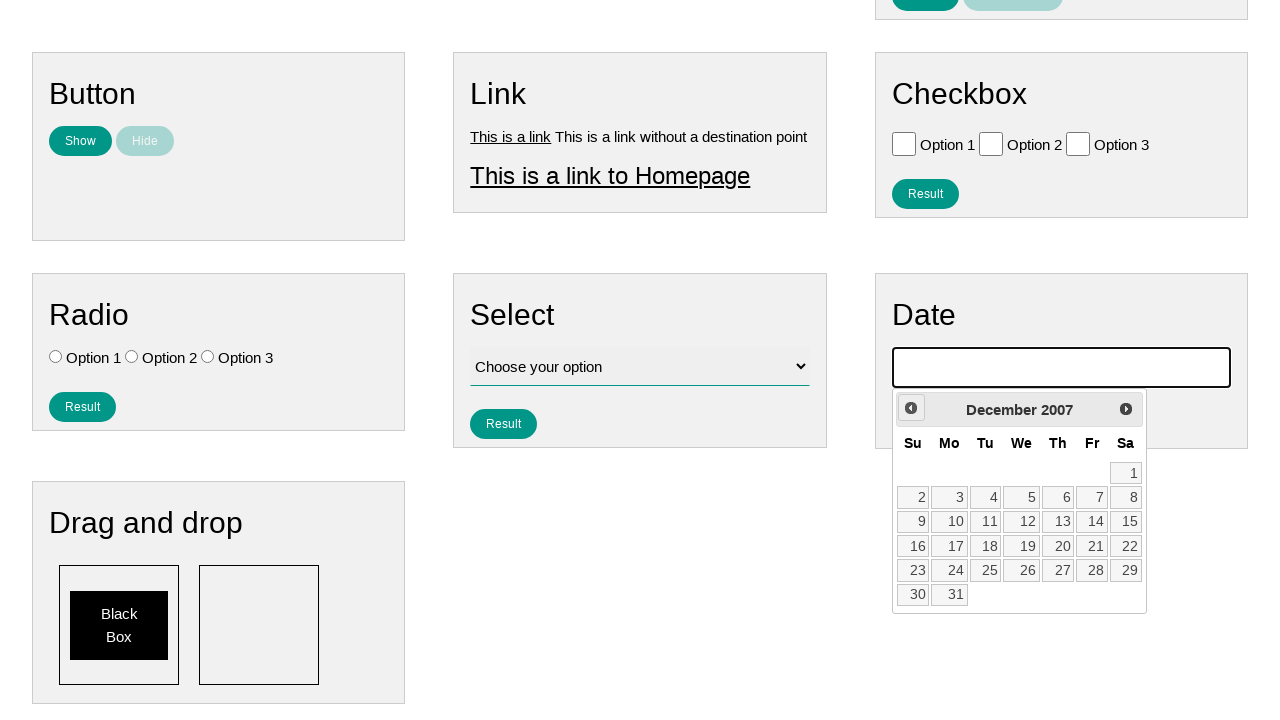

Clicked previous button to navigate backwards (currently at December 2007) at (911, 408) on .ui-datepicker-prev
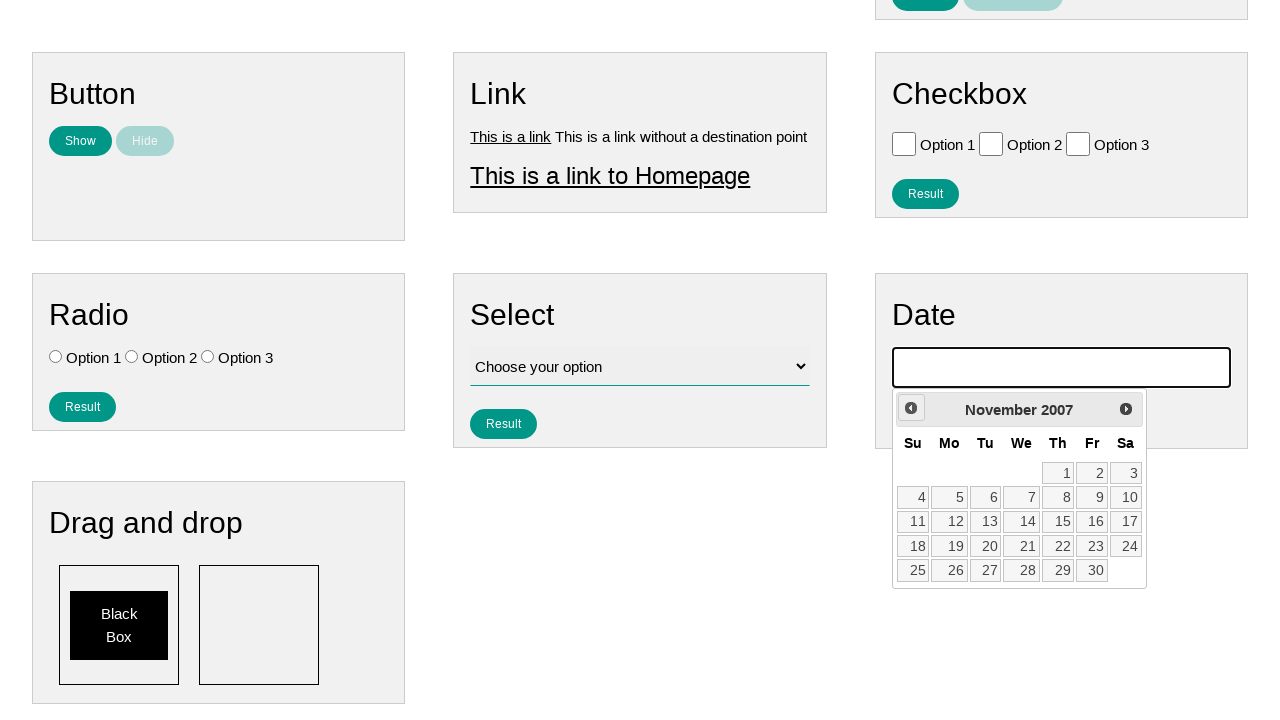

Clicked previous button to navigate backwards (currently at November 2007) at (911, 408) on .ui-datepicker-prev
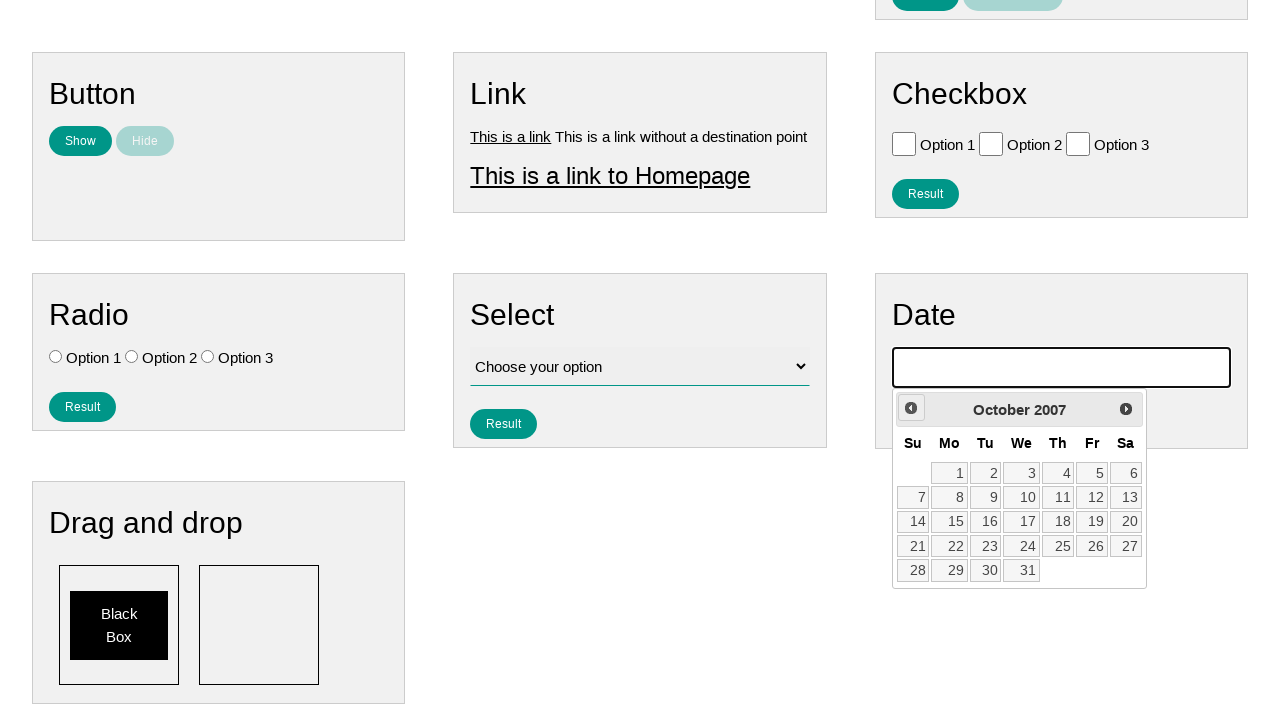

Clicked previous button to navigate backwards (currently at October 2007) at (911, 408) on .ui-datepicker-prev
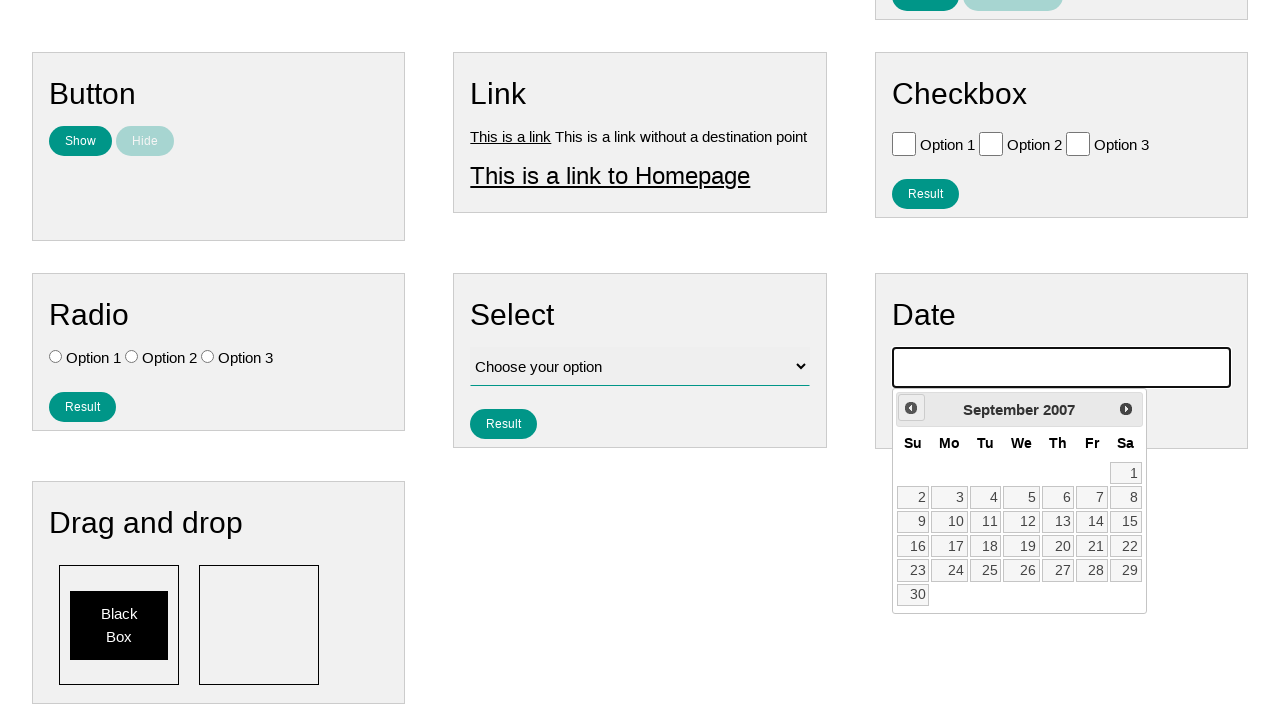

Clicked previous button to navigate backwards (currently at September 2007) at (911, 408) on .ui-datepicker-prev
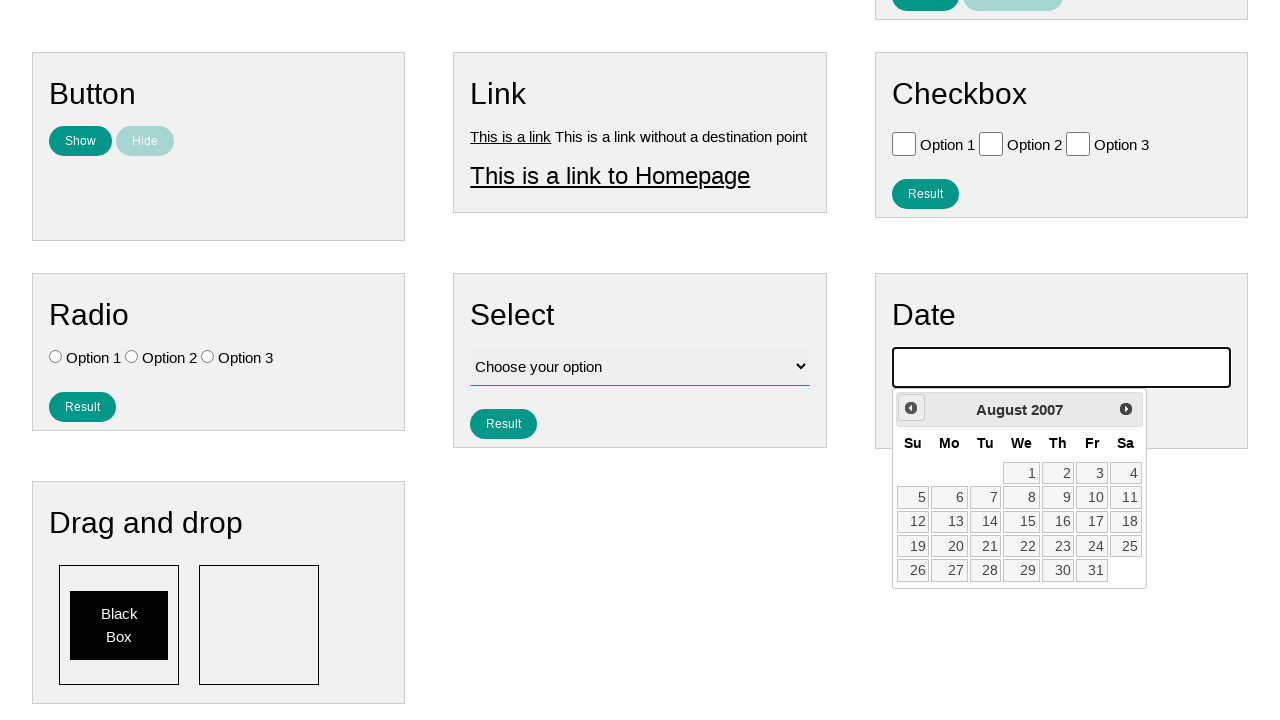

Clicked previous button to navigate backwards (currently at August 2007) at (911, 408) on .ui-datepicker-prev
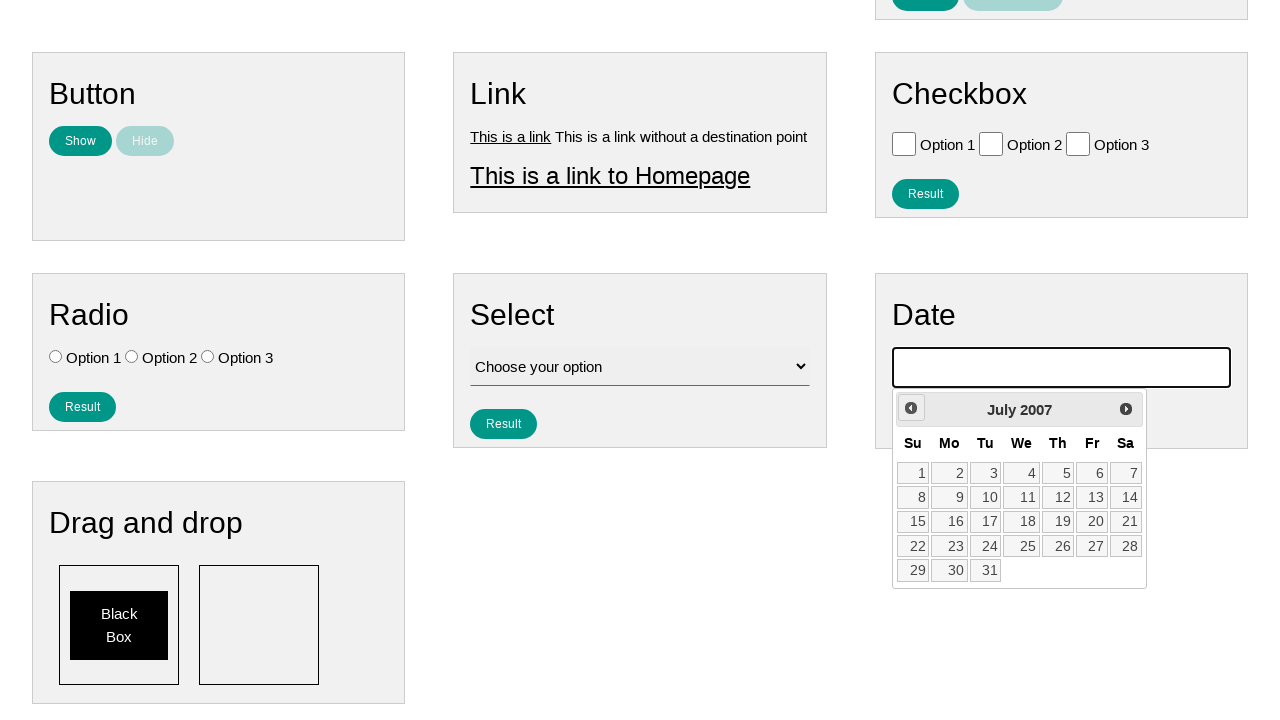

Navigated to July 2007 in calendar
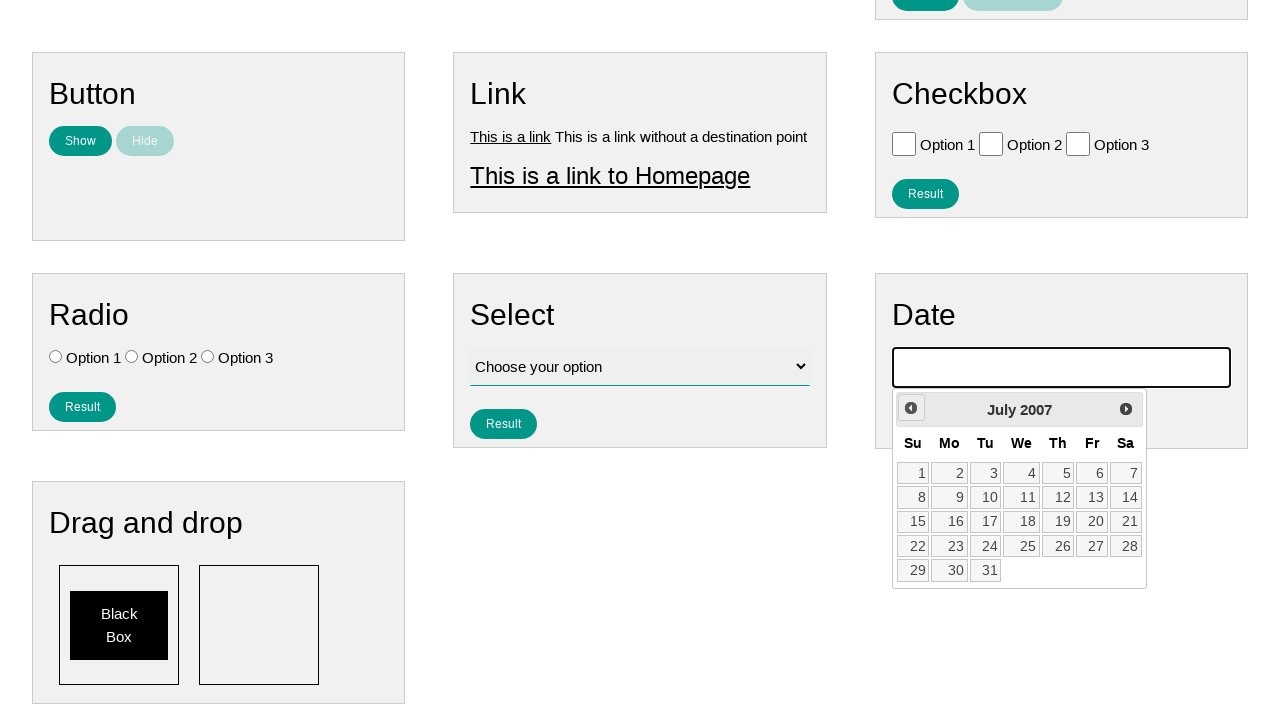

Selected the 4th day from the calendar at (1022, 473) on a.ui-state-default:text-is('4')
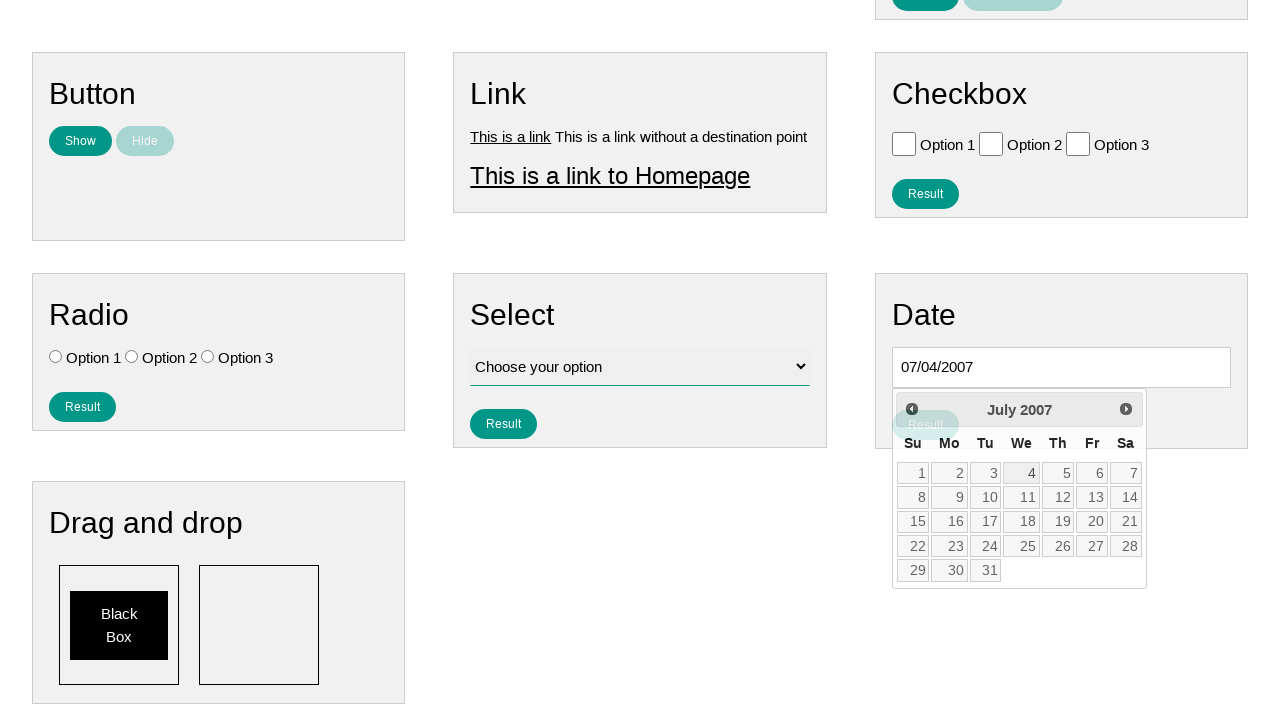

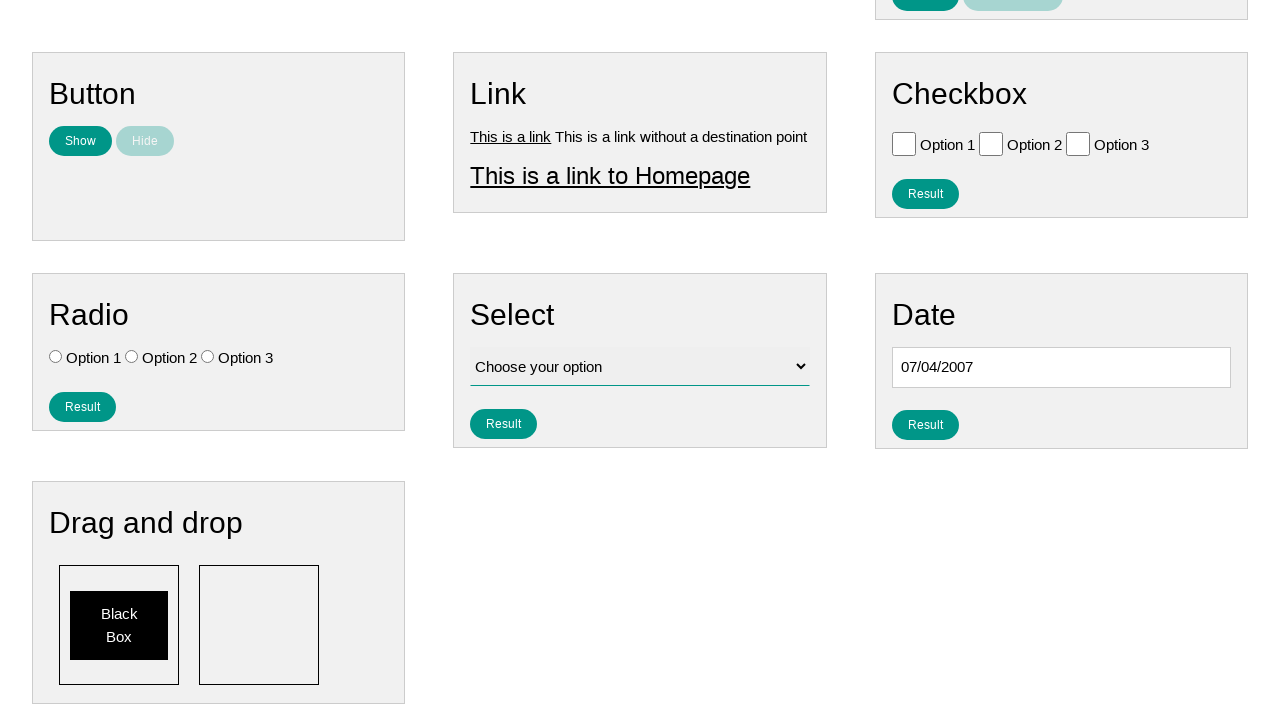